Tests Todo page functionality by navigating to the Todo page, adding 100 todo items with sequential numbering, and then deleting all odd-numbered todo items.

Starting URL: https://material.playwrightvn.com/

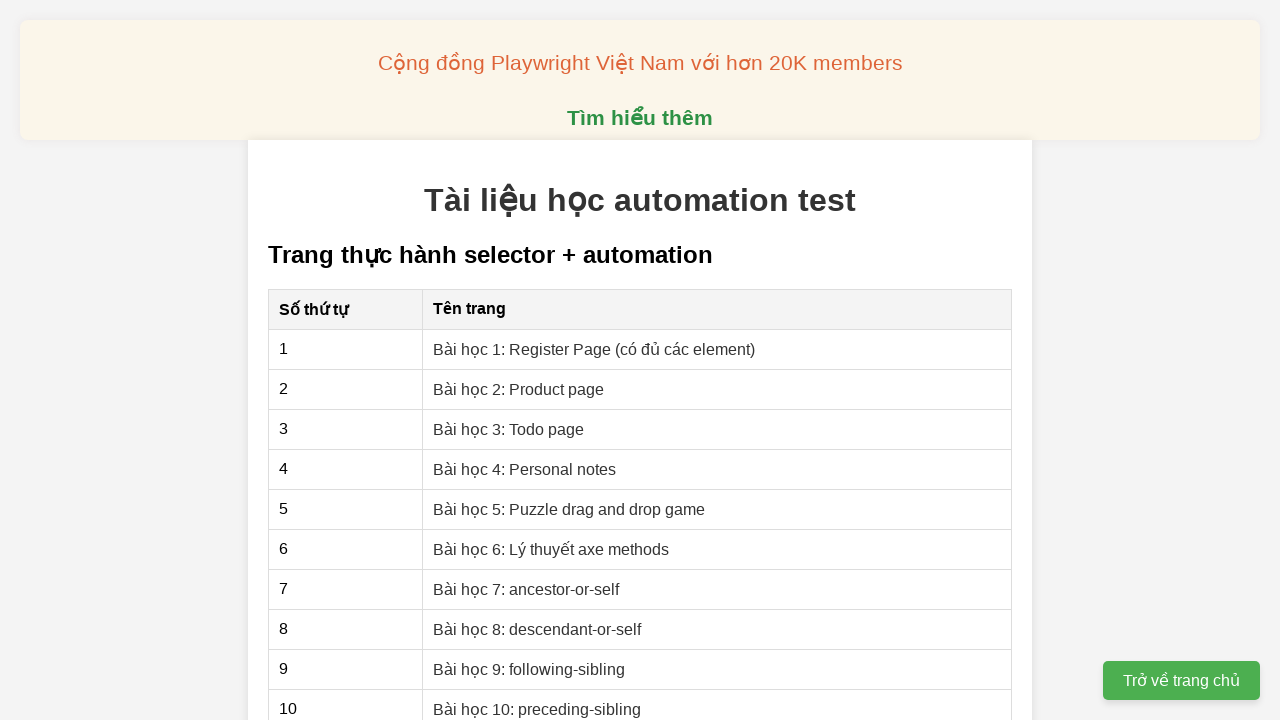

Clicked on 'Bài học 3: Todo page' link to navigate to Todo page at (509, 429) on xpath=//a[contains(text(),'Bài học 3: Todo page')]
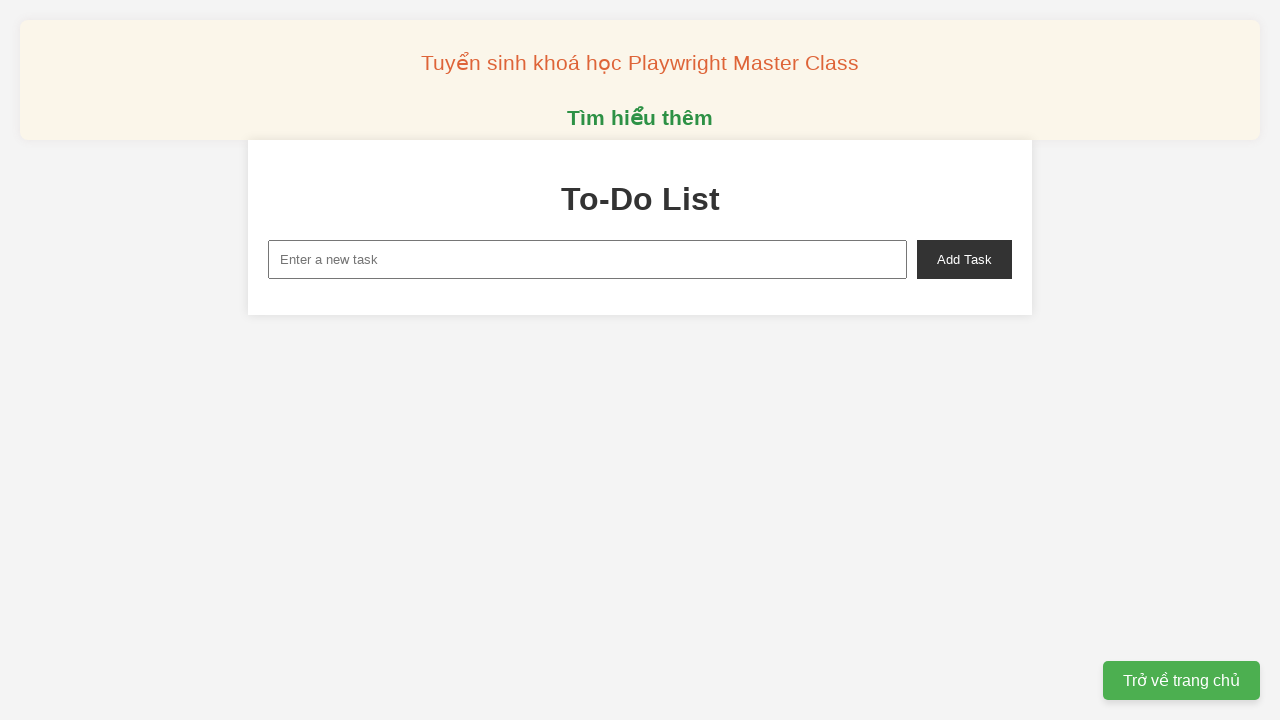

Filled new task input with 'To do <1>' on //input[@id='new-task']
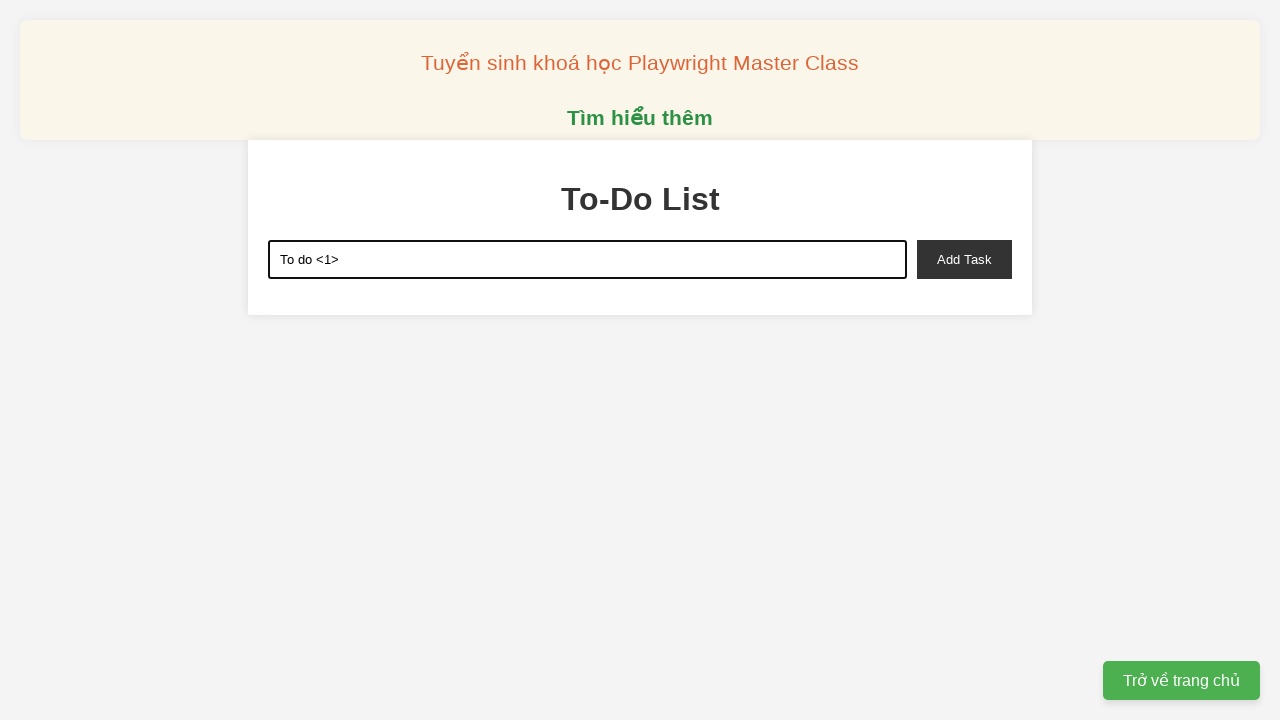

Clicked add task button to create todo item 1 at (964, 259) on xpath=//button[@id='add-task']
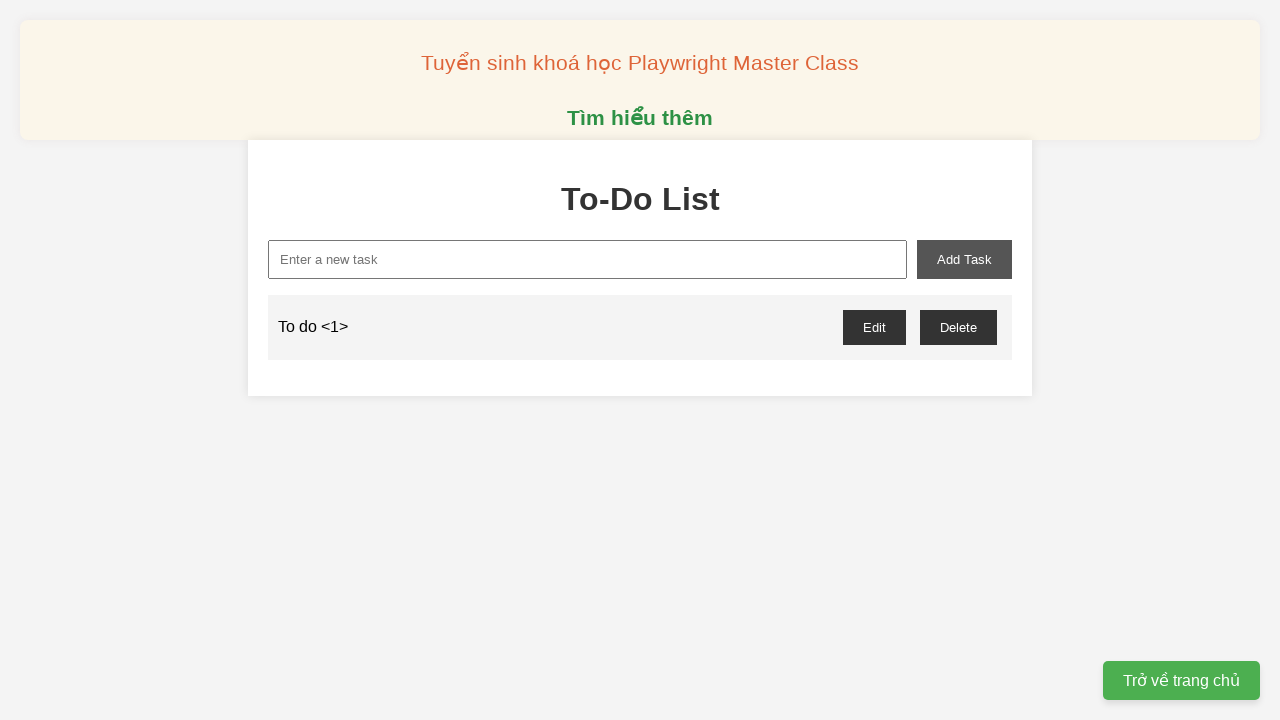

Filled new task input with 'To do <2>' on //input[@id='new-task']
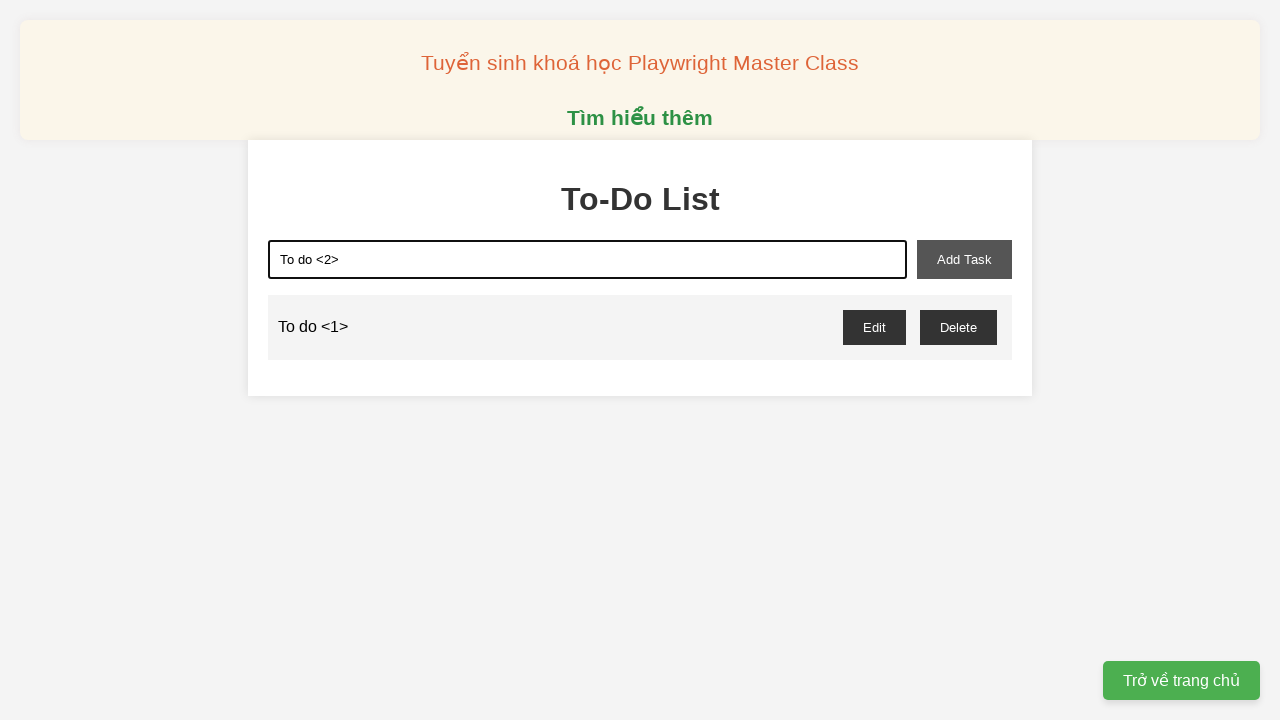

Clicked add task button to create todo item 2 at (964, 259) on xpath=//button[@id='add-task']
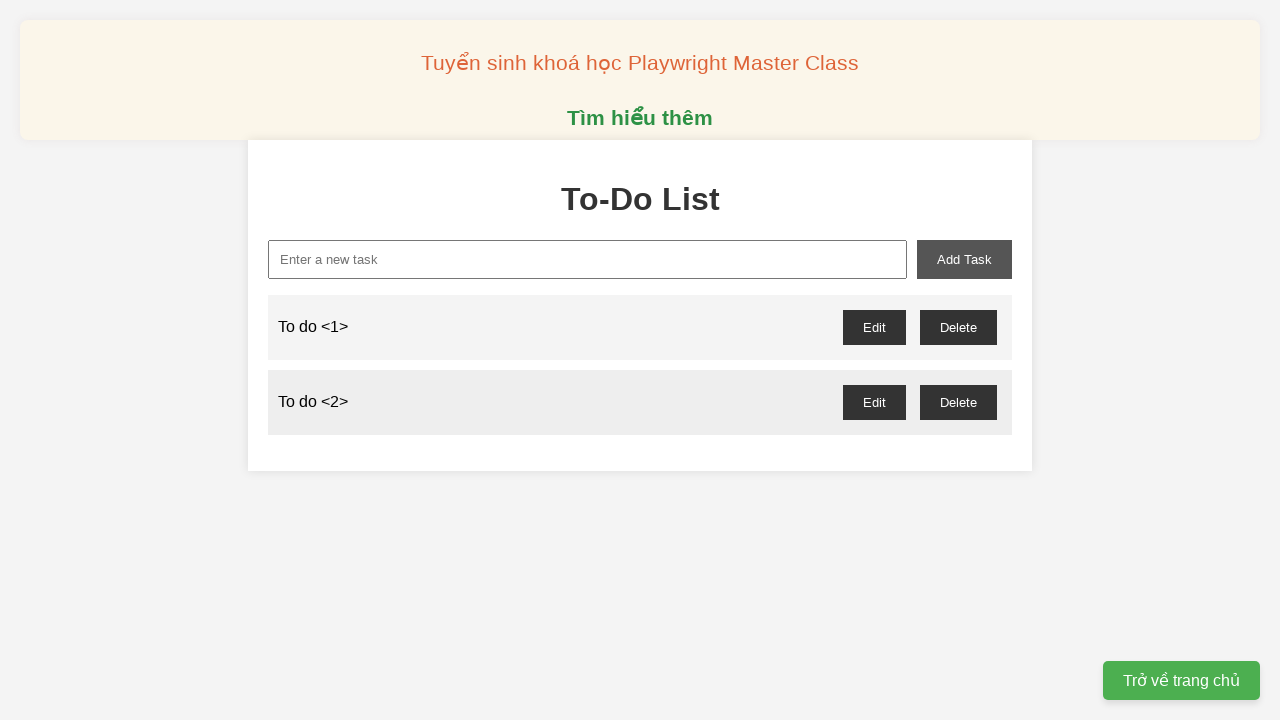

Filled new task input with 'To do <3>' on //input[@id='new-task']
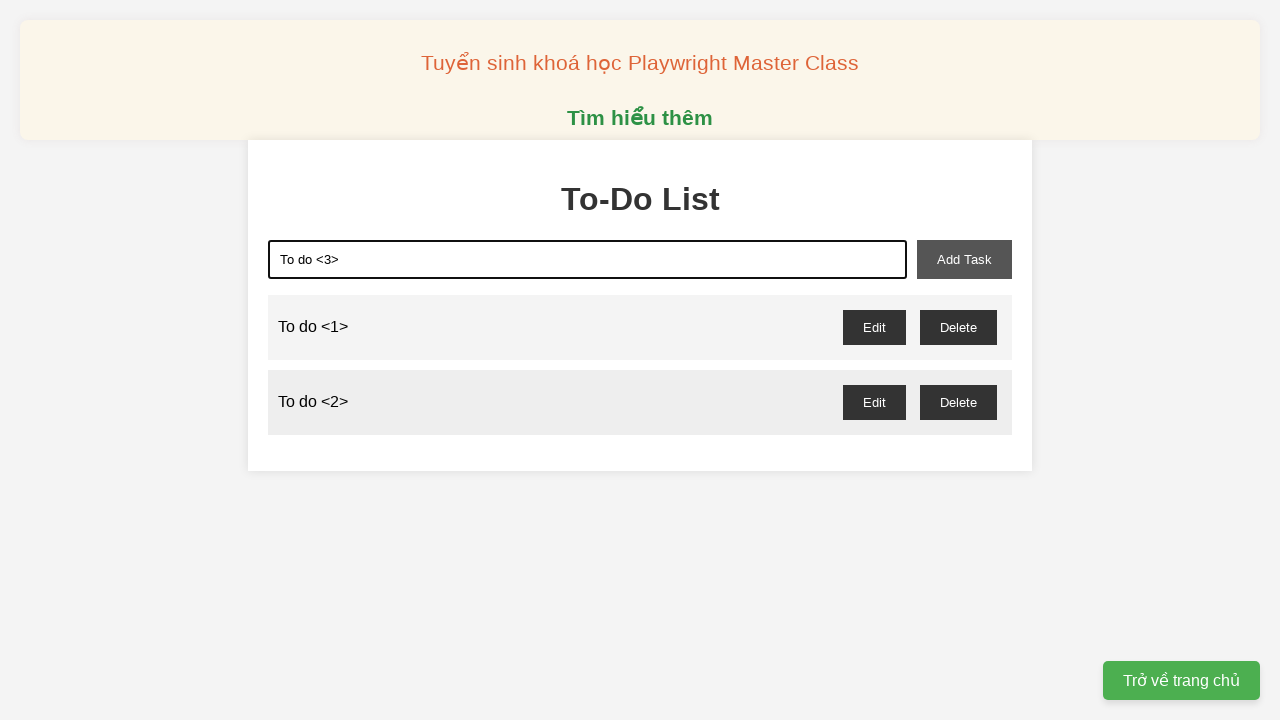

Clicked add task button to create todo item 3 at (964, 259) on xpath=//button[@id='add-task']
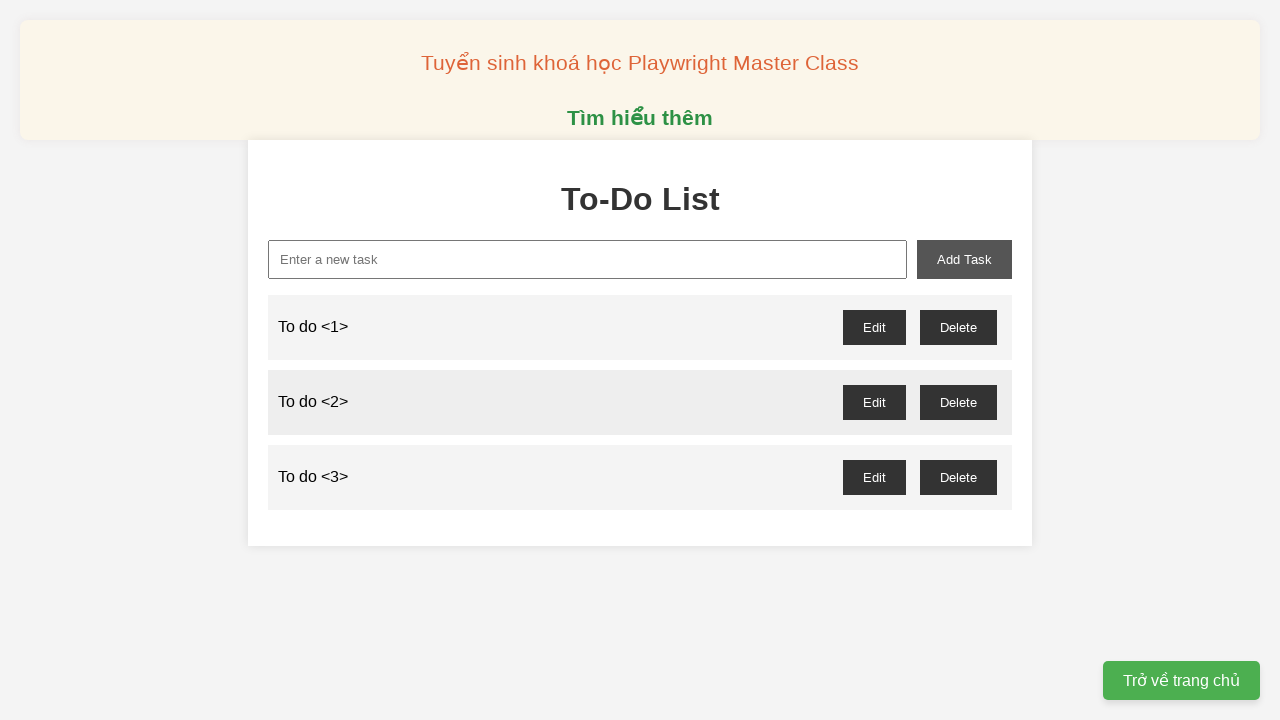

Filled new task input with 'To do <4>' on //input[@id='new-task']
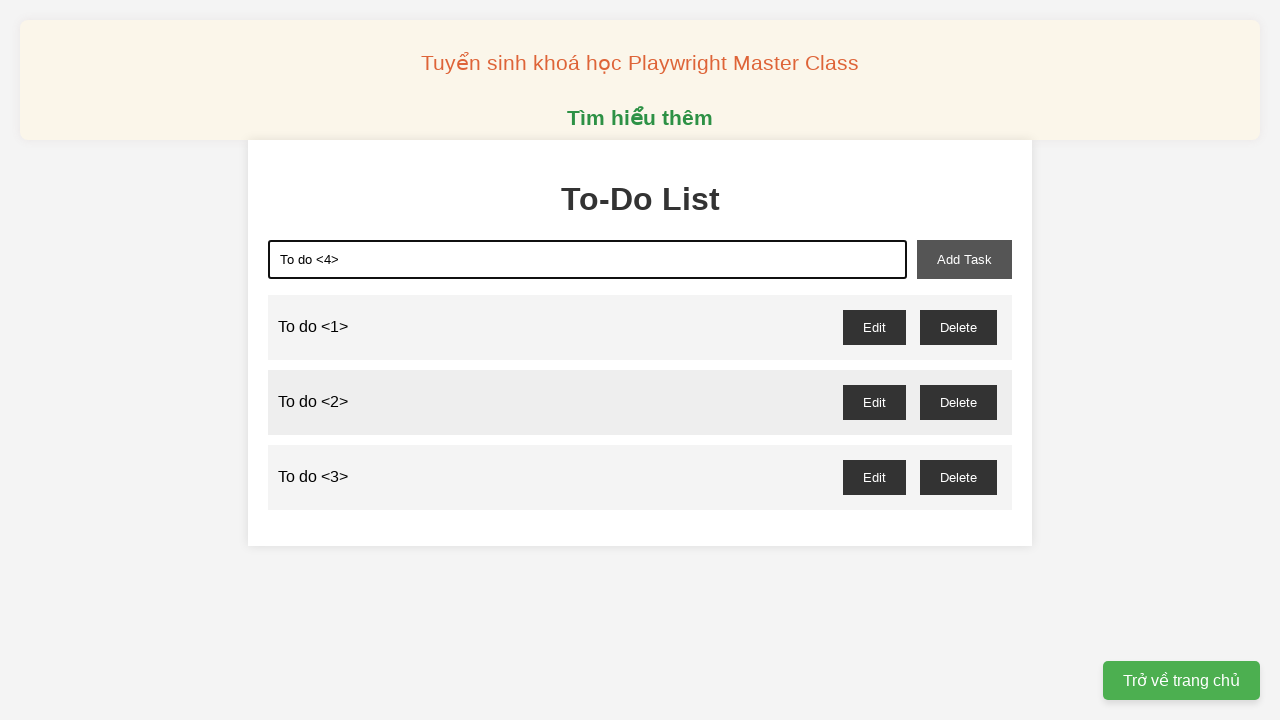

Clicked add task button to create todo item 4 at (964, 259) on xpath=//button[@id='add-task']
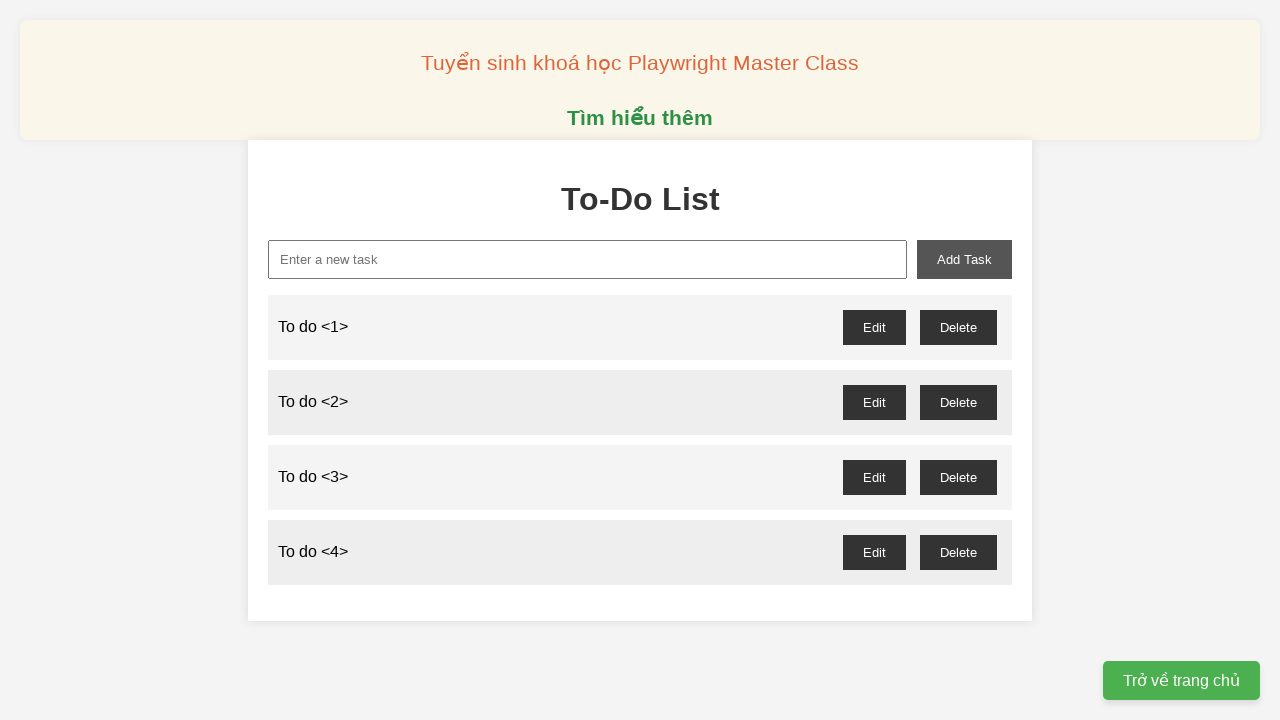

Filled new task input with 'To do <5>' on //input[@id='new-task']
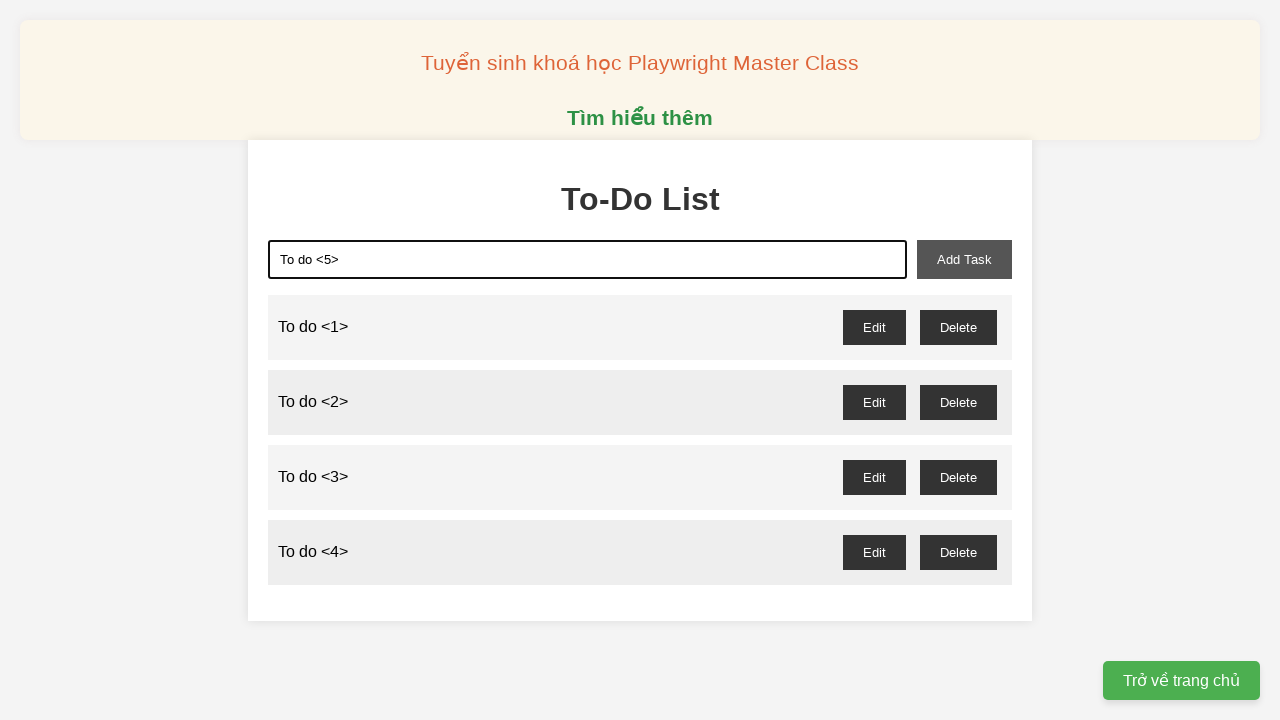

Clicked add task button to create todo item 5 at (964, 259) on xpath=//button[@id='add-task']
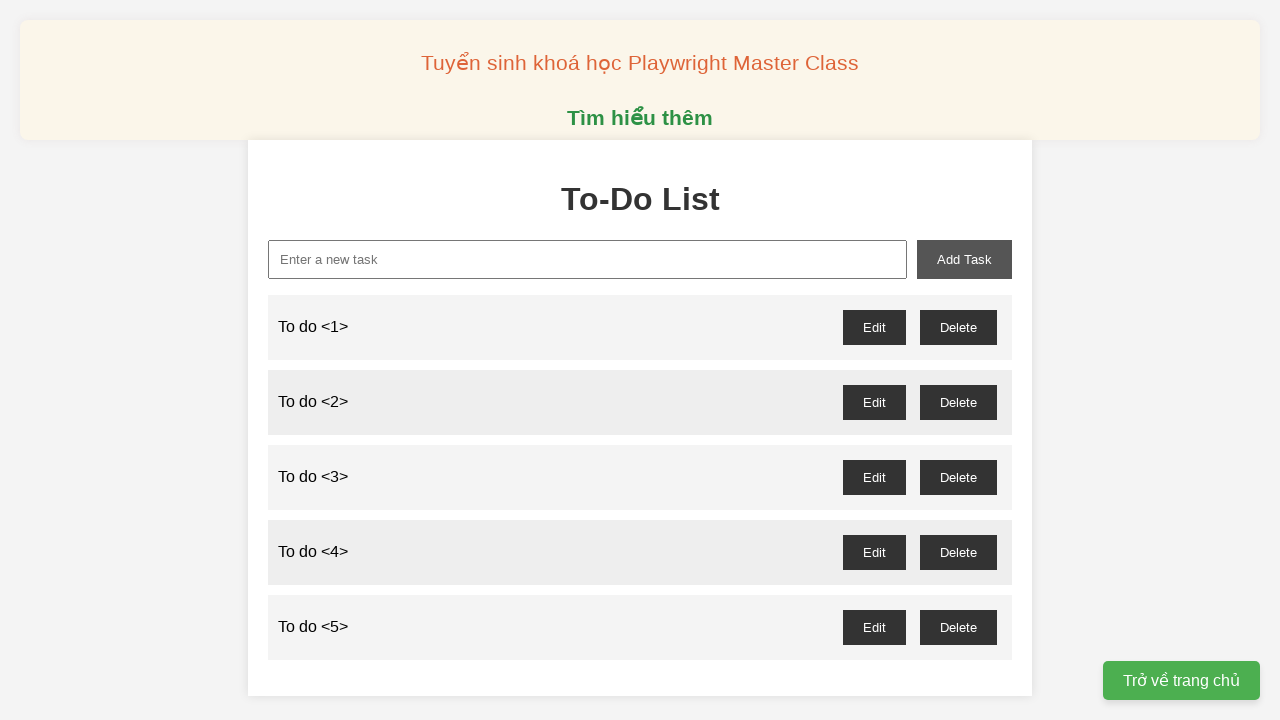

Filled new task input with 'To do <6>' on //input[@id='new-task']
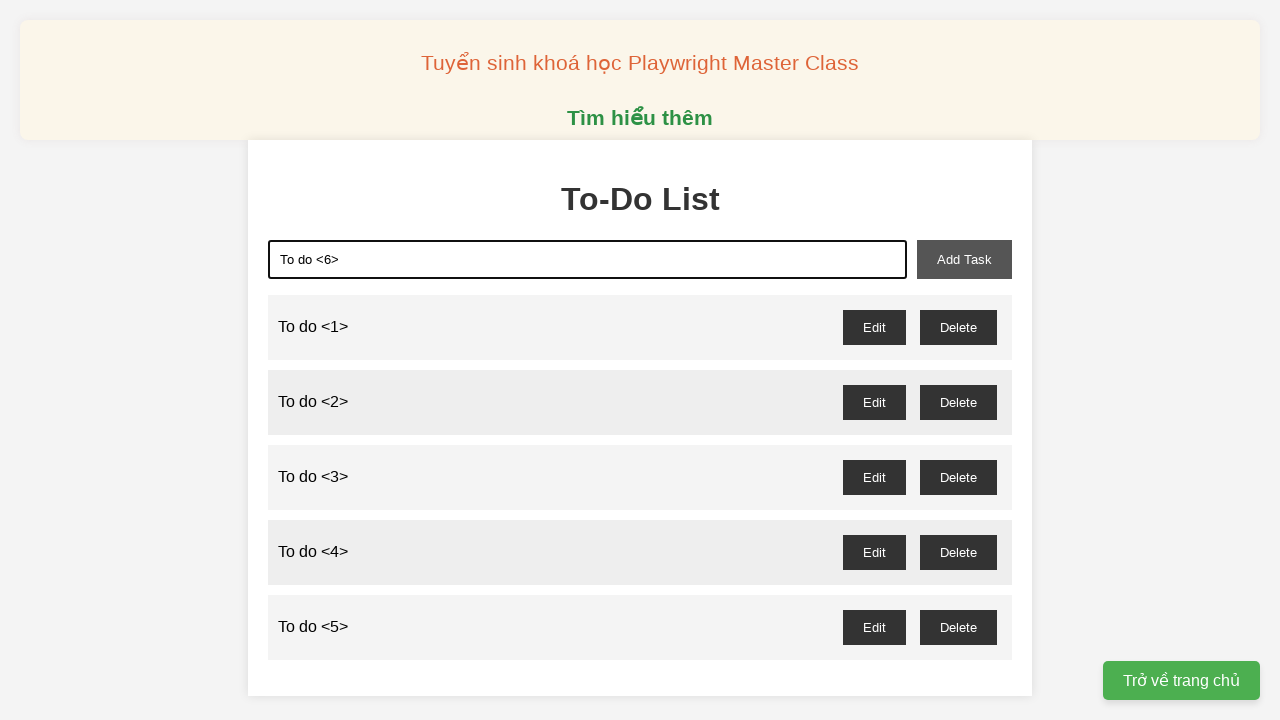

Clicked add task button to create todo item 6 at (964, 259) on xpath=//button[@id='add-task']
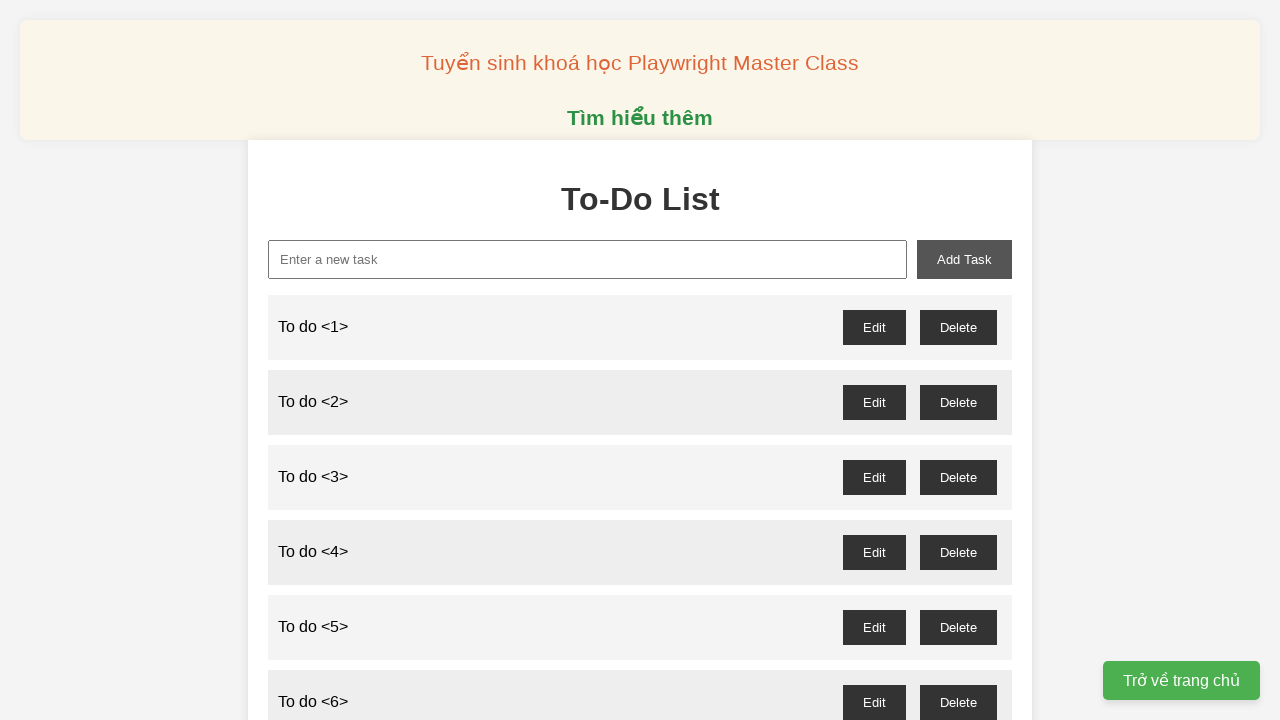

Filled new task input with 'To do <7>' on //input[@id='new-task']
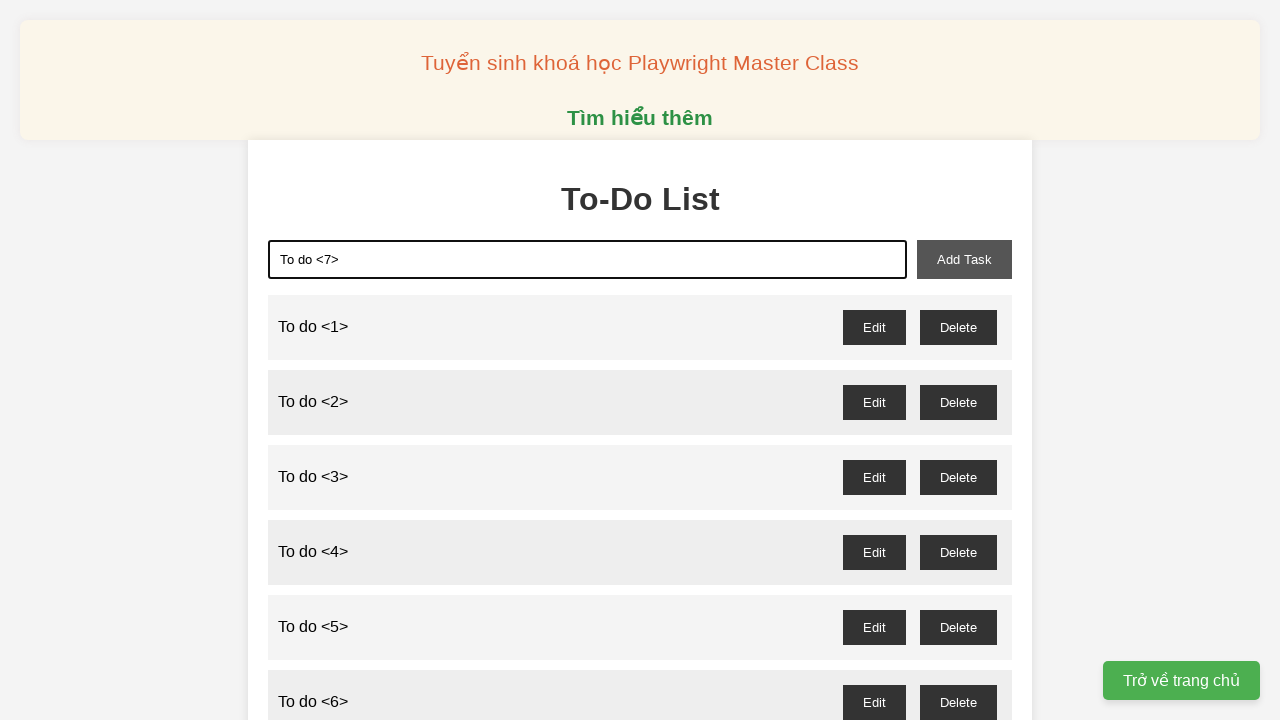

Clicked add task button to create todo item 7 at (964, 259) on xpath=//button[@id='add-task']
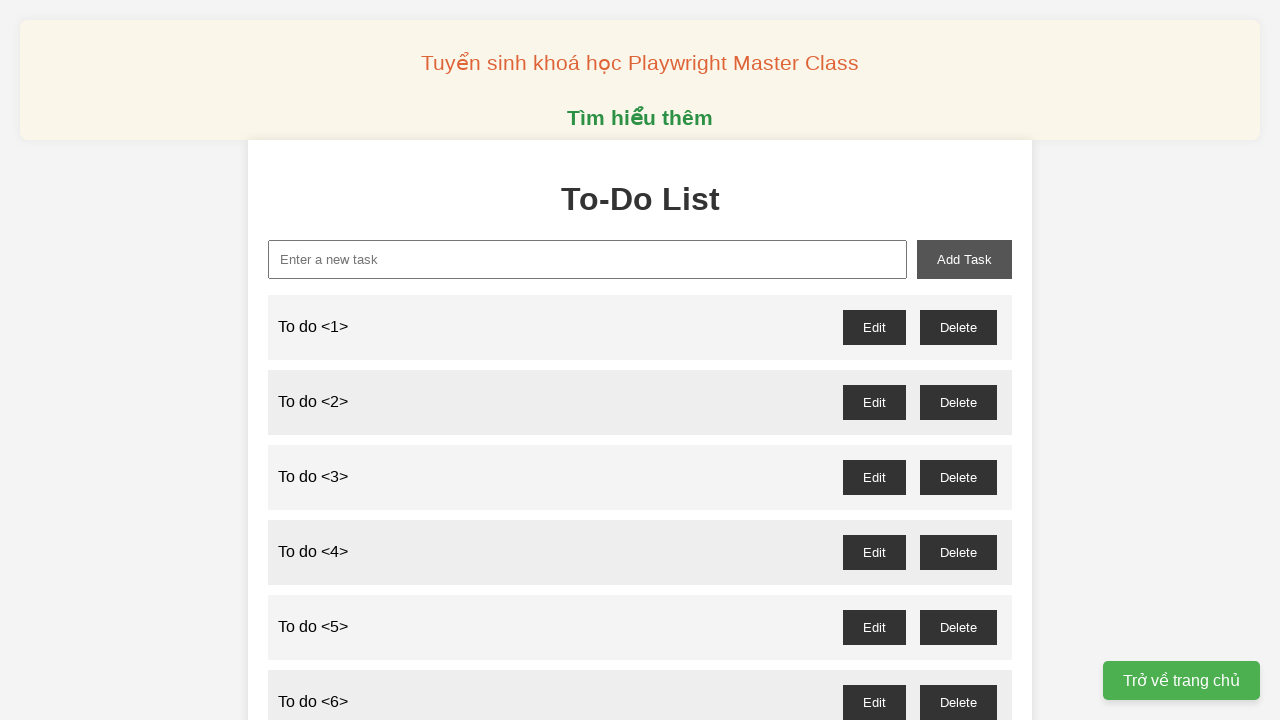

Filled new task input with 'To do <8>' on //input[@id='new-task']
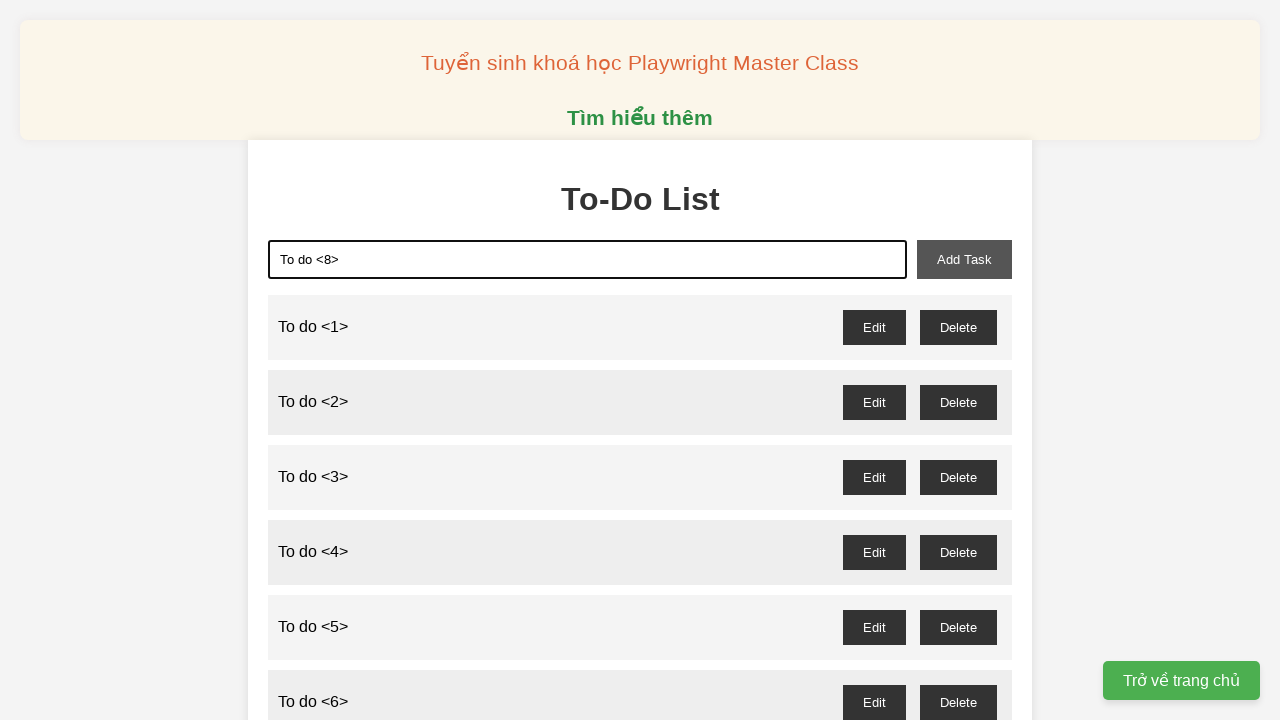

Clicked add task button to create todo item 8 at (964, 259) on xpath=//button[@id='add-task']
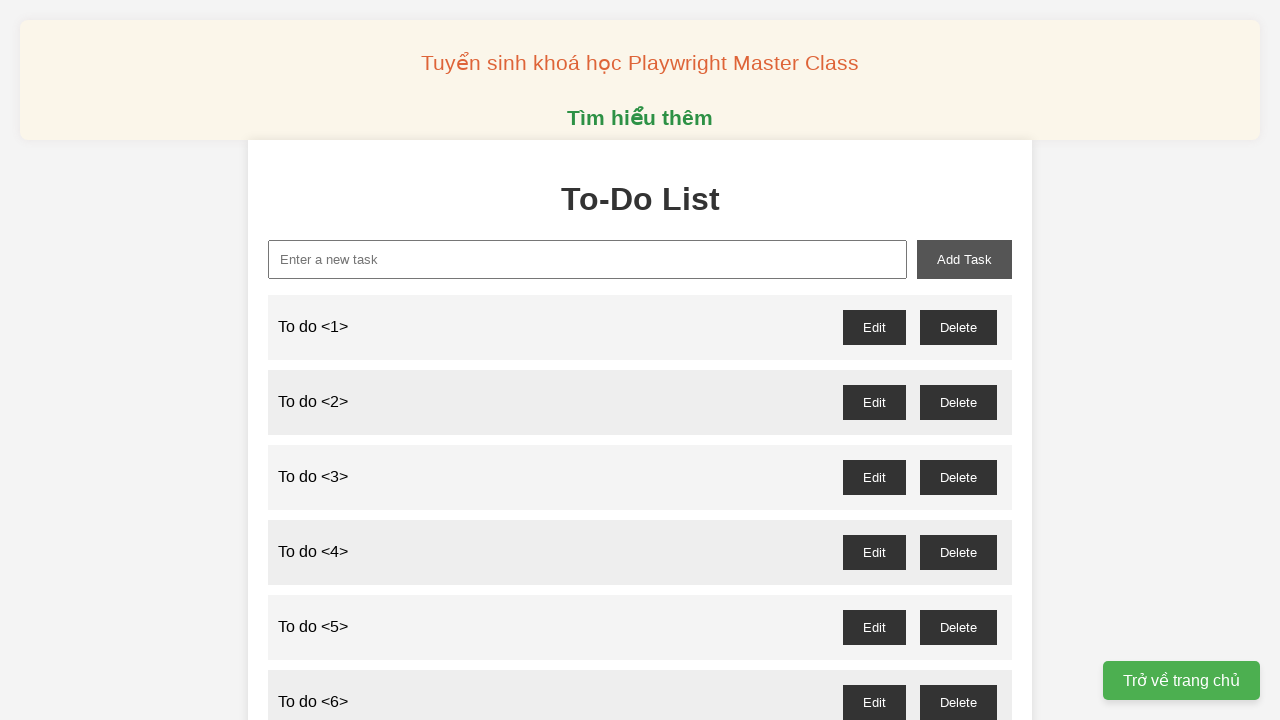

Filled new task input with 'To do <9>' on //input[@id='new-task']
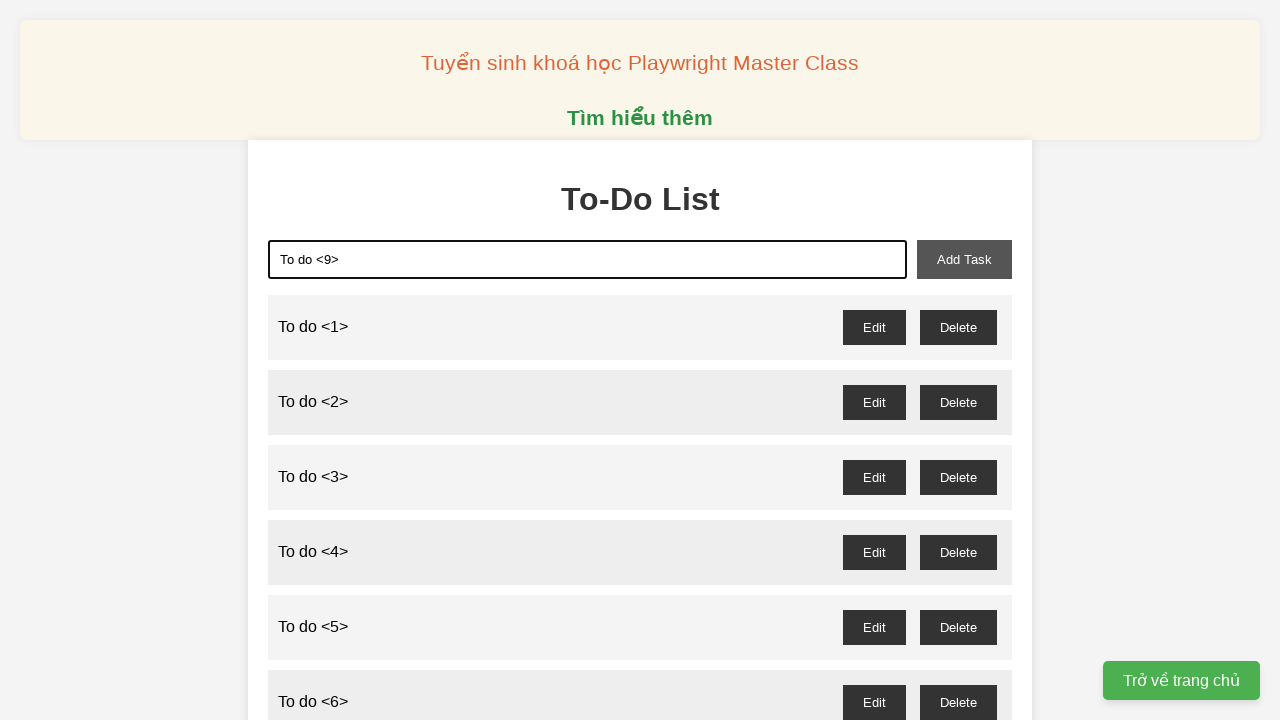

Clicked add task button to create todo item 9 at (964, 259) on xpath=//button[@id='add-task']
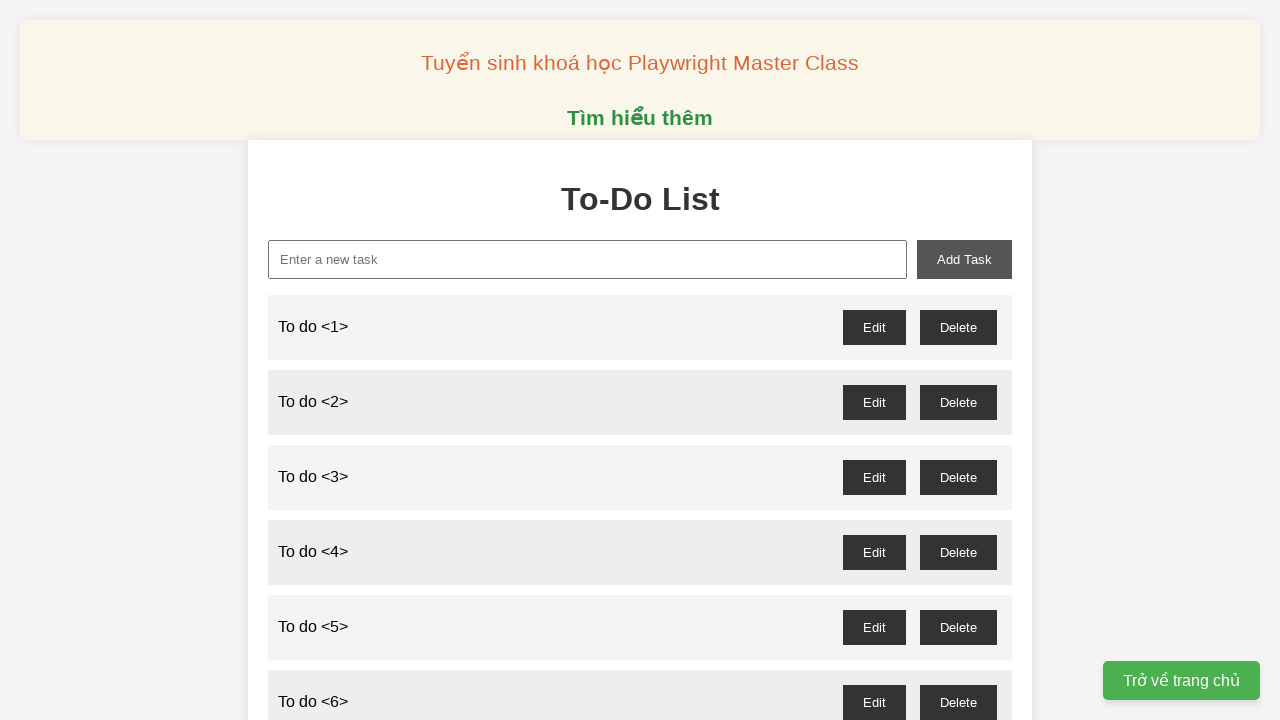

Filled new task input with 'To do <10>' on //input[@id='new-task']
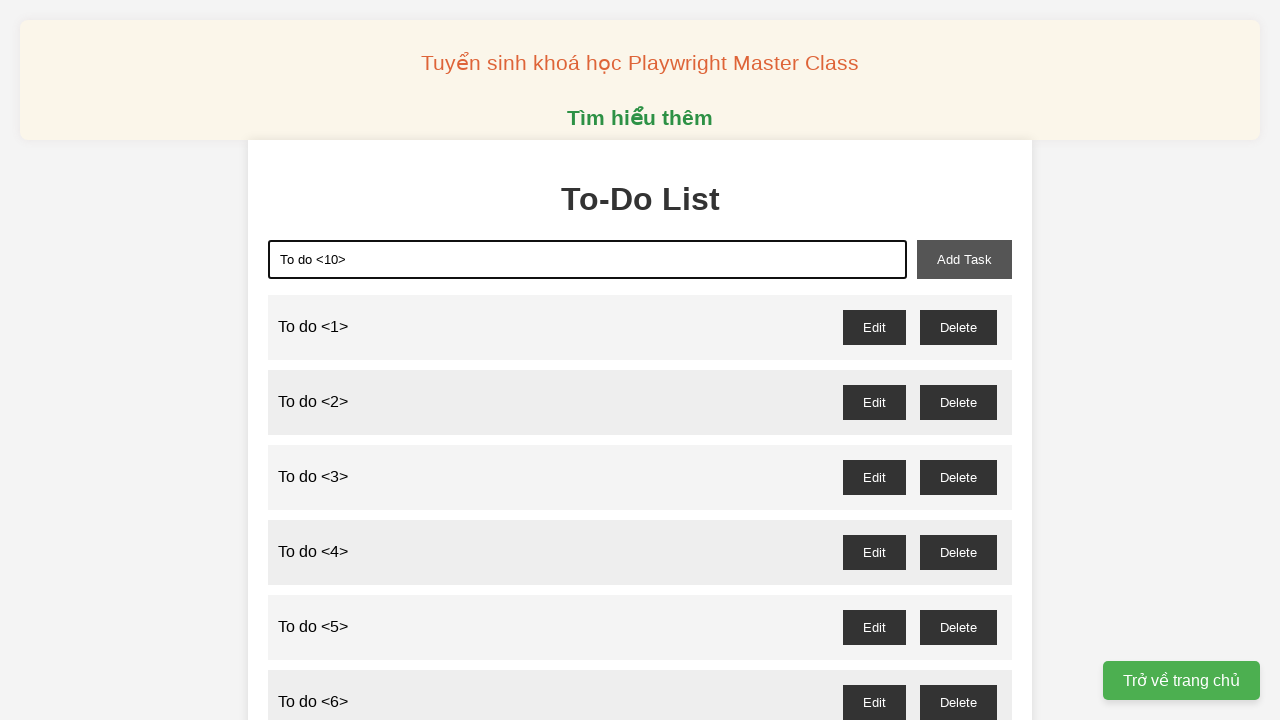

Clicked add task button to create todo item 10 at (964, 259) on xpath=//button[@id='add-task']
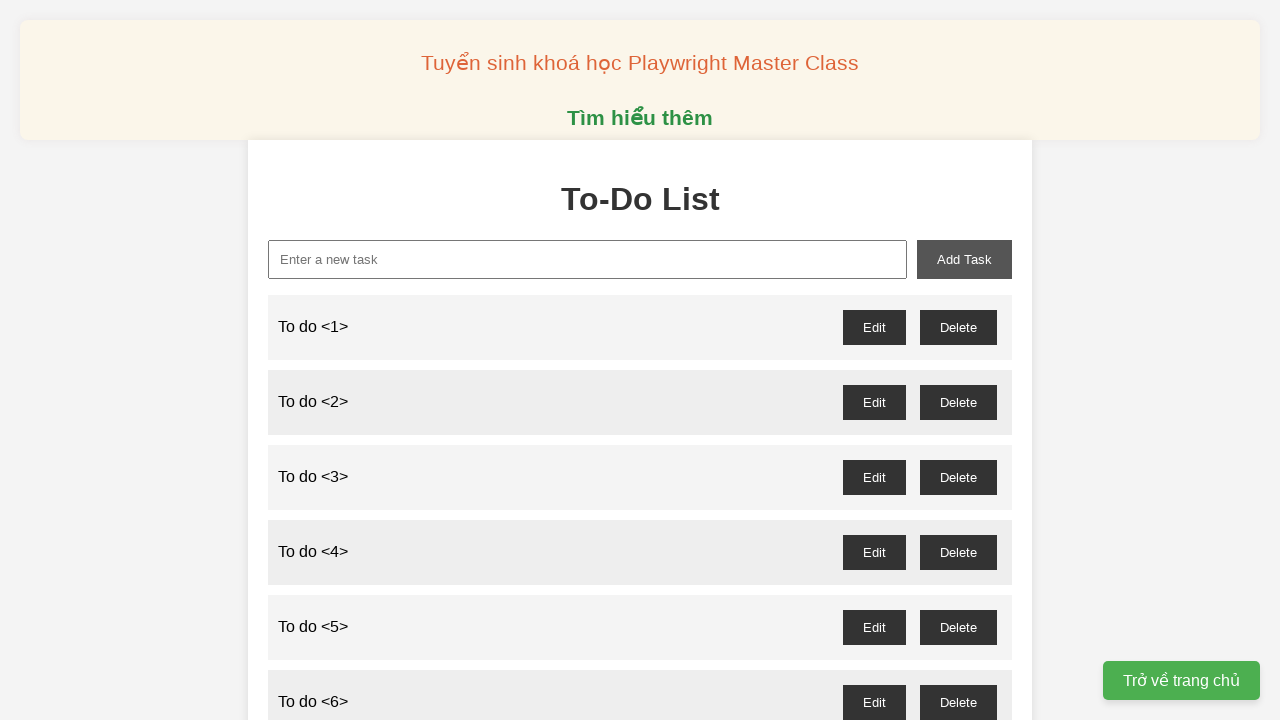

Filled new task input with 'To do <11>' on //input[@id='new-task']
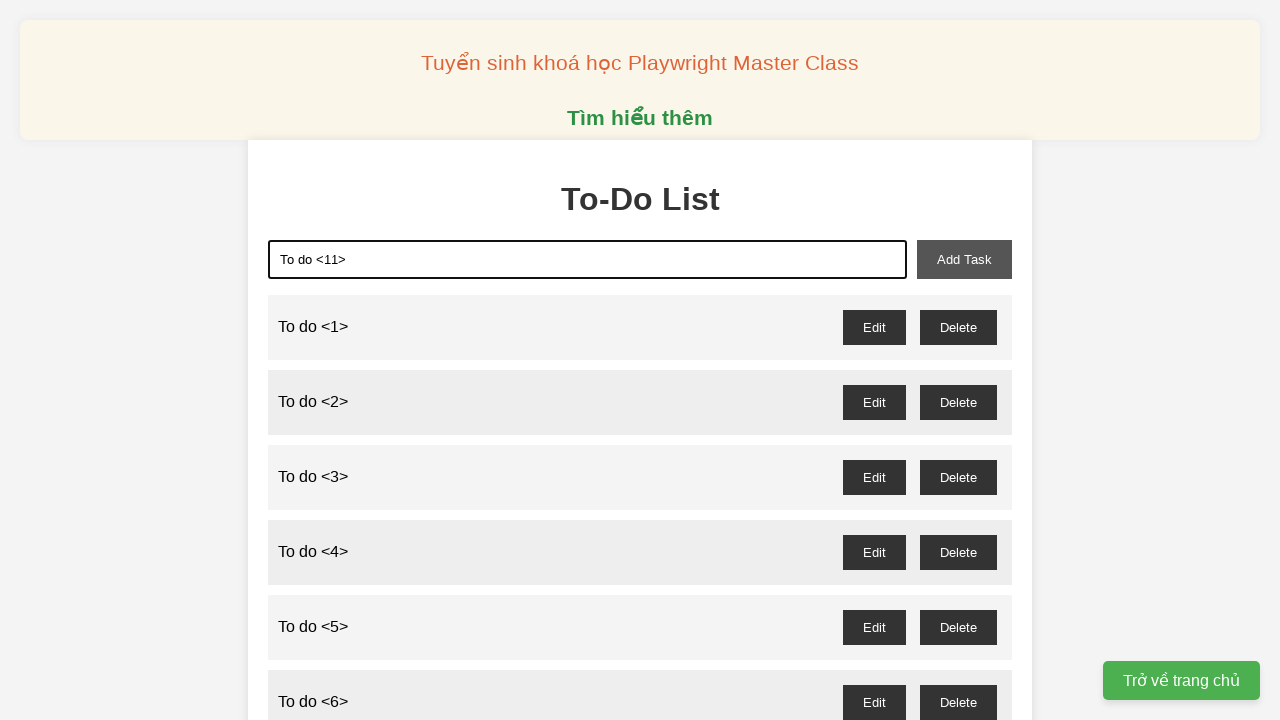

Clicked add task button to create todo item 11 at (964, 259) on xpath=//button[@id='add-task']
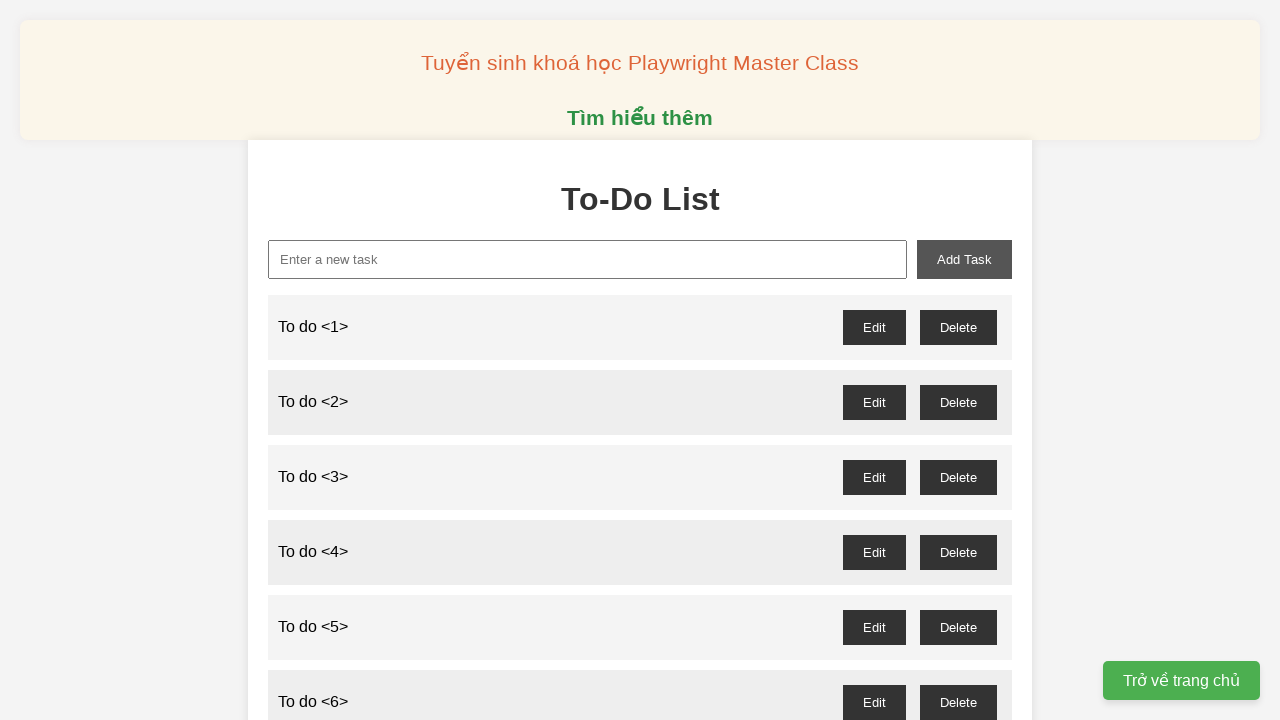

Filled new task input with 'To do <12>' on //input[@id='new-task']
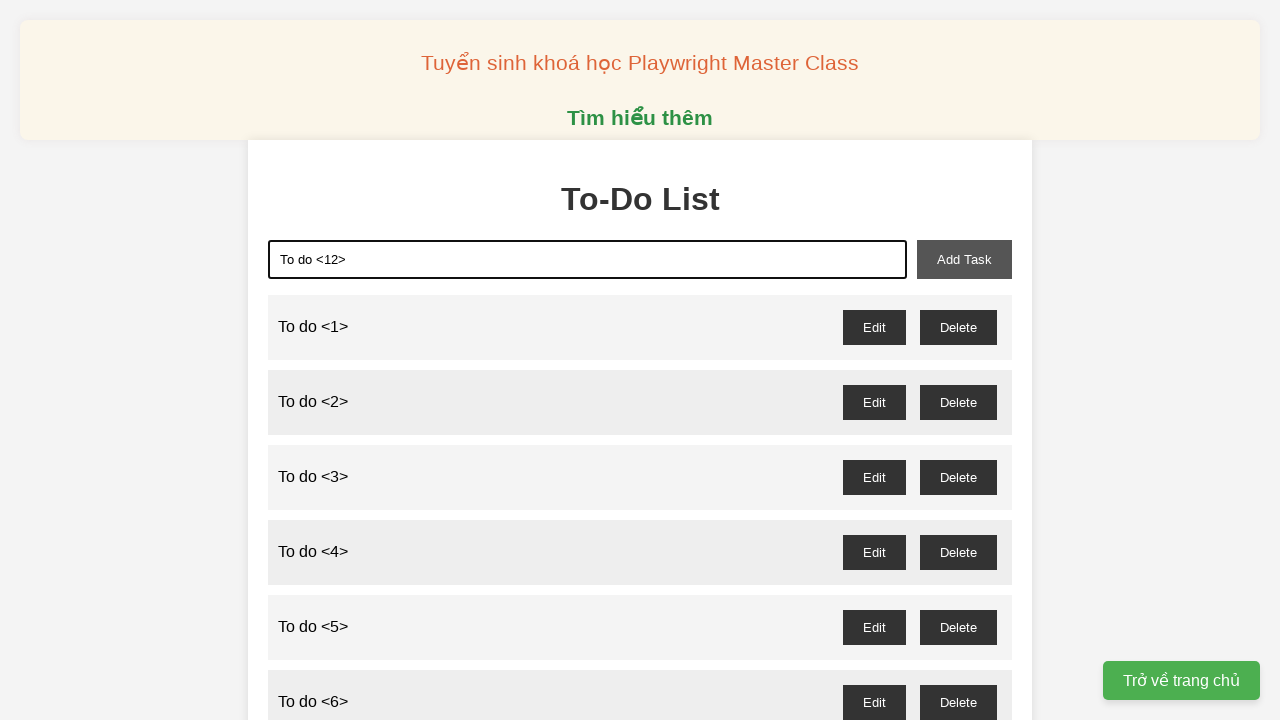

Clicked add task button to create todo item 12 at (964, 259) on xpath=//button[@id='add-task']
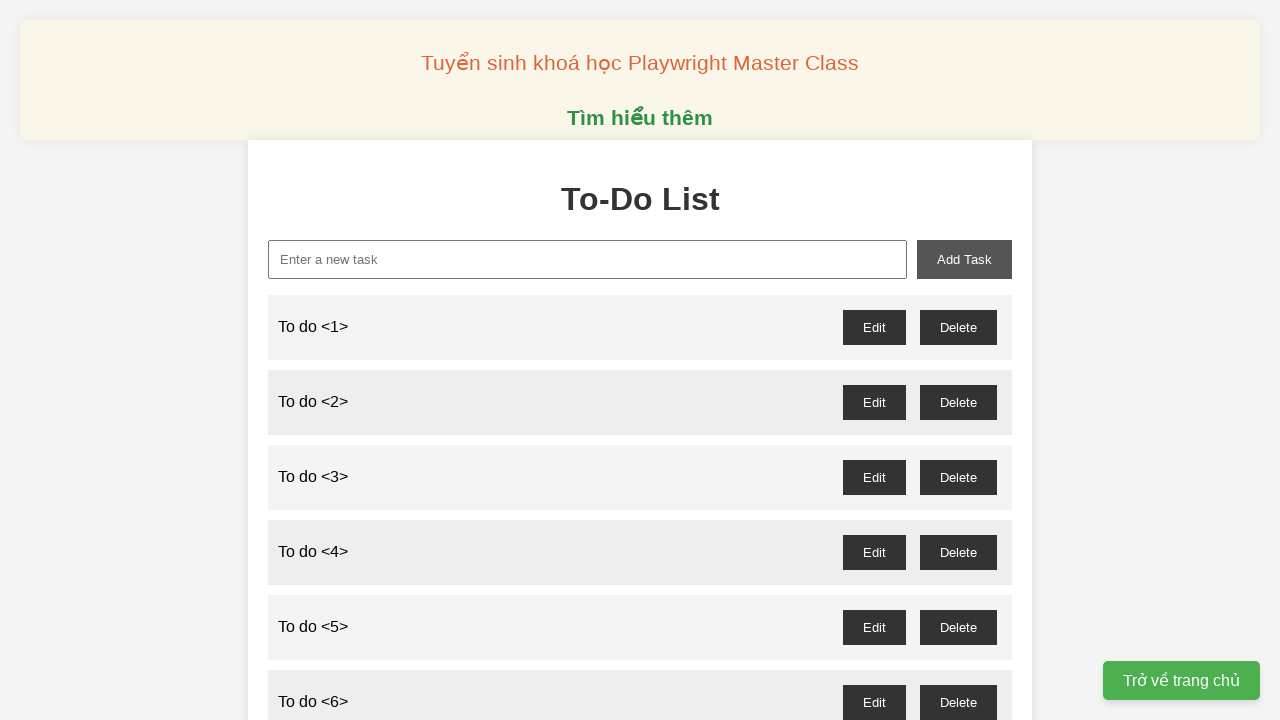

Filled new task input with 'To do <13>' on //input[@id='new-task']
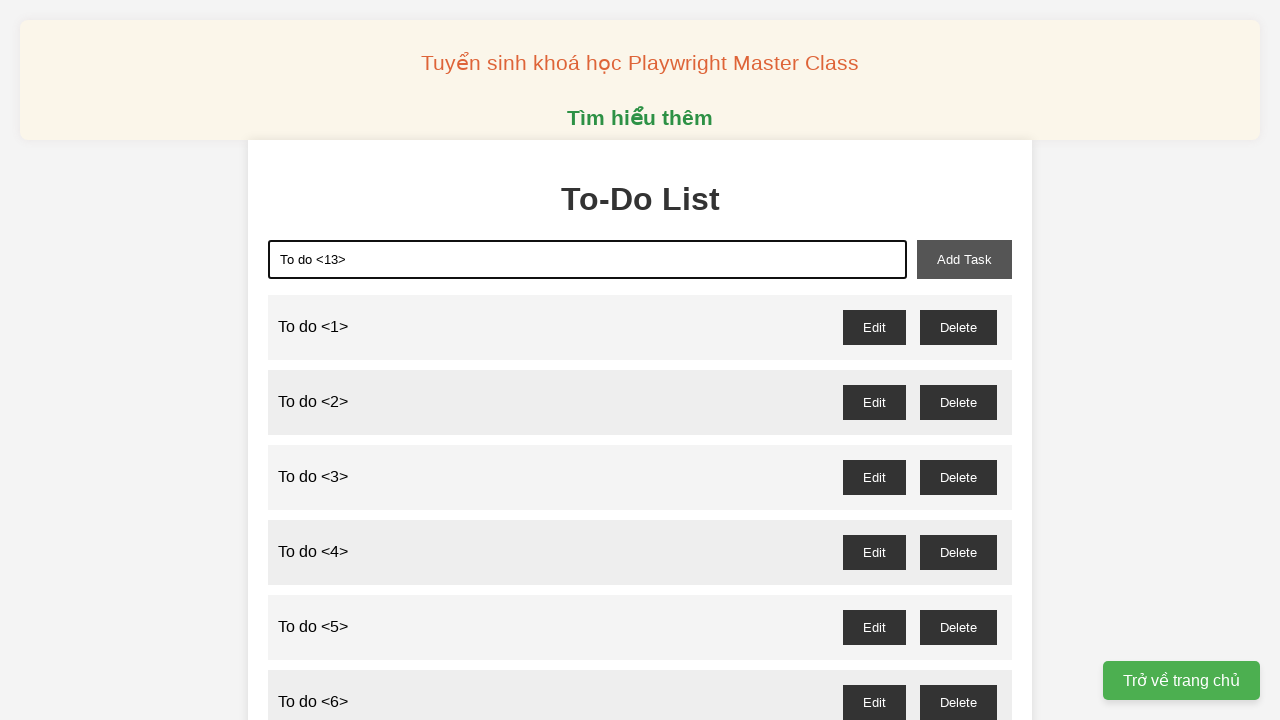

Clicked add task button to create todo item 13 at (964, 259) on xpath=//button[@id='add-task']
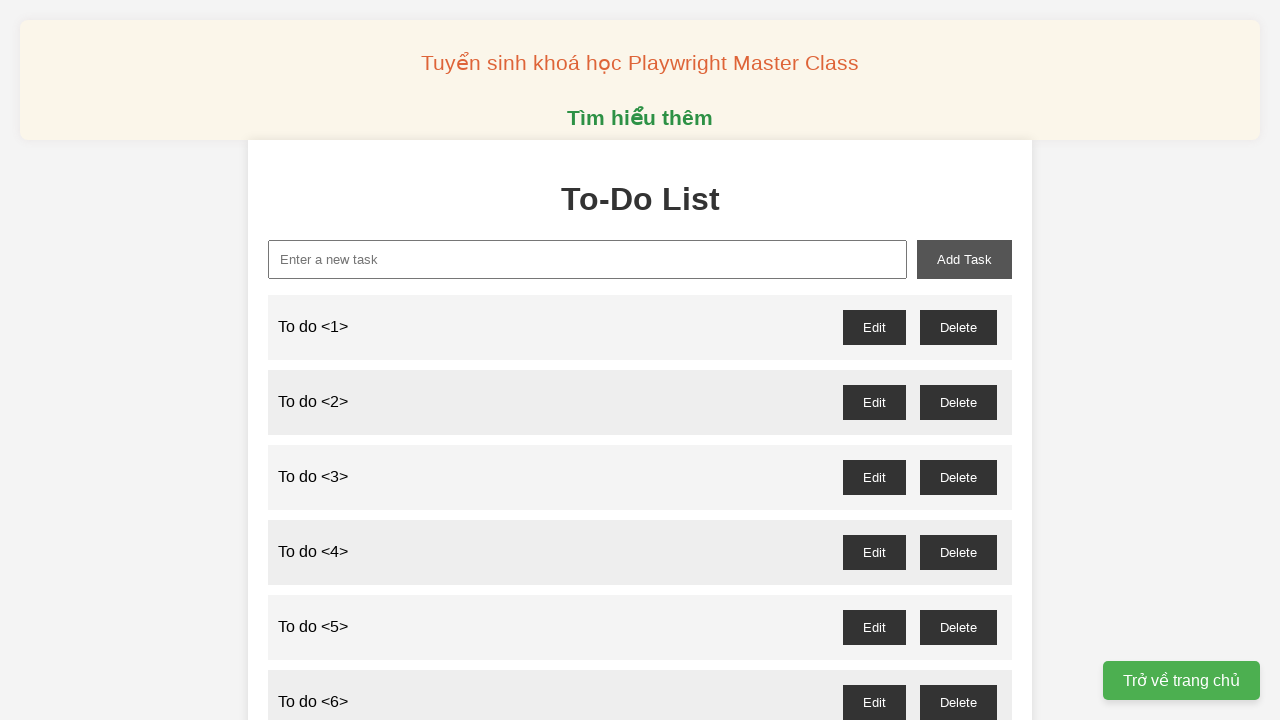

Filled new task input with 'To do <14>' on //input[@id='new-task']
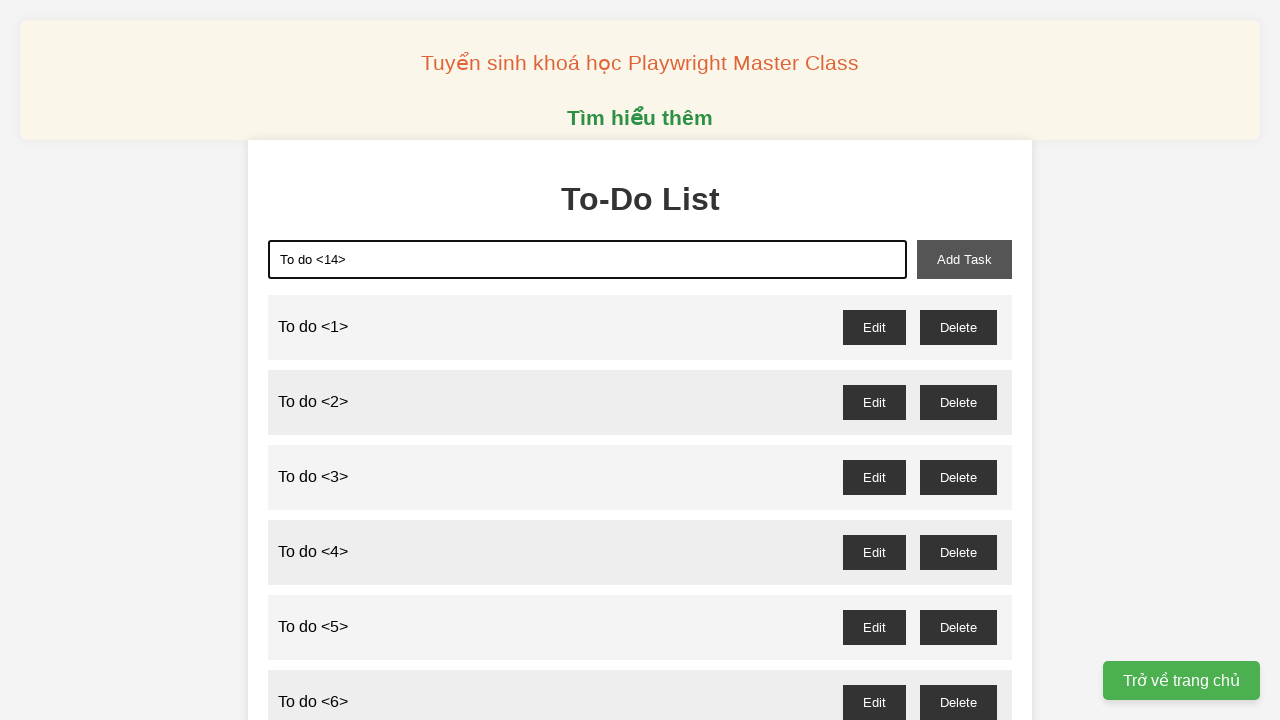

Clicked add task button to create todo item 14 at (964, 259) on xpath=//button[@id='add-task']
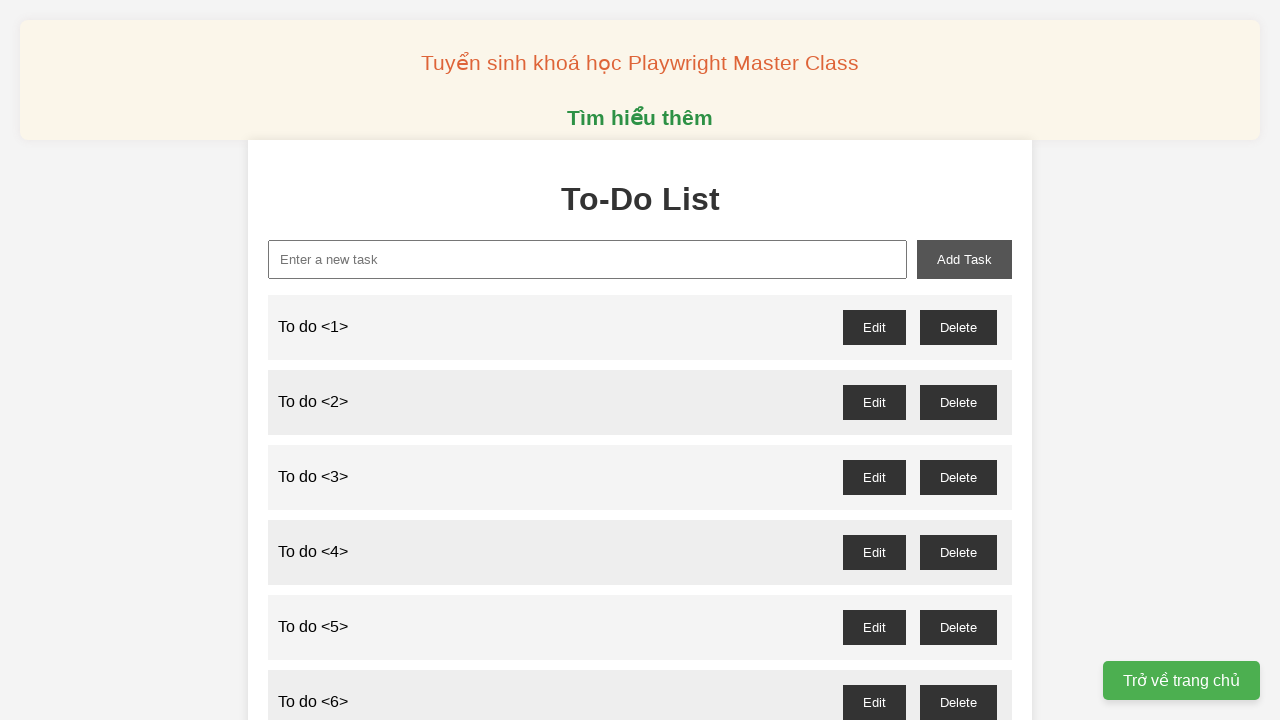

Filled new task input with 'To do <15>' on //input[@id='new-task']
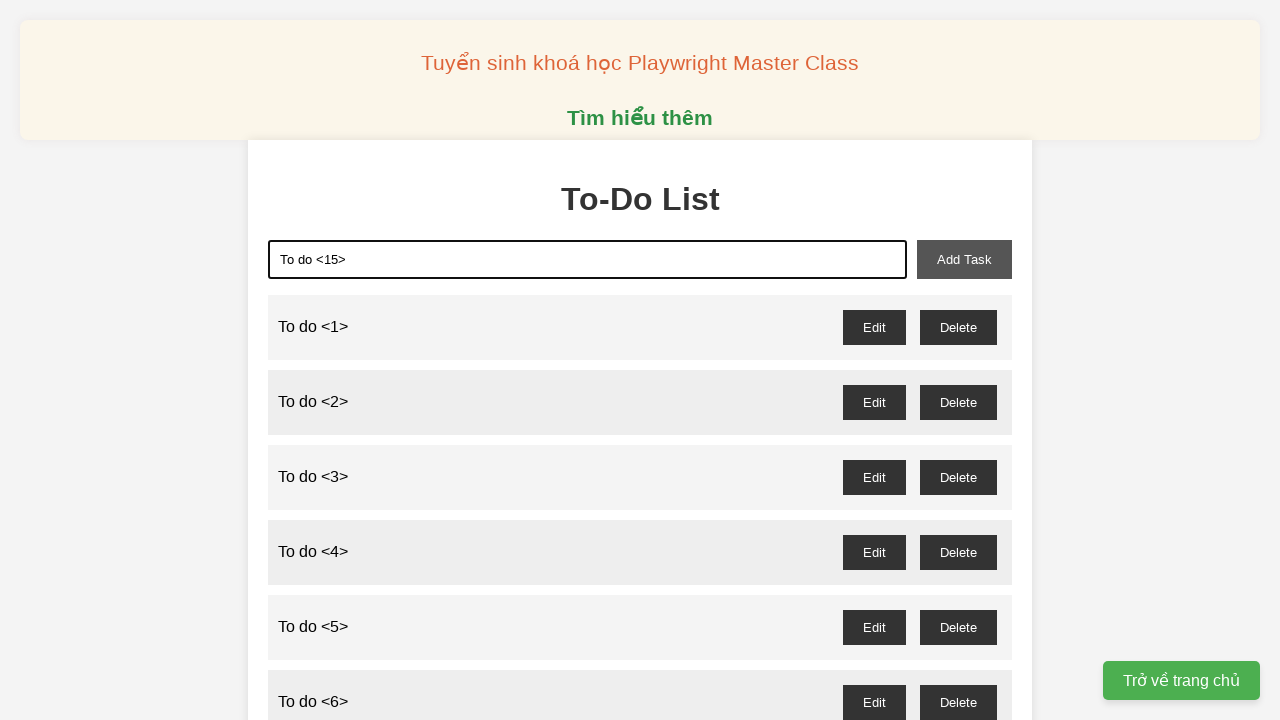

Clicked add task button to create todo item 15 at (964, 259) on xpath=//button[@id='add-task']
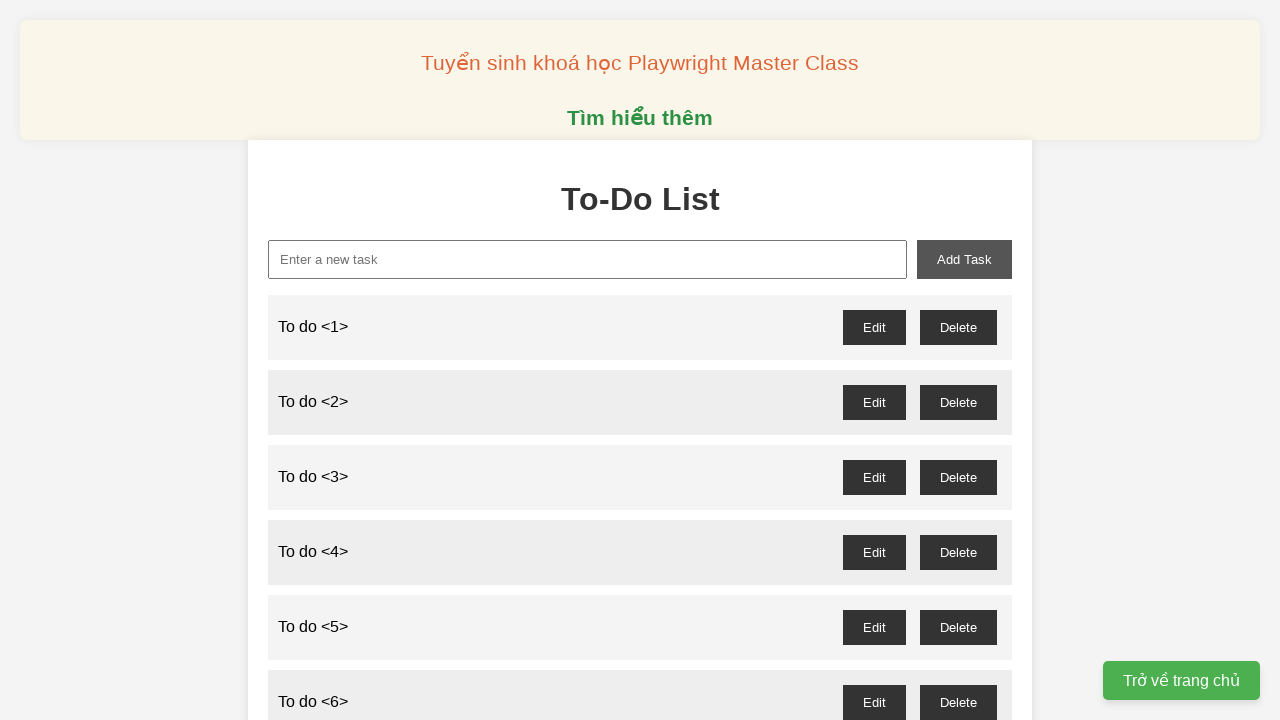

Filled new task input with 'To do <16>' on //input[@id='new-task']
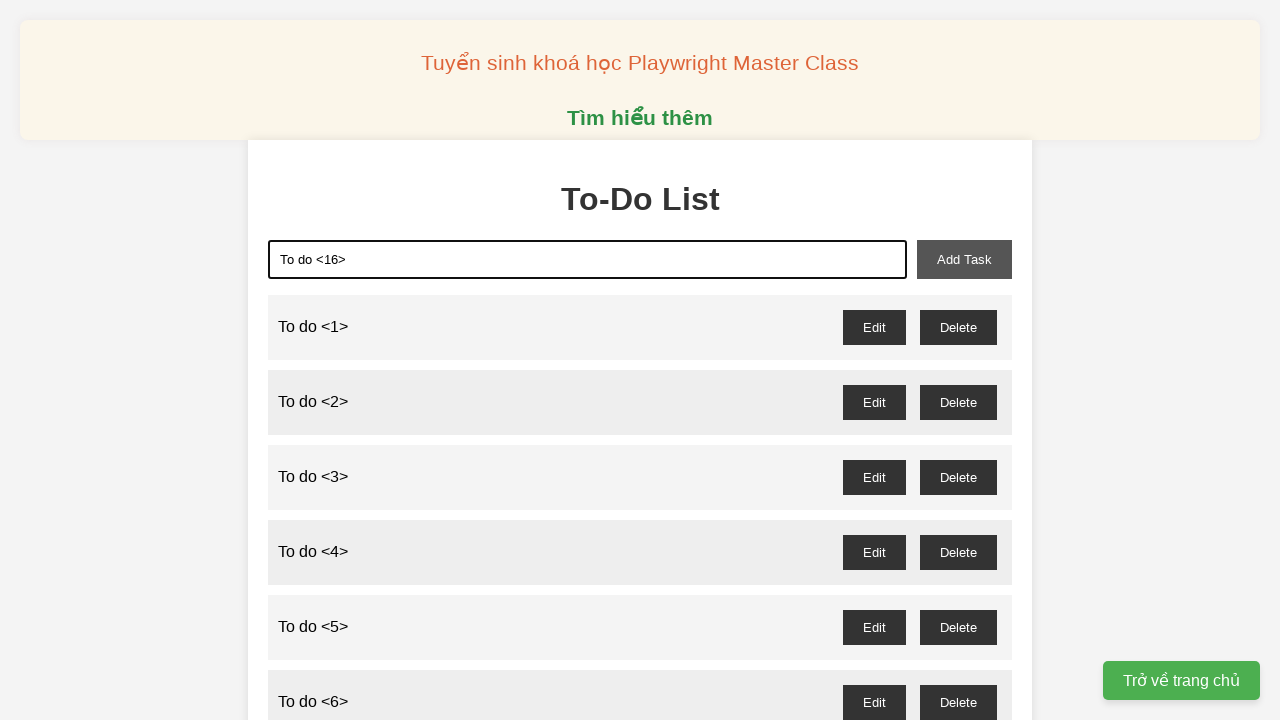

Clicked add task button to create todo item 16 at (964, 259) on xpath=//button[@id='add-task']
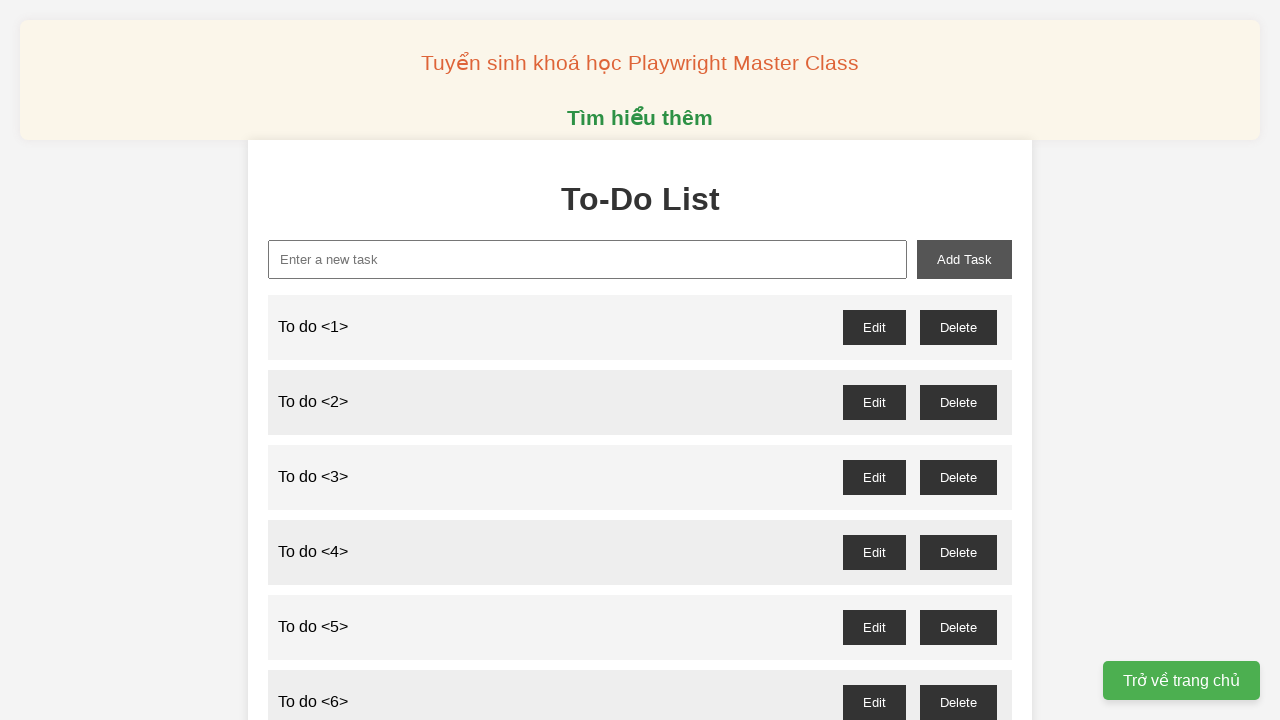

Filled new task input with 'To do <17>' on //input[@id='new-task']
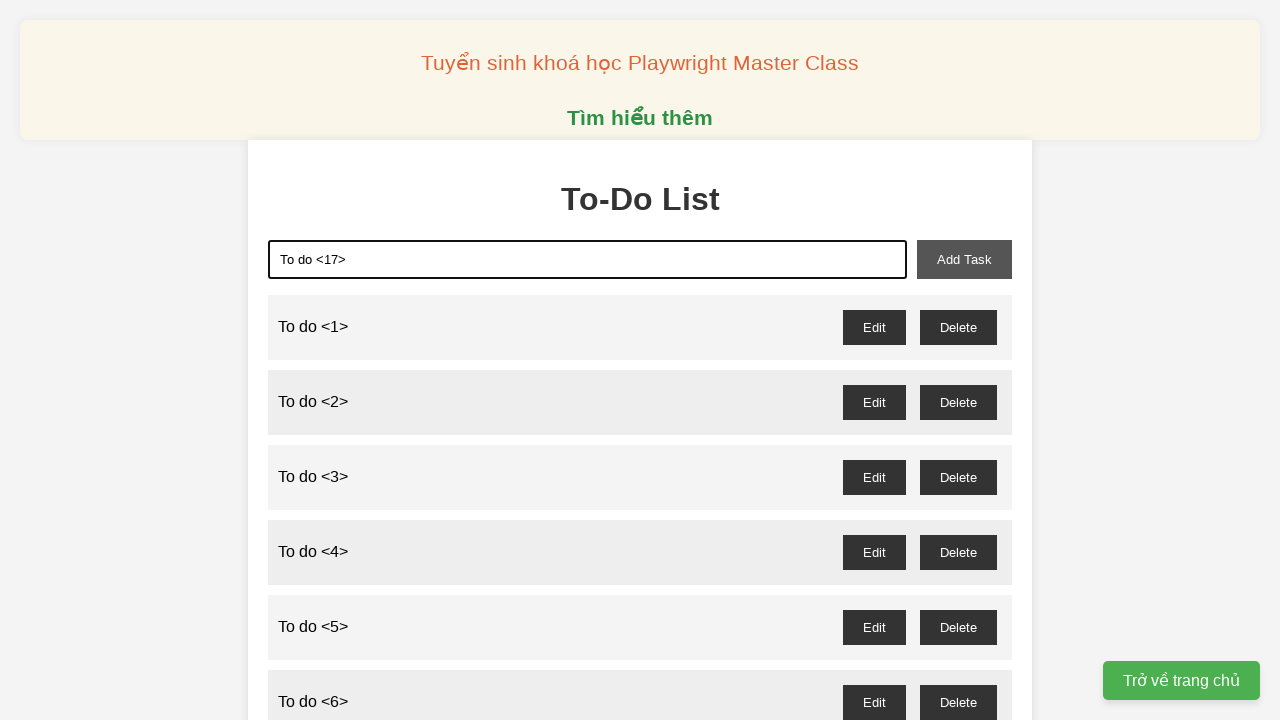

Clicked add task button to create todo item 17 at (964, 259) on xpath=//button[@id='add-task']
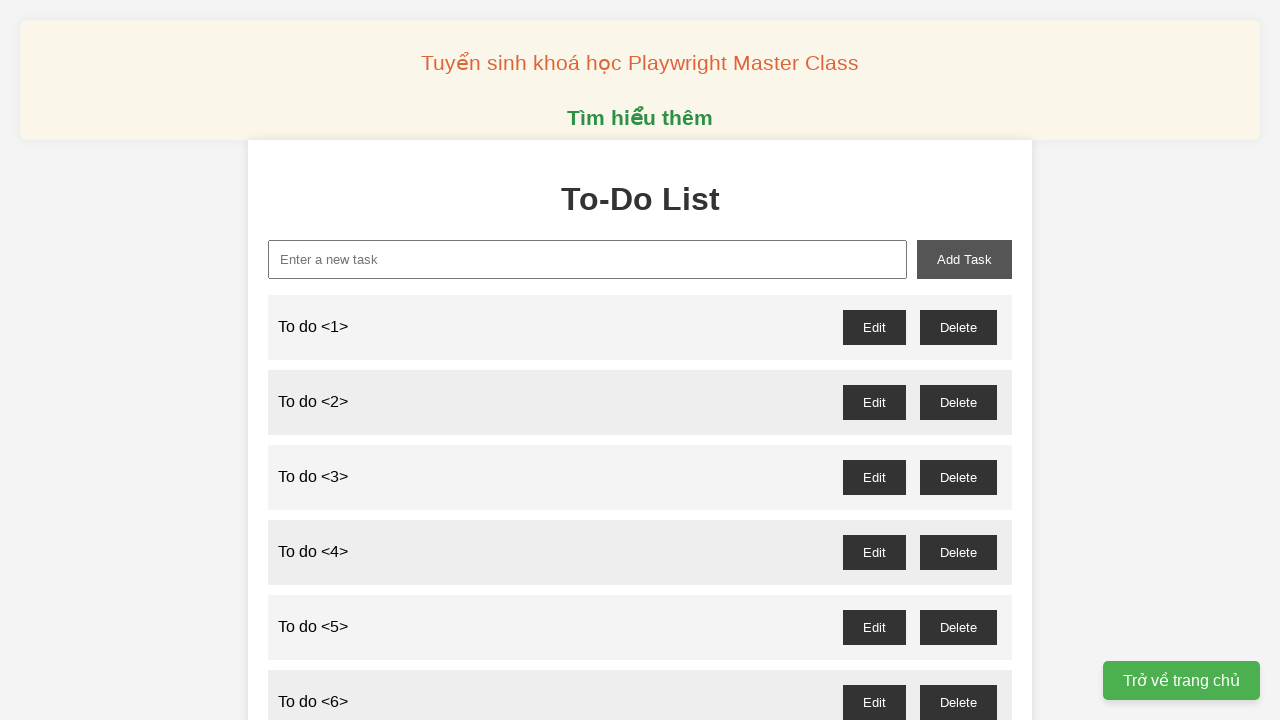

Filled new task input with 'To do <18>' on //input[@id='new-task']
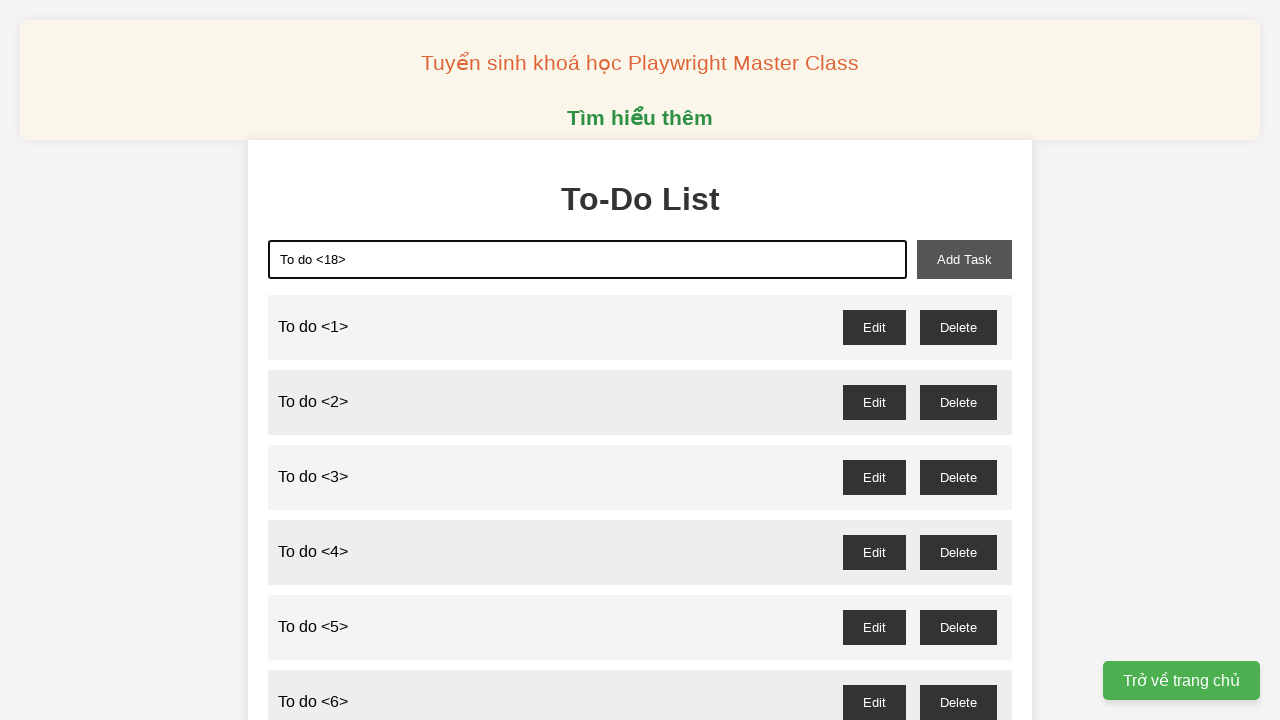

Clicked add task button to create todo item 18 at (964, 259) on xpath=//button[@id='add-task']
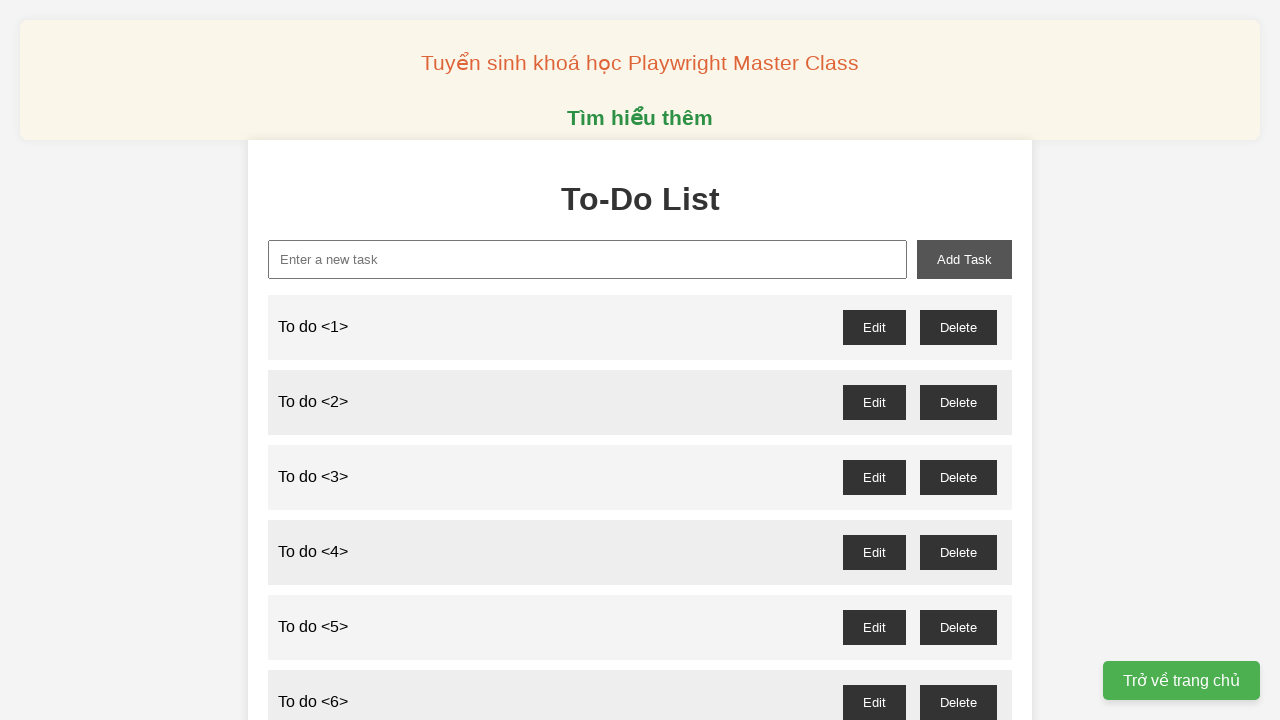

Filled new task input with 'To do <19>' on //input[@id='new-task']
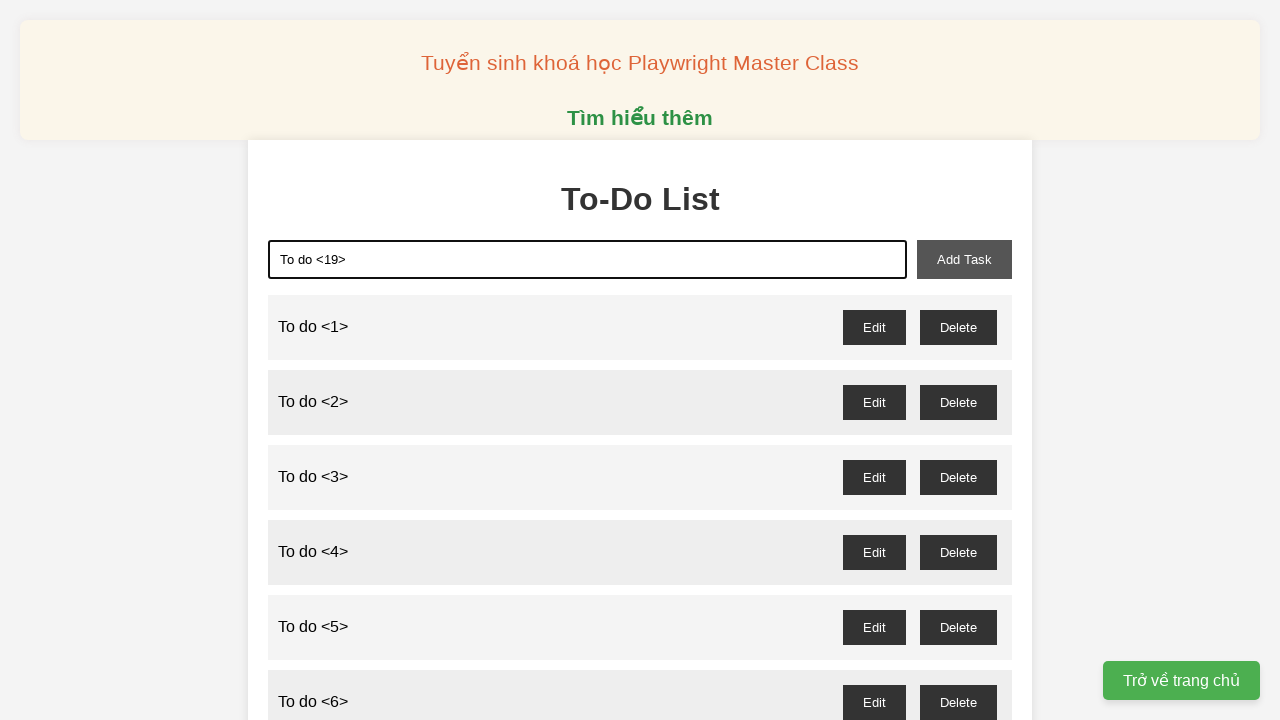

Clicked add task button to create todo item 19 at (964, 259) on xpath=//button[@id='add-task']
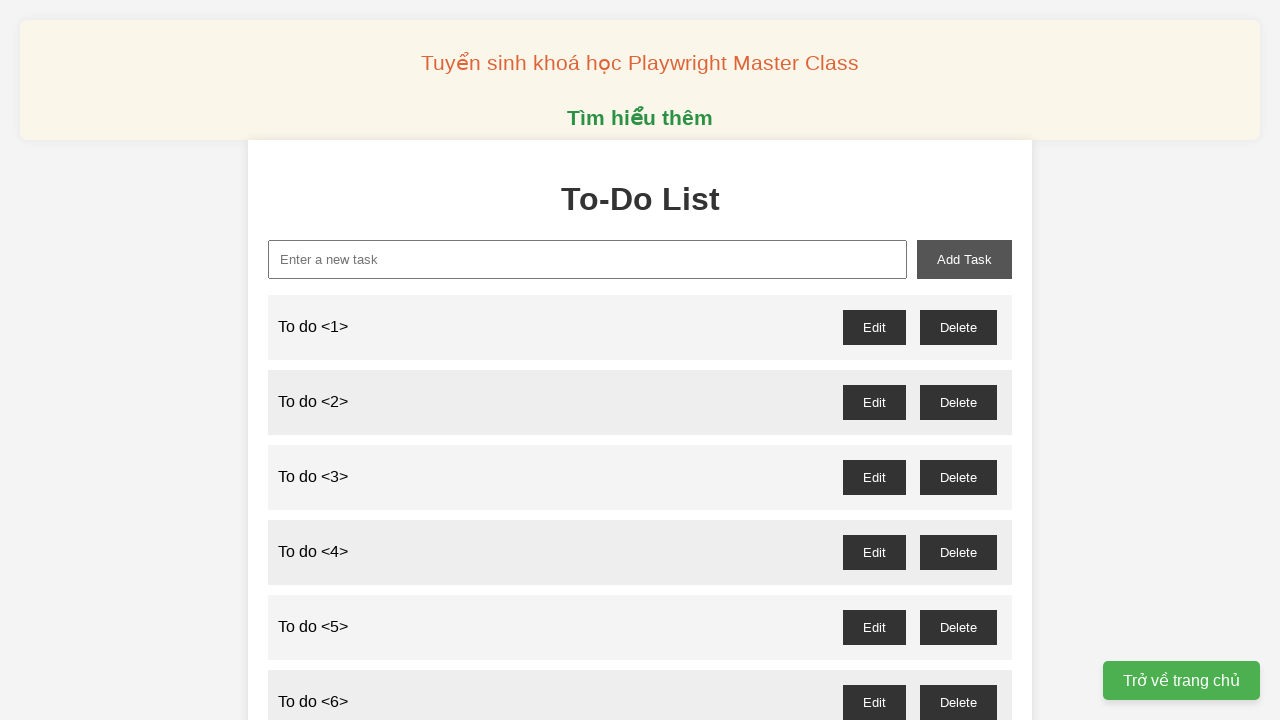

Filled new task input with 'To do <20>' on //input[@id='new-task']
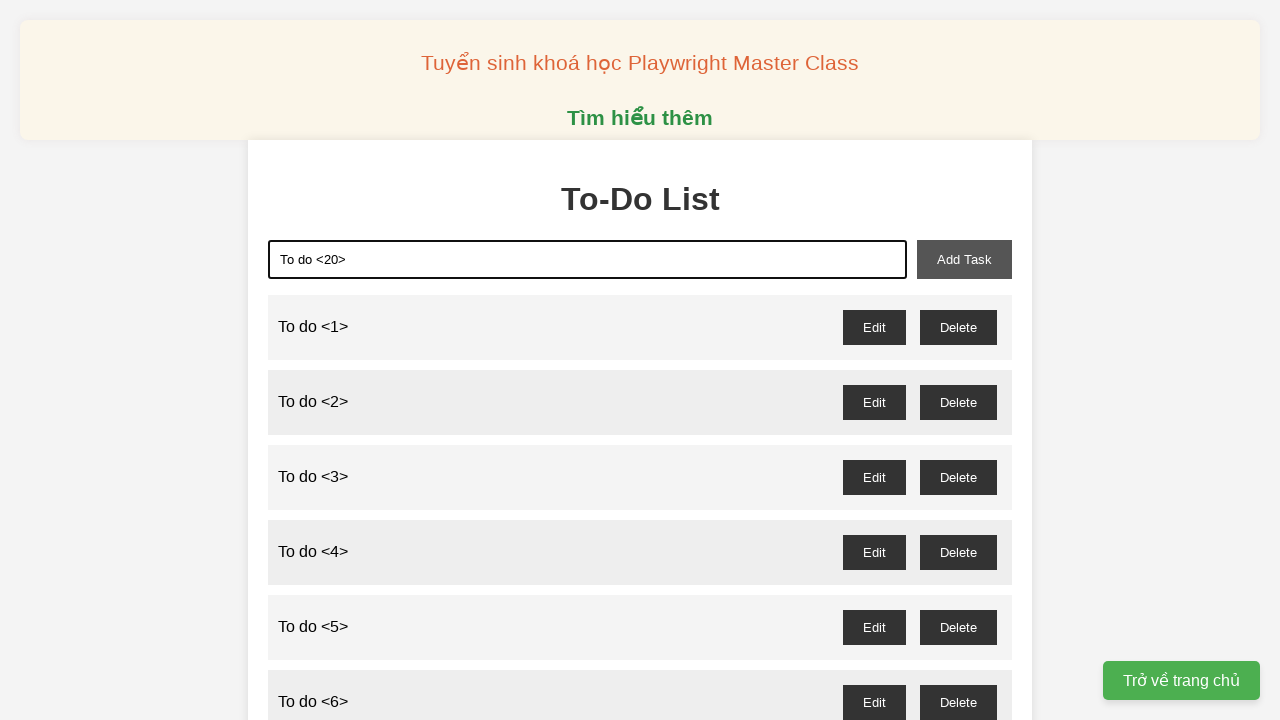

Clicked add task button to create todo item 20 at (964, 259) on xpath=//button[@id='add-task']
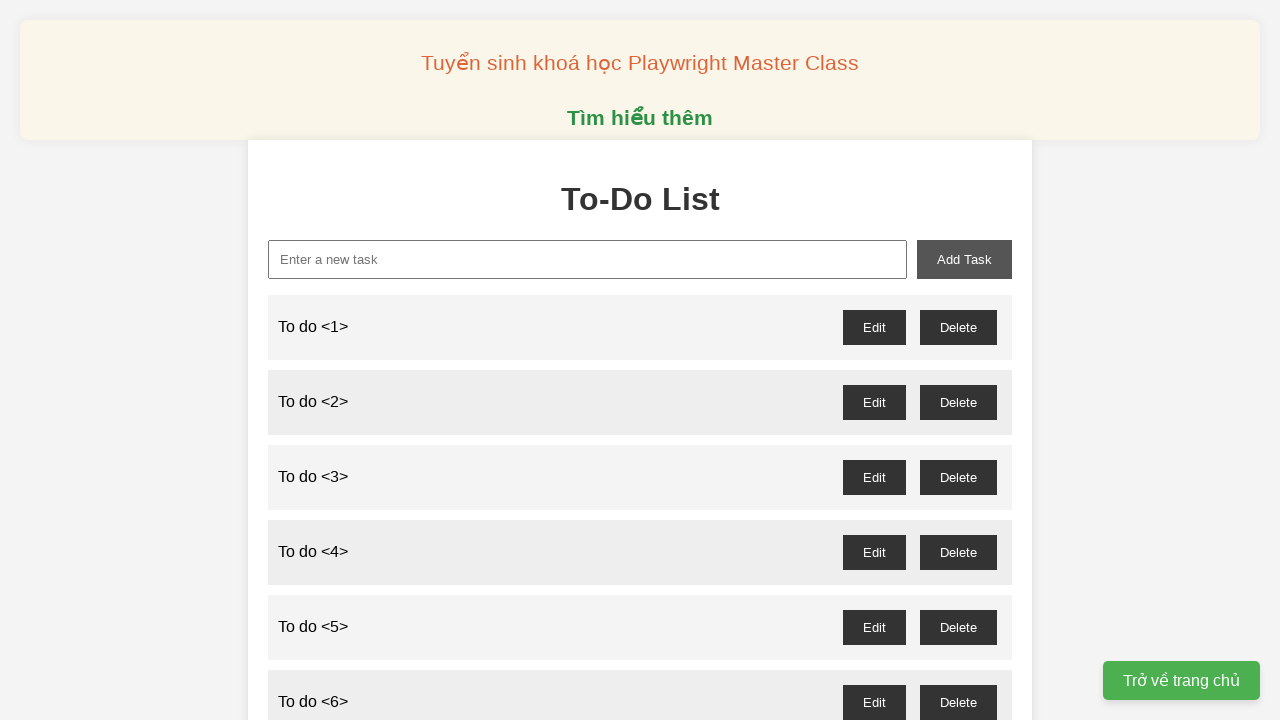

Filled new task input with 'To do <21>' on //input[@id='new-task']
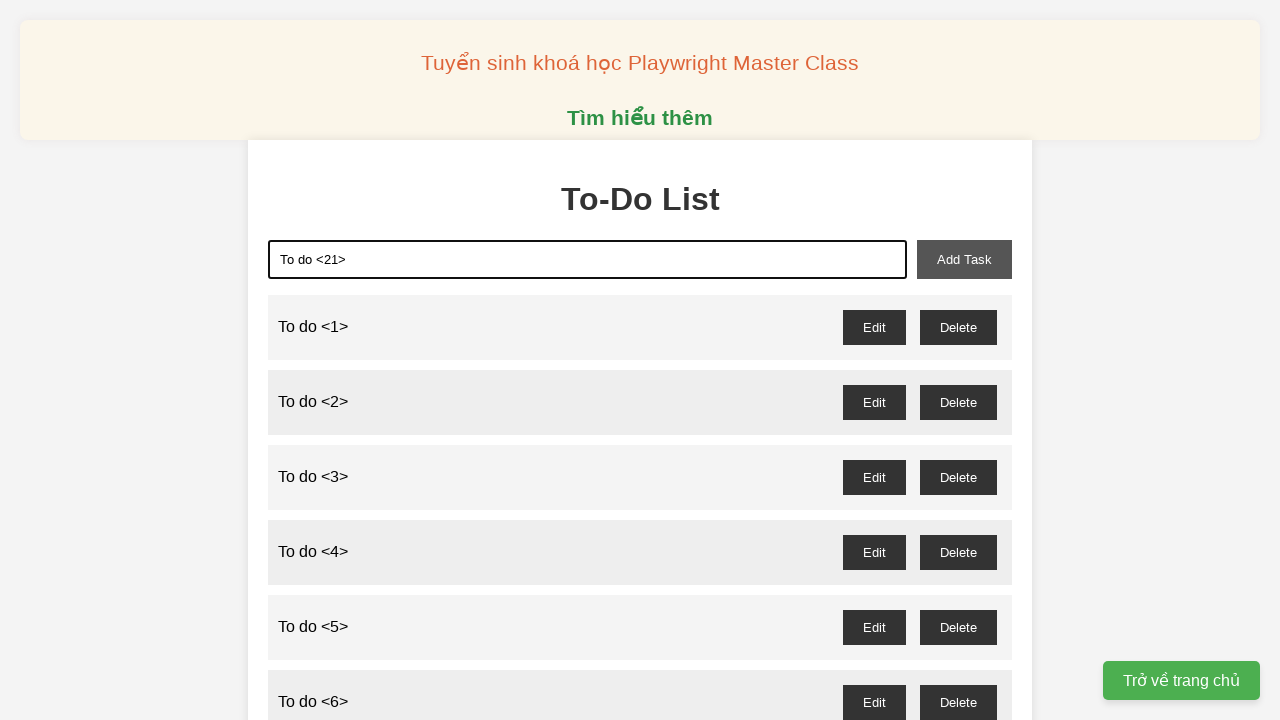

Clicked add task button to create todo item 21 at (964, 259) on xpath=//button[@id='add-task']
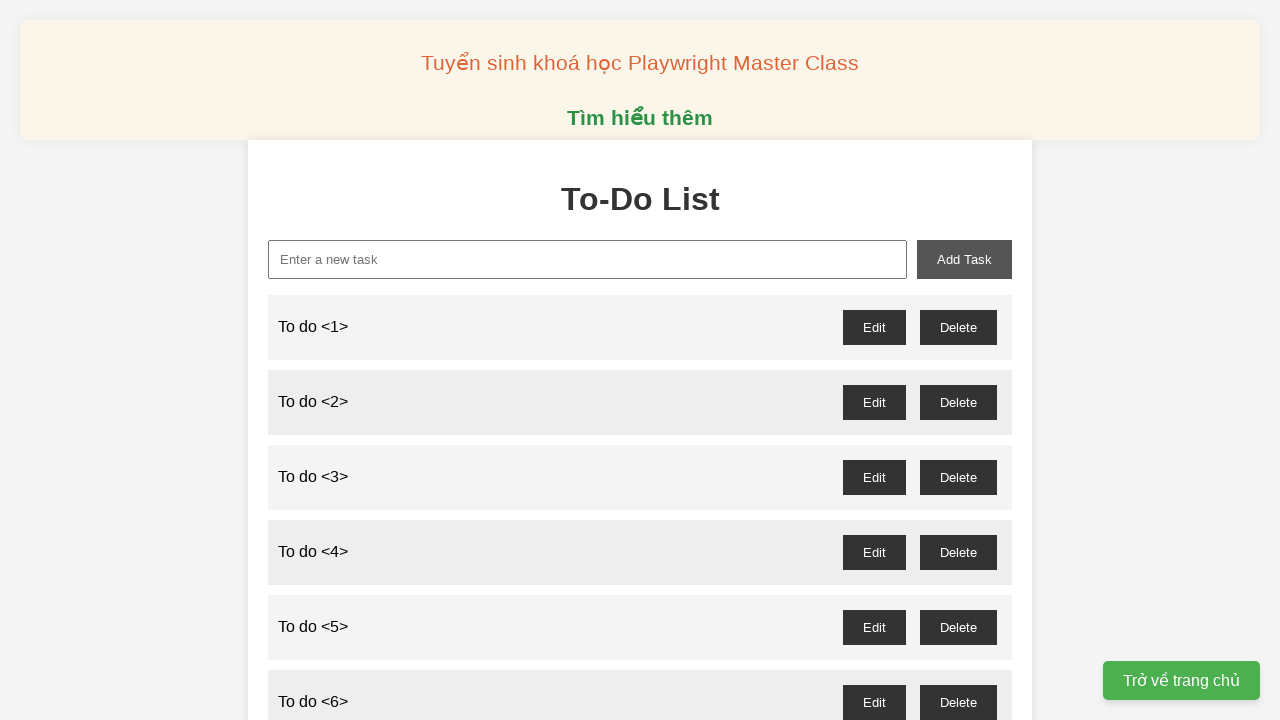

Filled new task input with 'To do <22>' on //input[@id='new-task']
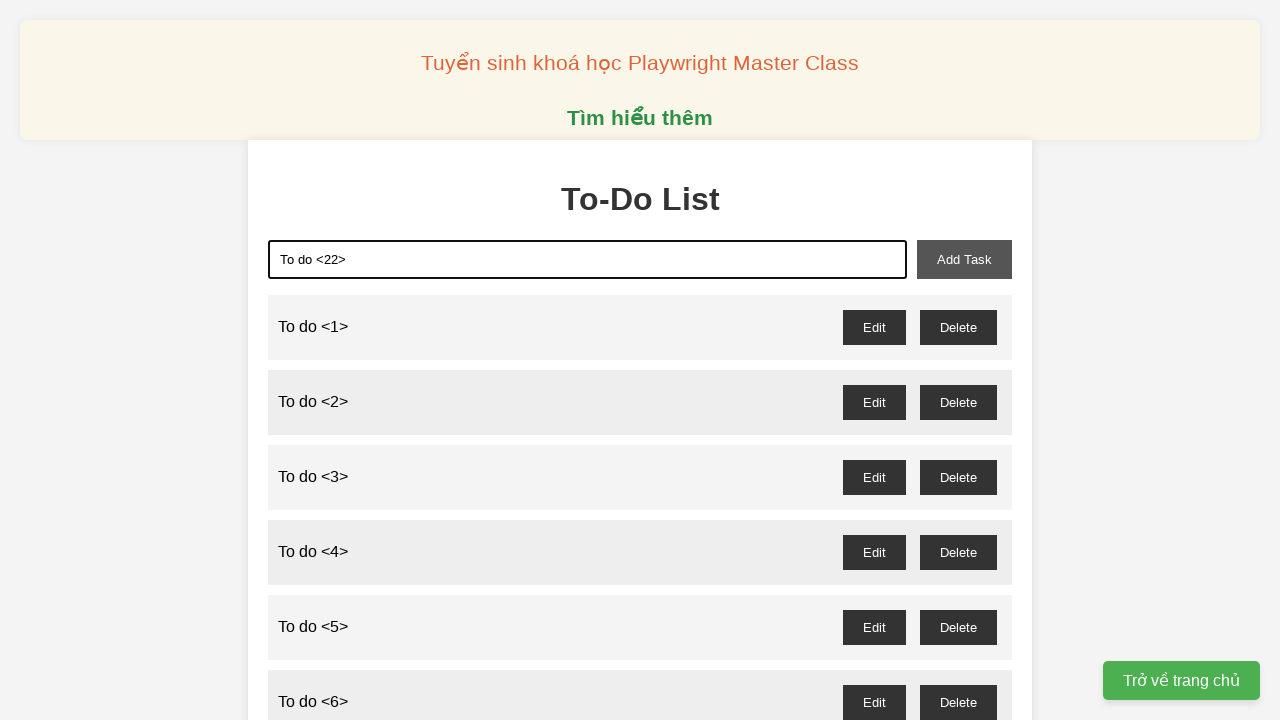

Clicked add task button to create todo item 22 at (964, 259) on xpath=//button[@id='add-task']
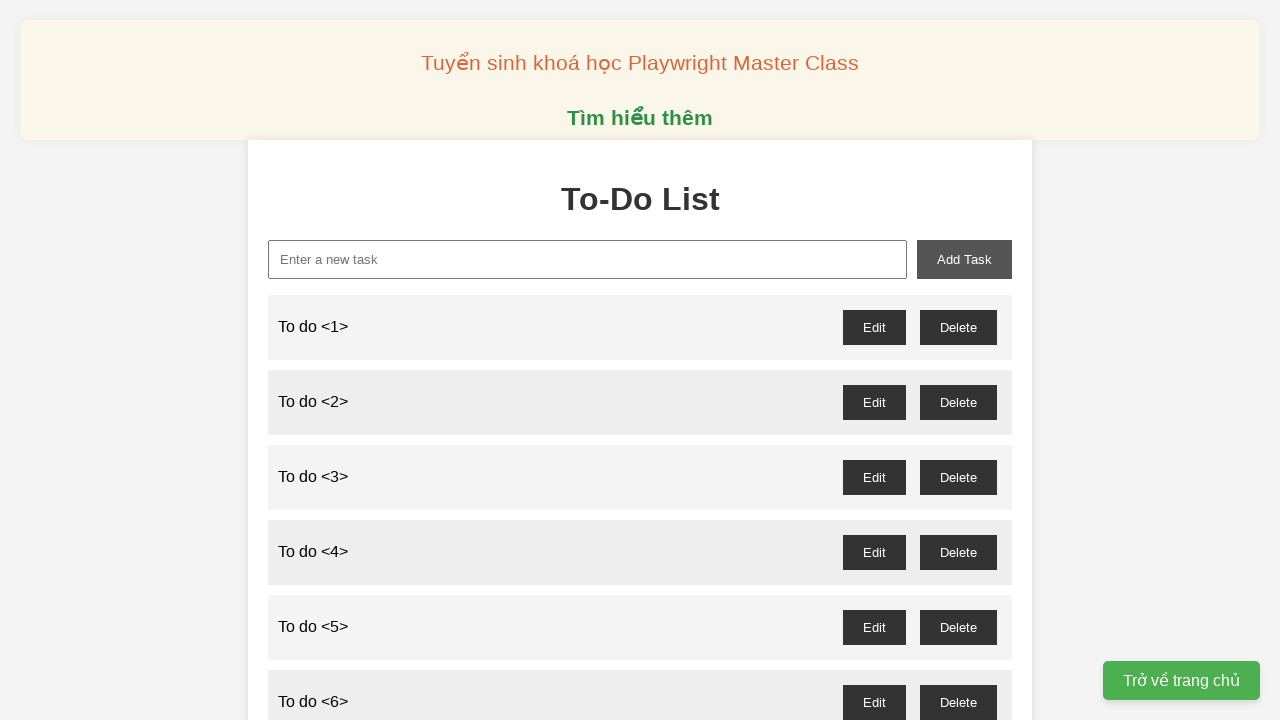

Filled new task input with 'To do <23>' on //input[@id='new-task']
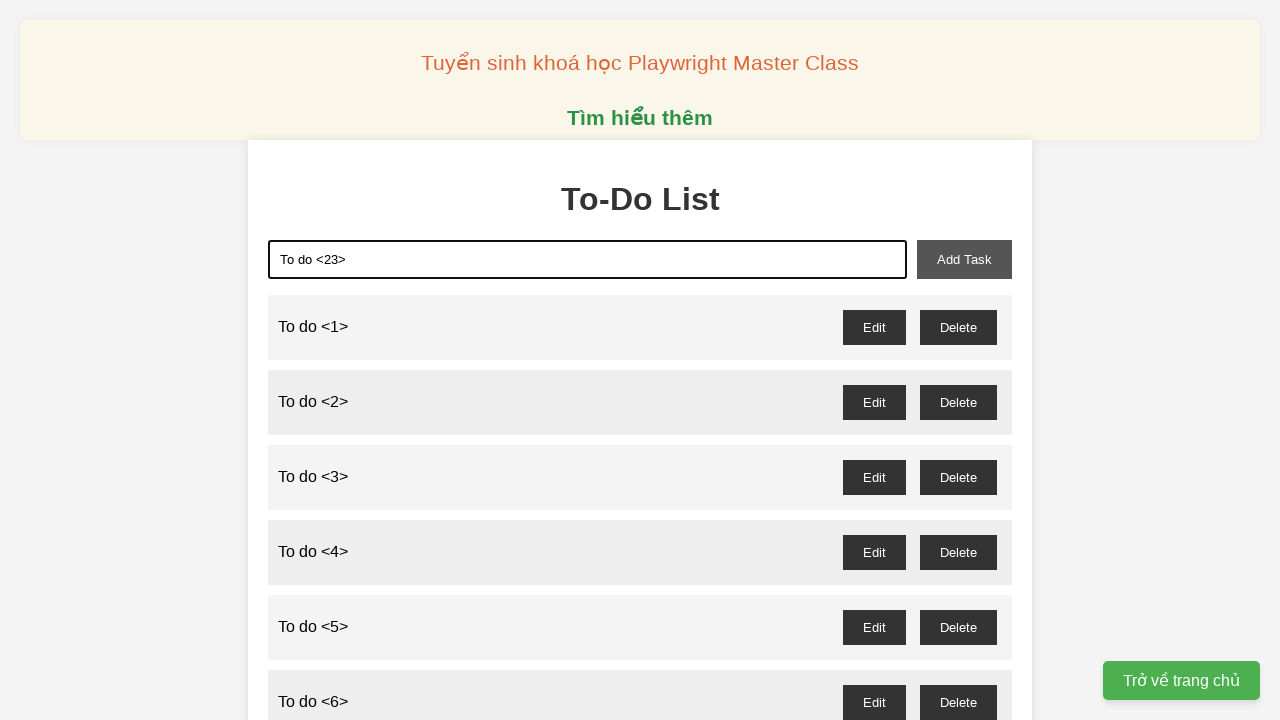

Clicked add task button to create todo item 23 at (964, 259) on xpath=//button[@id='add-task']
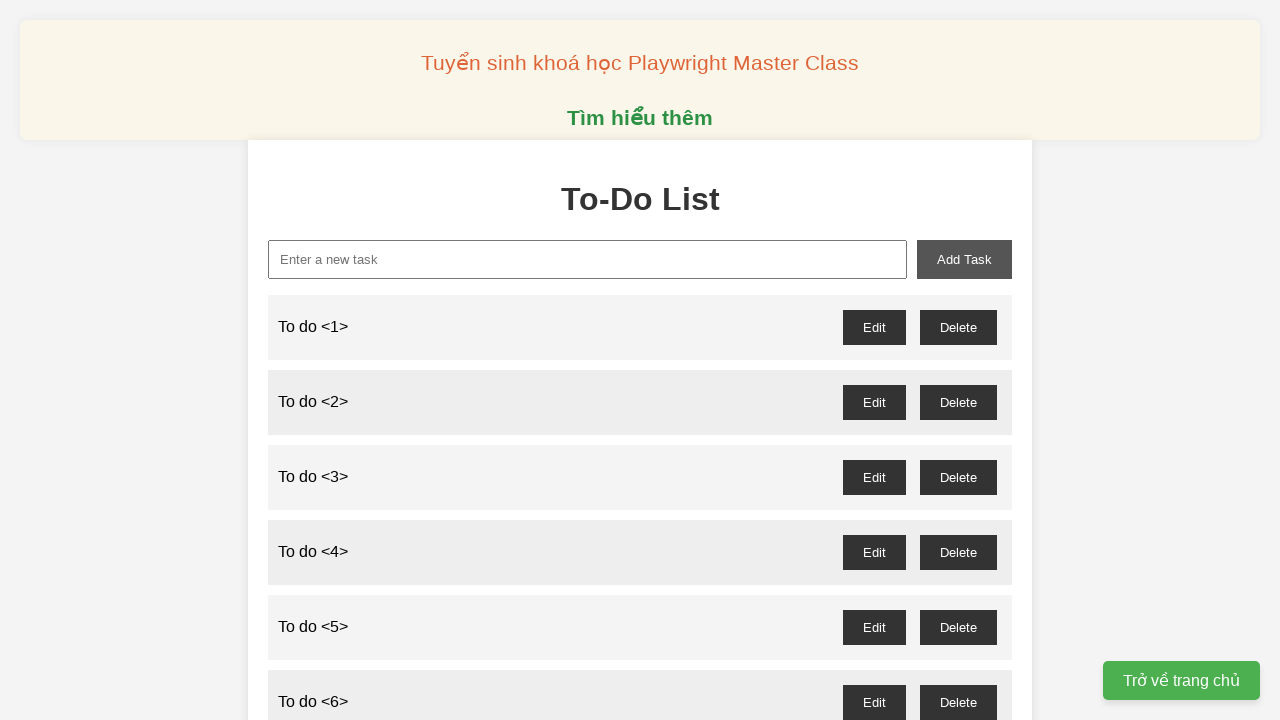

Filled new task input with 'To do <24>' on //input[@id='new-task']
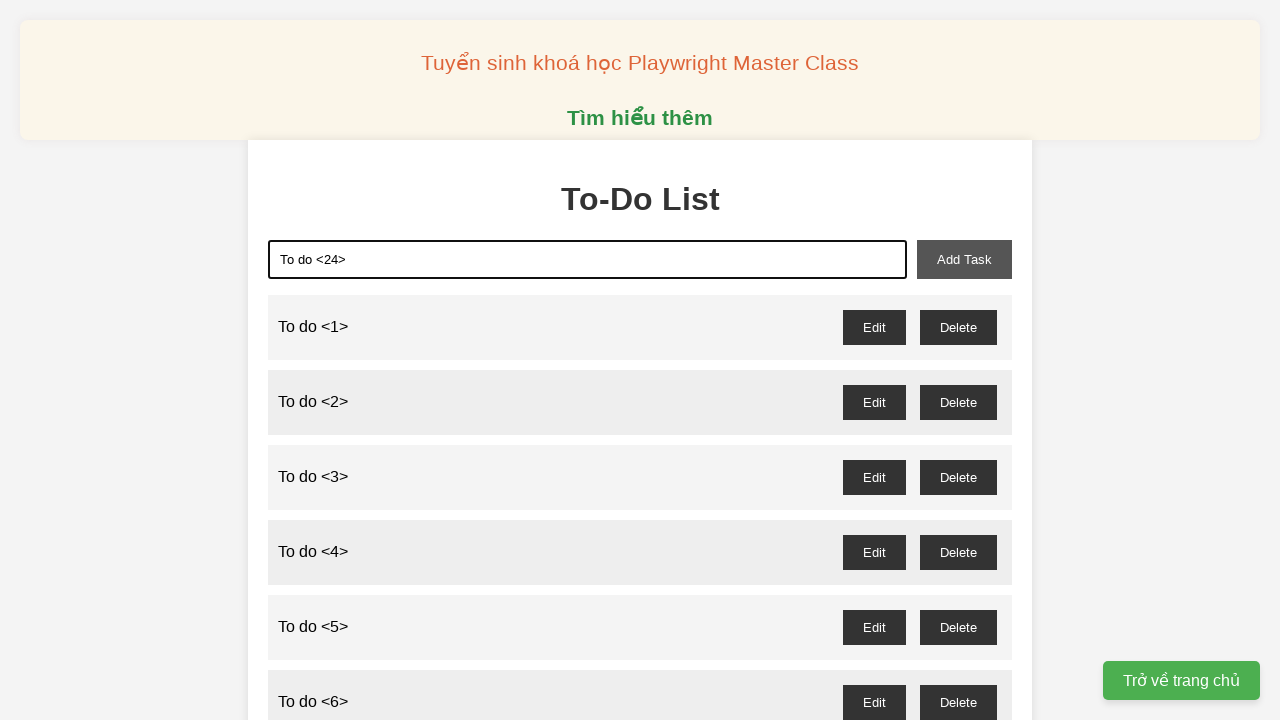

Clicked add task button to create todo item 24 at (964, 259) on xpath=//button[@id='add-task']
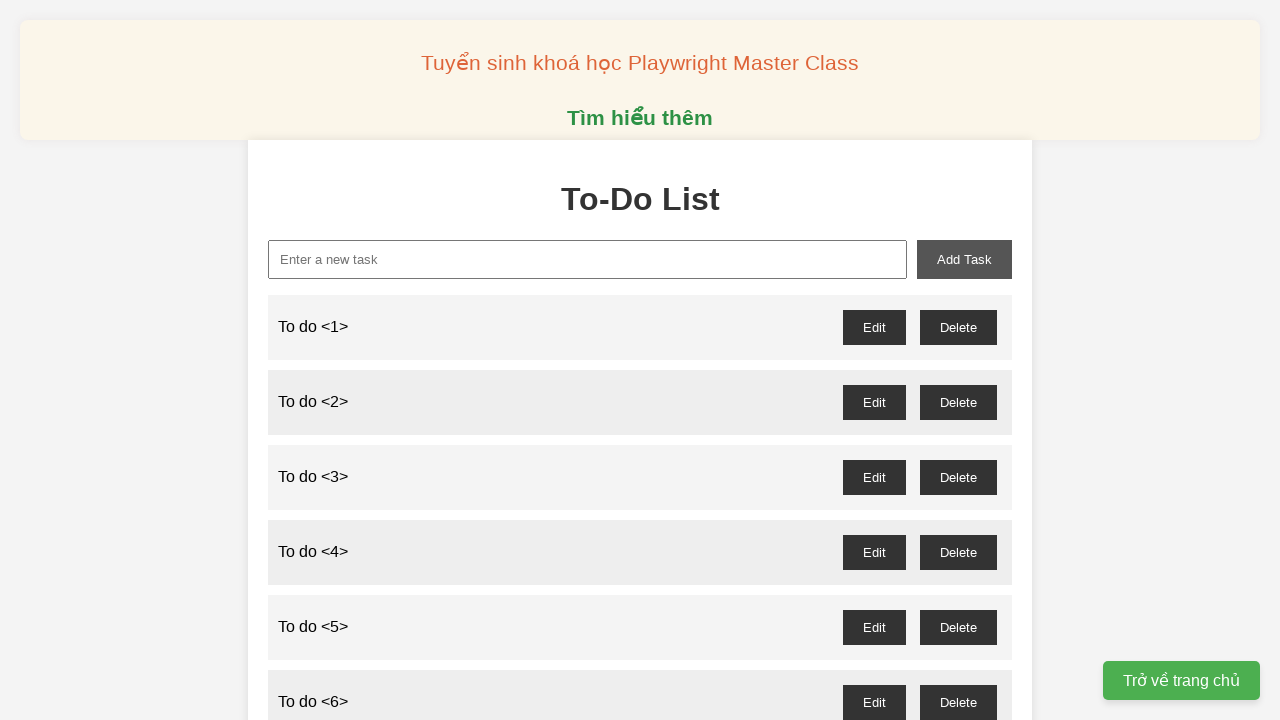

Filled new task input with 'To do <25>' on //input[@id='new-task']
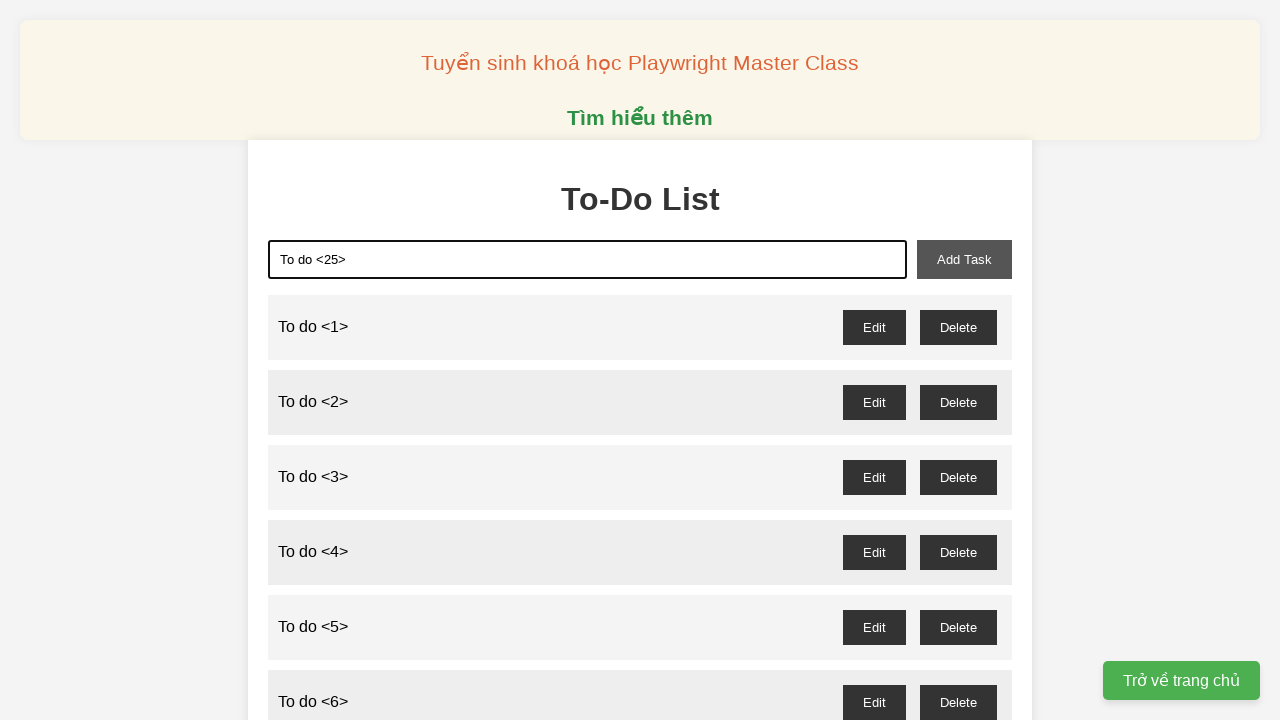

Clicked add task button to create todo item 25 at (964, 259) on xpath=//button[@id='add-task']
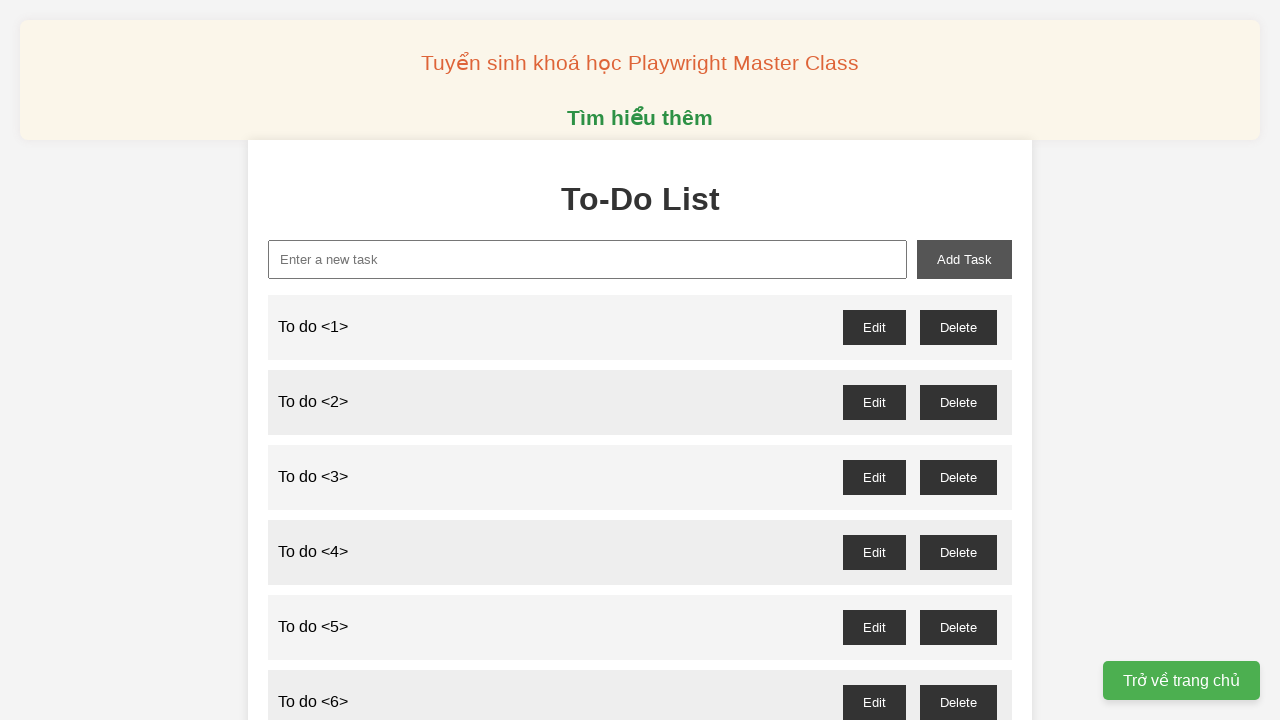

Filled new task input with 'To do <26>' on //input[@id='new-task']
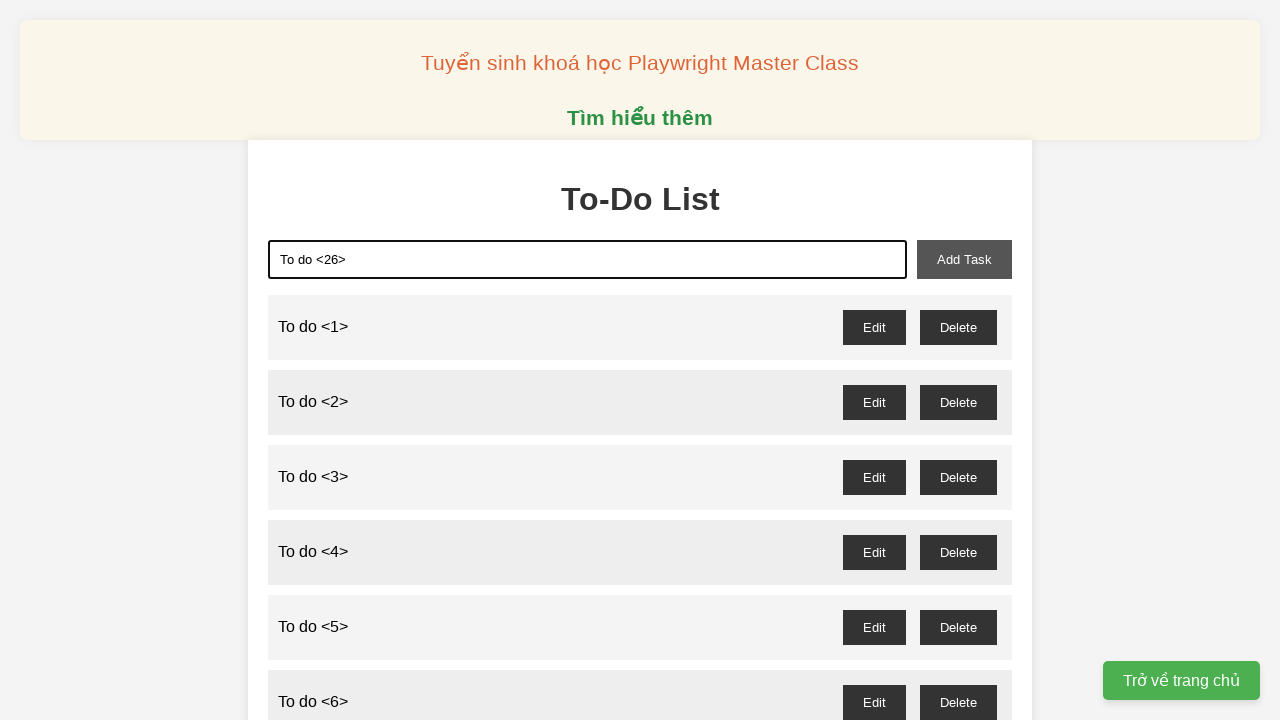

Clicked add task button to create todo item 26 at (964, 259) on xpath=//button[@id='add-task']
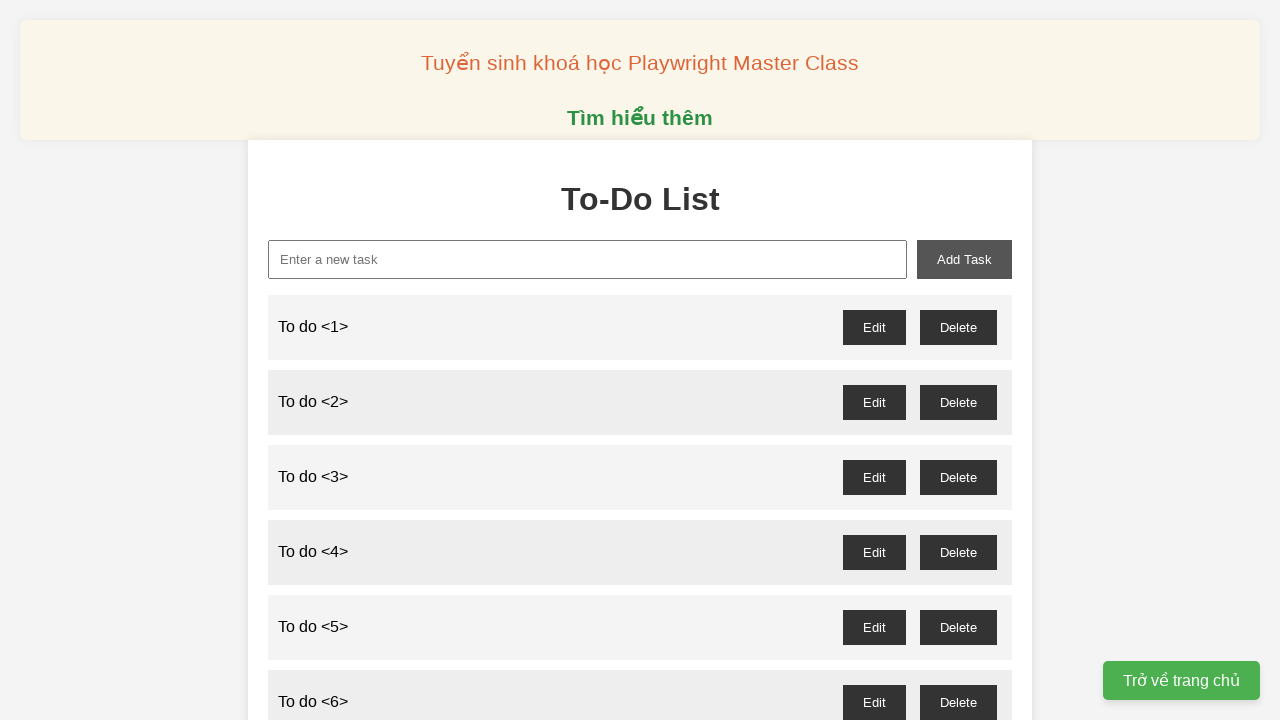

Filled new task input with 'To do <27>' on //input[@id='new-task']
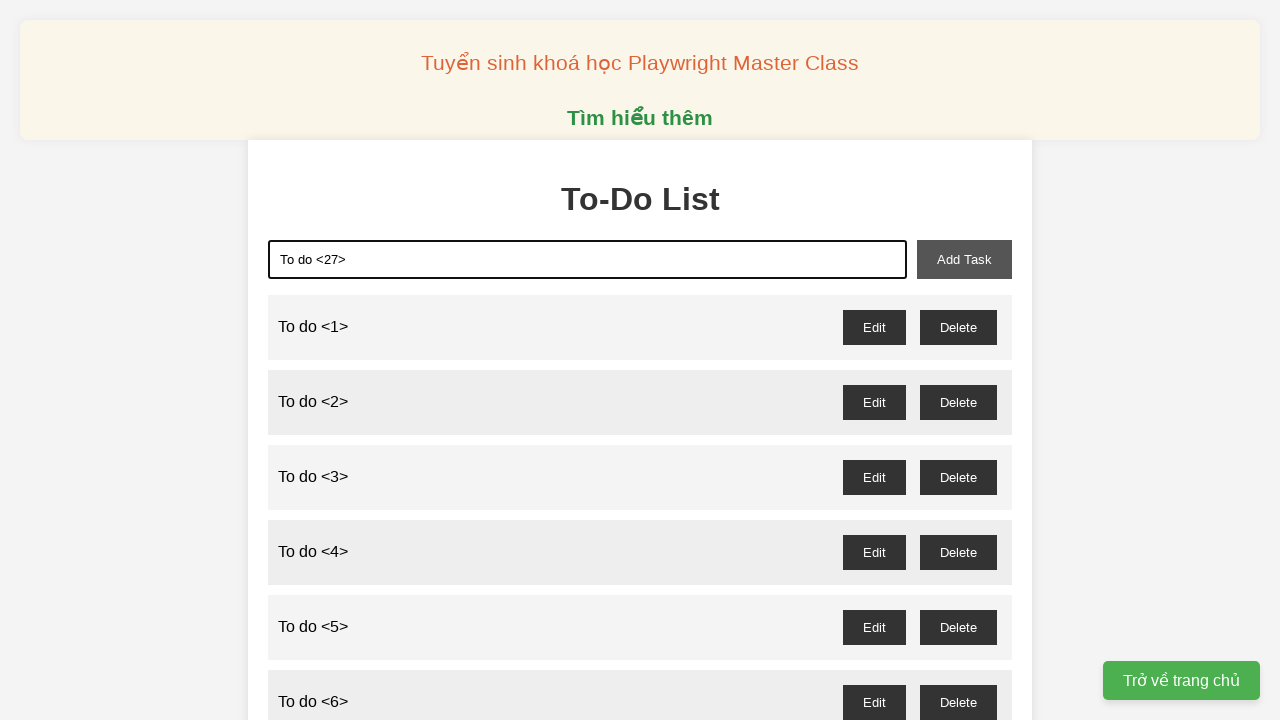

Clicked add task button to create todo item 27 at (964, 259) on xpath=//button[@id='add-task']
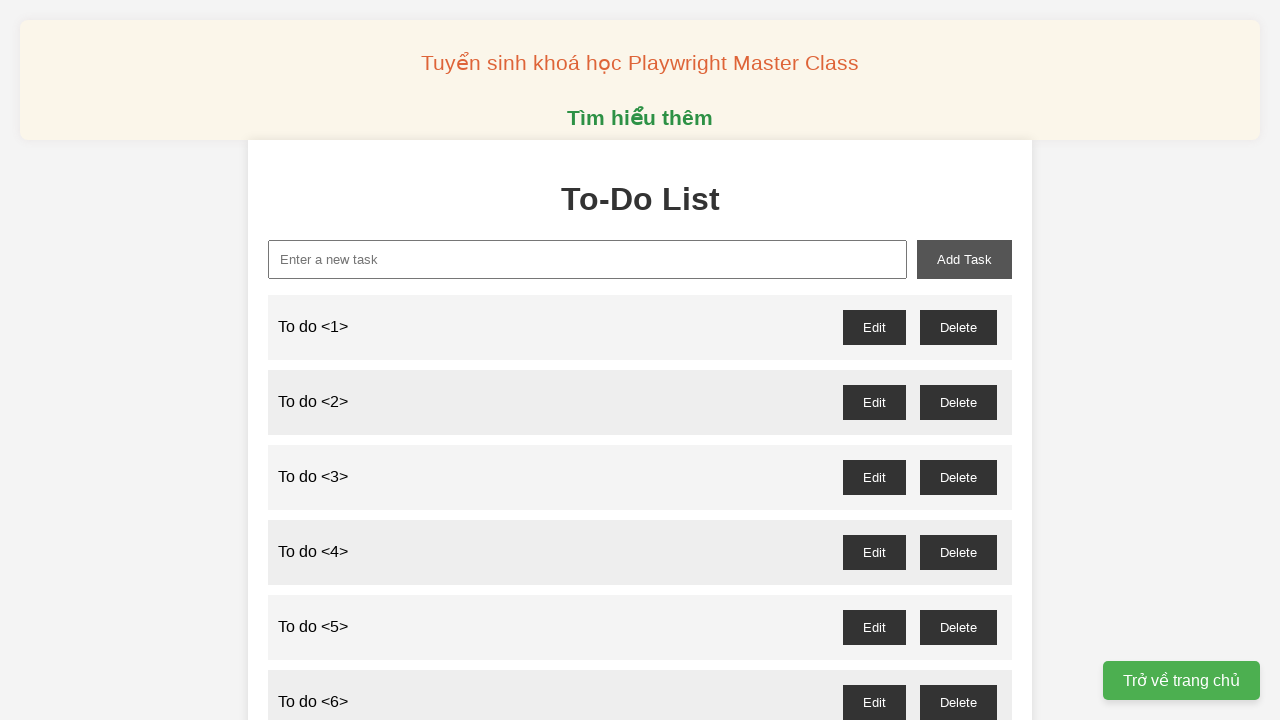

Filled new task input with 'To do <28>' on //input[@id='new-task']
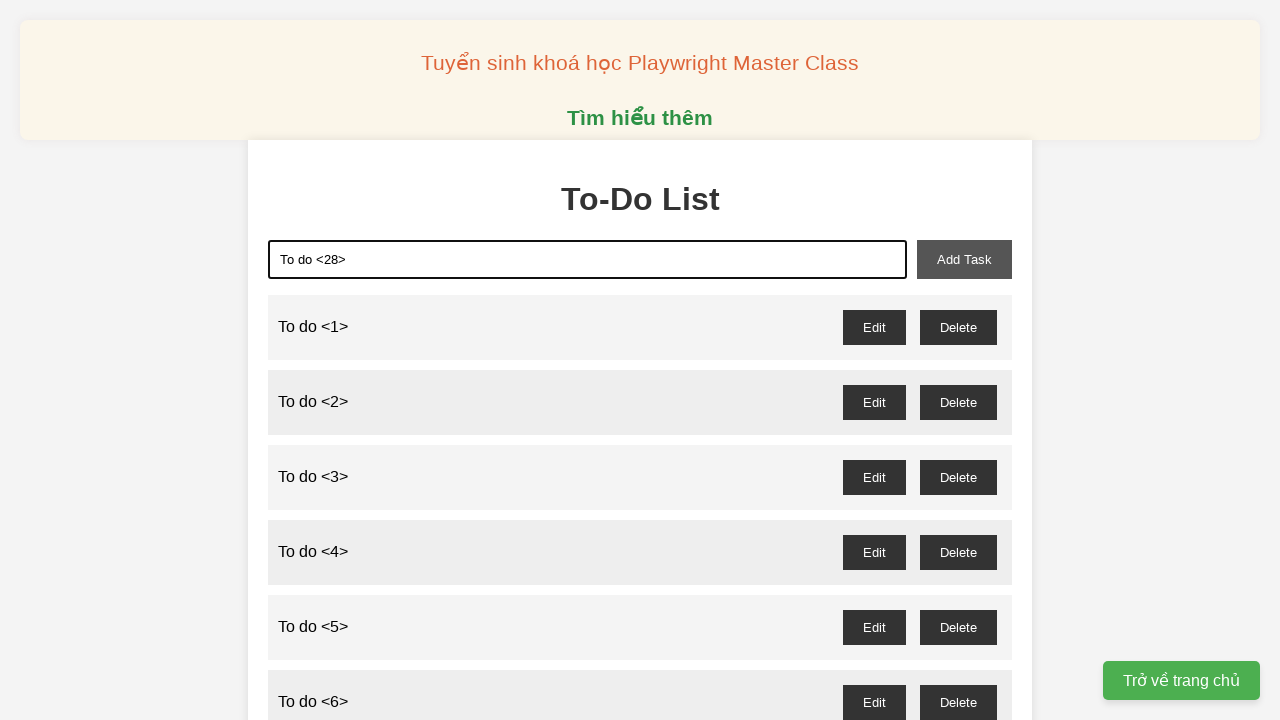

Clicked add task button to create todo item 28 at (964, 259) on xpath=//button[@id='add-task']
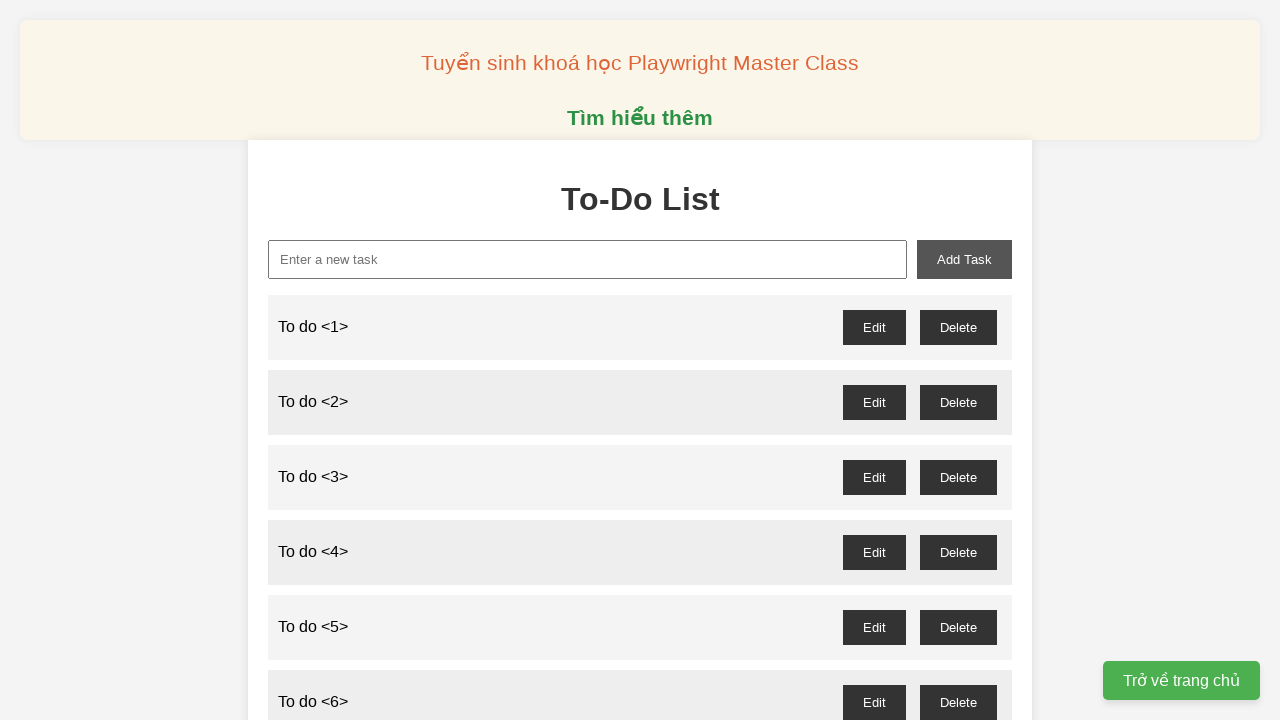

Filled new task input with 'To do <29>' on //input[@id='new-task']
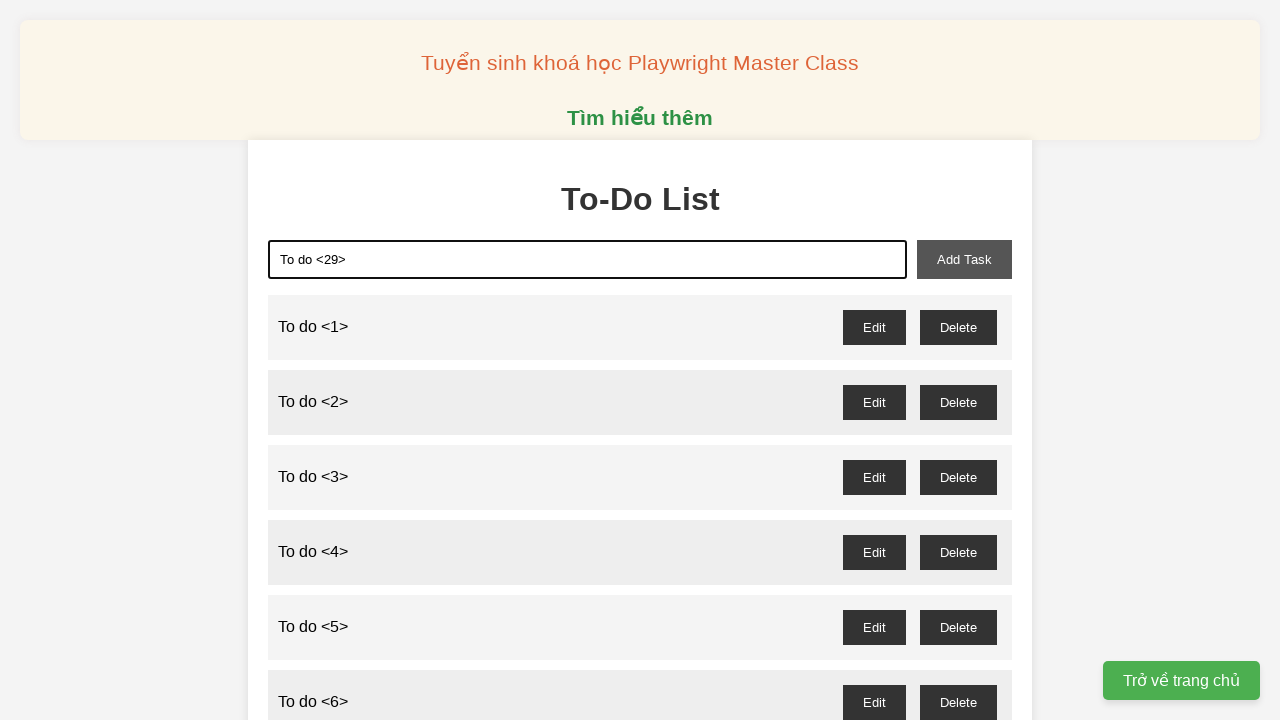

Clicked add task button to create todo item 29 at (964, 259) on xpath=//button[@id='add-task']
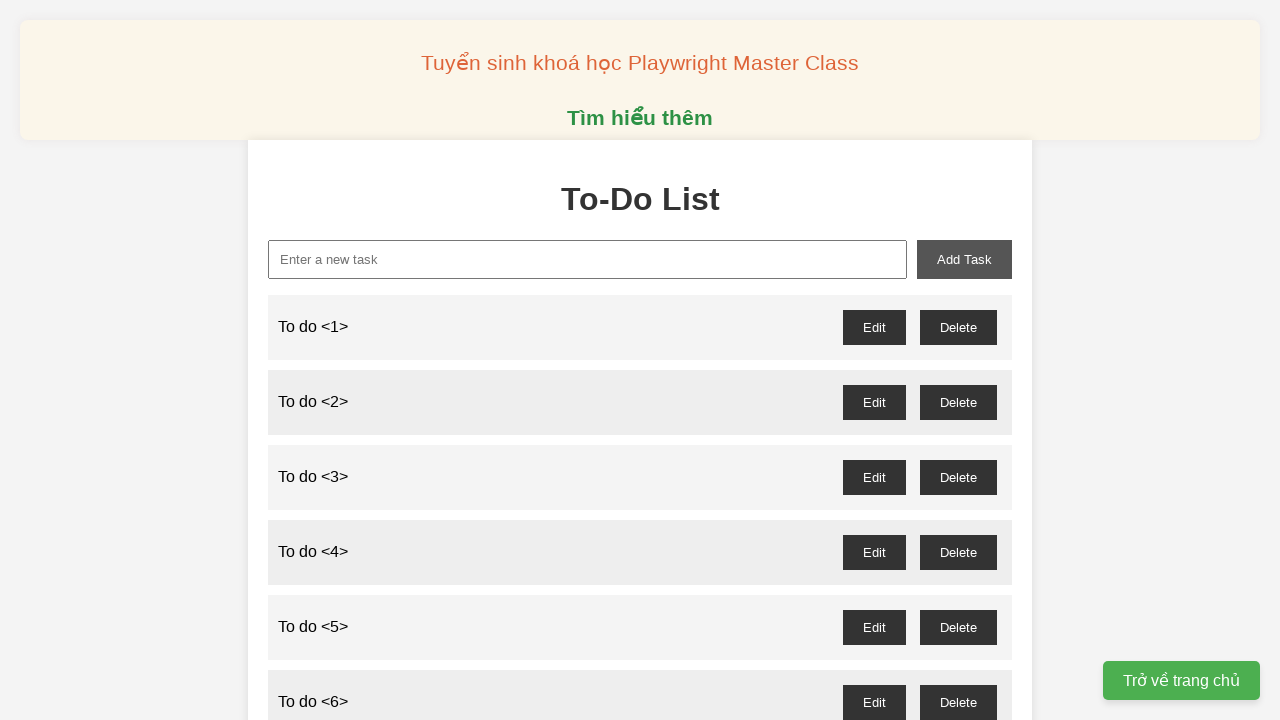

Filled new task input with 'To do <30>' on //input[@id='new-task']
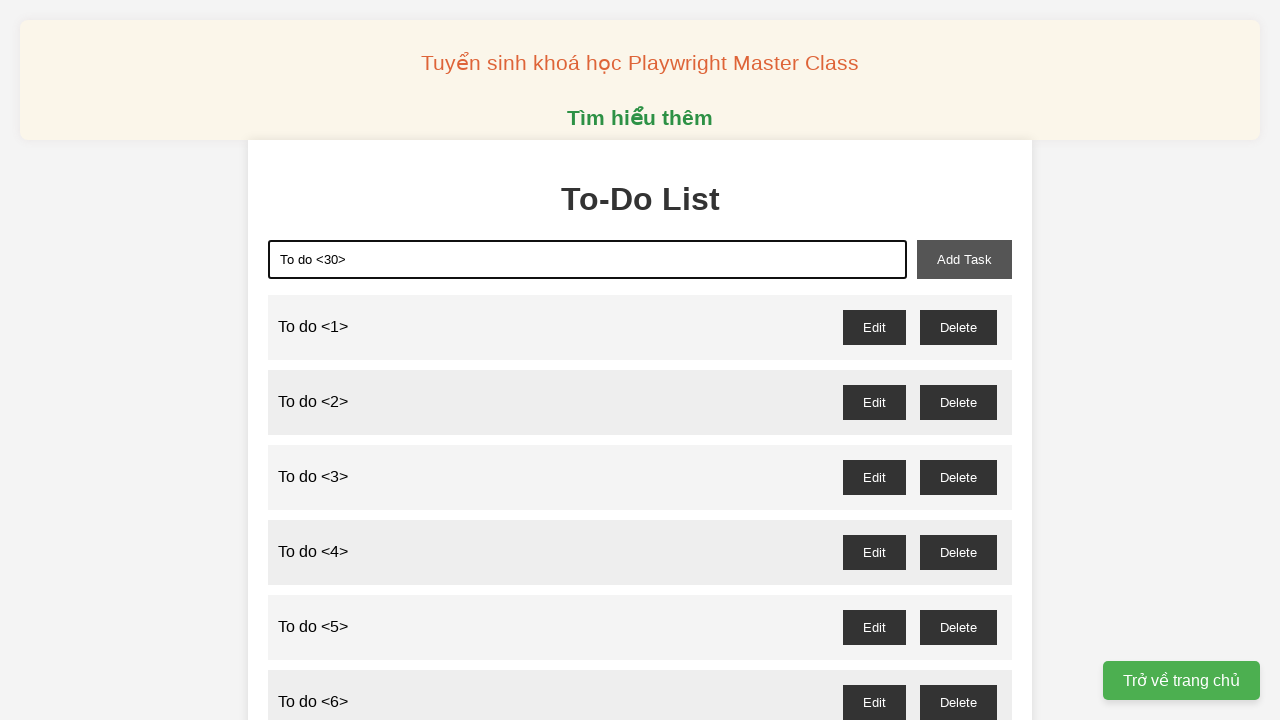

Clicked add task button to create todo item 30 at (964, 259) on xpath=//button[@id='add-task']
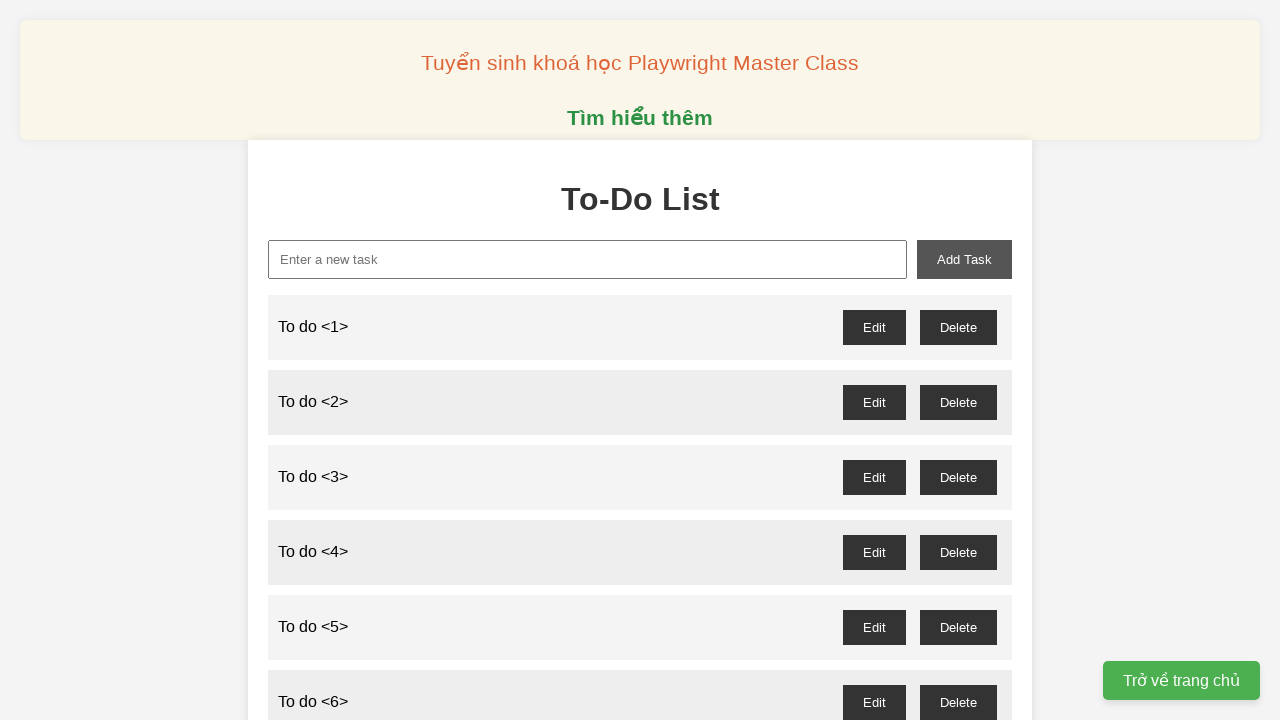

Filled new task input with 'To do <31>' on //input[@id='new-task']
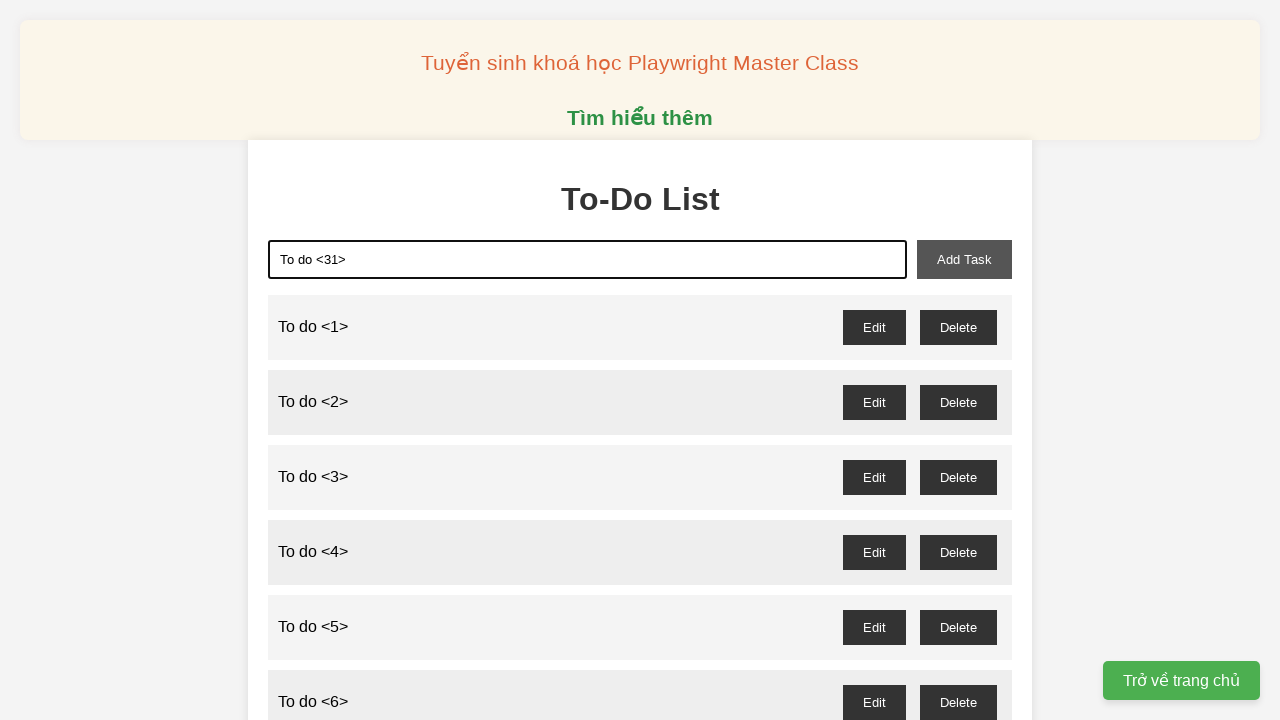

Clicked add task button to create todo item 31 at (964, 259) on xpath=//button[@id='add-task']
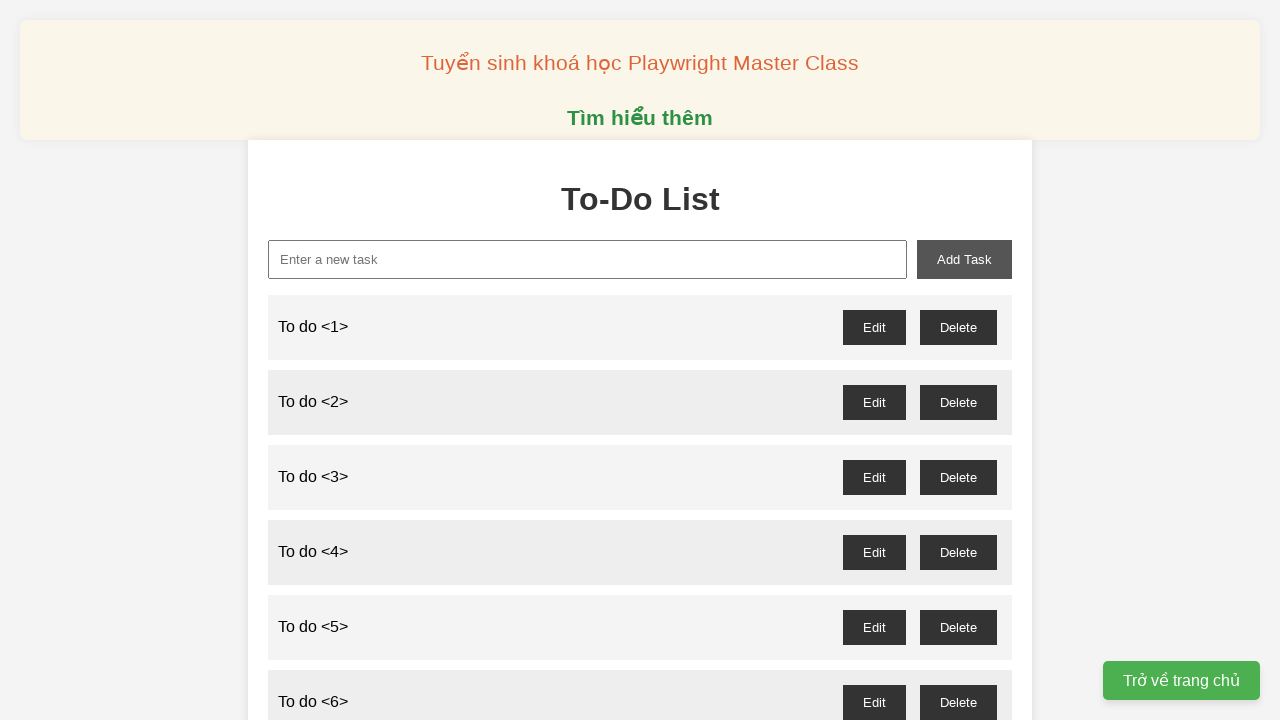

Filled new task input with 'To do <32>' on //input[@id='new-task']
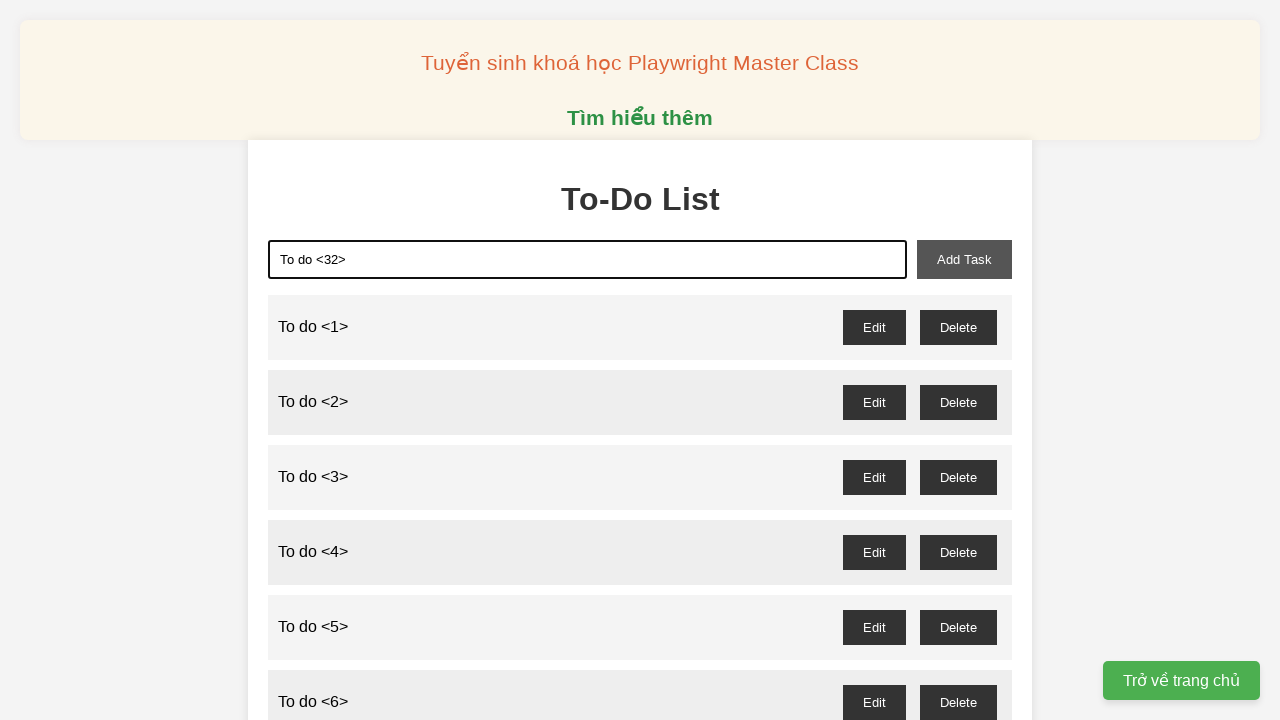

Clicked add task button to create todo item 32 at (964, 259) on xpath=//button[@id='add-task']
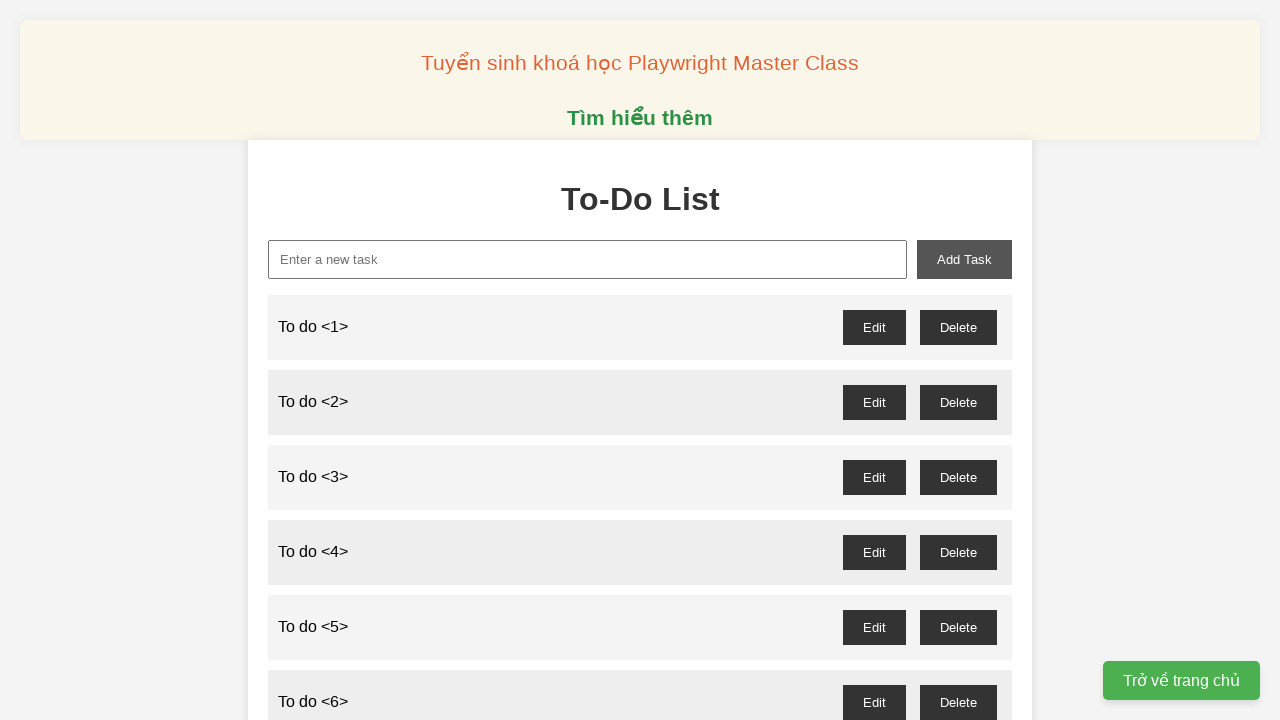

Filled new task input with 'To do <33>' on //input[@id='new-task']
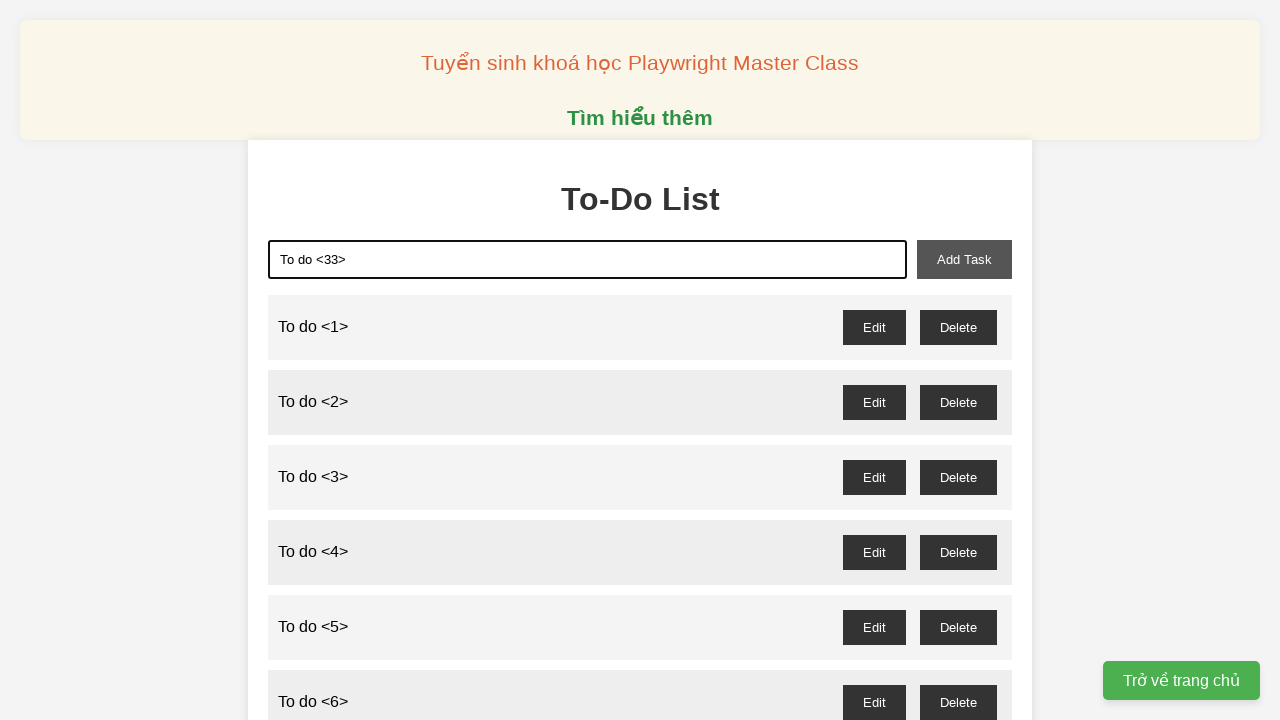

Clicked add task button to create todo item 33 at (964, 259) on xpath=//button[@id='add-task']
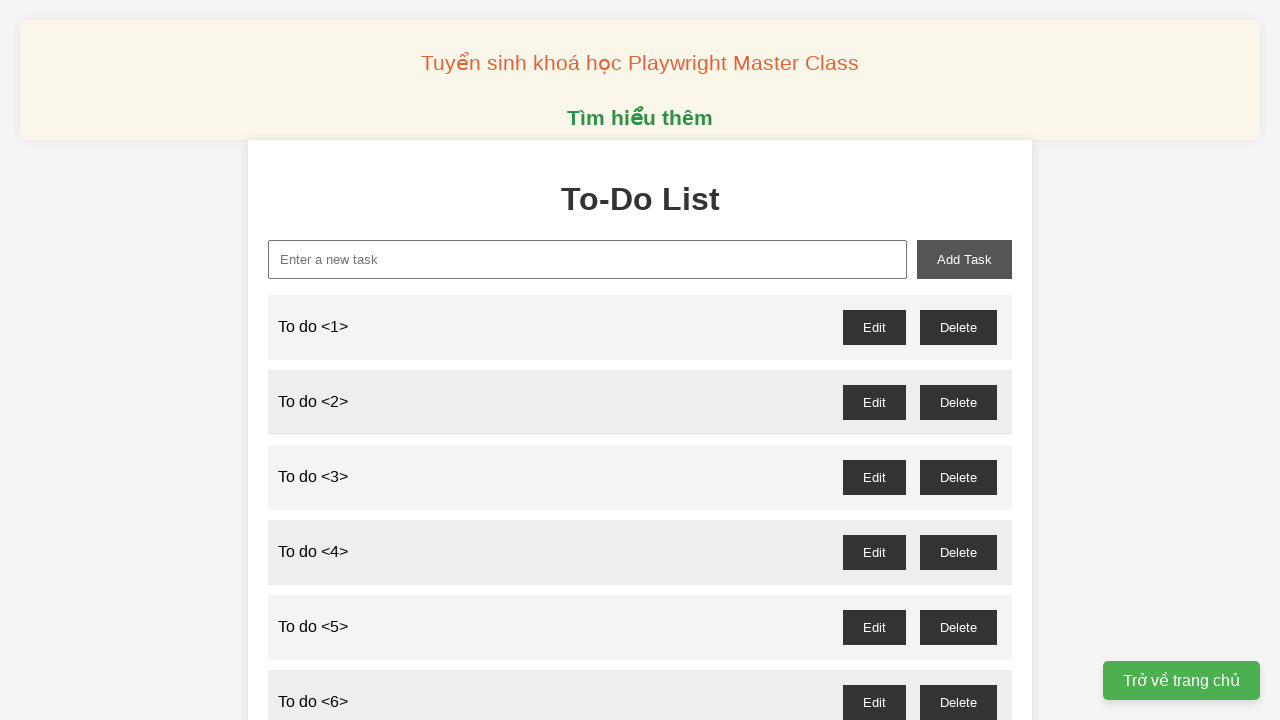

Filled new task input with 'To do <34>' on //input[@id='new-task']
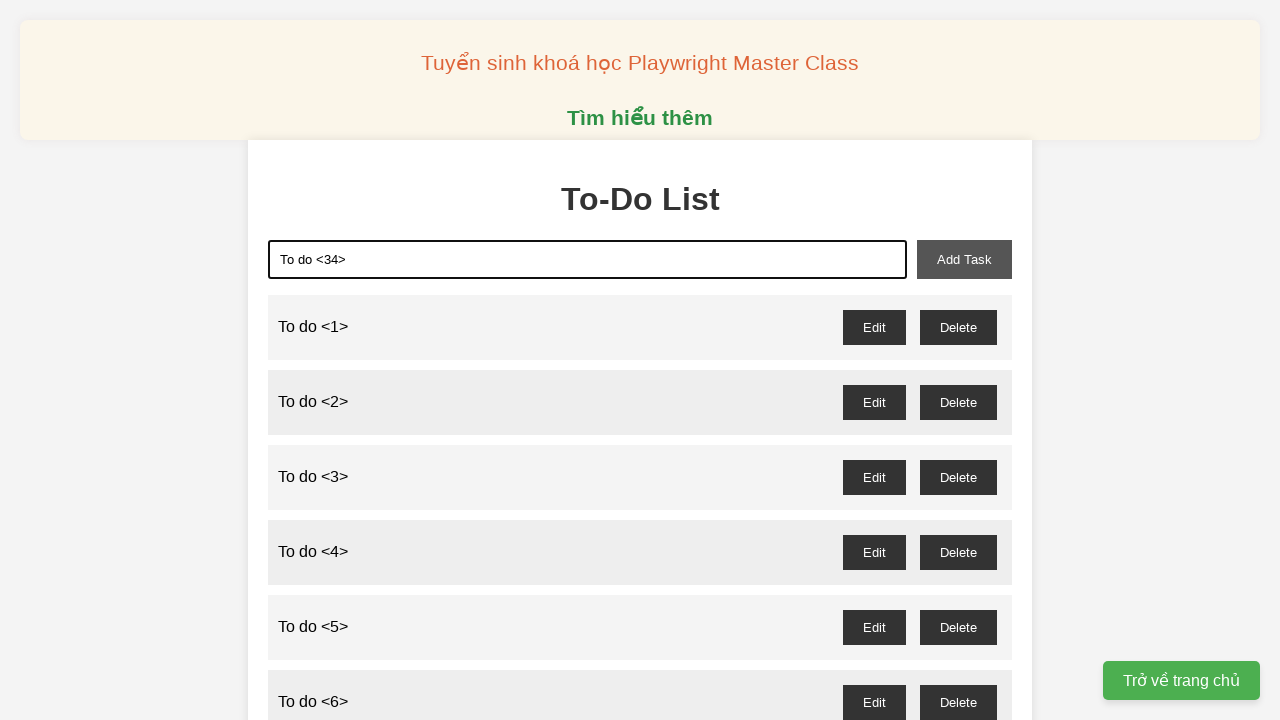

Clicked add task button to create todo item 34 at (964, 259) on xpath=//button[@id='add-task']
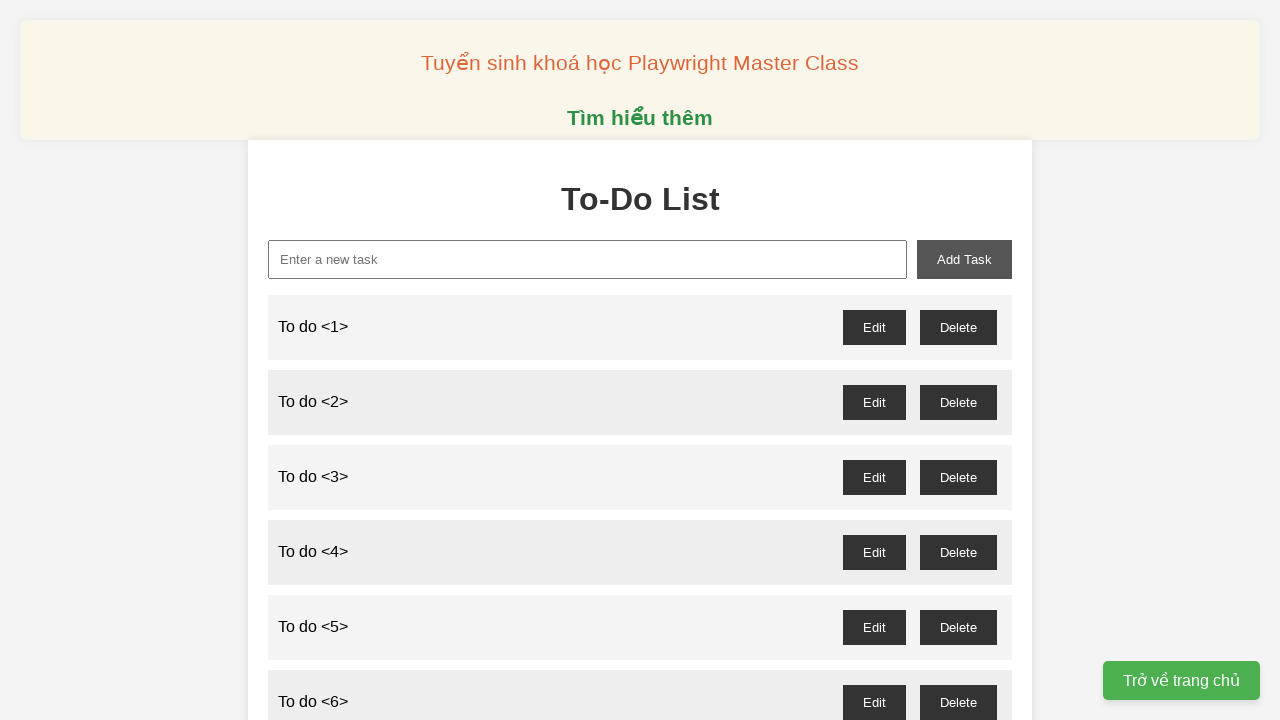

Filled new task input with 'To do <35>' on //input[@id='new-task']
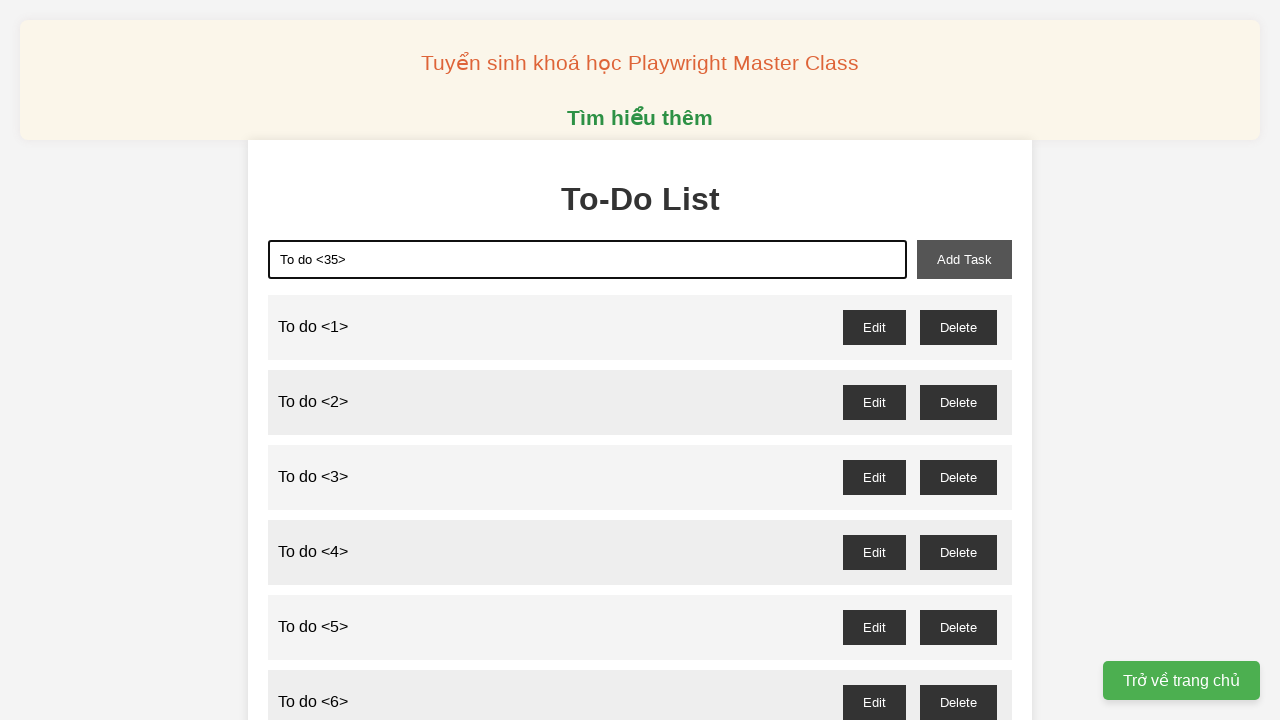

Clicked add task button to create todo item 35 at (964, 259) on xpath=//button[@id='add-task']
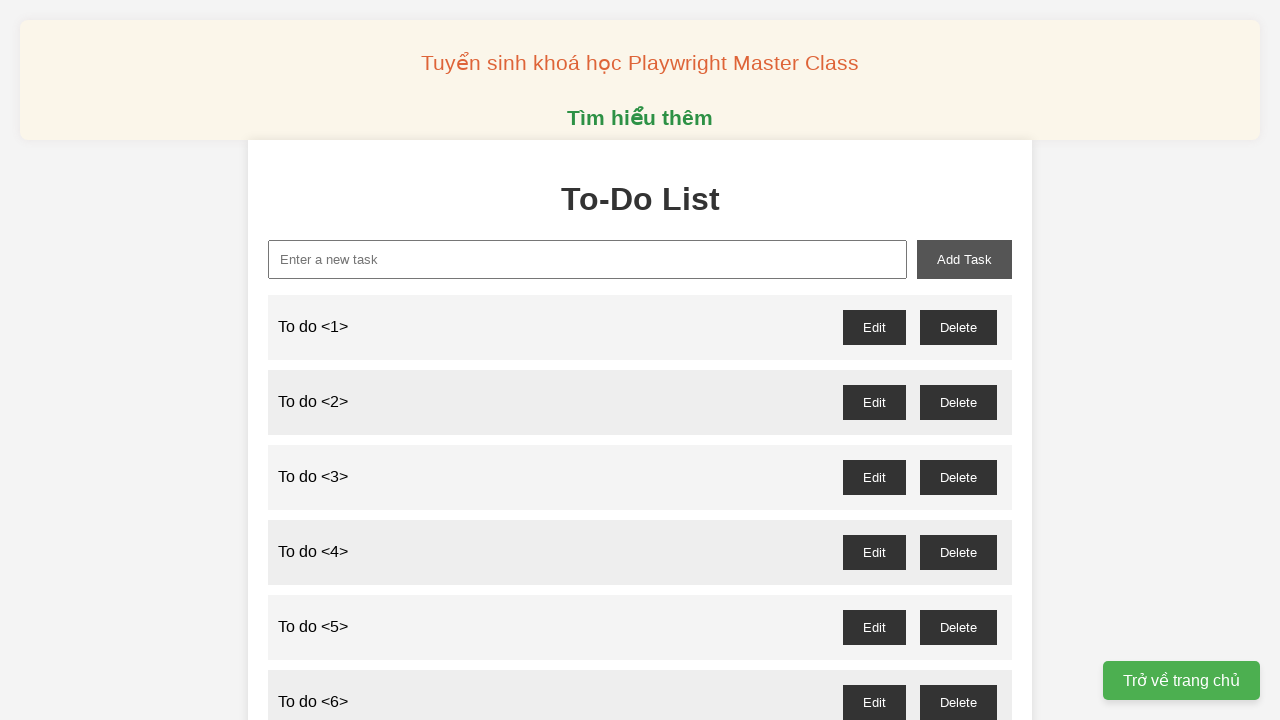

Filled new task input with 'To do <36>' on //input[@id='new-task']
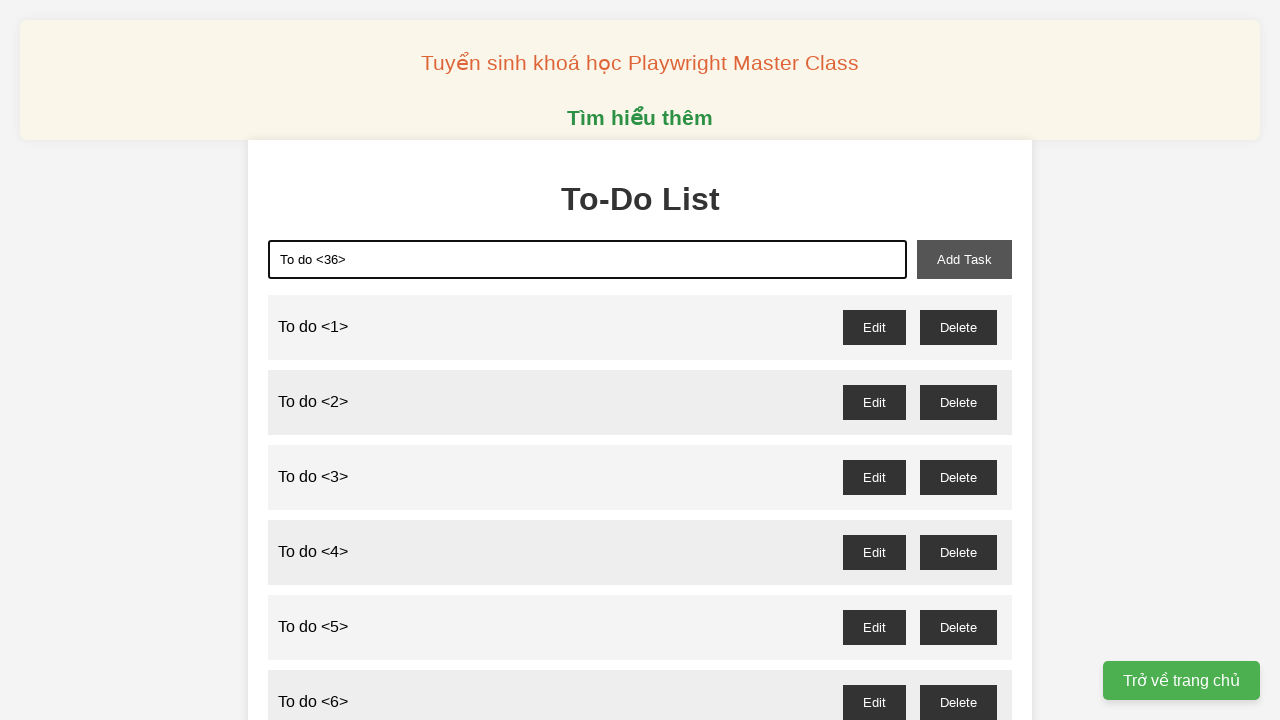

Clicked add task button to create todo item 36 at (964, 259) on xpath=//button[@id='add-task']
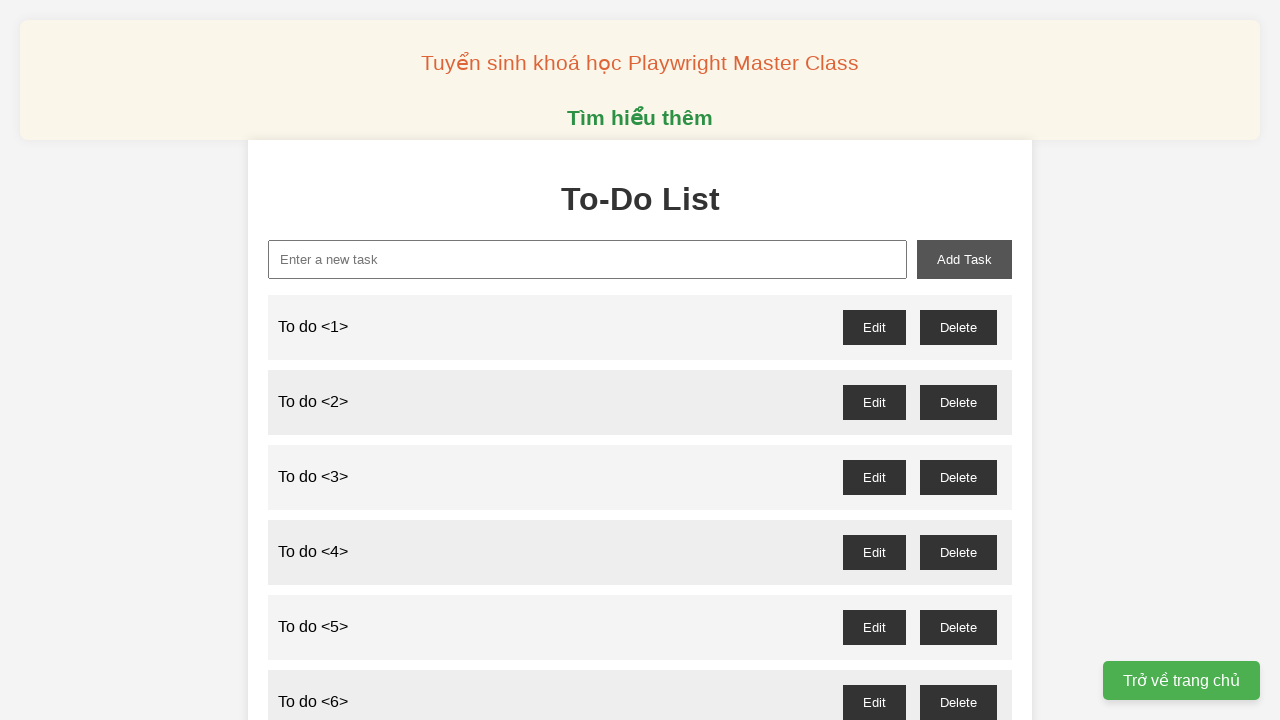

Filled new task input with 'To do <37>' on //input[@id='new-task']
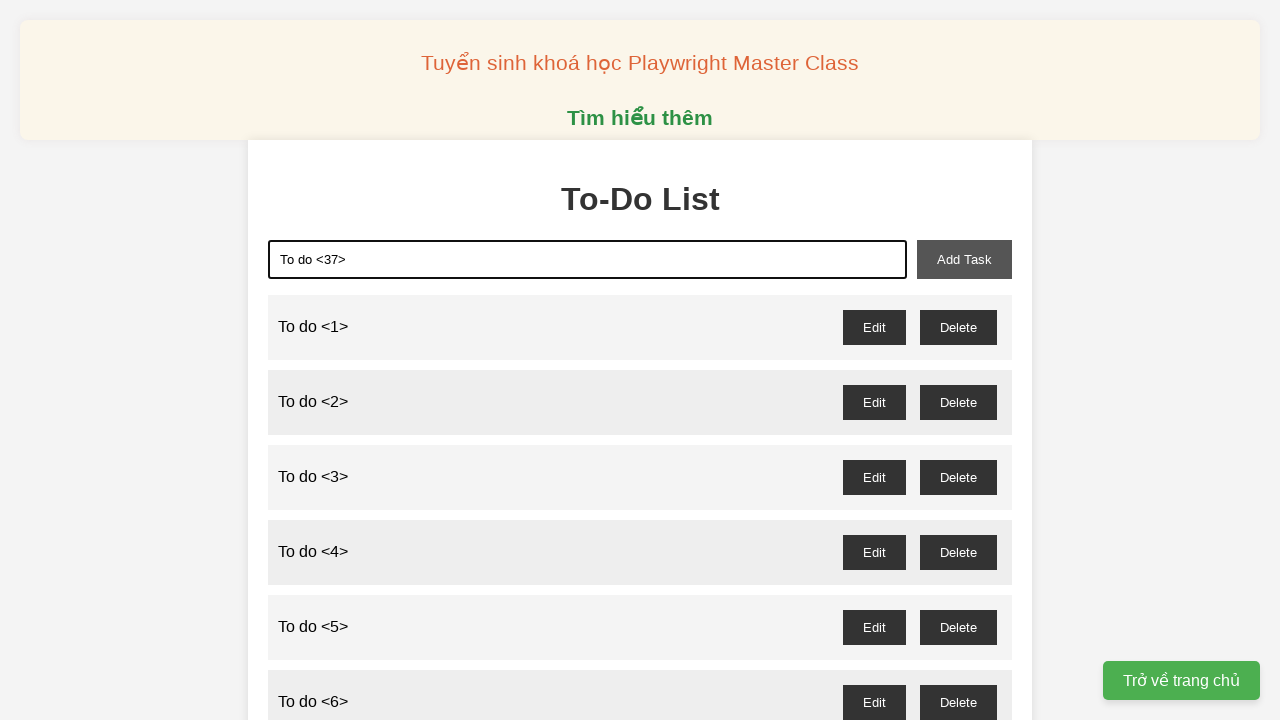

Clicked add task button to create todo item 37 at (964, 259) on xpath=//button[@id='add-task']
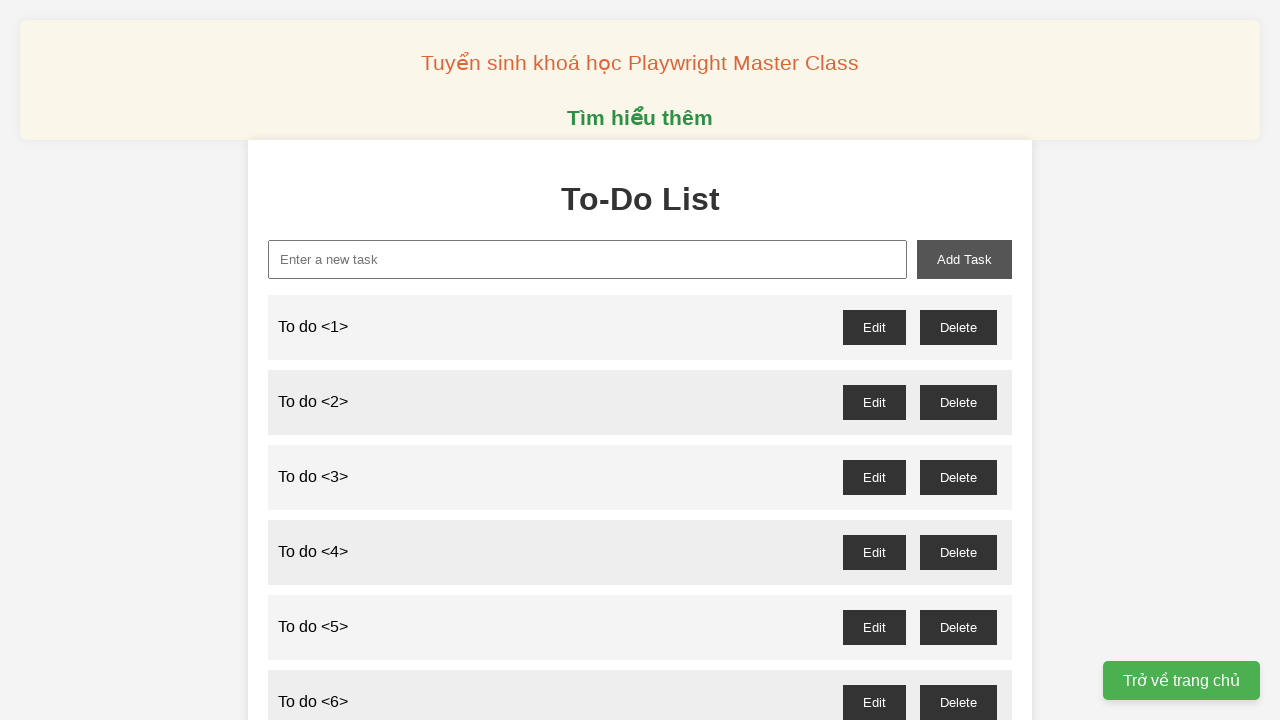

Filled new task input with 'To do <38>' on //input[@id='new-task']
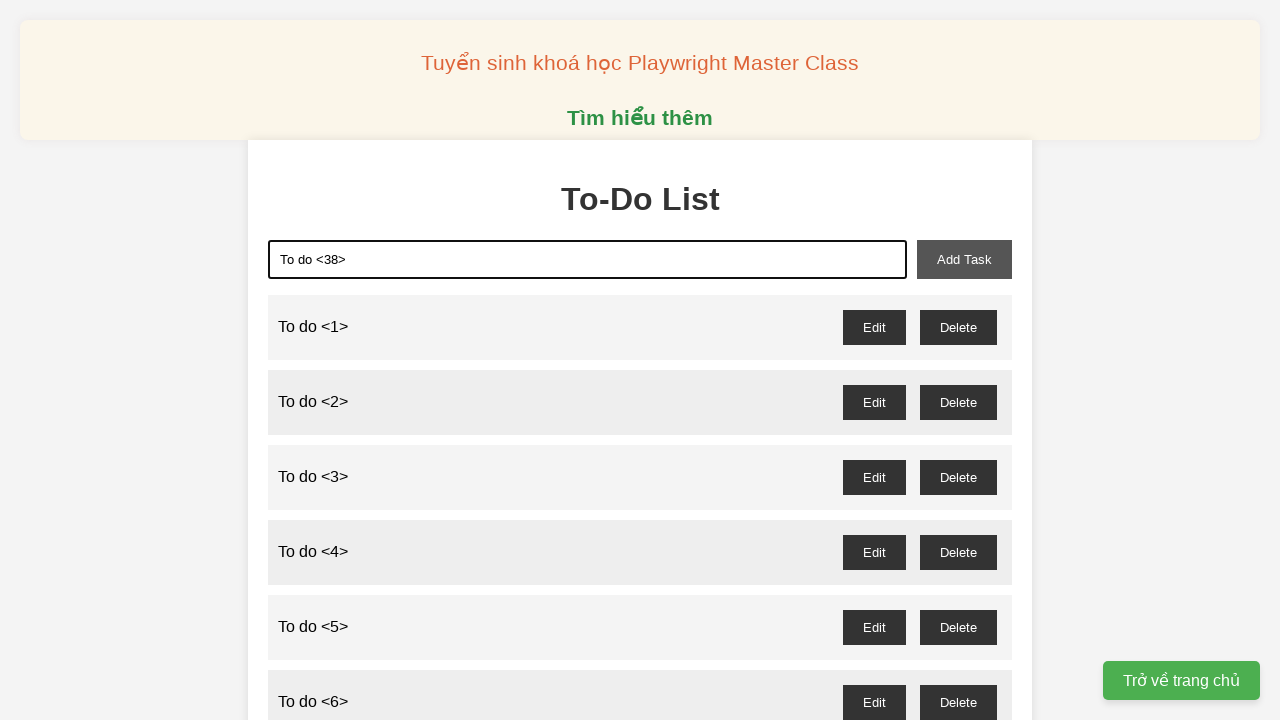

Clicked add task button to create todo item 38 at (964, 259) on xpath=//button[@id='add-task']
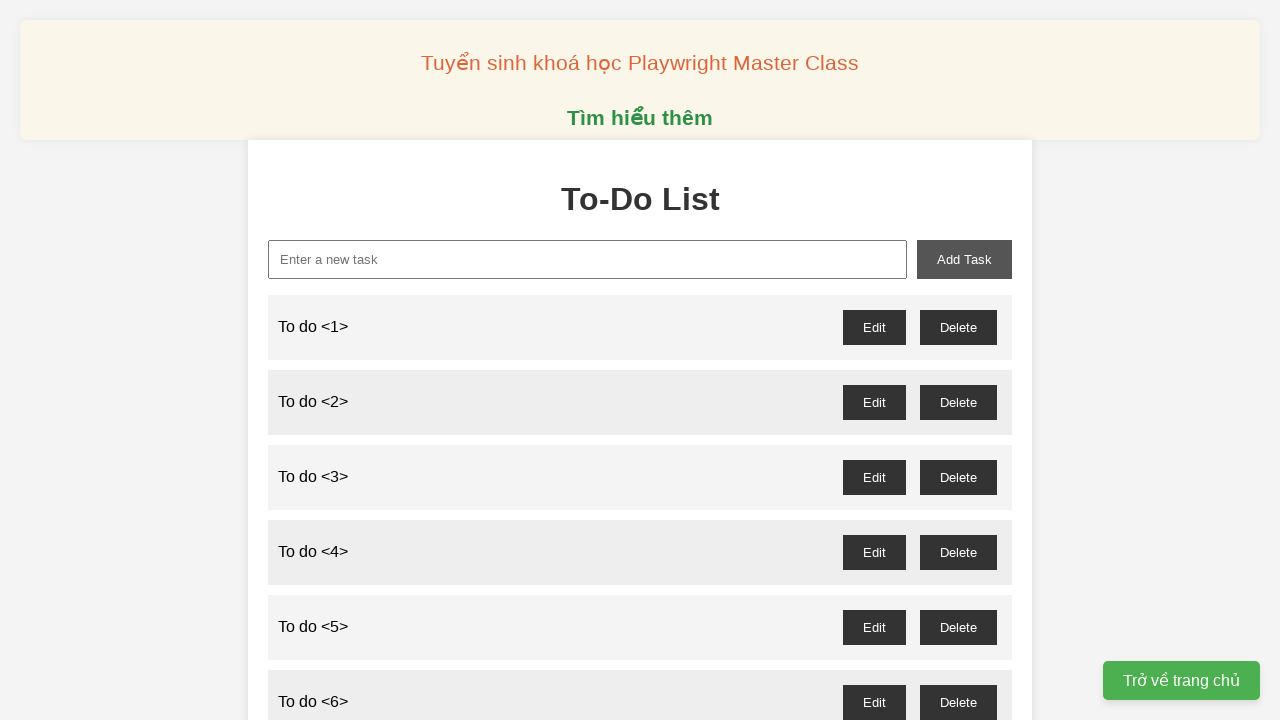

Filled new task input with 'To do <39>' on //input[@id='new-task']
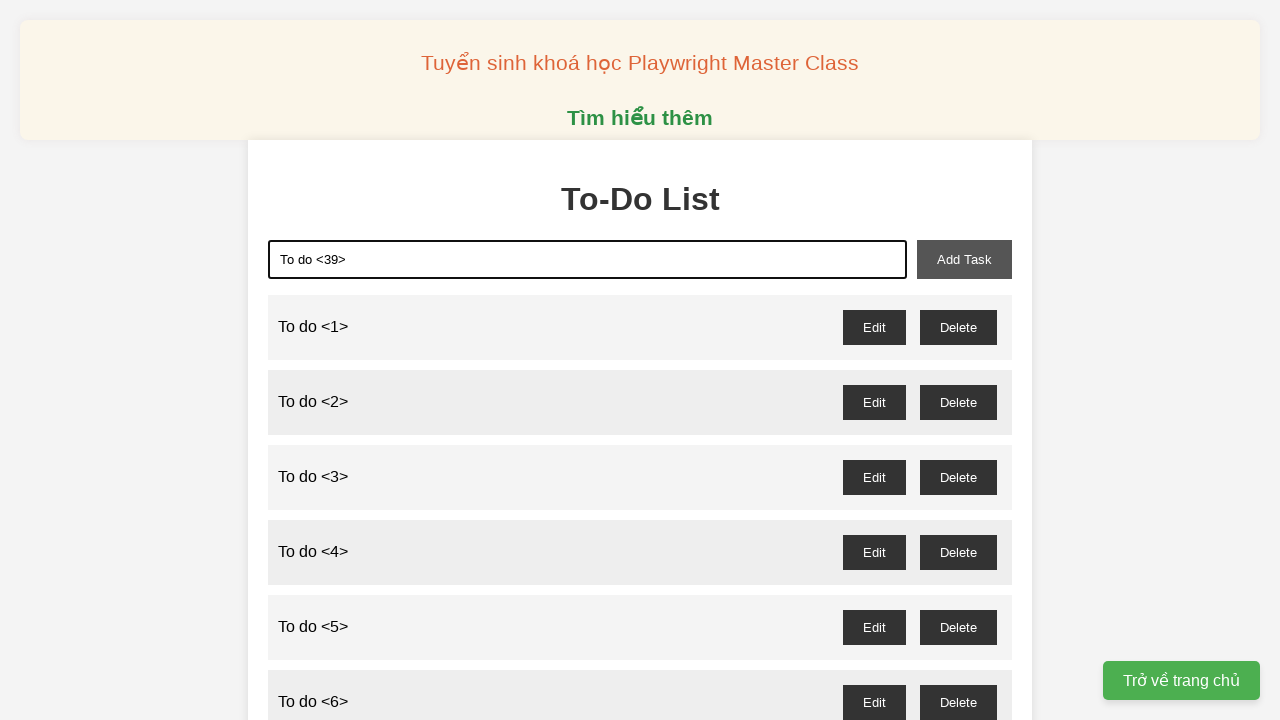

Clicked add task button to create todo item 39 at (964, 259) on xpath=//button[@id='add-task']
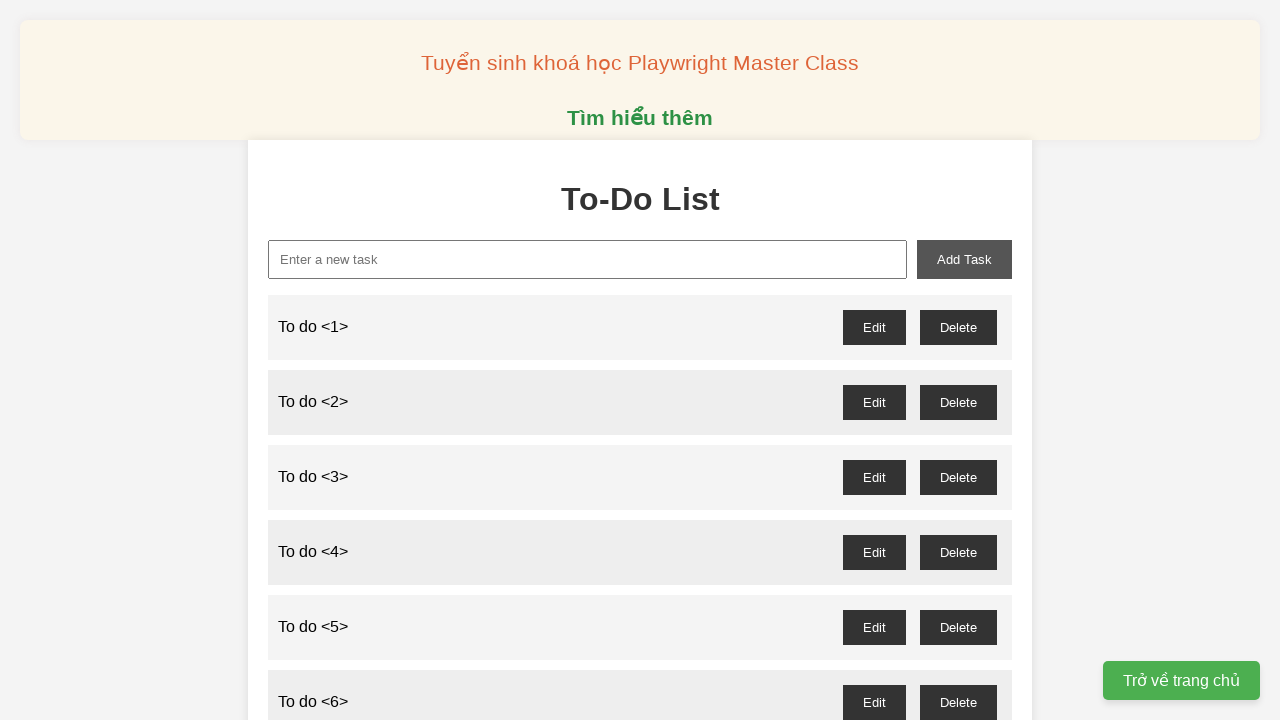

Filled new task input with 'To do <40>' on //input[@id='new-task']
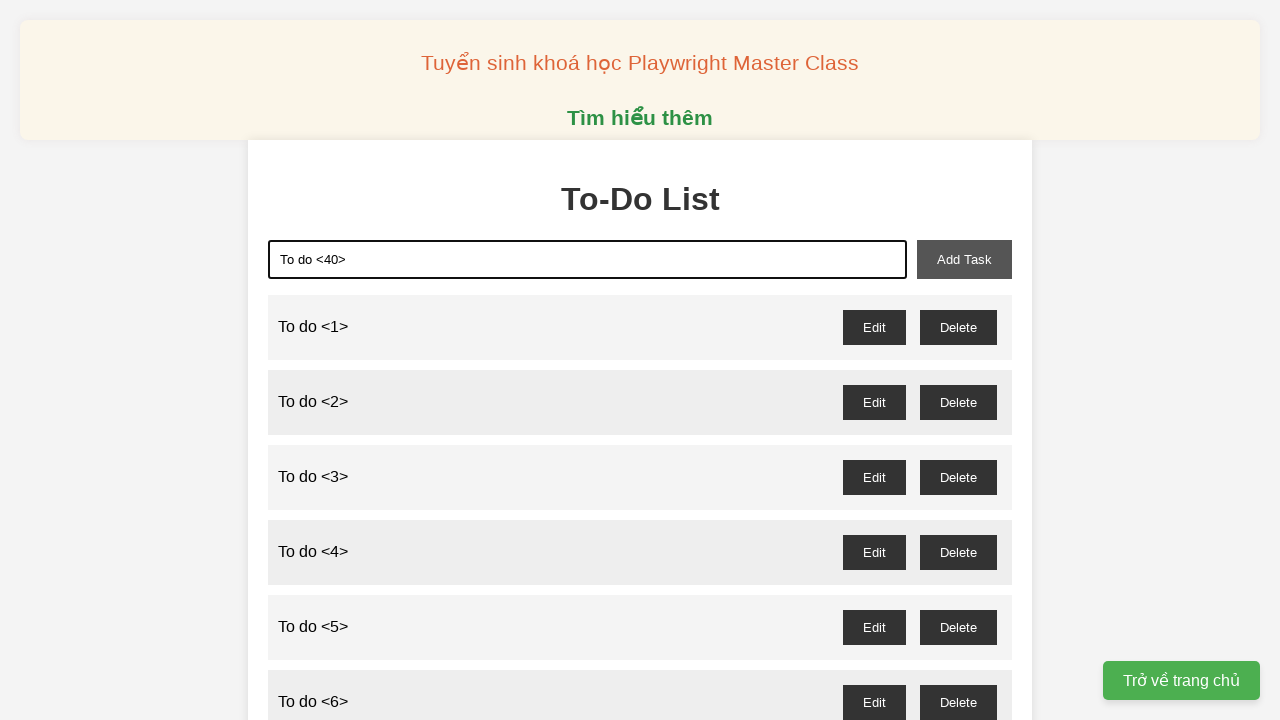

Clicked add task button to create todo item 40 at (964, 259) on xpath=//button[@id='add-task']
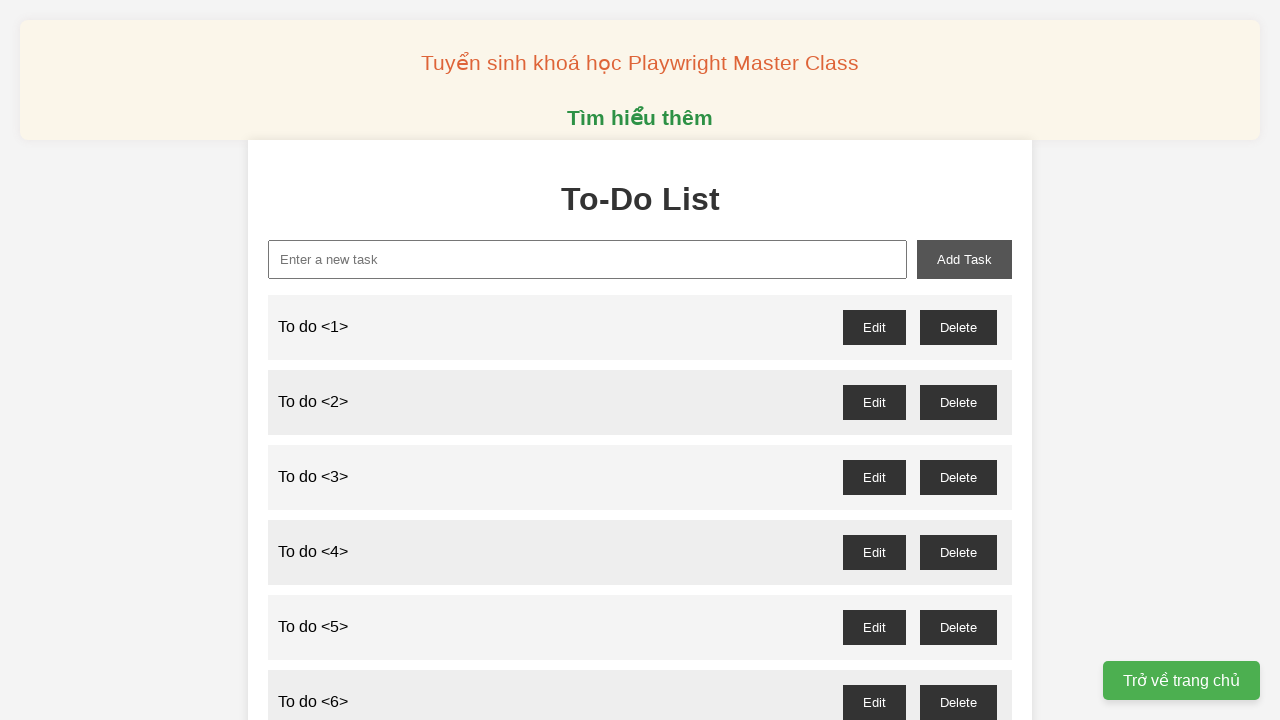

Filled new task input with 'To do <41>' on //input[@id='new-task']
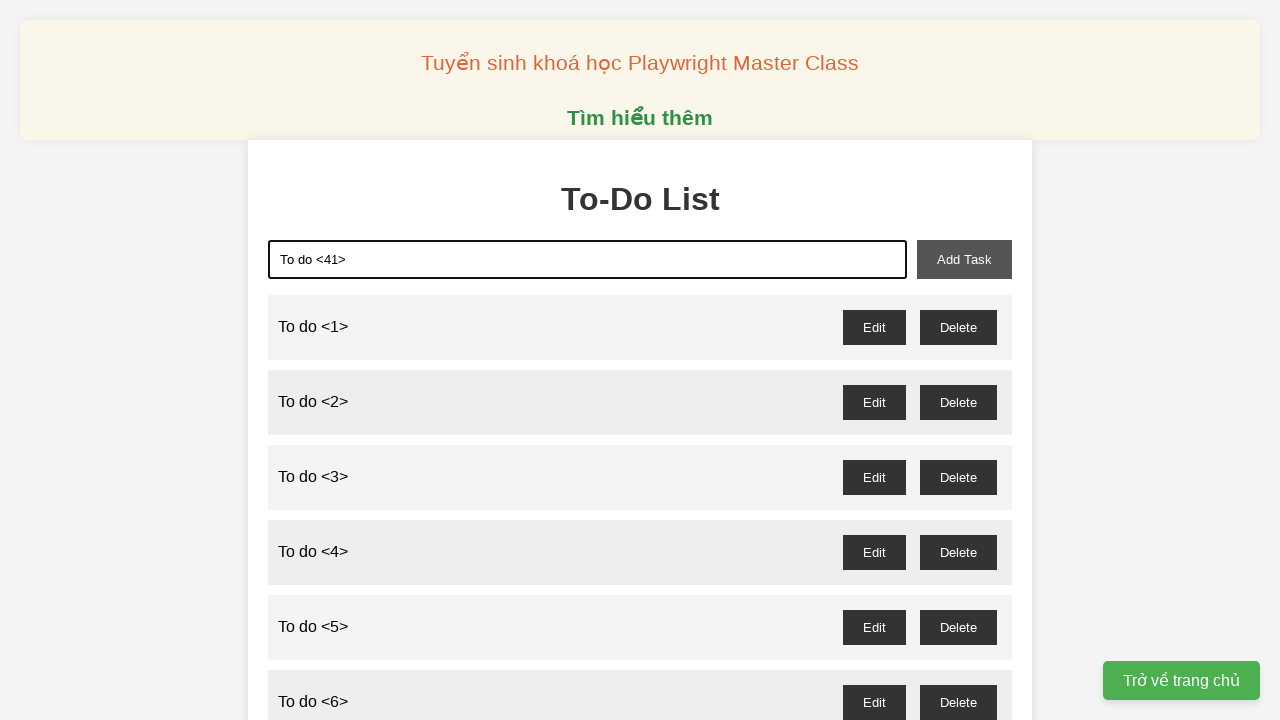

Clicked add task button to create todo item 41 at (964, 259) on xpath=//button[@id='add-task']
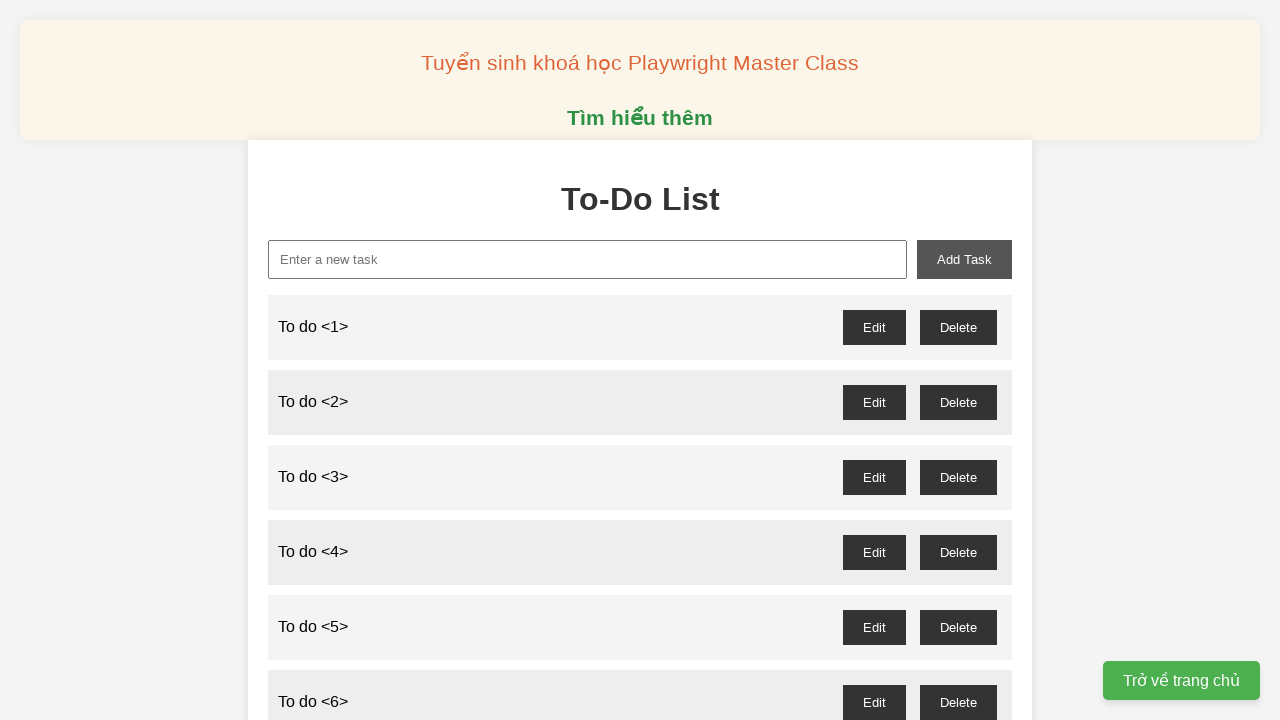

Filled new task input with 'To do <42>' on //input[@id='new-task']
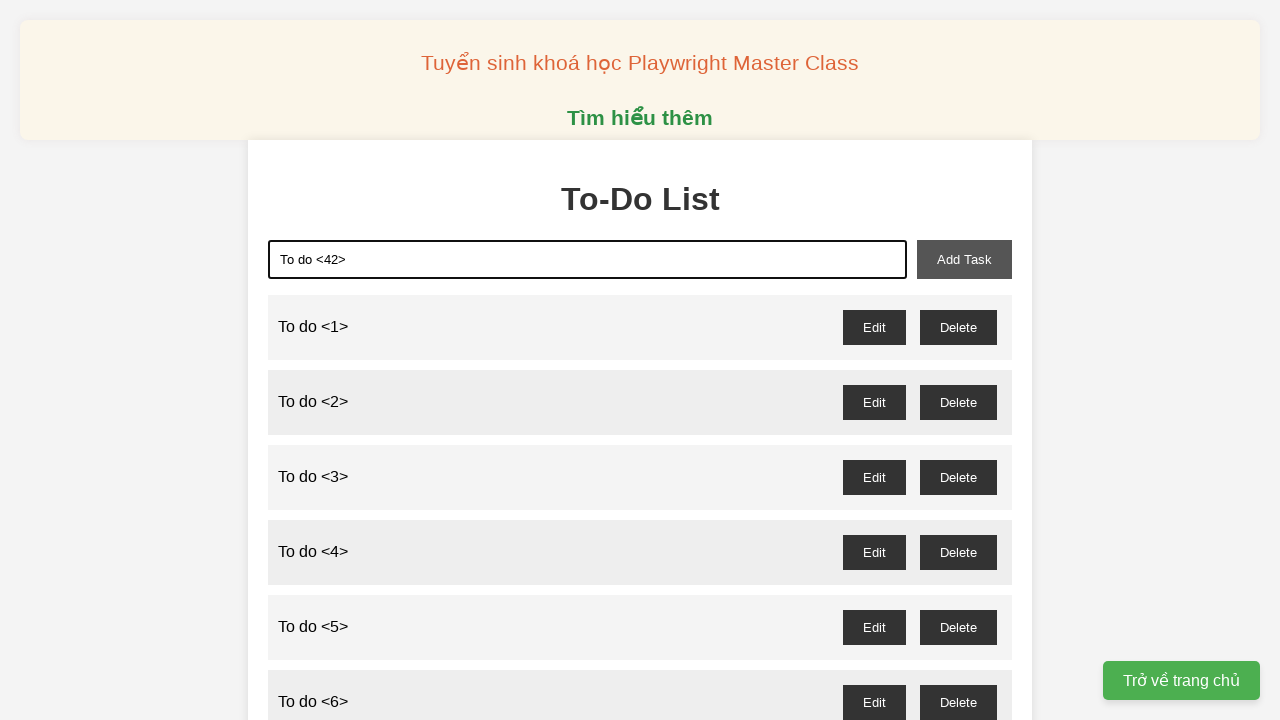

Clicked add task button to create todo item 42 at (964, 259) on xpath=//button[@id='add-task']
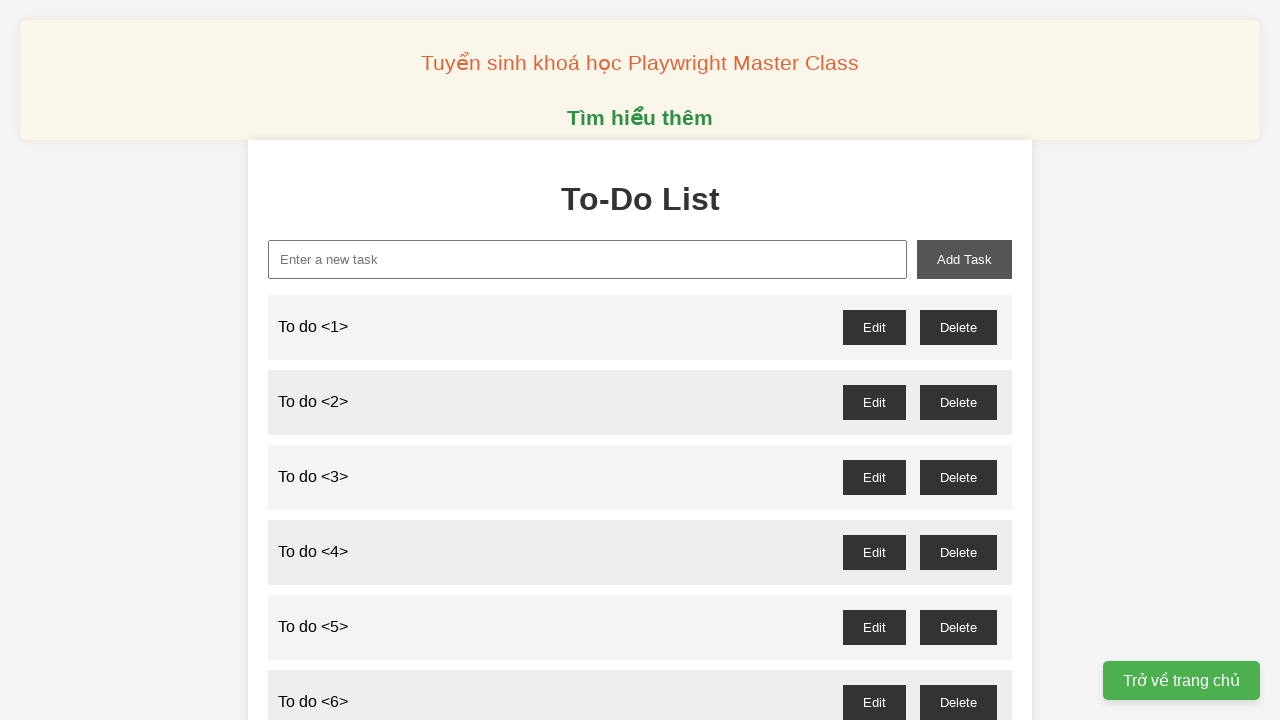

Filled new task input with 'To do <43>' on //input[@id='new-task']
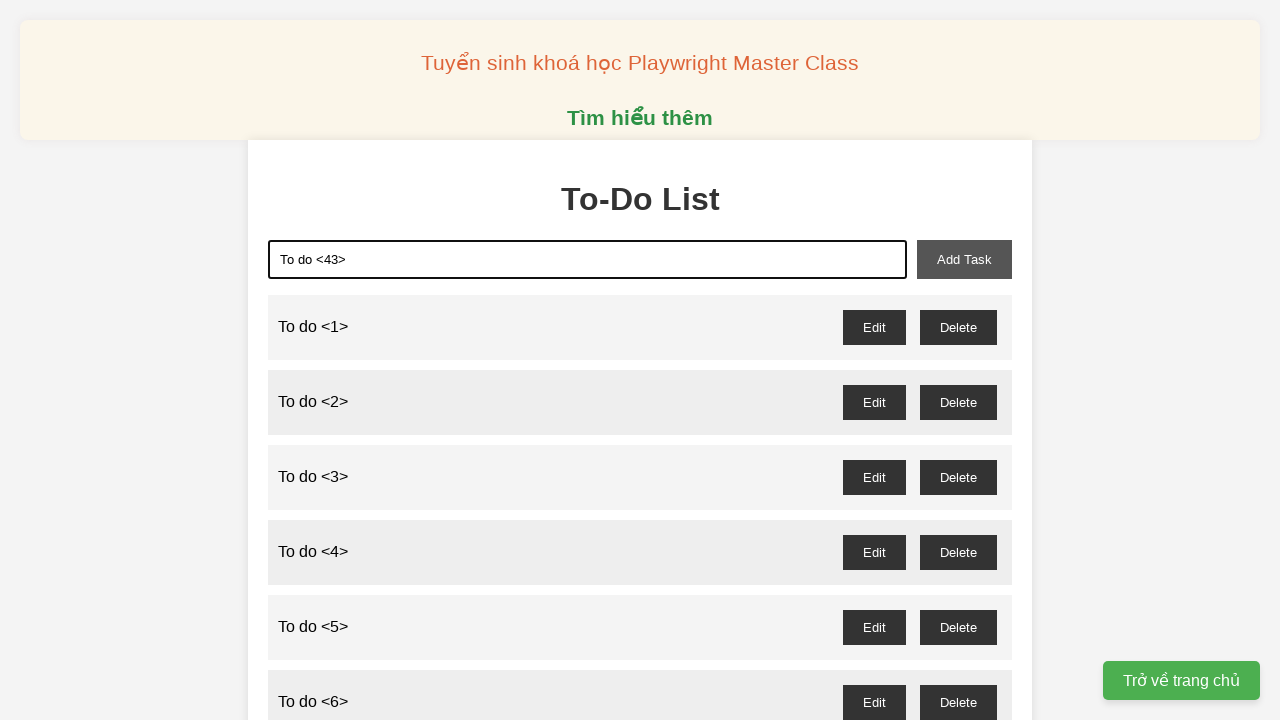

Clicked add task button to create todo item 43 at (964, 259) on xpath=//button[@id='add-task']
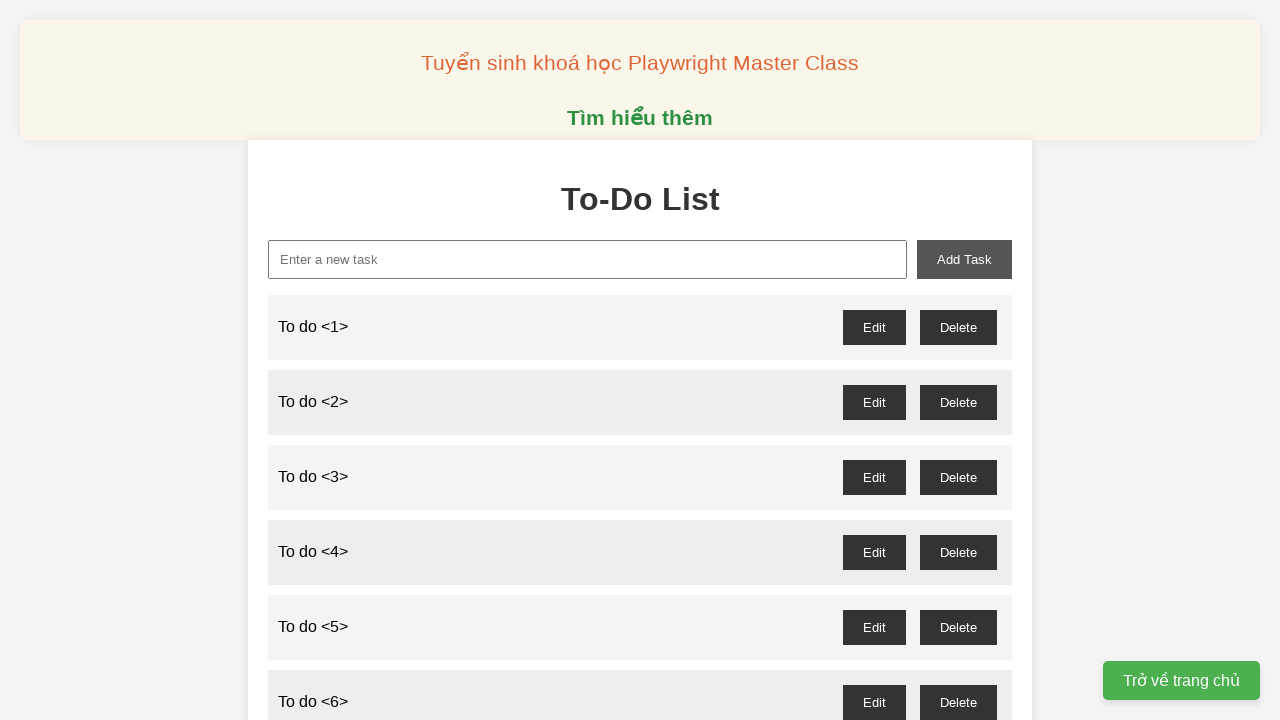

Filled new task input with 'To do <44>' on //input[@id='new-task']
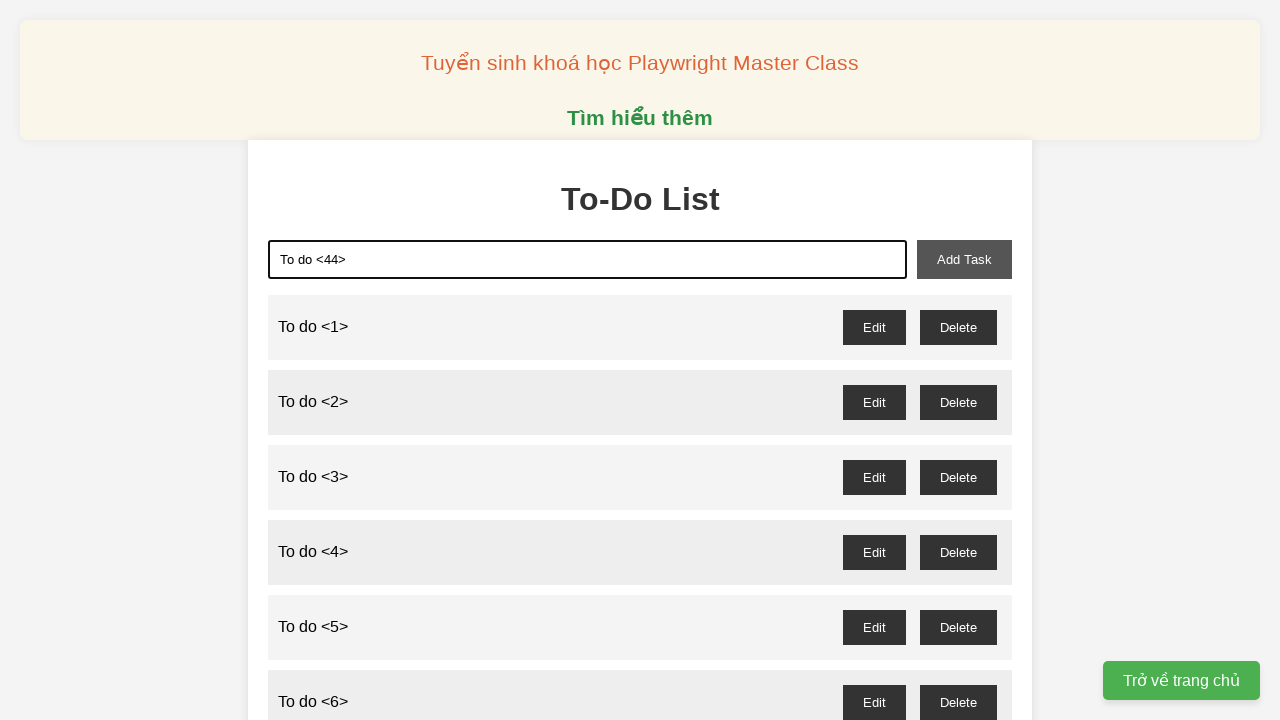

Clicked add task button to create todo item 44 at (964, 259) on xpath=//button[@id='add-task']
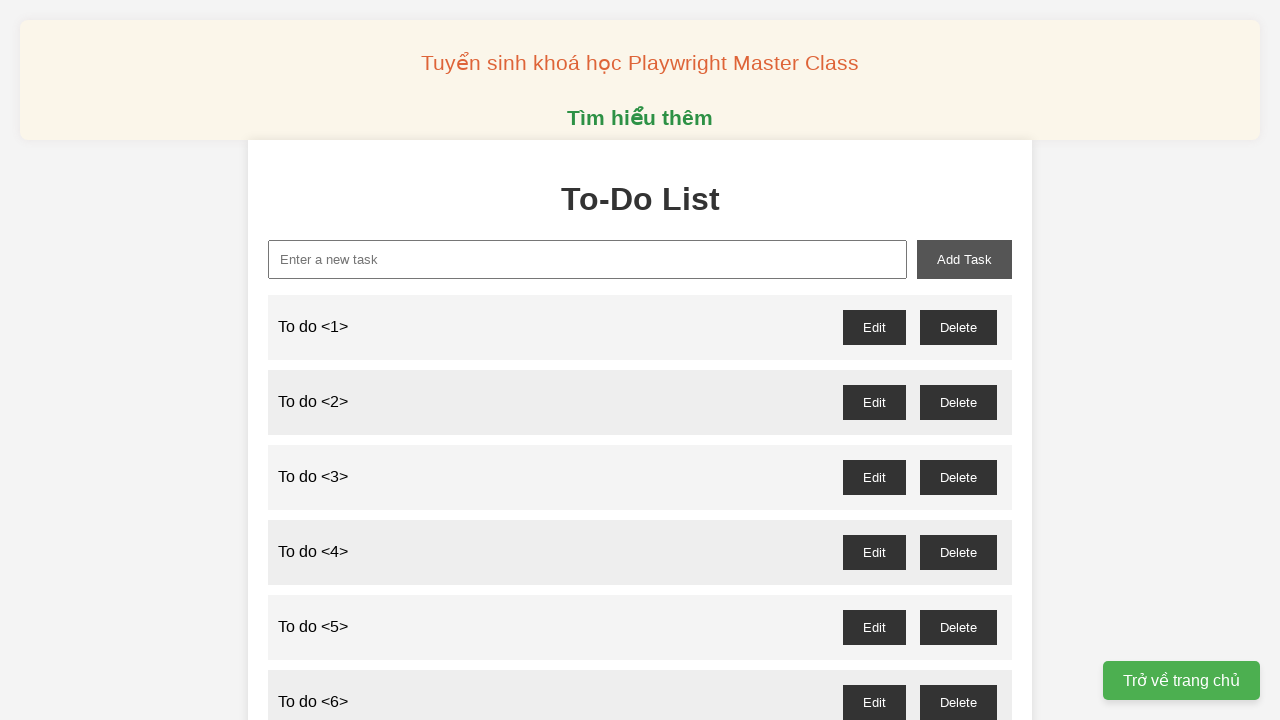

Filled new task input with 'To do <45>' on //input[@id='new-task']
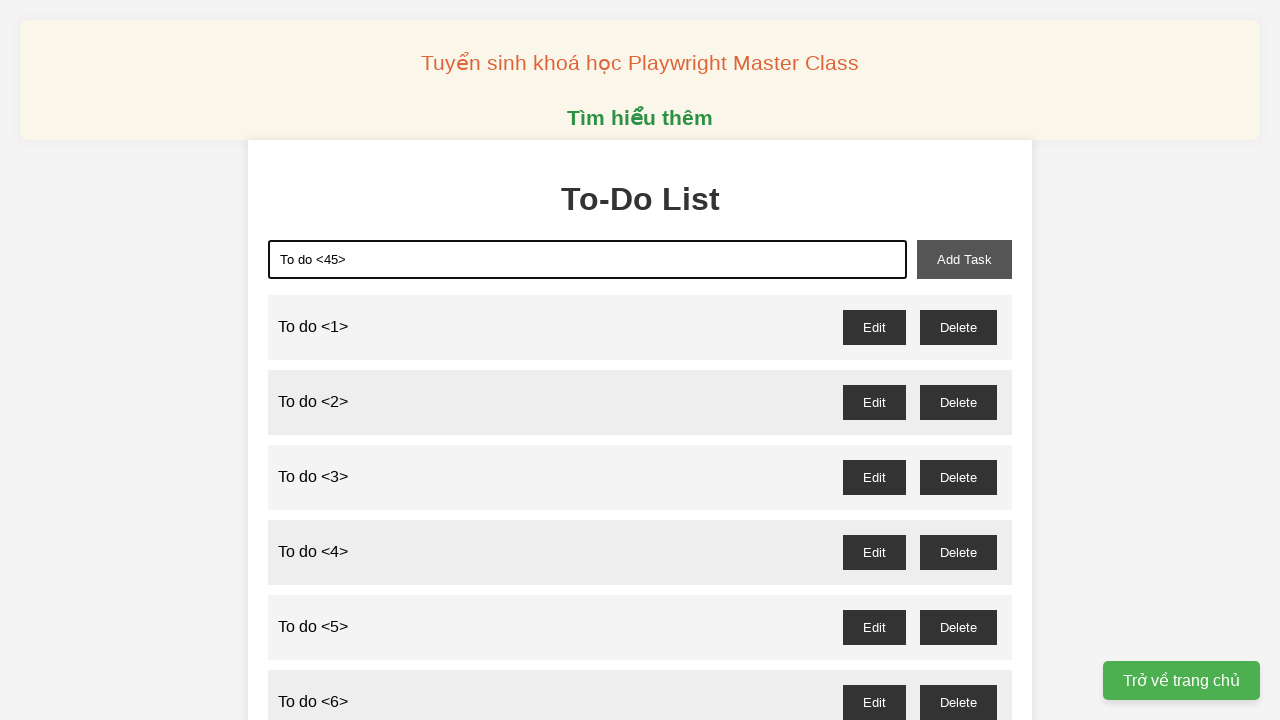

Clicked add task button to create todo item 45 at (964, 259) on xpath=//button[@id='add-task']
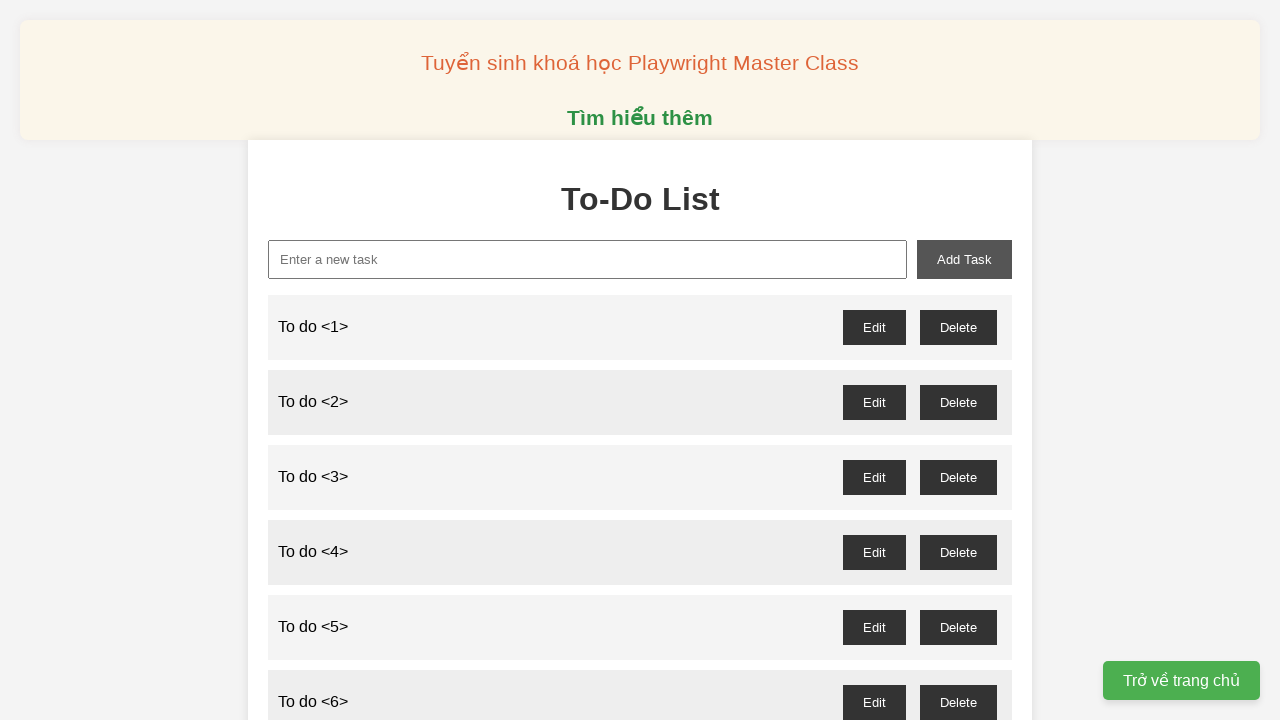

Filled new task input with 'To do <46>' on //input[@id='new-task']
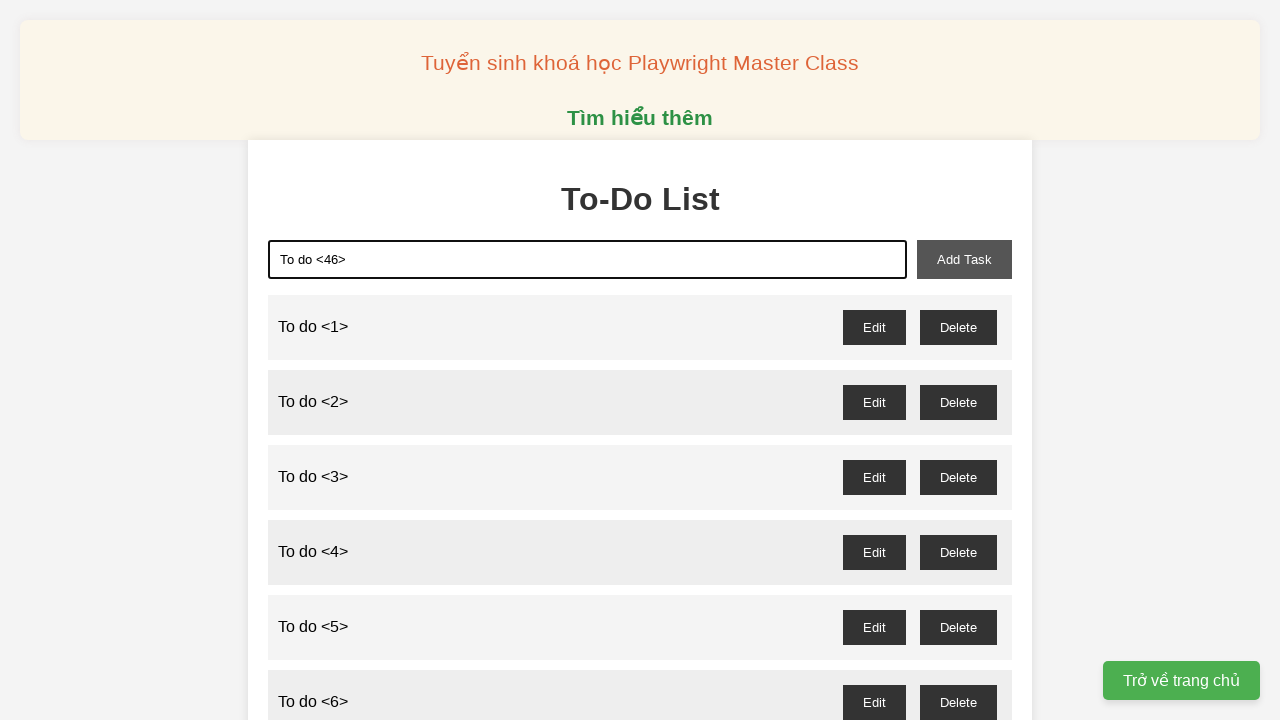

Clicked add task button to create todo item 46 at (964, 259) on xpath=//button[@id='add-task']
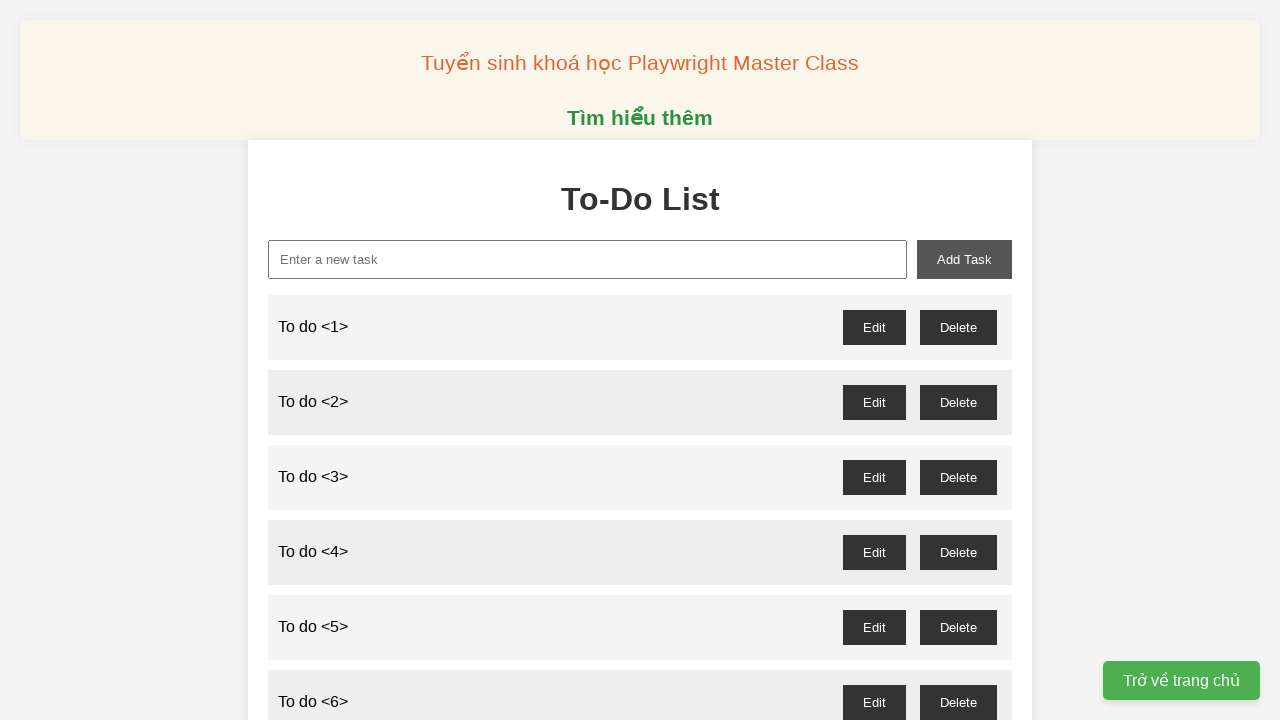

Filled new task input with 'To do <47>' on //input[@id='new-task']
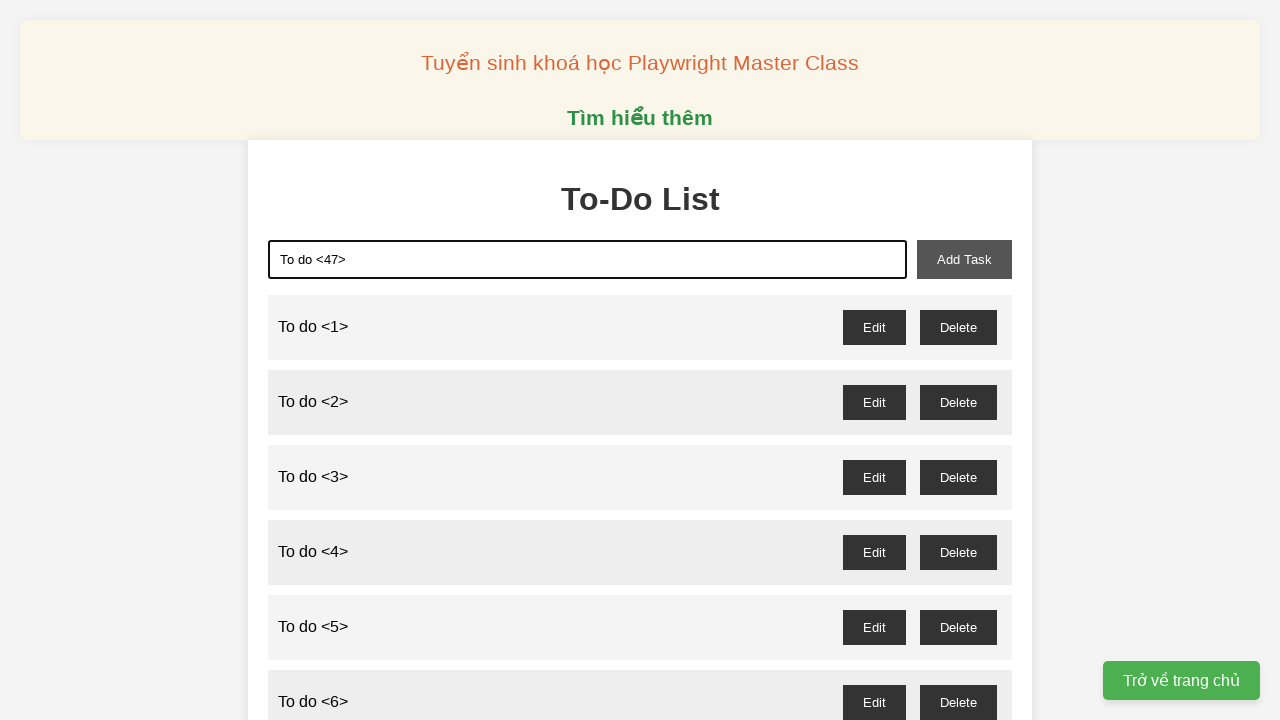

Clicked add task button to create todo item 47 at (964, 259) on xpath=//button[@id='add-task']
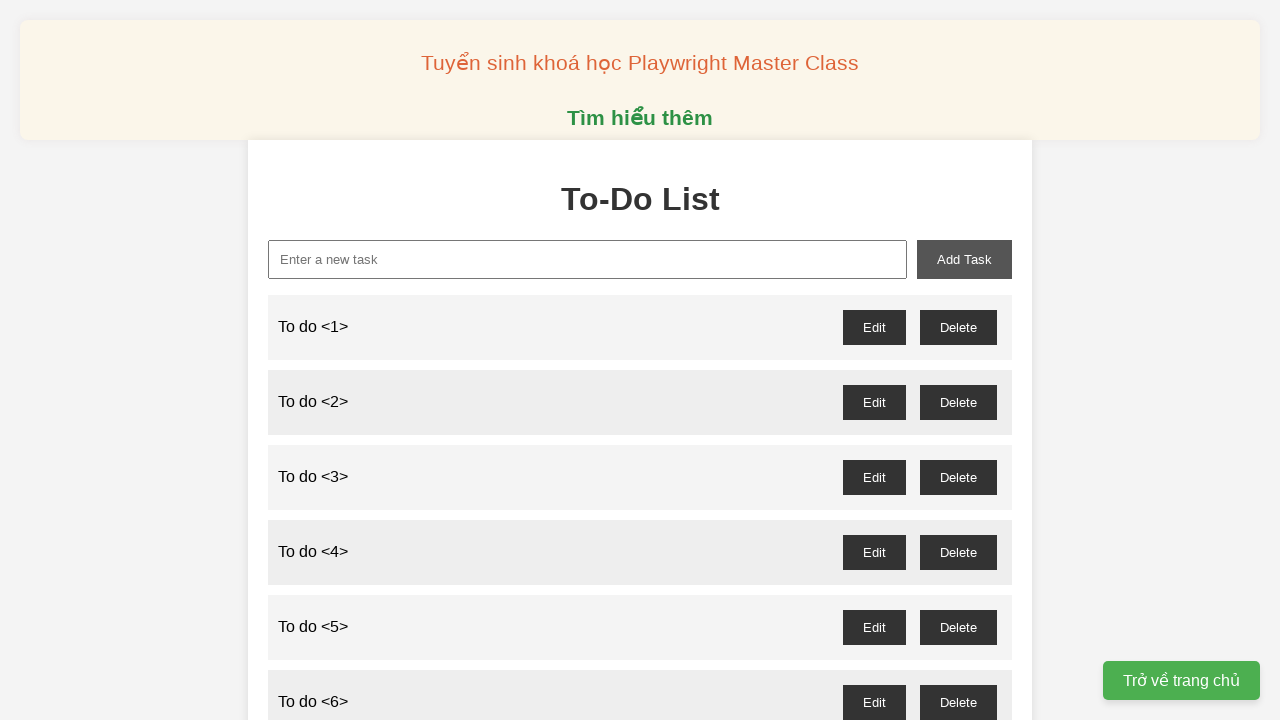

Filled new task input with 'To do <48>' on //input[@id='new-task']
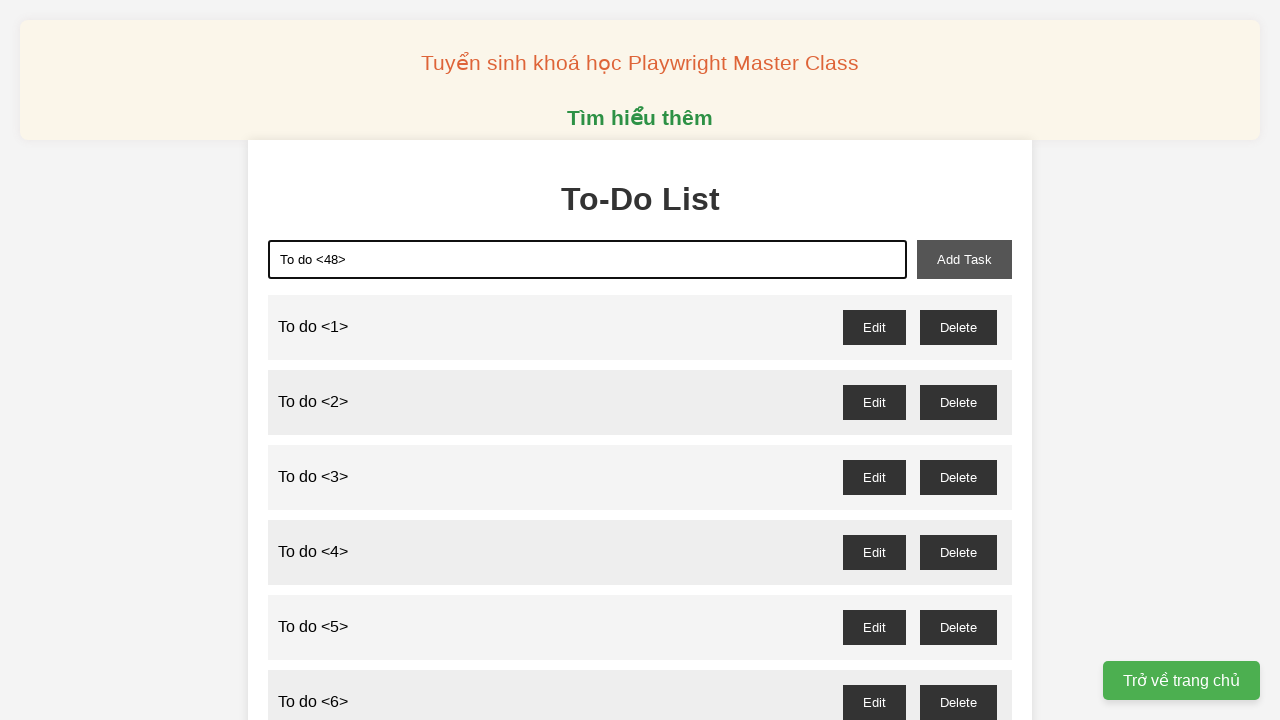

Clicked add task button to create todo item 48 at (964, 259) on xpath=//button[@id='add-task']
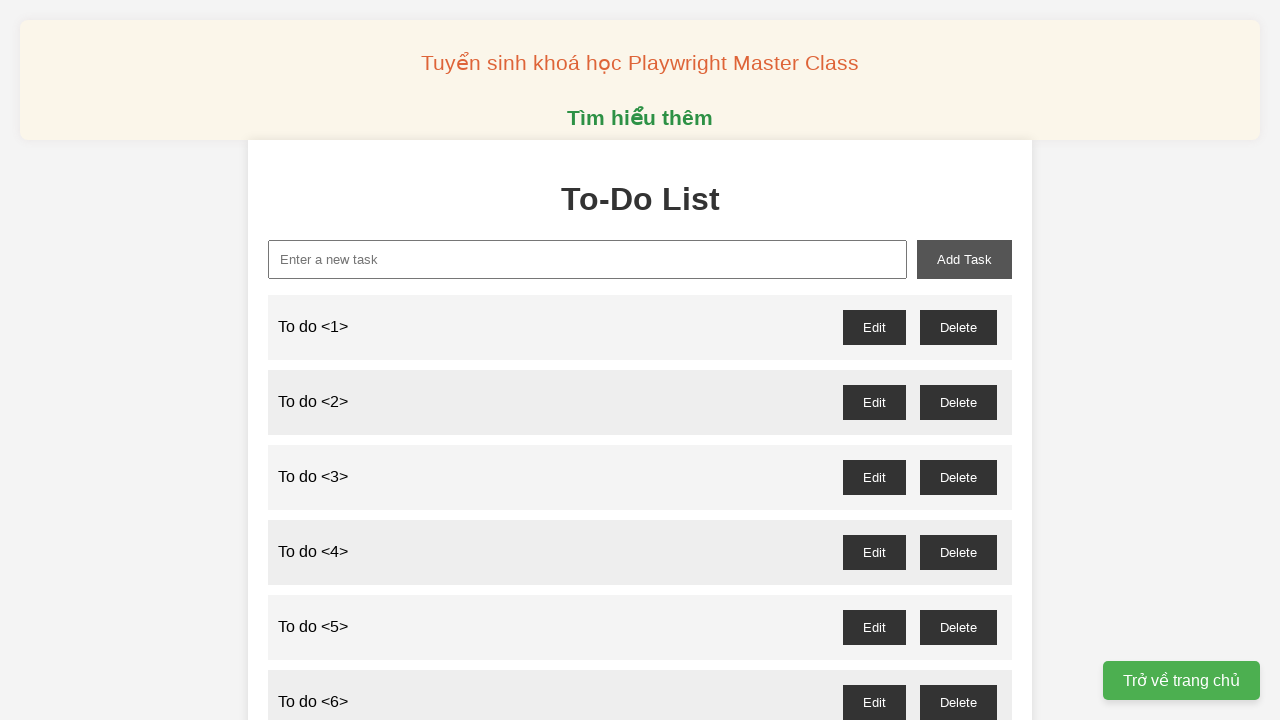

Filled new task input with 'To do <49>' on //input[@id='new-task']
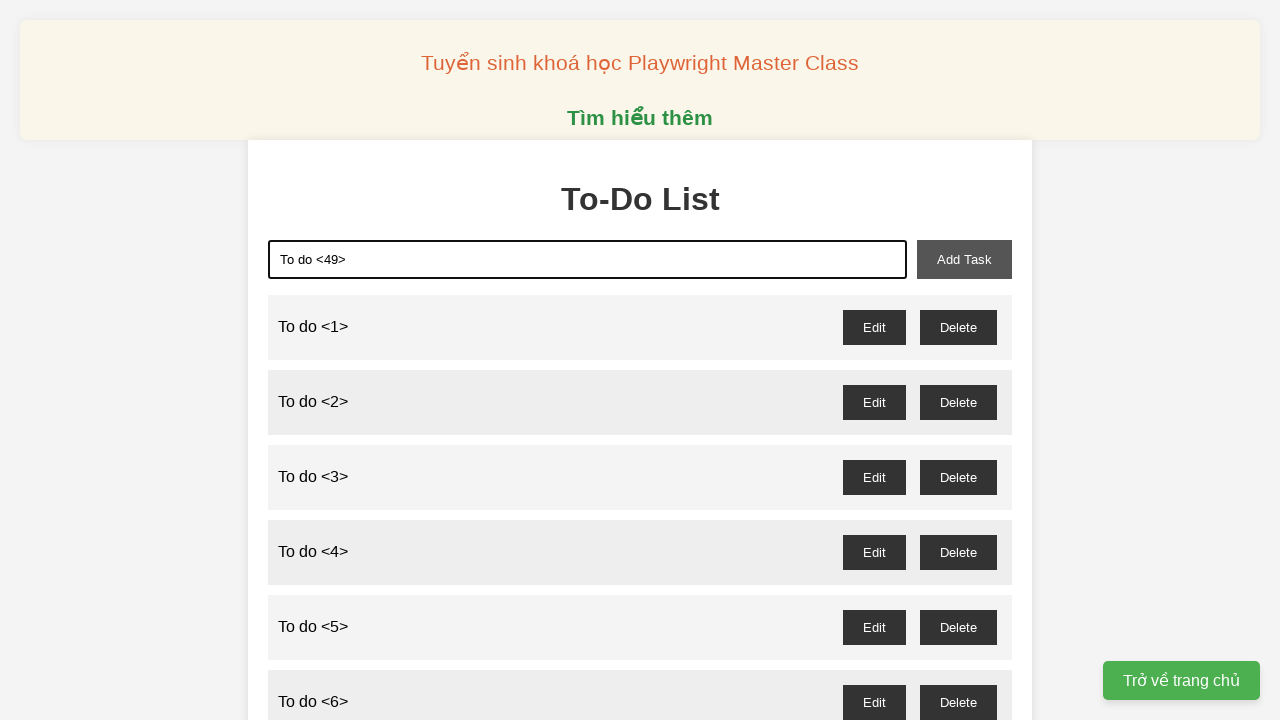

Clicked add task button to create todo item 49 at (964, 259) on xpath=//button[@id='add-task']
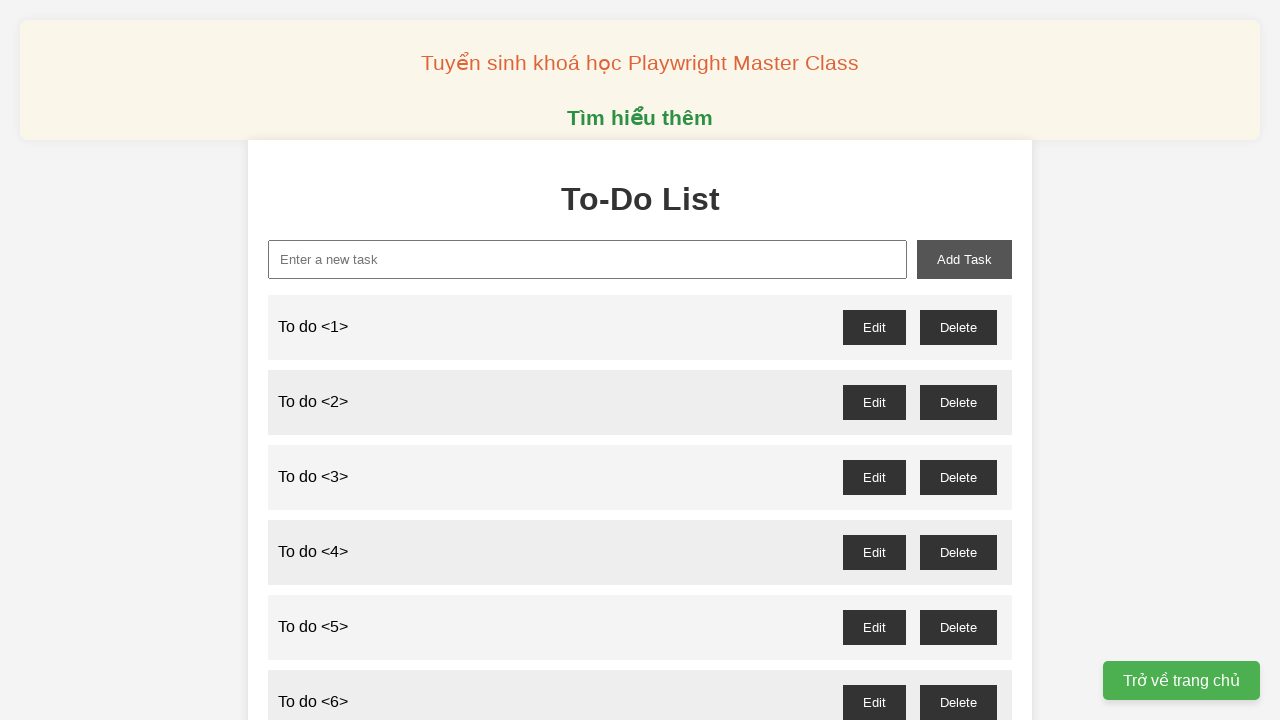

Filled new task input with 'To do <50>' on //input[@id='new-task']
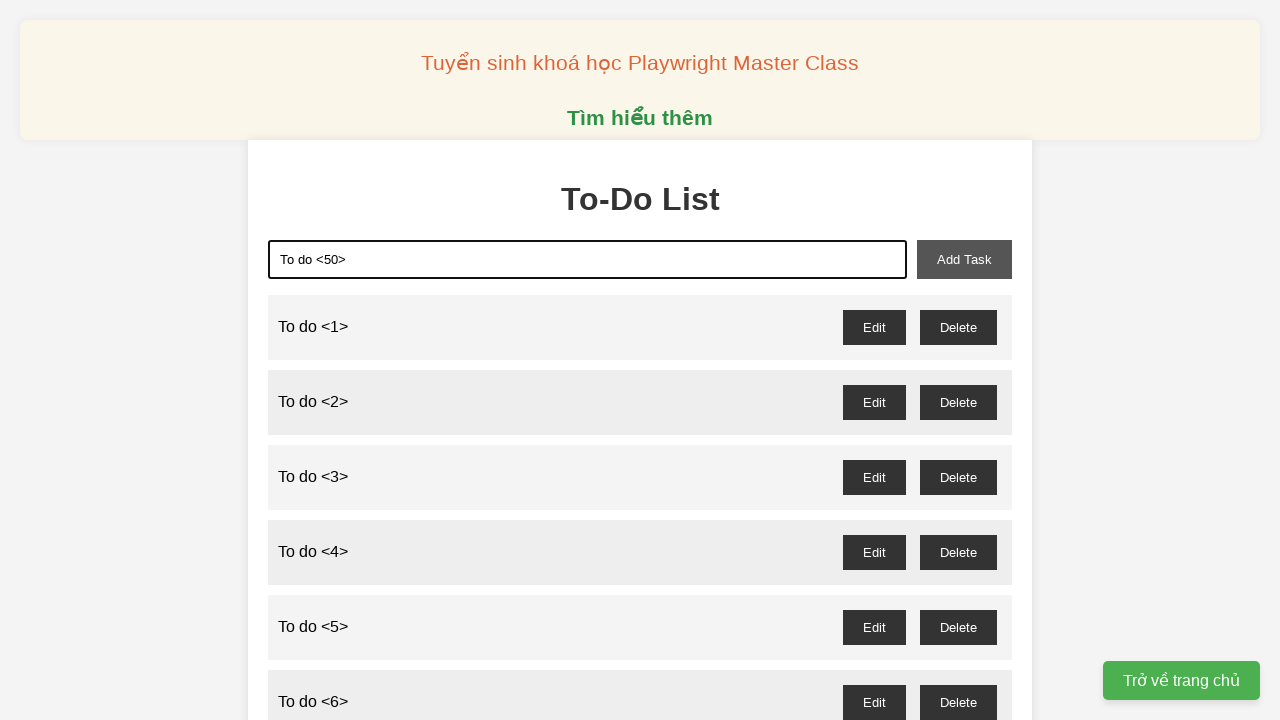

Clicked add task button to create todo item 50 at (964, 259) on xpath=//button[@id='add-task']
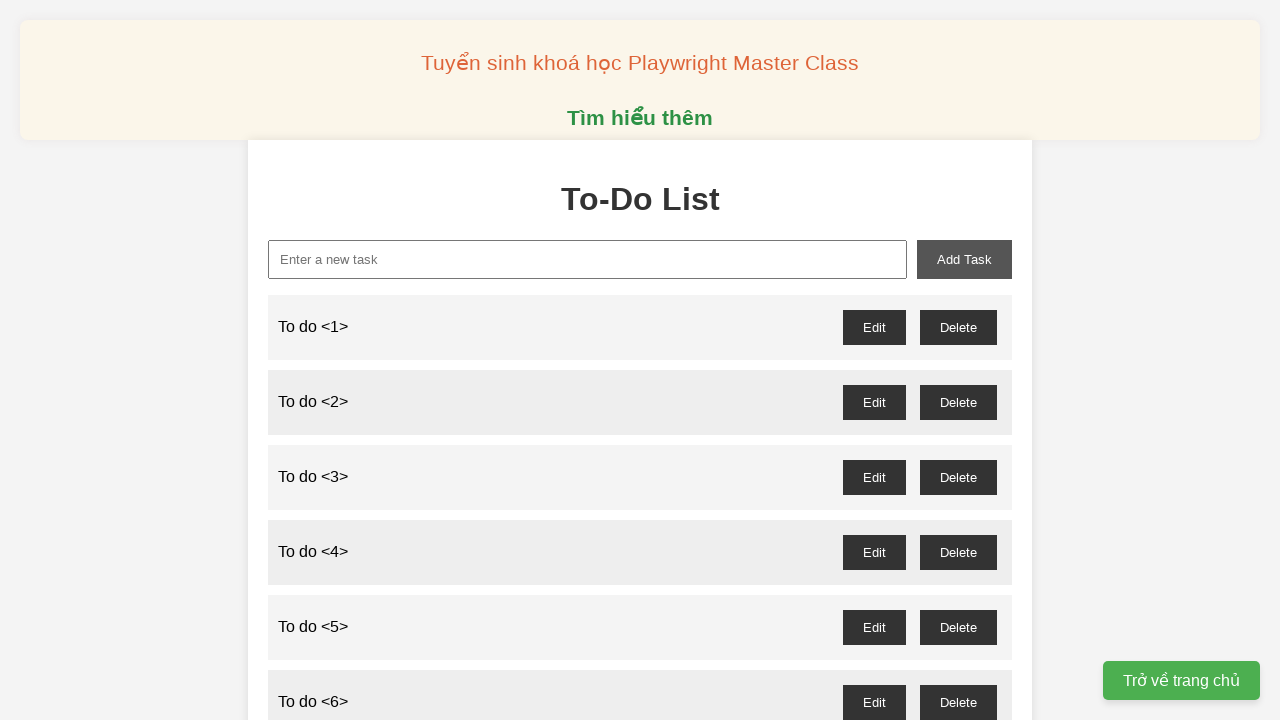

Filled new task input with 'To do <51>' on //input[@id='new-task']
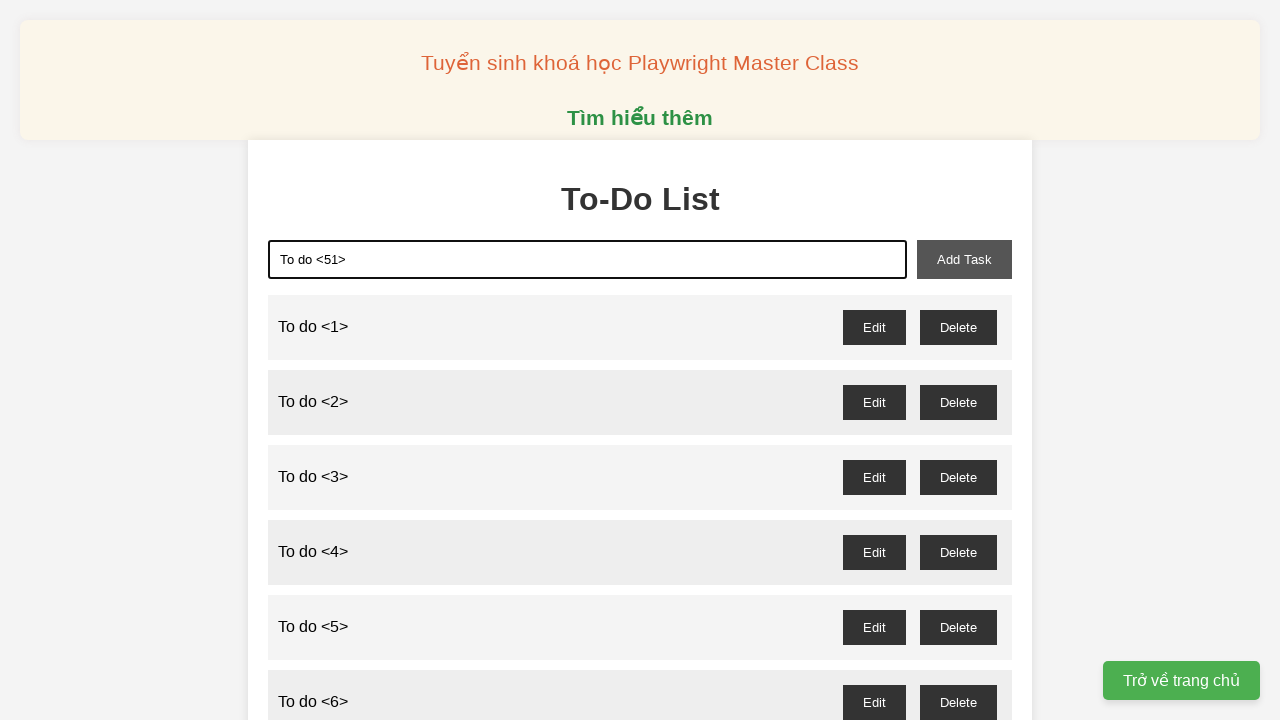

Clicked add task button to create todo item 51 at (964, 259) on xpath=//button[@id='add-task']
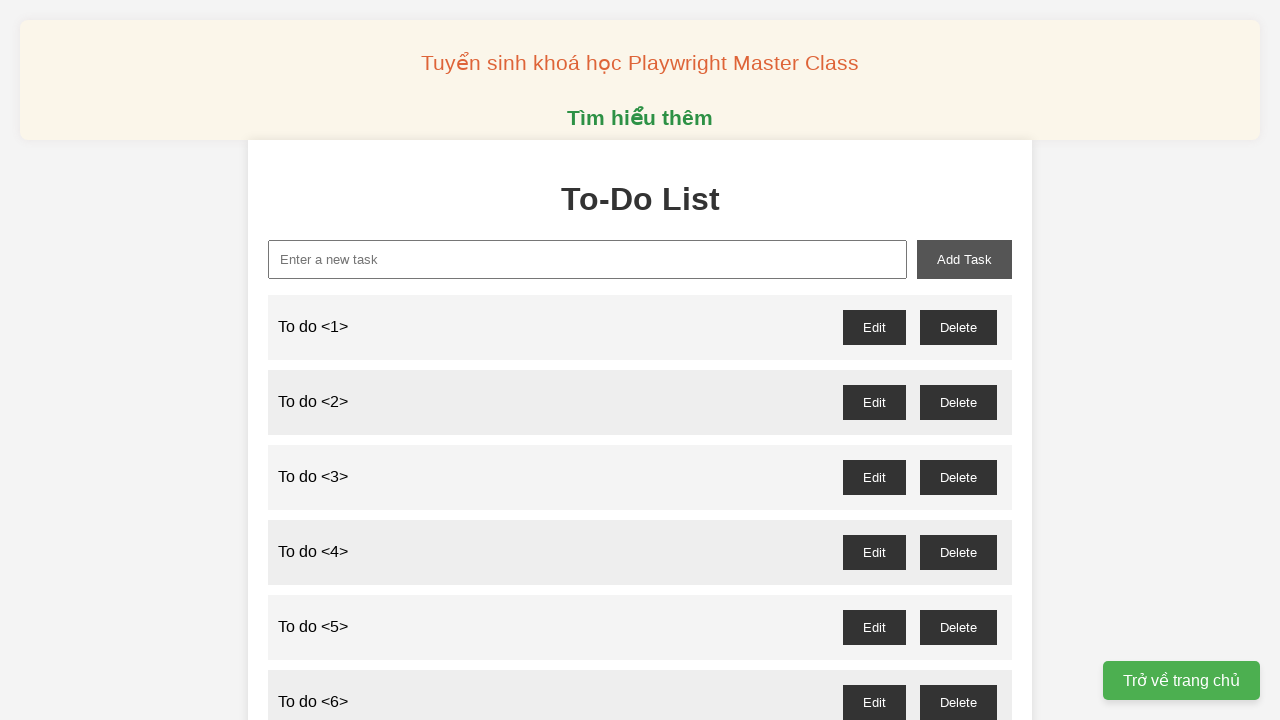

Filled new task input with 'To do <52>' on //input[@id='new-task']
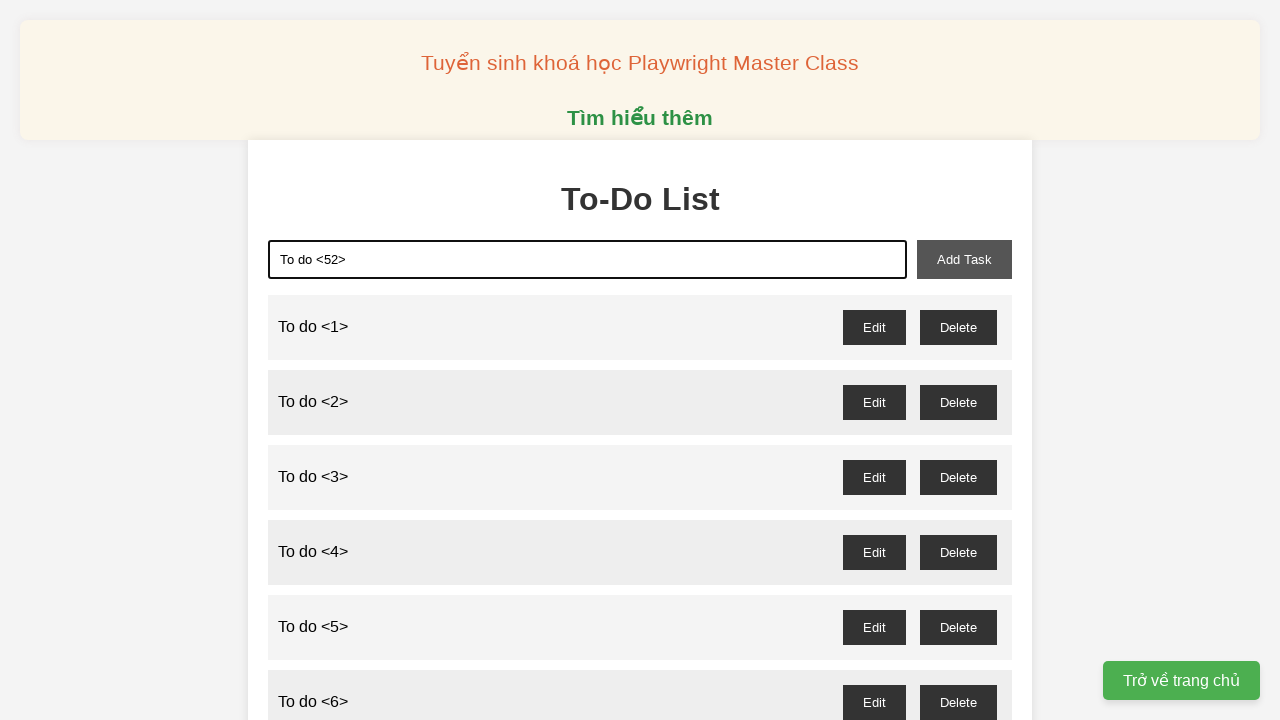

Clicked add task button to create todo item 52 at (964, 259) on xpath=//button[@id='add-task']
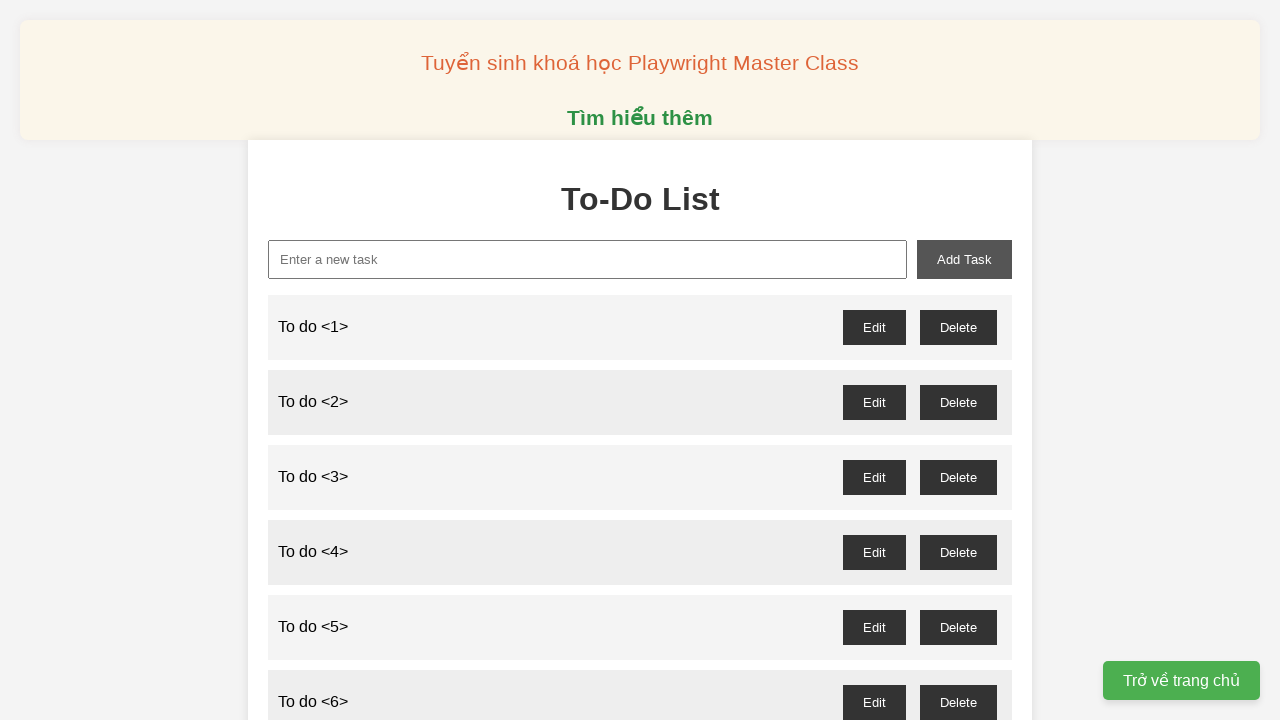

Filled new task input with 'To do <53>' on //input[@id='new-task']
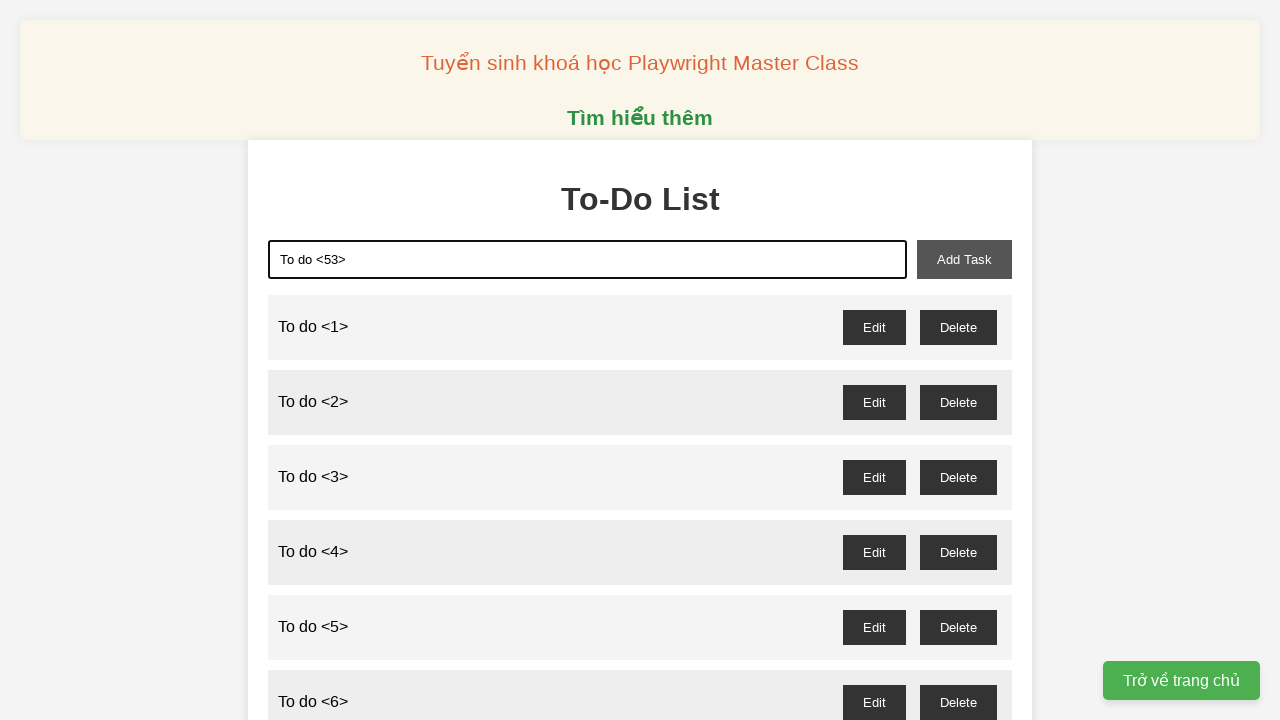

Clicked add task button to create todo item 53 at (964, 259) on xpath=//button[@id='add-task']
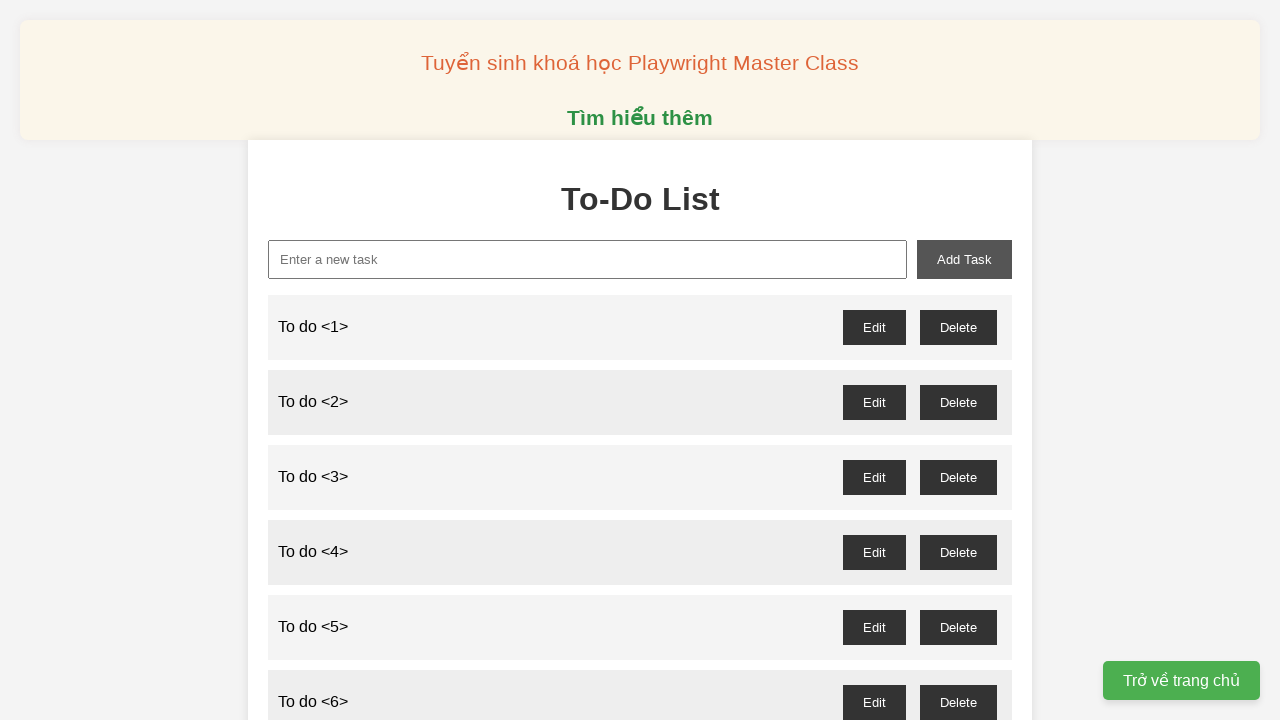

Filled new task input with 'To do <54>' on //input[@id='new-task']
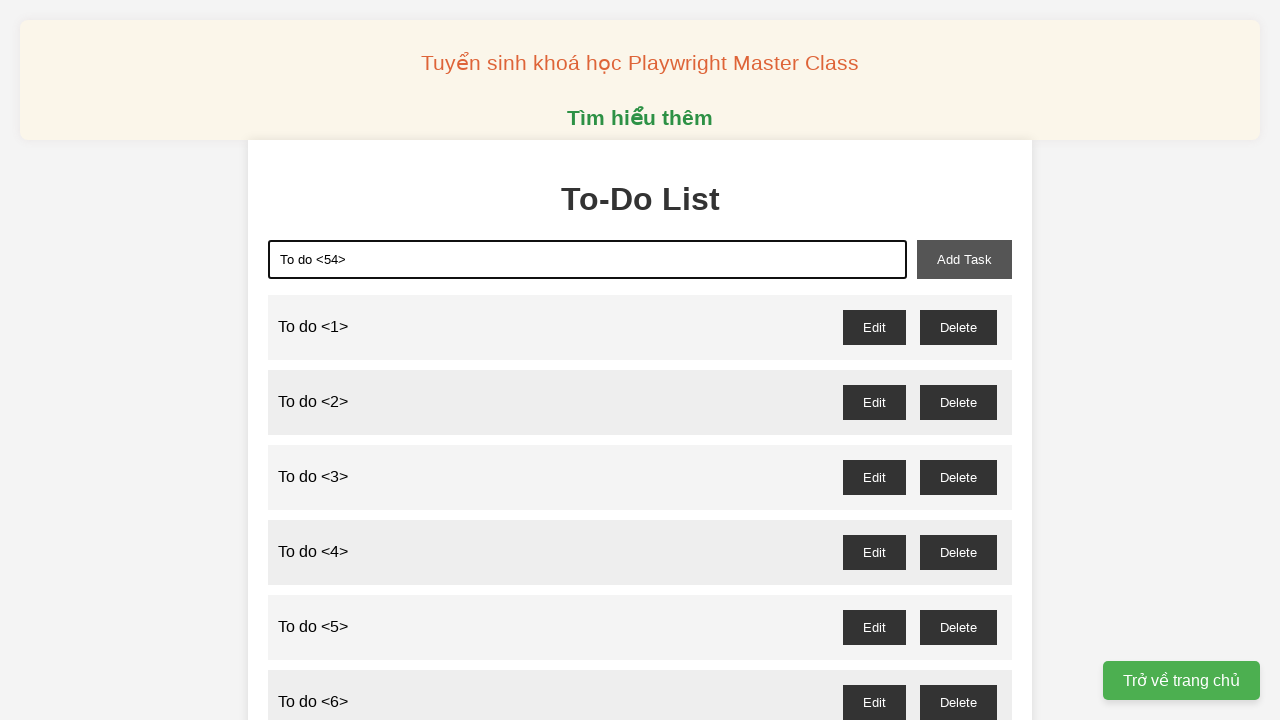

Clicked add task button to create todo item 54 at (964, 259) on xpath=//button[@id='add-task']
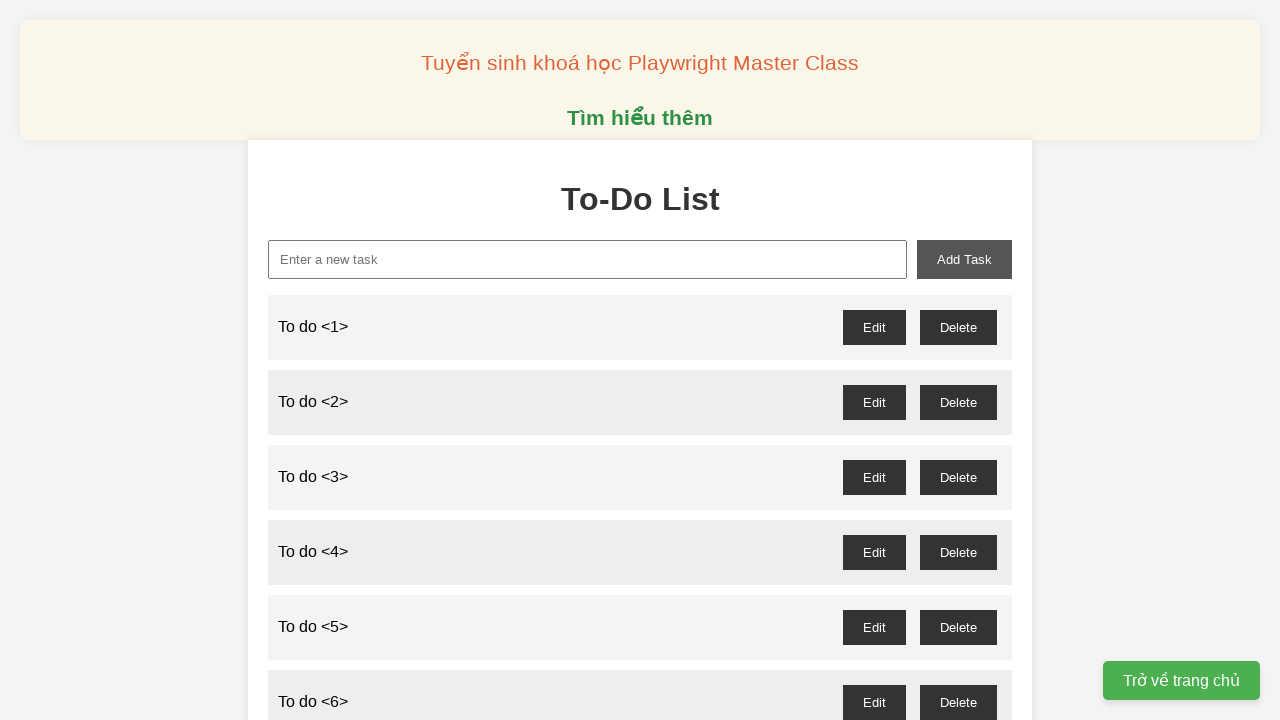

Filled new task input with 'To do <55>' on //input[@id='new-task']
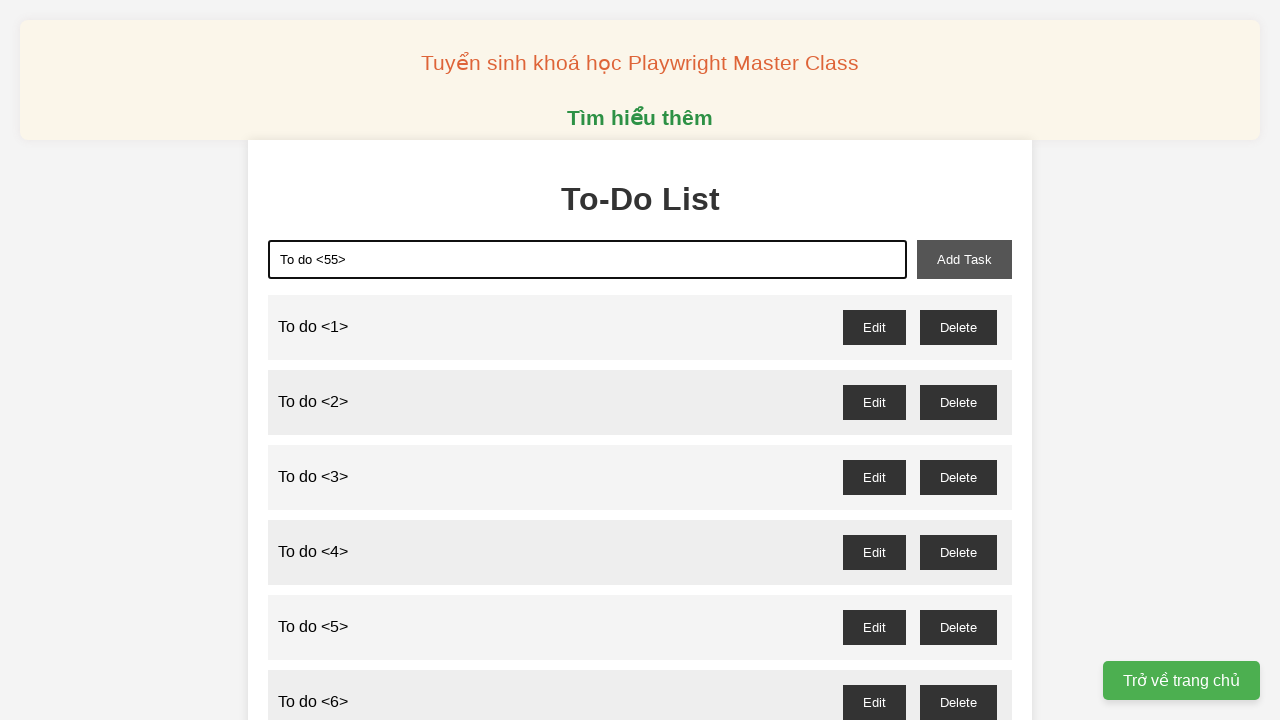

Clicked add task button to create todo item 55 at (964, 259) on xpath=//button[@id='add-task']
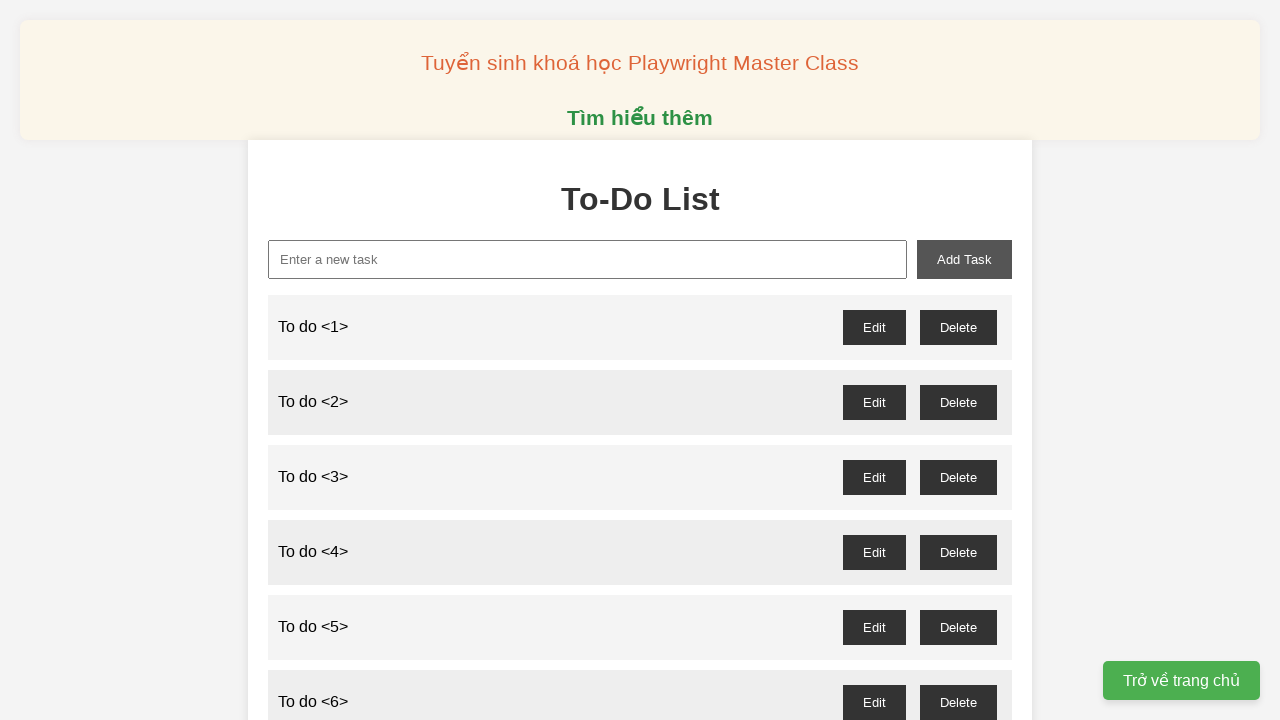

Filled new task input with 'To do <56>' on //input[@id='new-task']
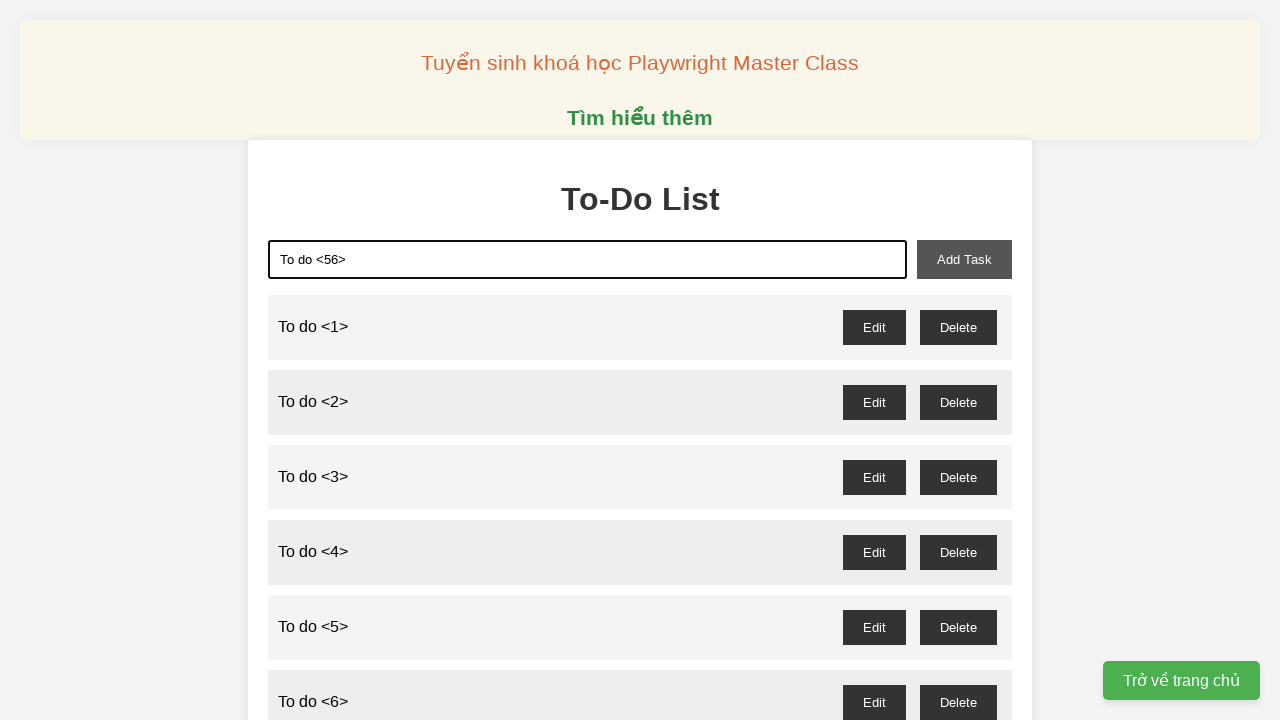

Clicked add task button to create todo item 56 at (964, 259) on xpath=//button[@id='add-task']
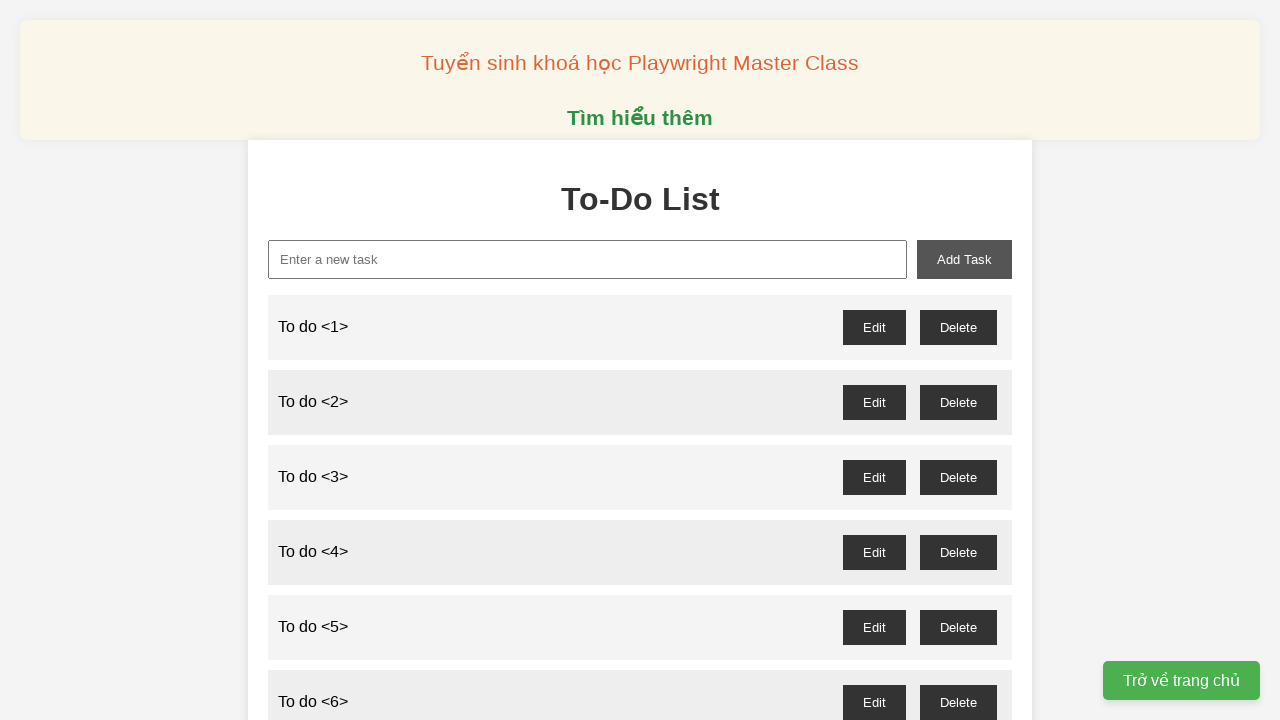

Filled new task input with 'To do <57>' on //input[@id='new-task']
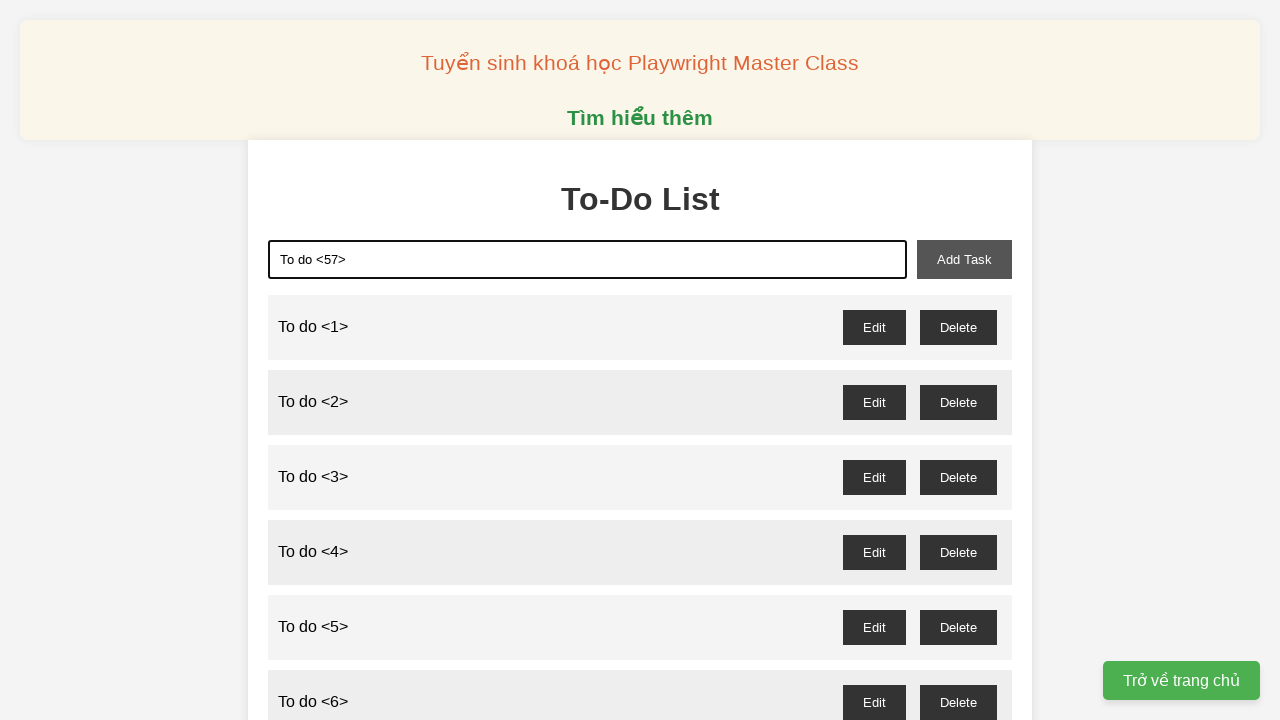

Clicked add task button to create todo item 57 at (964, 259) on xpath=//button[@id='add-task']
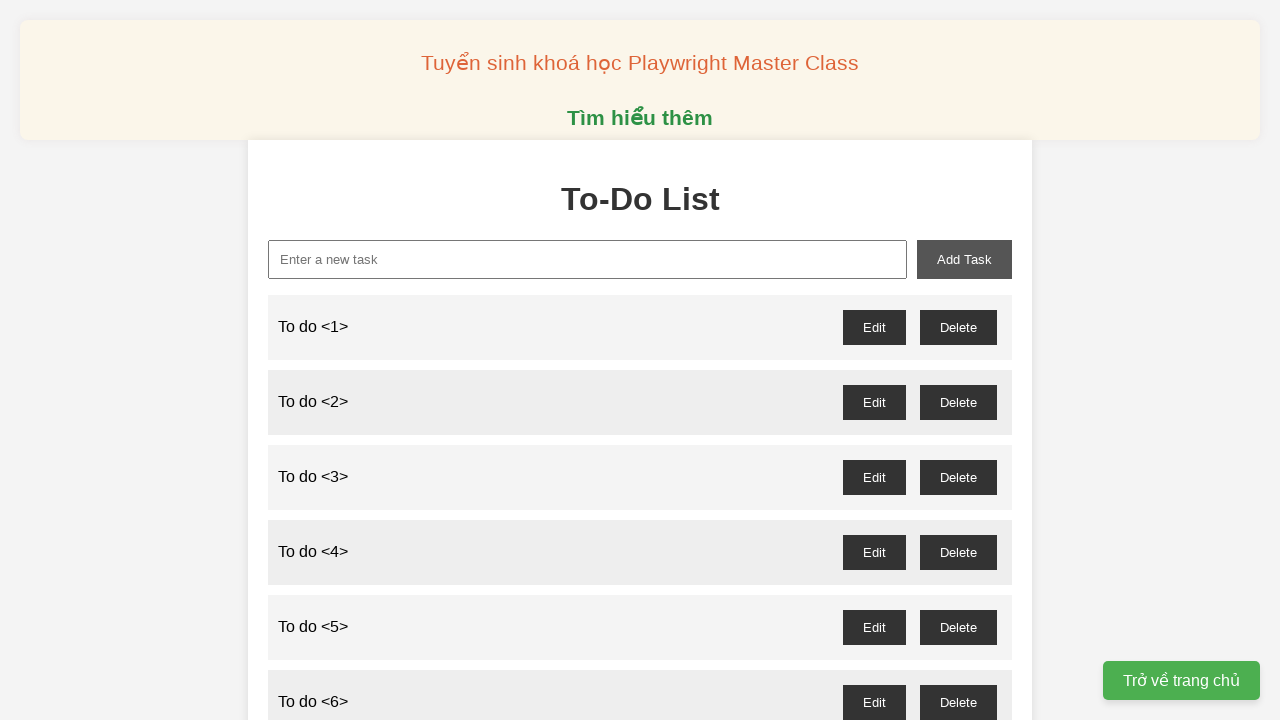

Filled new task input with 'To do <58>' on //input[@id='new-task']
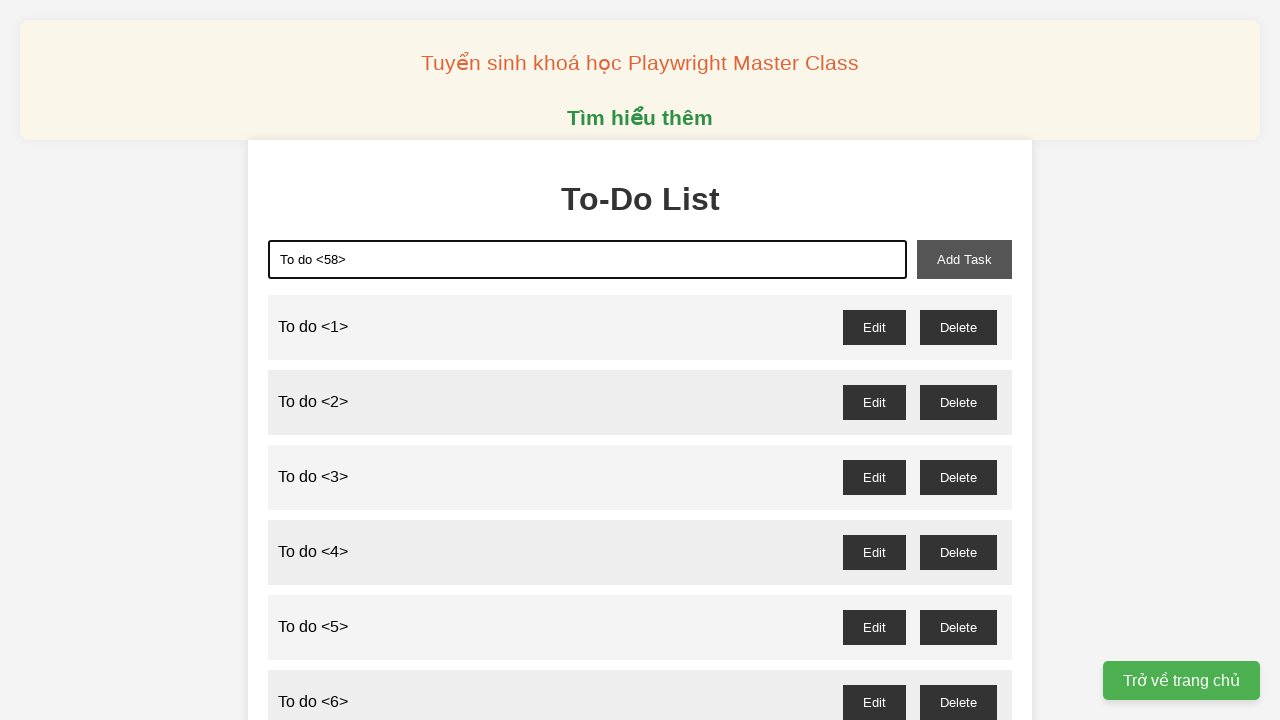

Clicked add task button to create todo item 58 at (964, 259) on xpath=//button[@id='add-task']
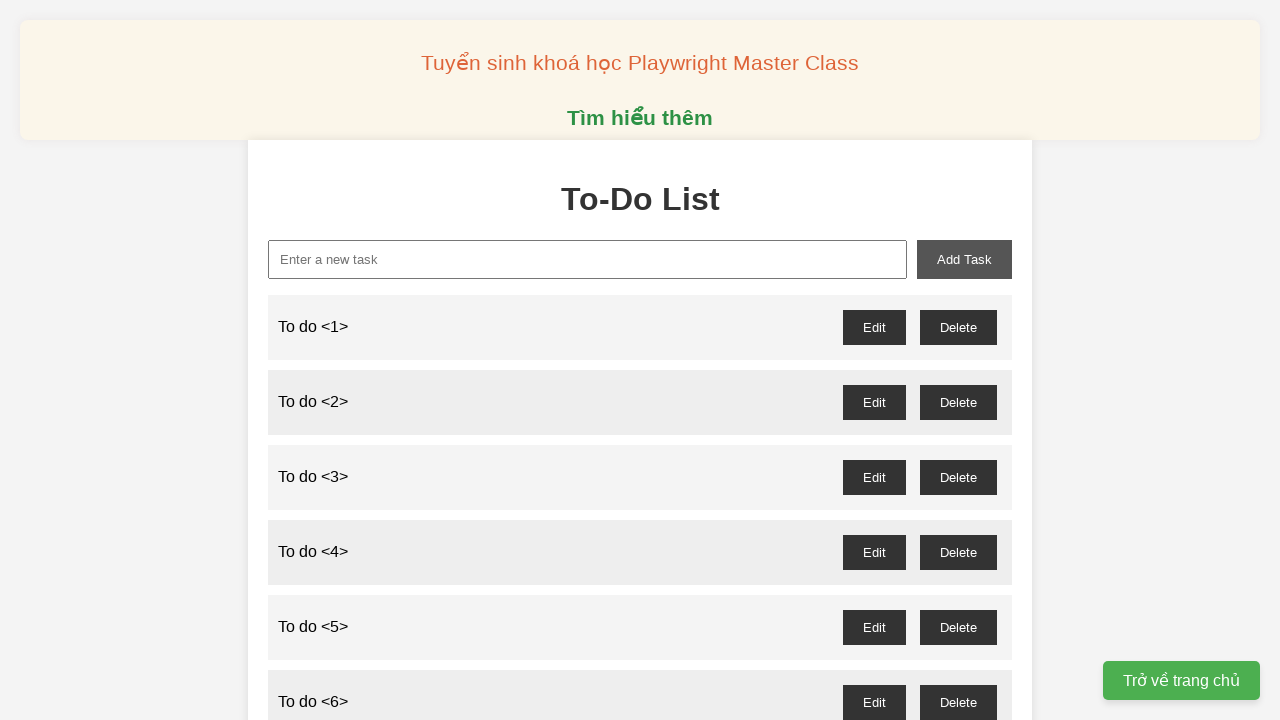

Filled new task input with 'To do <59>' on //input[@id='new-task']
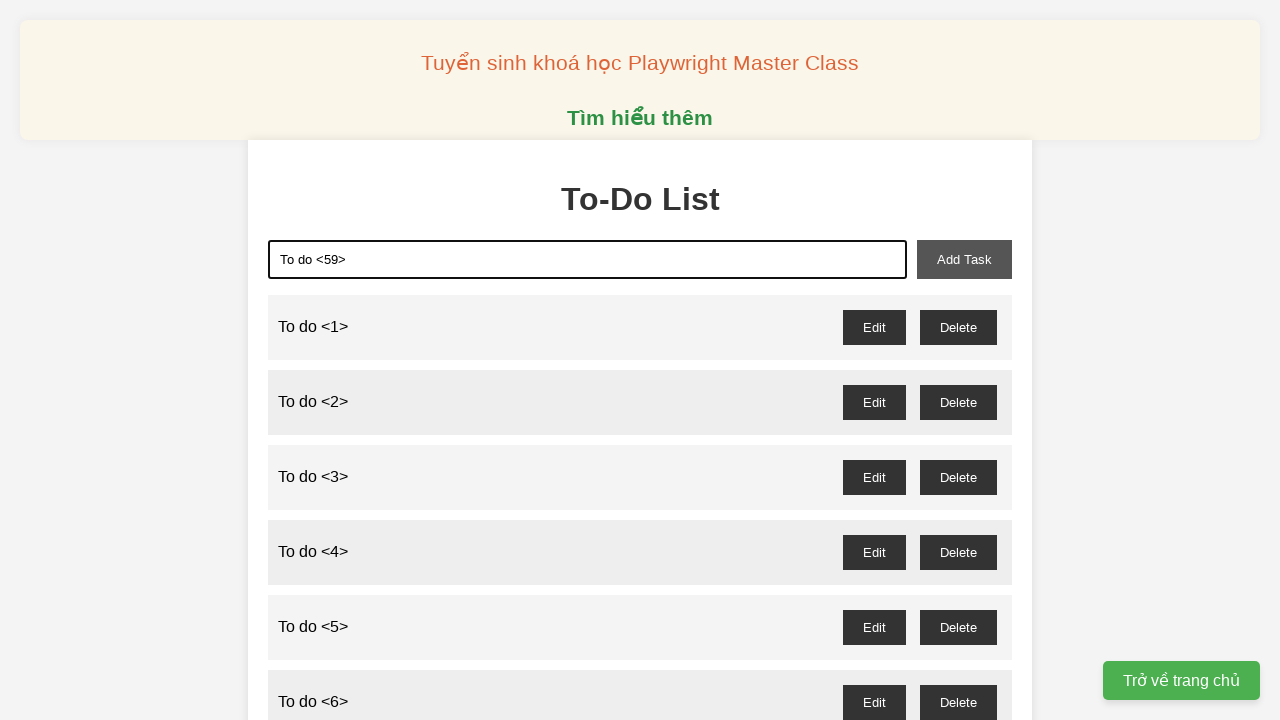

Clicked add task button to create todo item 59 at (964, 259) on xpath=//button[@id='add-task']
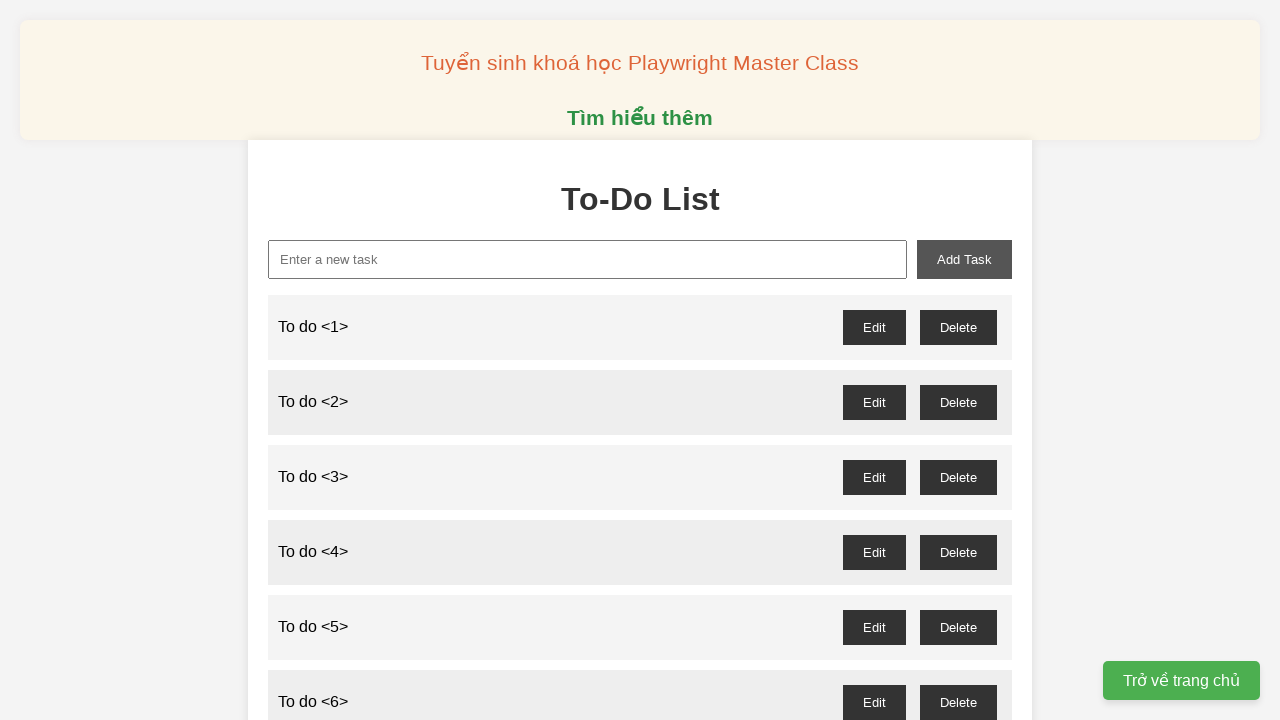

Filled new task input with 'To do <60>' on //input[@id='new-task']
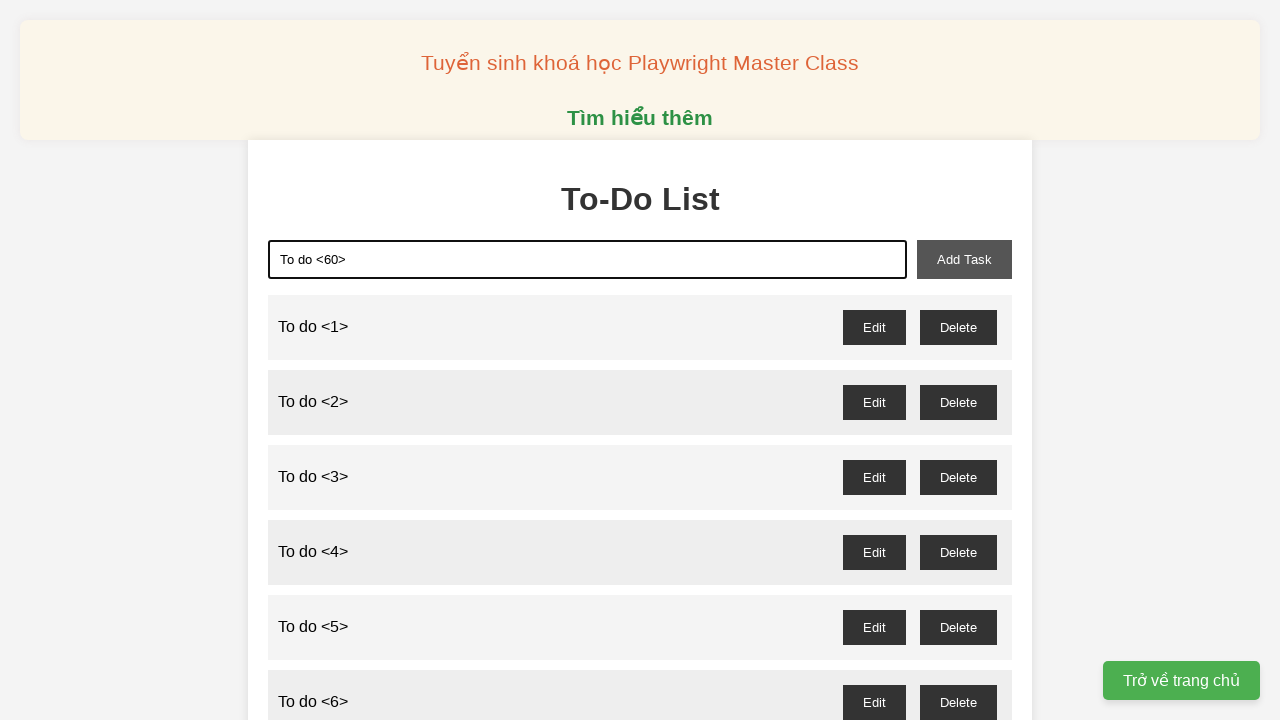

Clicked add task button to create todo item 60 at (964, 259) on xpath=//button[@id='add-task']
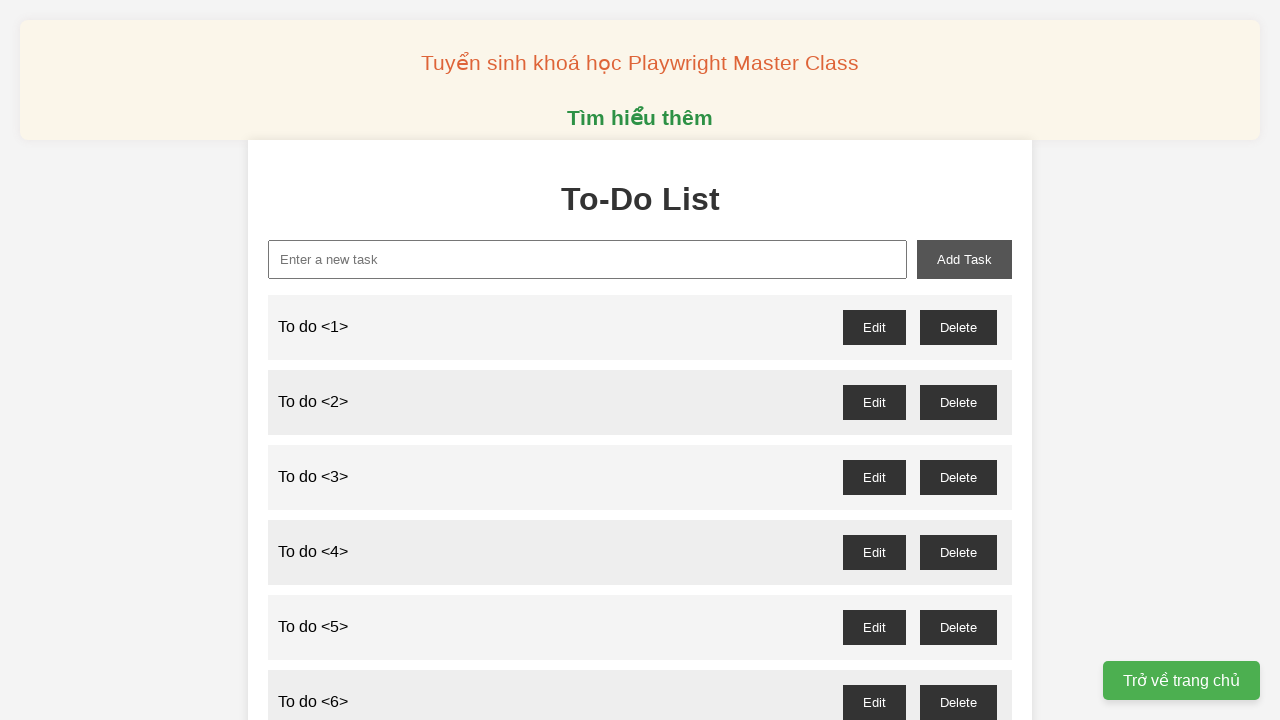

Filled new task input with 'To do <61>' on //input[@id='new-task']
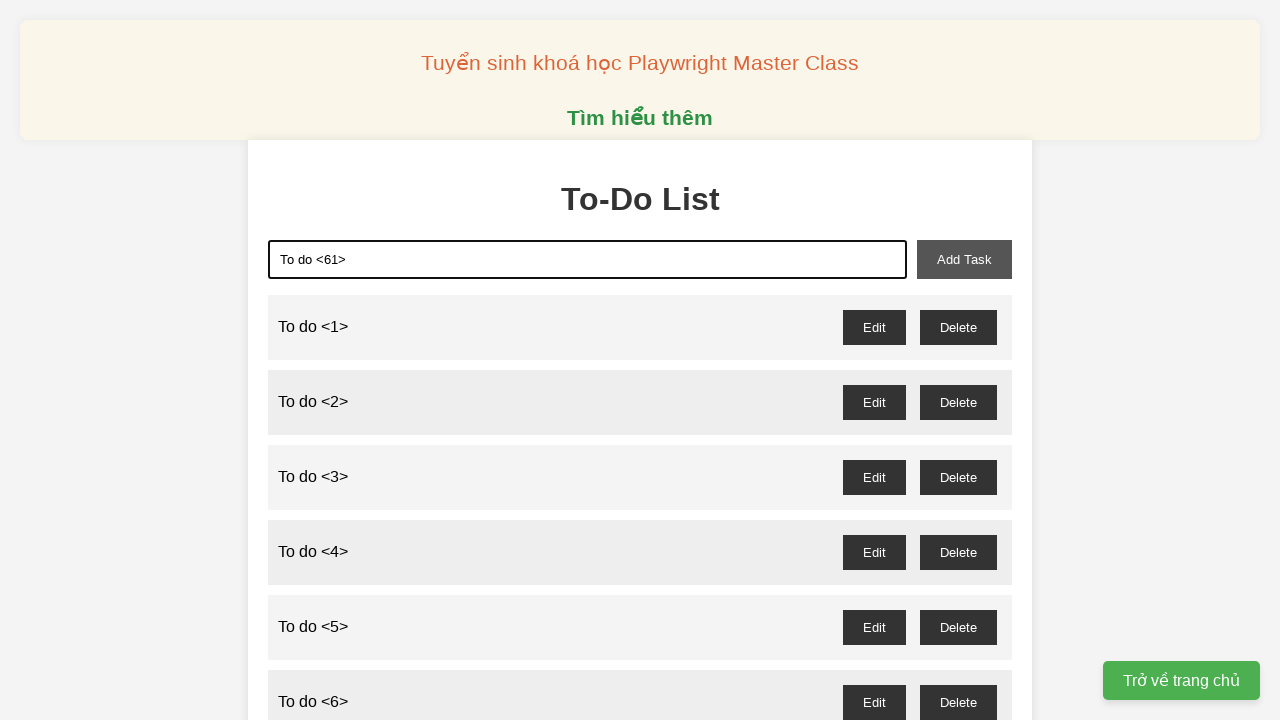

Clicked add task button to create todo item 61 at (964, 259) on xpath=//button[@id='add-task']
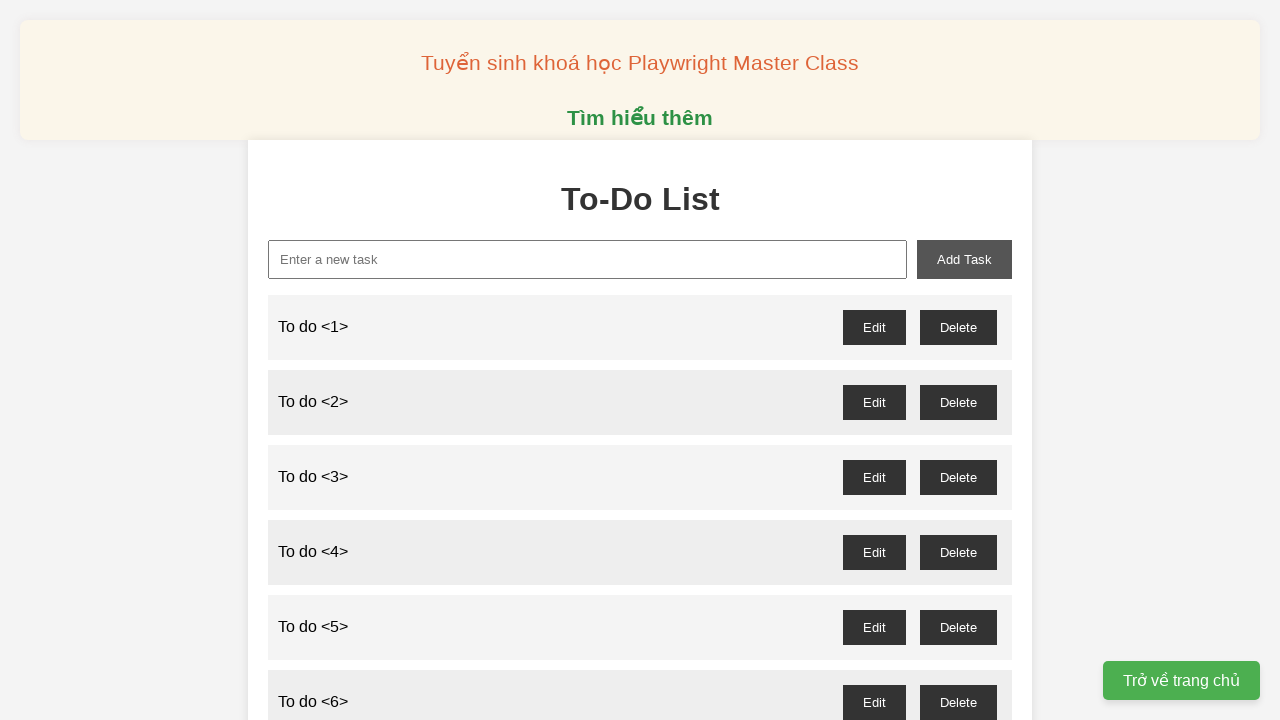

Filled new task input with 'To do <62>' on //input[@id='new-task']
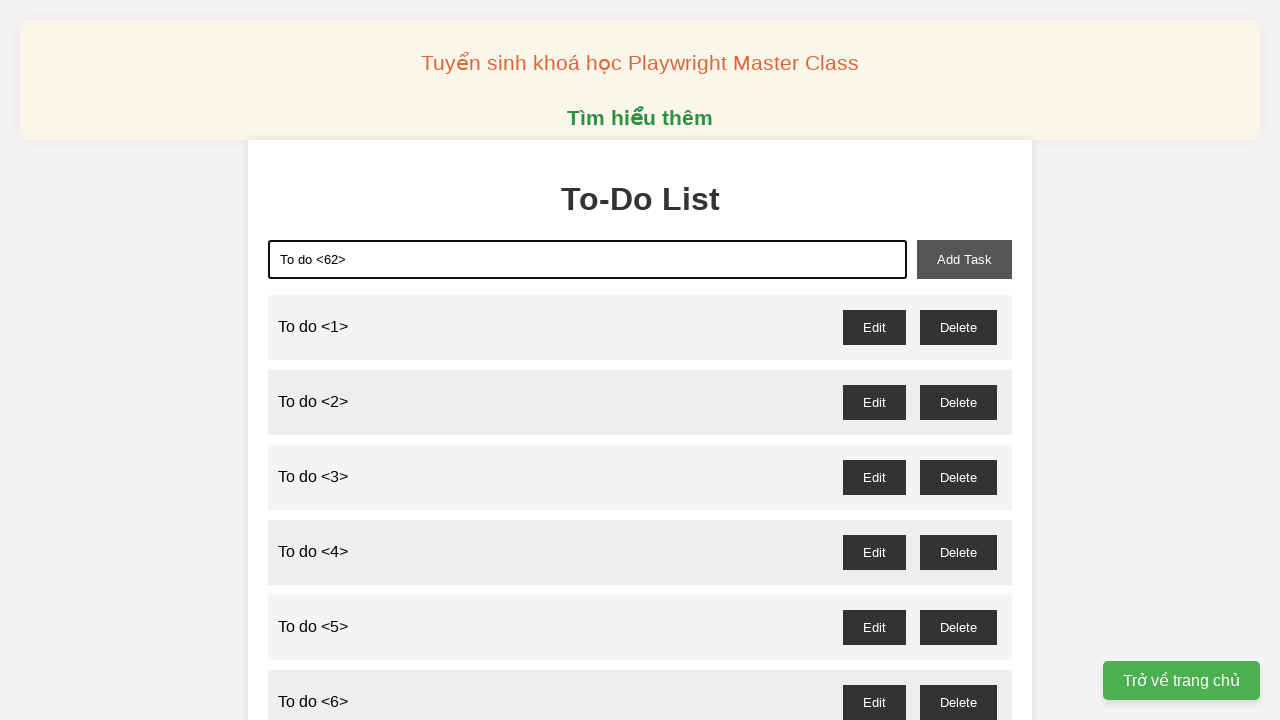

Clicked add task button to create todo item 62 at (964, 259) on xpath=//button[@id='add-task']
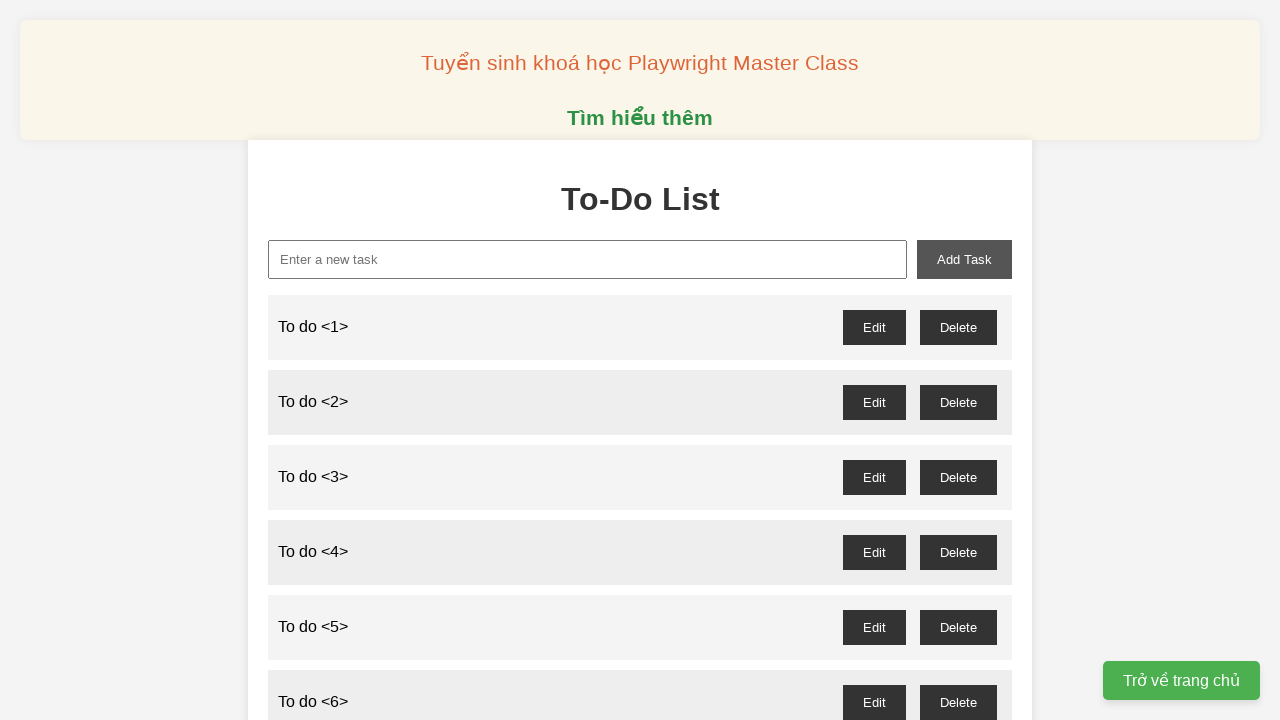

Filled new task input with 'To do <63>' on //input[@id='new-task']
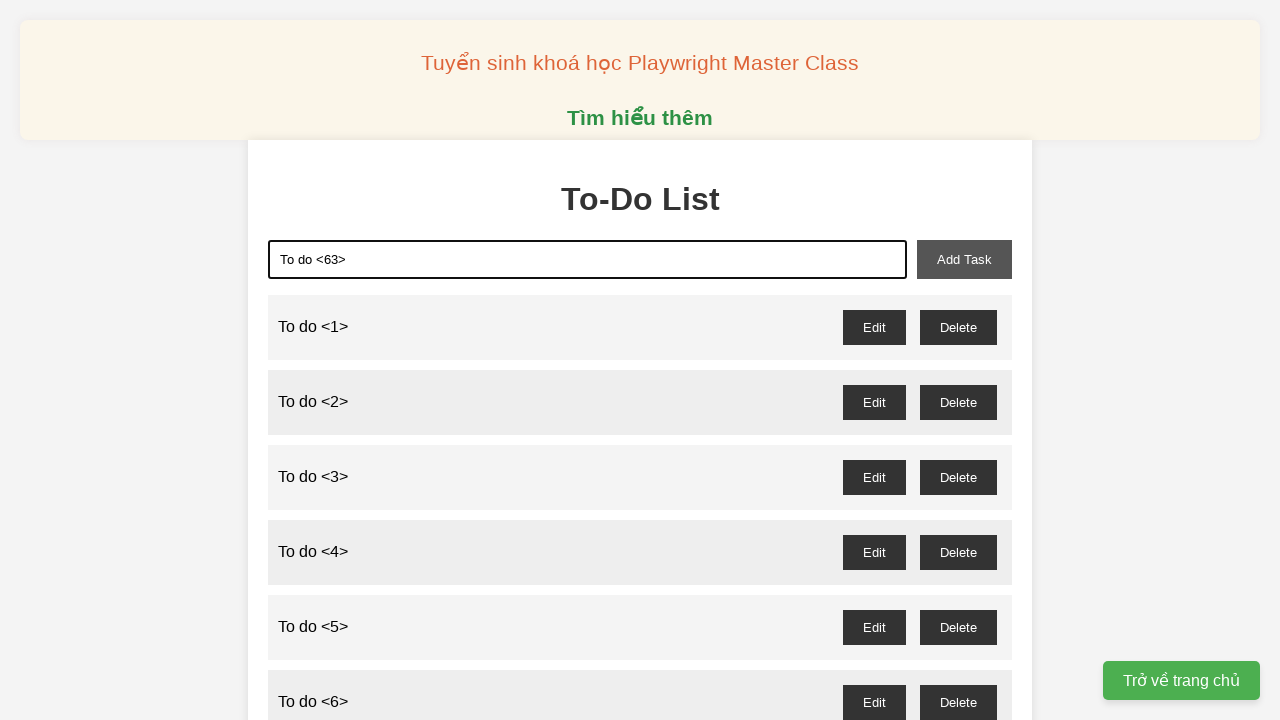

Clicked add task button to create todo item 63 at (964, 259) on xpath=//button[@id='add-task']
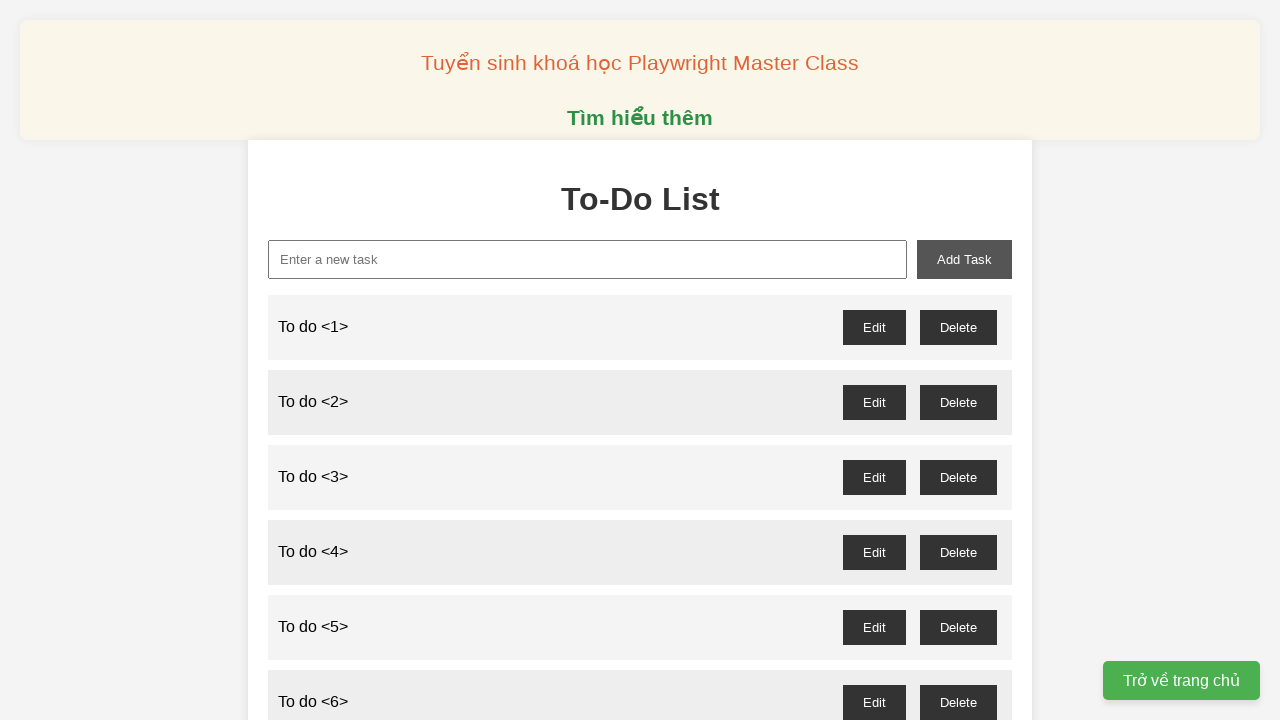

Filled new task input with 'To do <64>' on //input[@id='new-task']
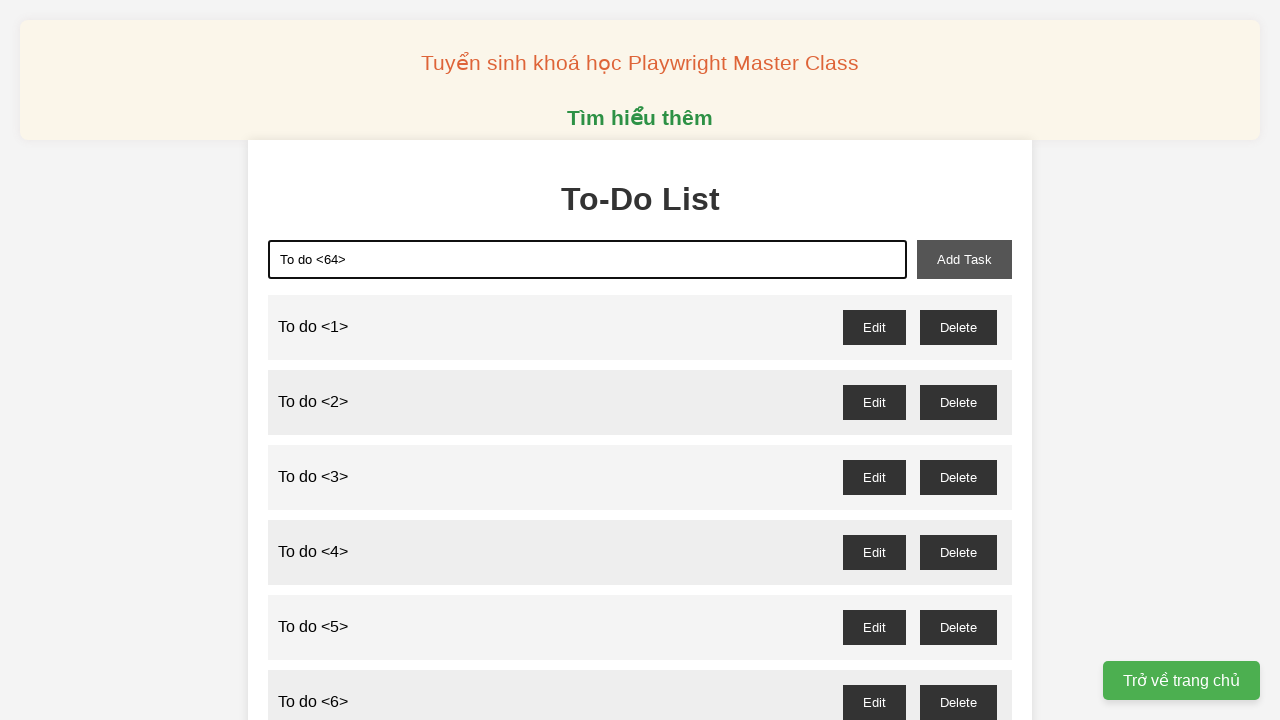

Clicked add task button to create todo item 64 at (964, 259) on xpath=//button[@id='add-task']
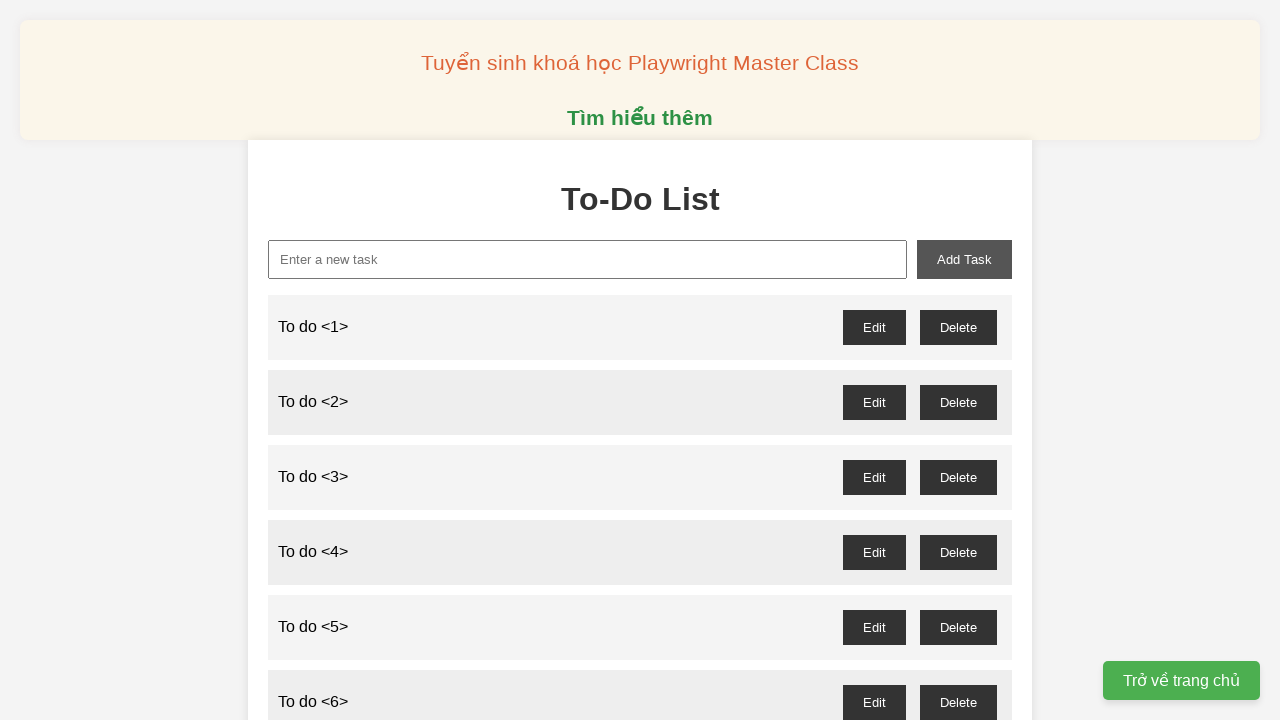

Filled new task input with 'To do <65>' on //input[@id='new-task']
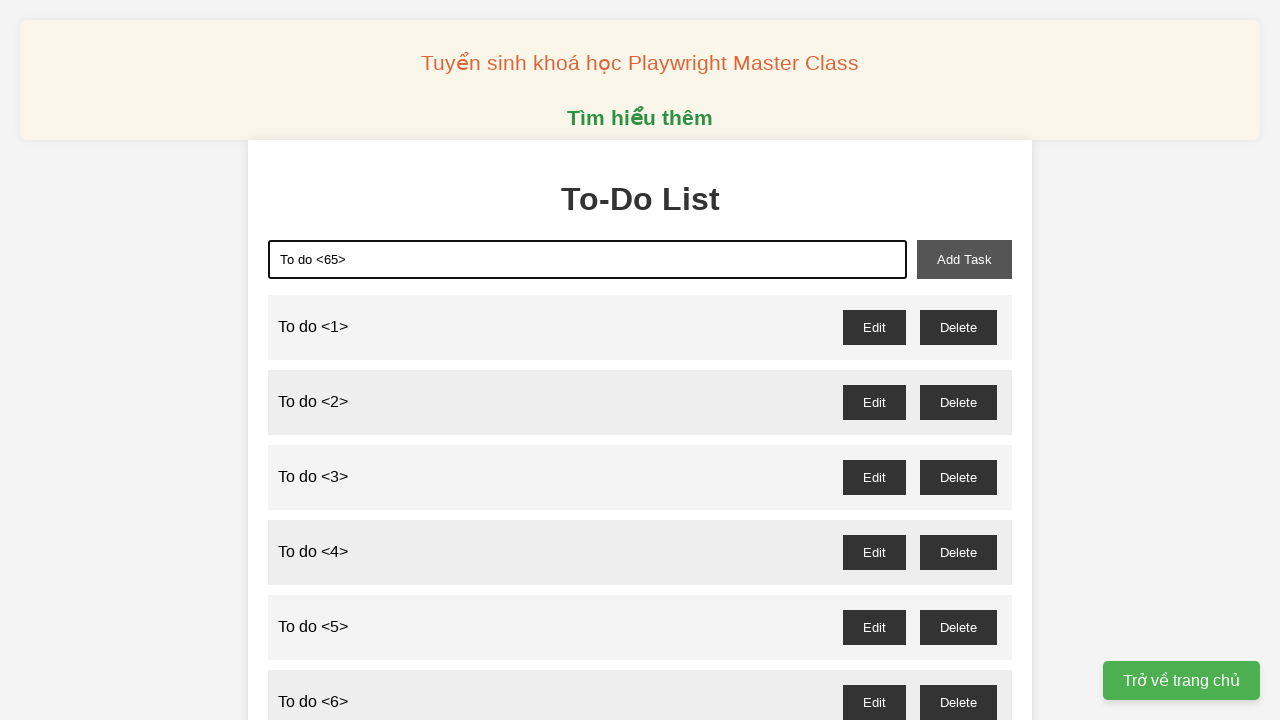

Clicked add task button to create todo item 65 at (964, 259) on xpath=//button[@id='add-task']
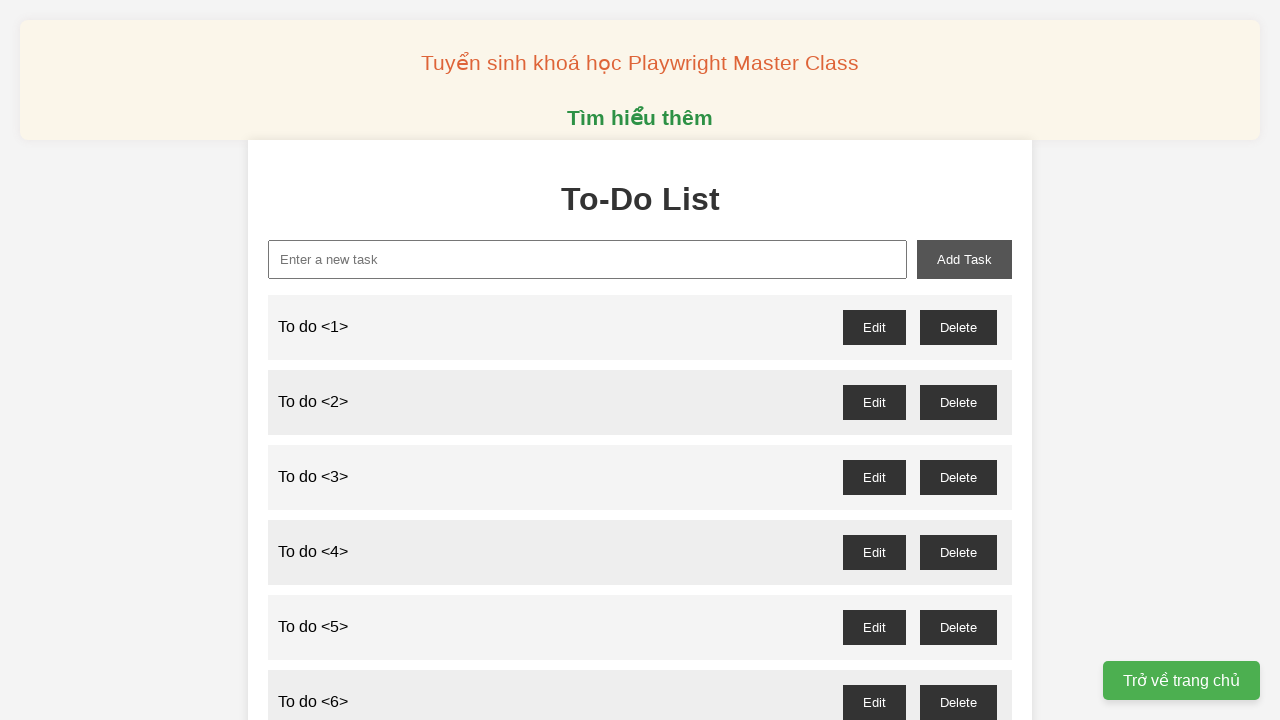

Filled new task input with 'To do <66>' on //input[@id='new-task']
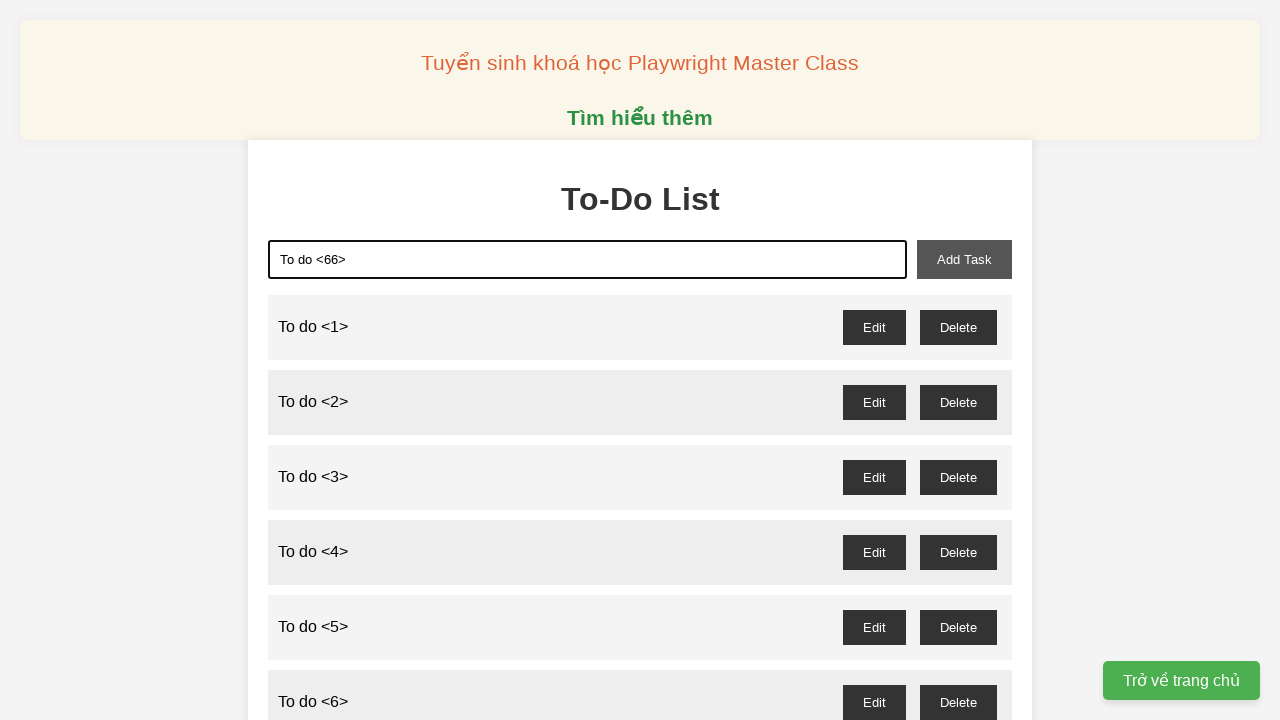

Clicked add task button to create todo item 66 at (964, 259) on xpath=//button[@id='add-task']
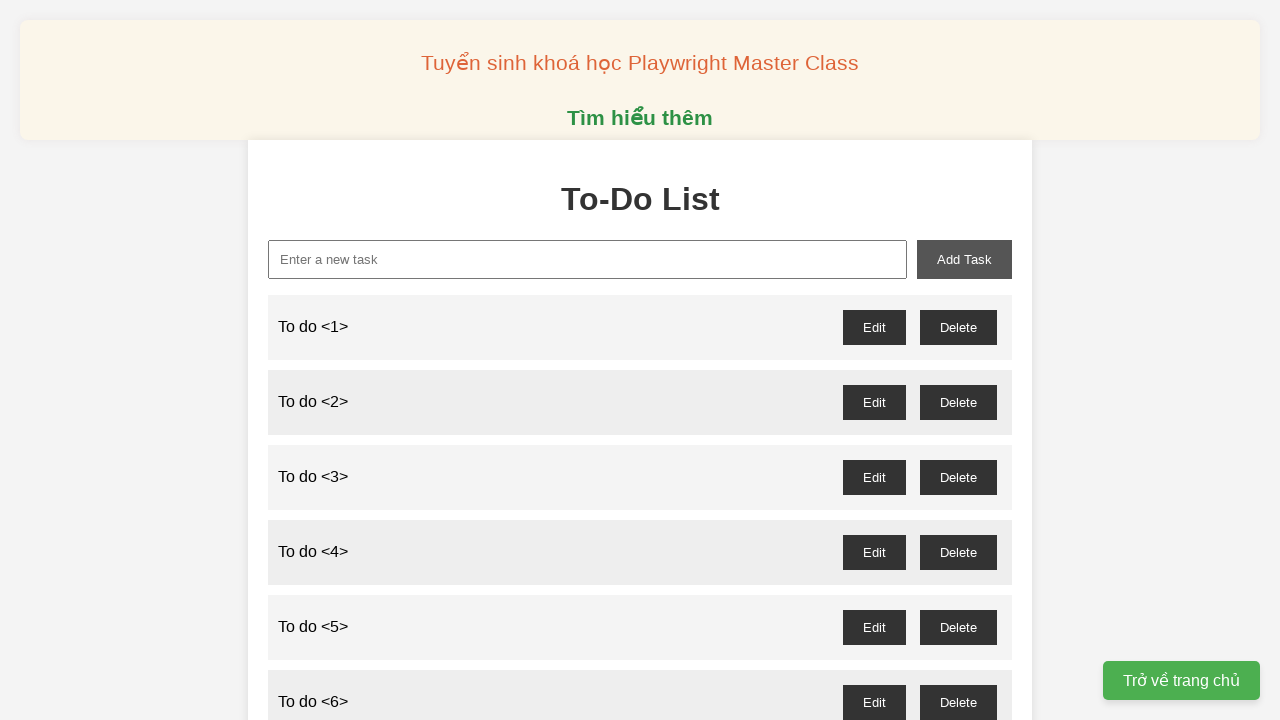

Filled new task input with 'To do <67>' on //input[@id='new-task']
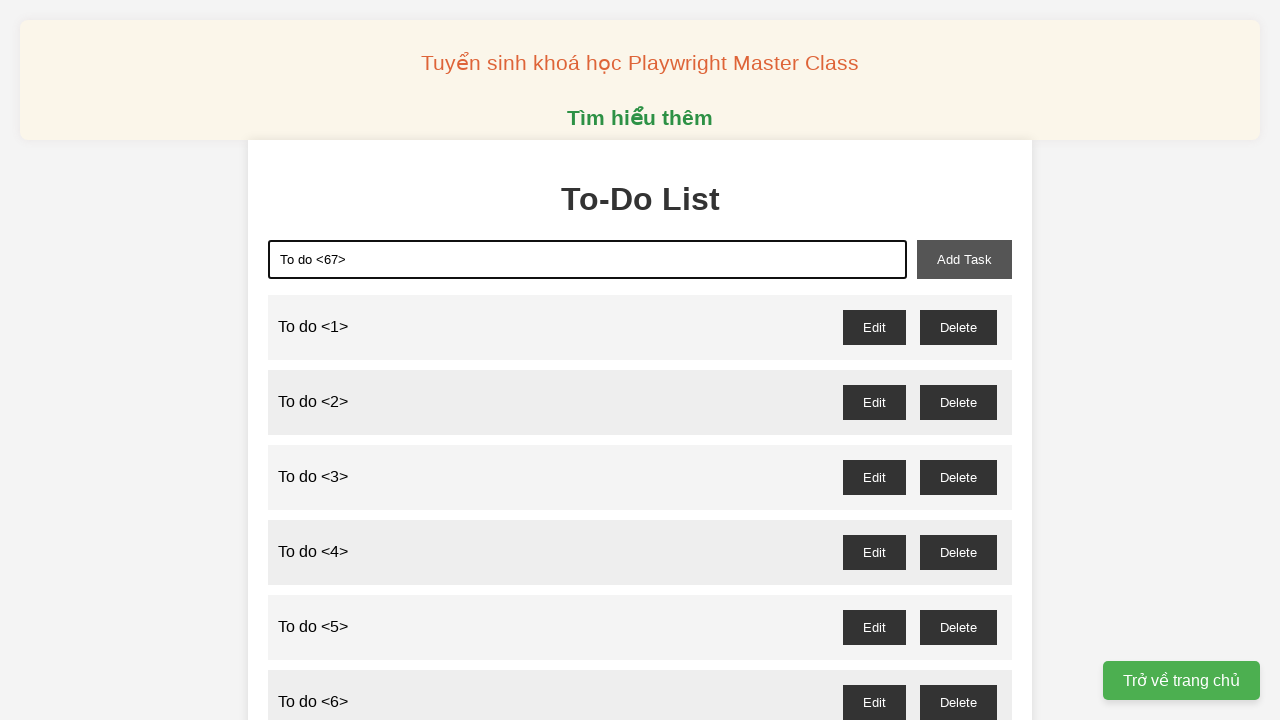

Clicked add task button to create todo item 67 at (964, 259) on xpath=//button[@id='add-task']
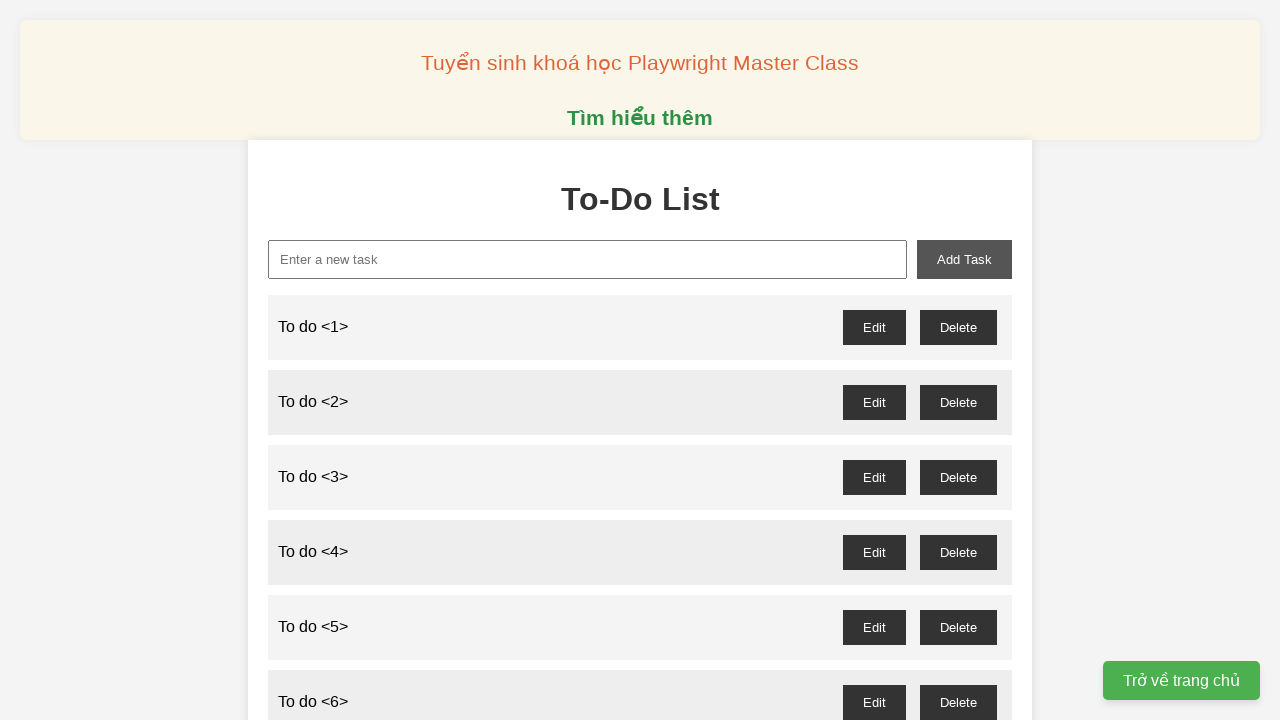

Filled new task input with 'To do <68>' on //input[@id='new-task']
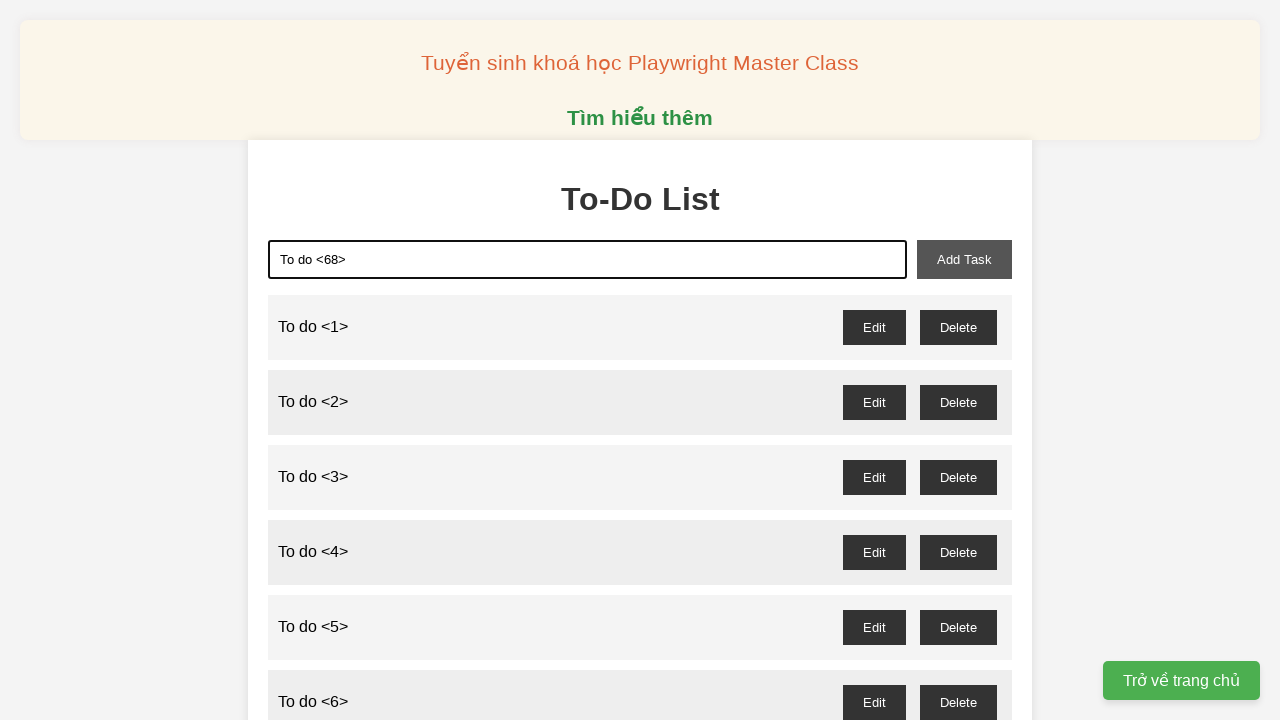

Clicked add task button to create todo item 68 at (964, 259) on xpath=//button[@id='add-task']
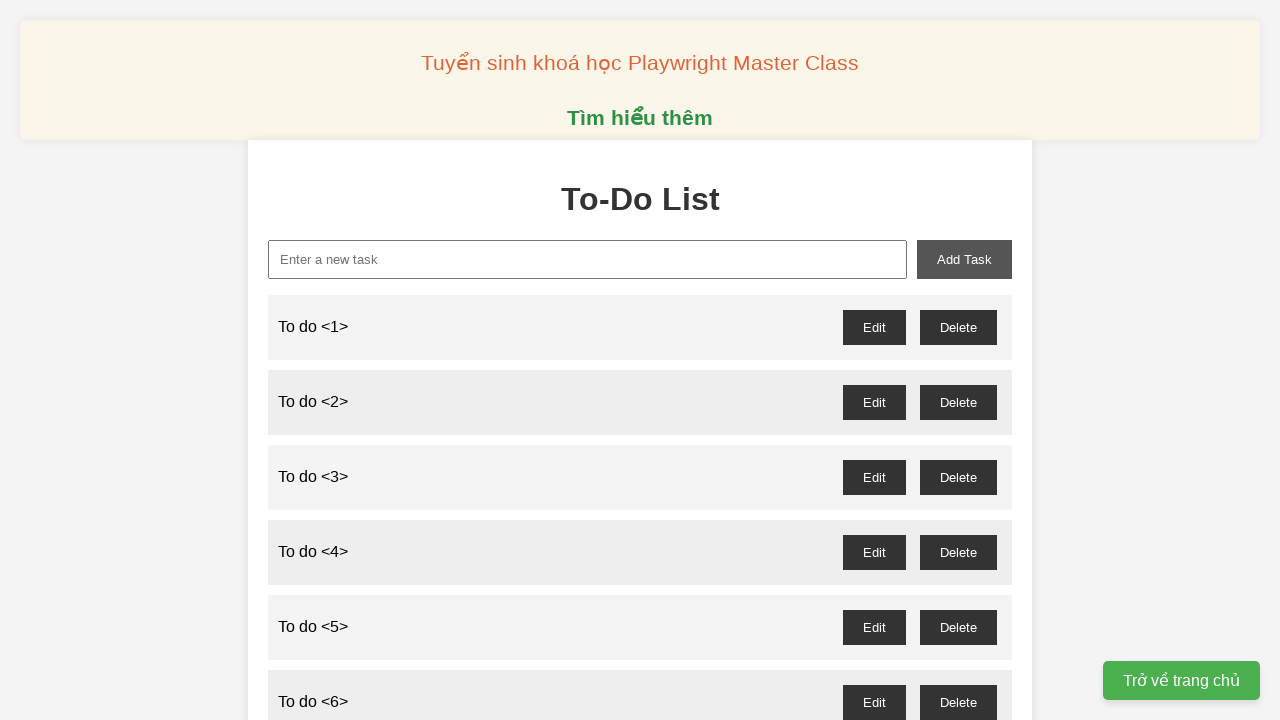

Filled new task input with 'To do <69>' on //input[@id='new-task']
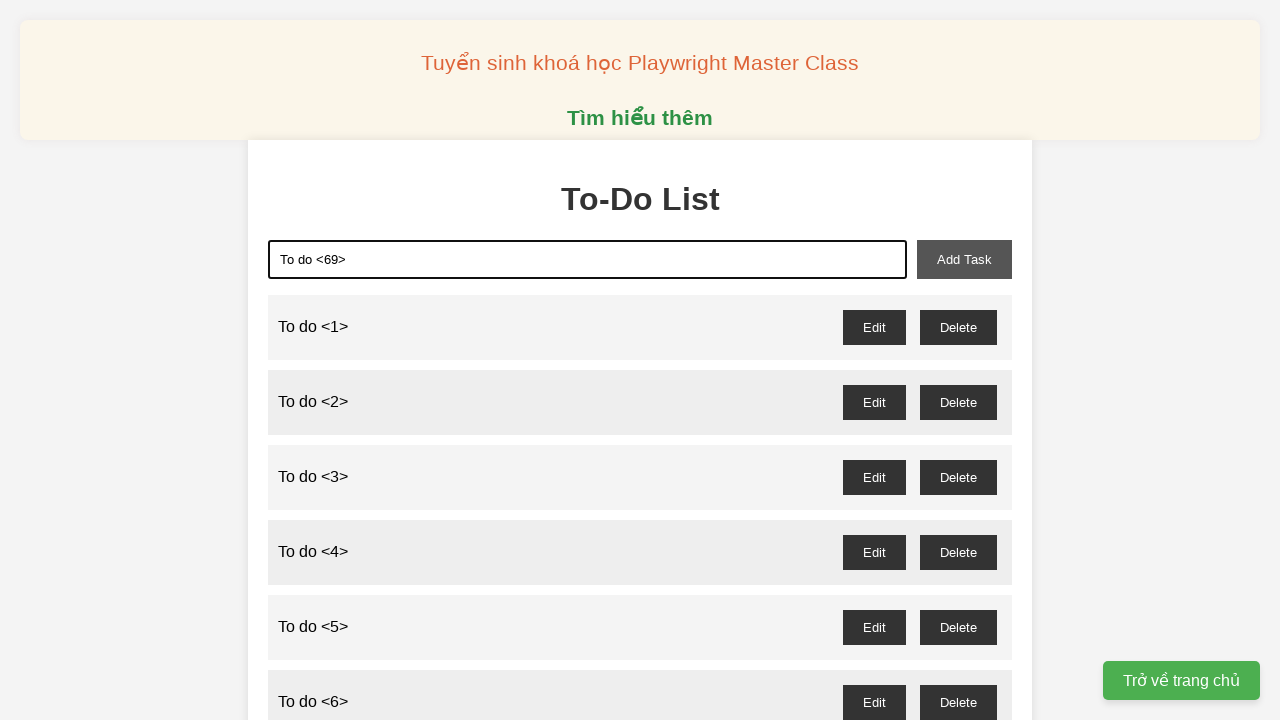

Clicked add task button to create todo item 69 at (964, 259) on xpath=//button[@id='add-task']
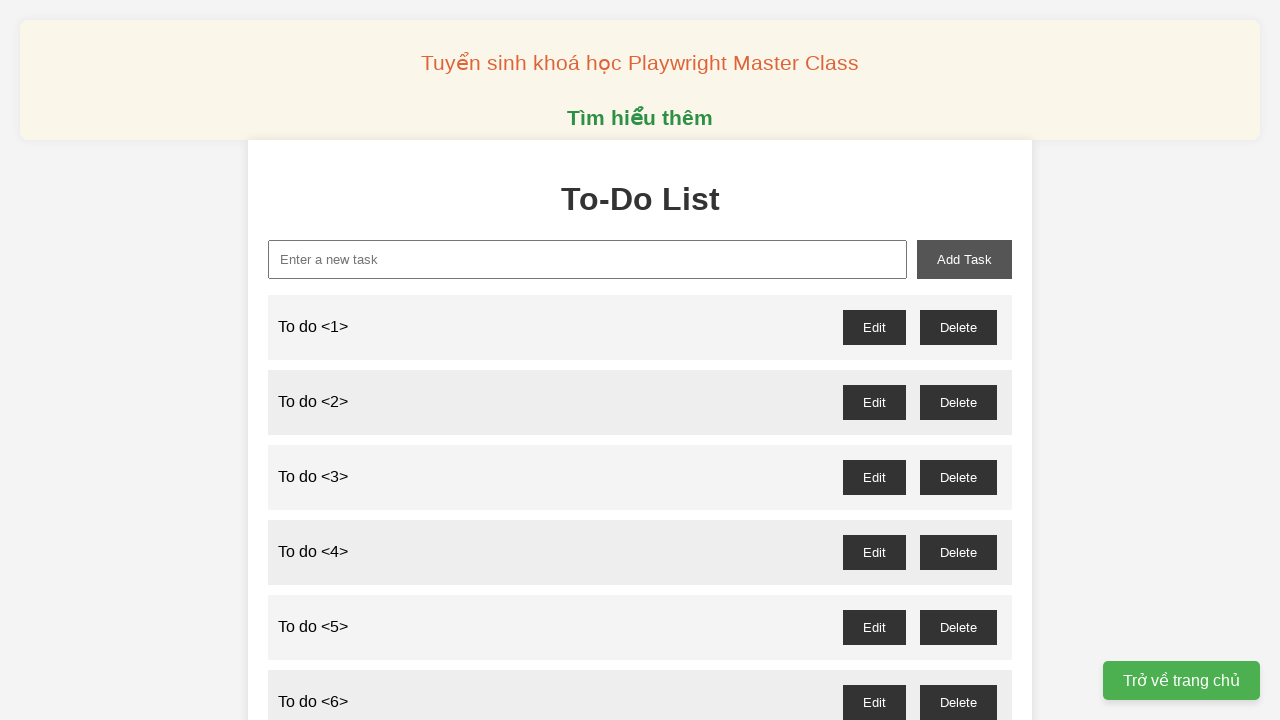

Filled new task input with 'To do <70>' on //input[@id='new-task']
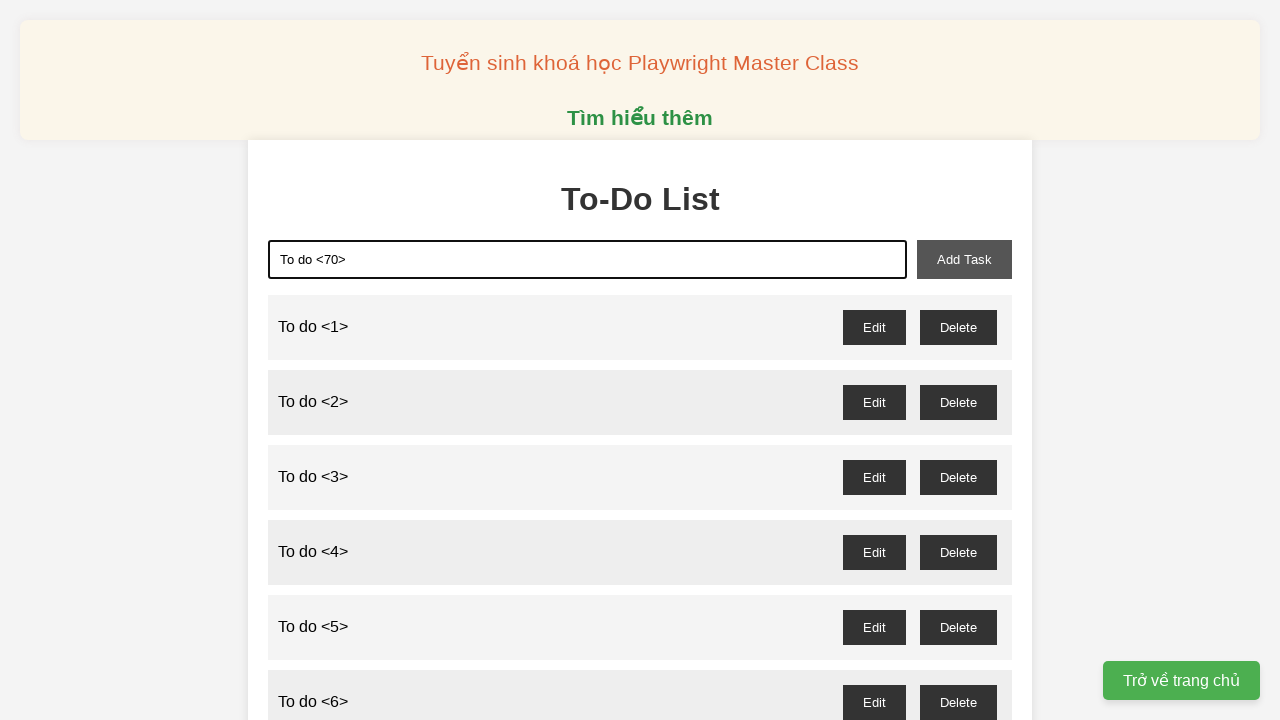

Clicked add task button to create todo item 70 at (964, 259) on xpath=//button[@id='add-task']
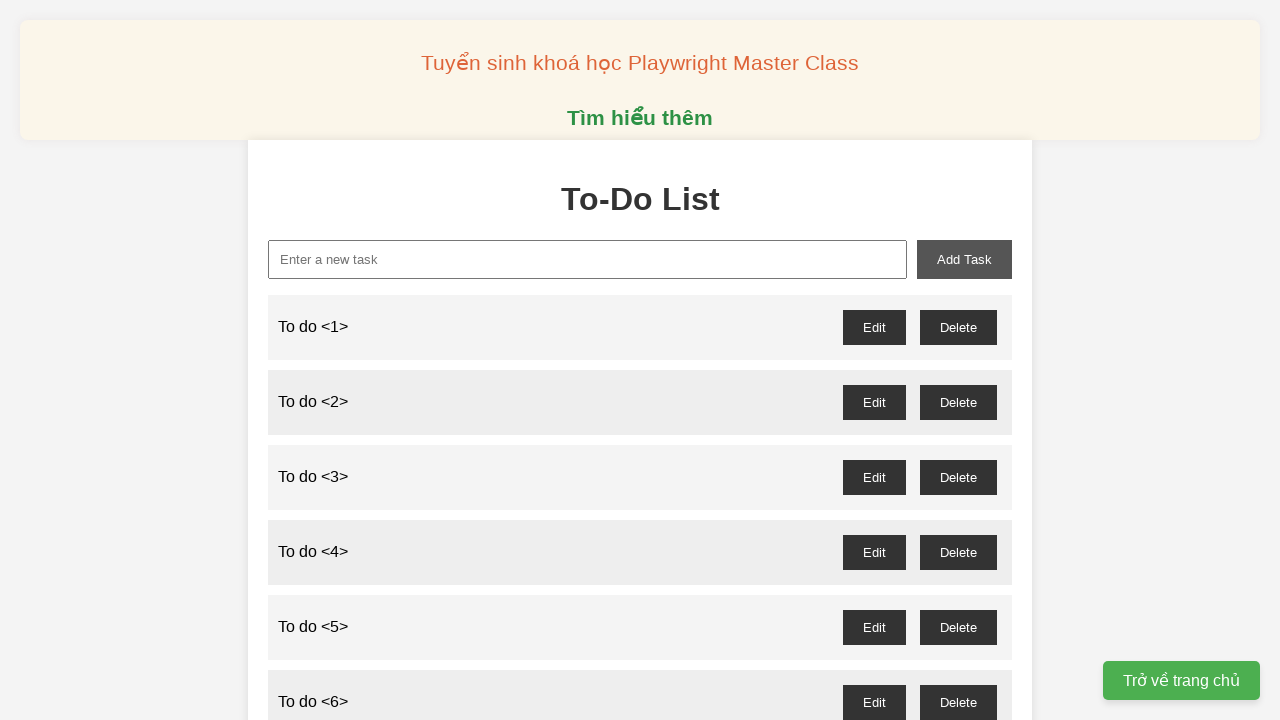

Filled new task input with 'To do <71>' on //input[@id='new-task']
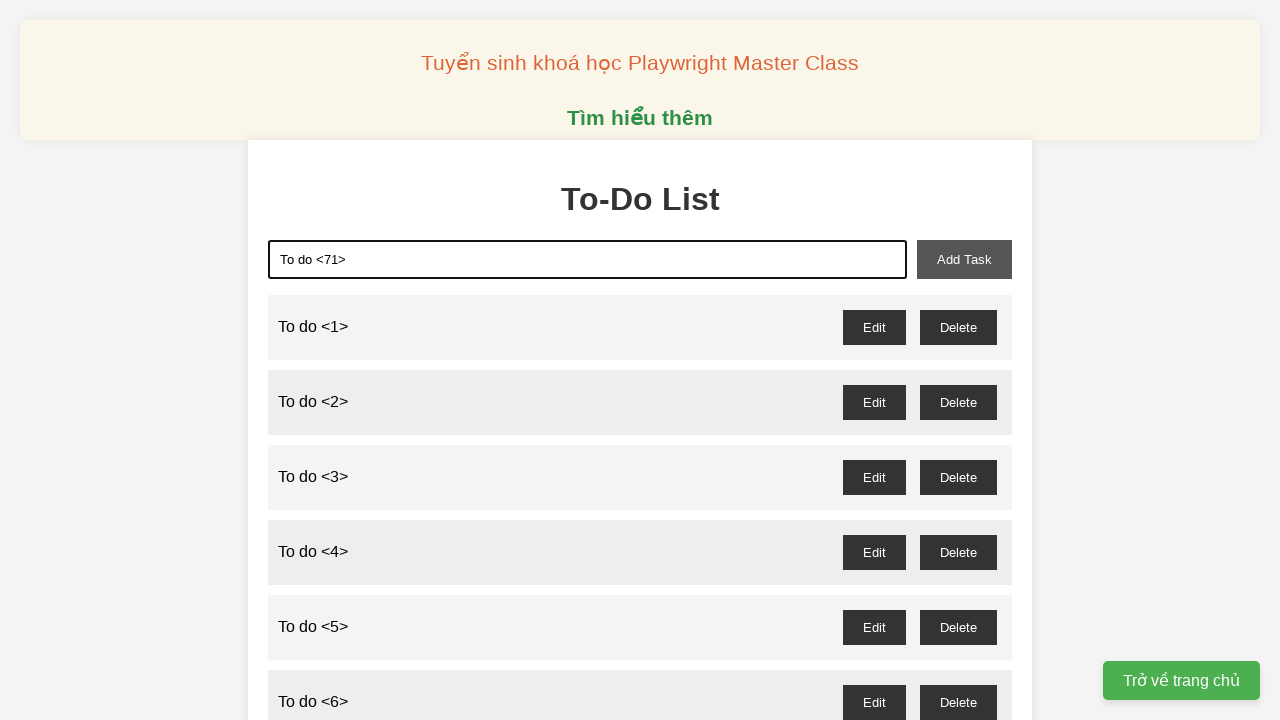

Clicked add task button to create todo item 71 at (964, 259) on xpath=//button[@id='add-task']
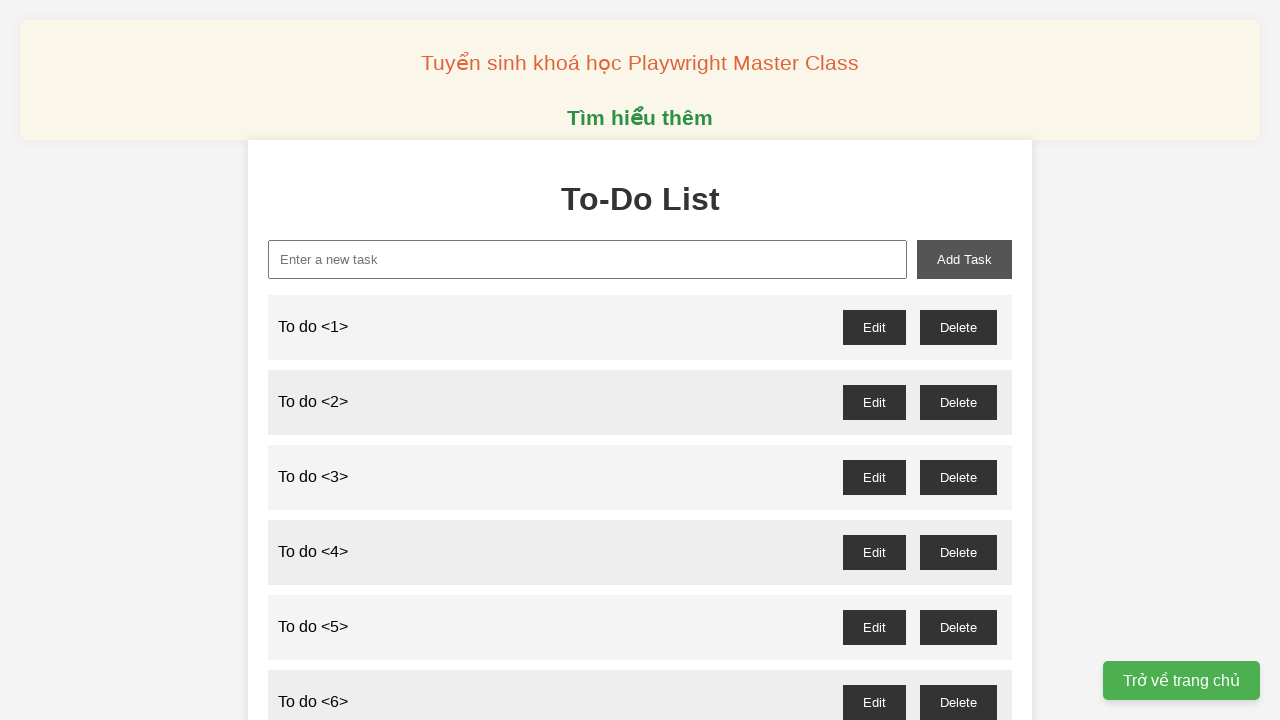

Filled new task input with 'To do <72>' on //input[@id='new-task']
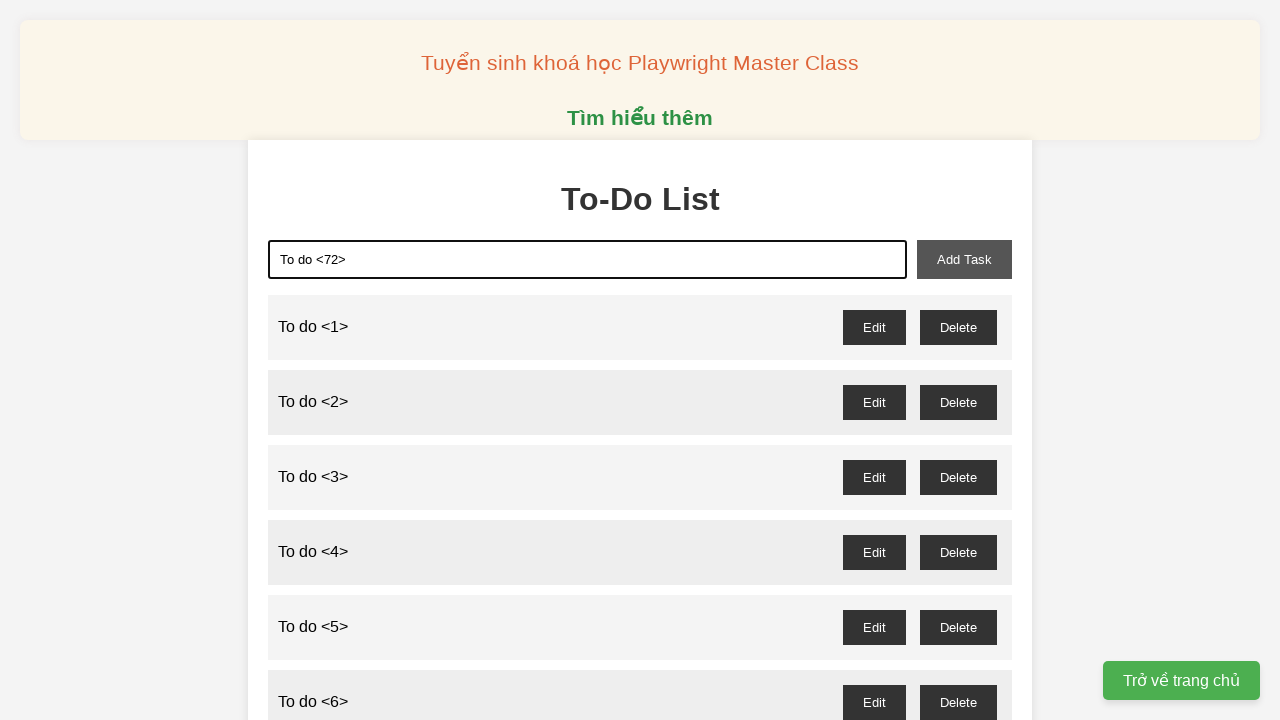

Clicked add task button to create todo item 72 at (964, 259) on xpath=//button[@id='add-task']
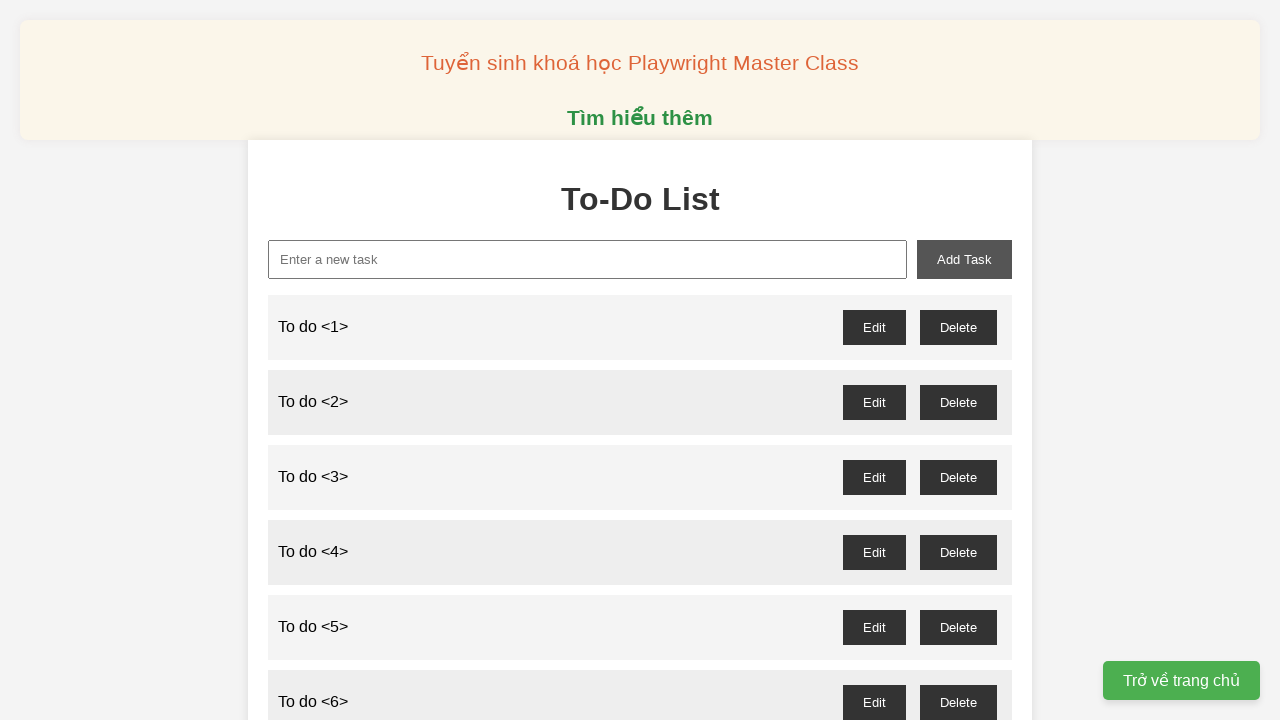

Filled new task input with 'To do <73>' on //input[@id='new-task']
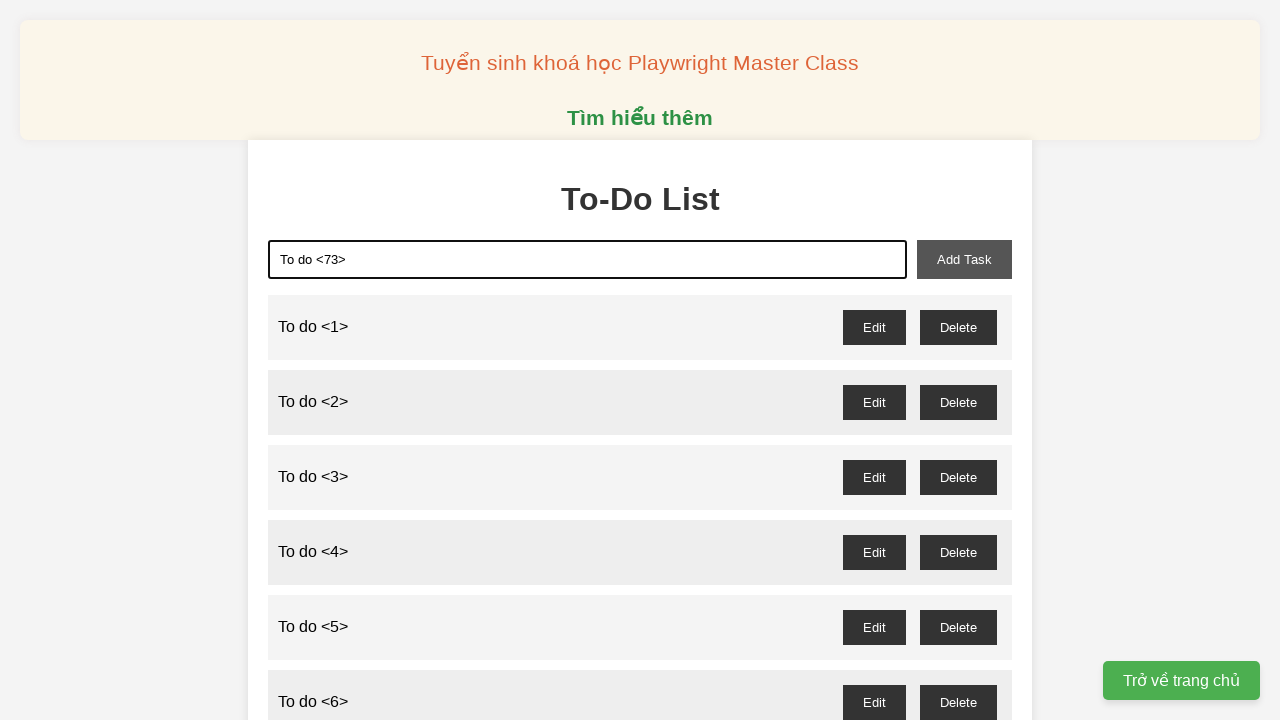

Clicked add task button to create todo item 73 at (964, 259) on xpath=//button[@id='add-task']
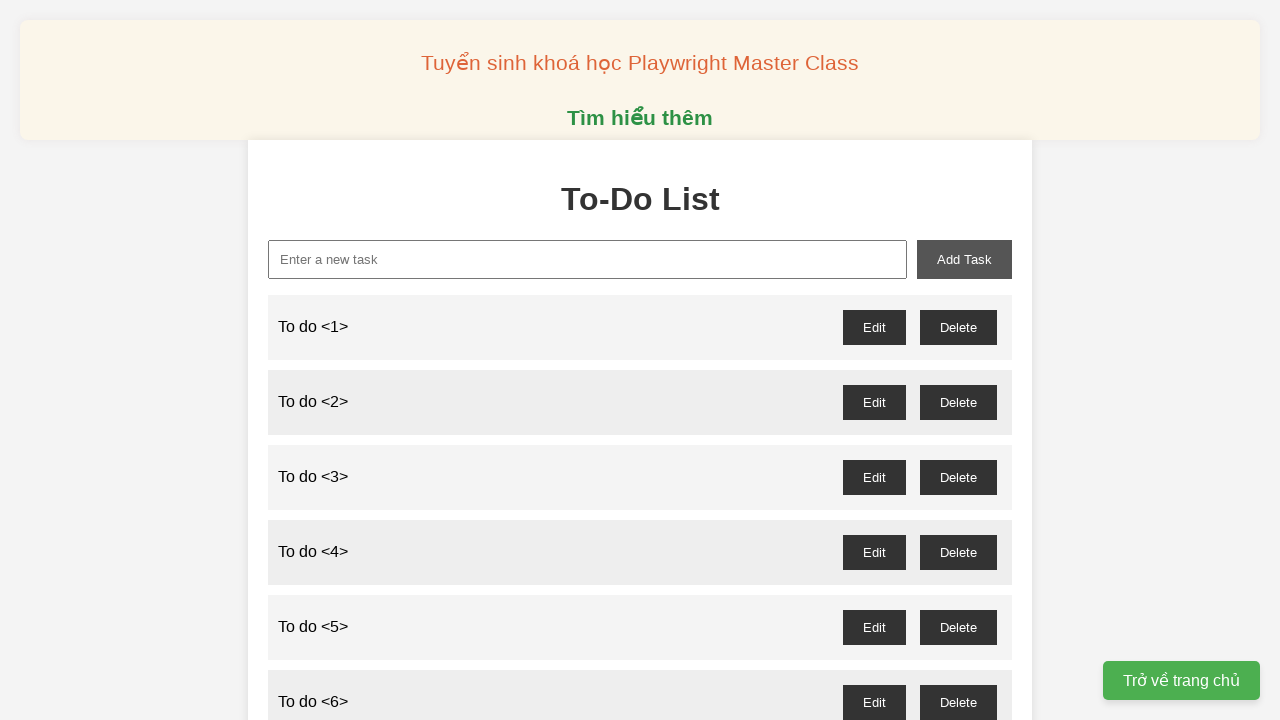

Filled new task input with 'To do <74>' on //input[@id='new-task']
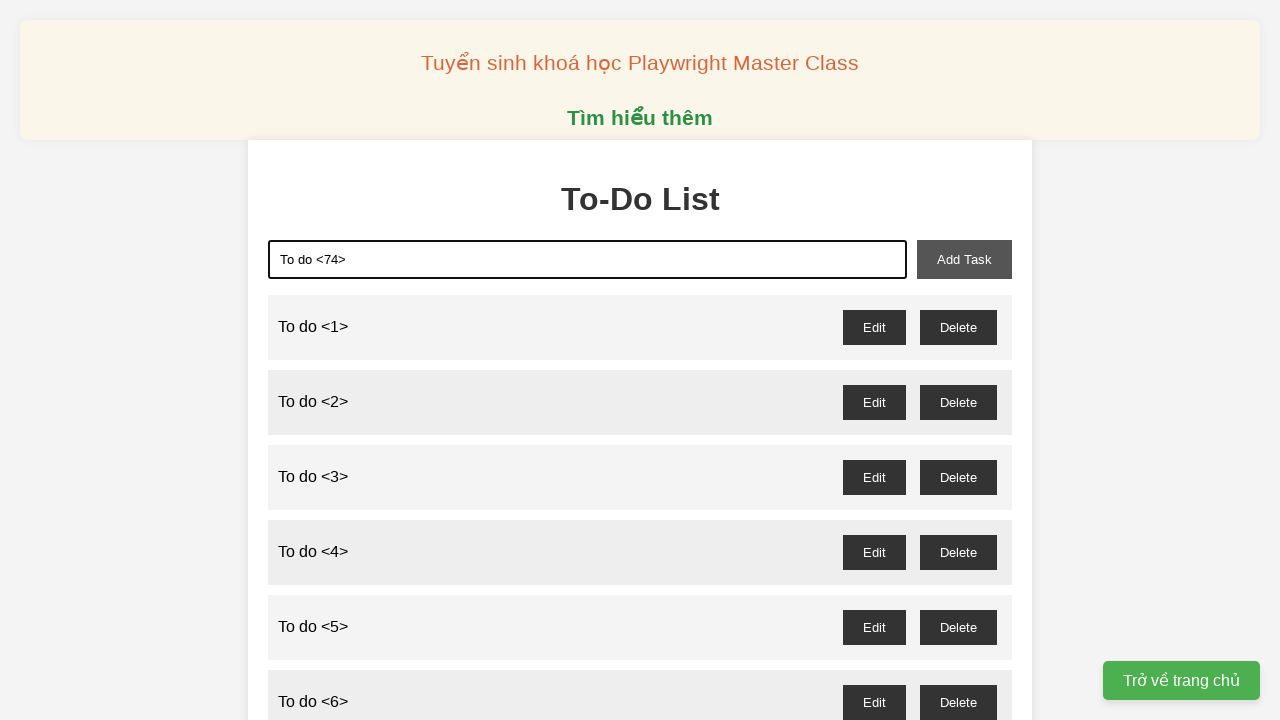

Clicked add task button to create todo item 74 at (964, 259) on xpath=//button[@id='add-task']
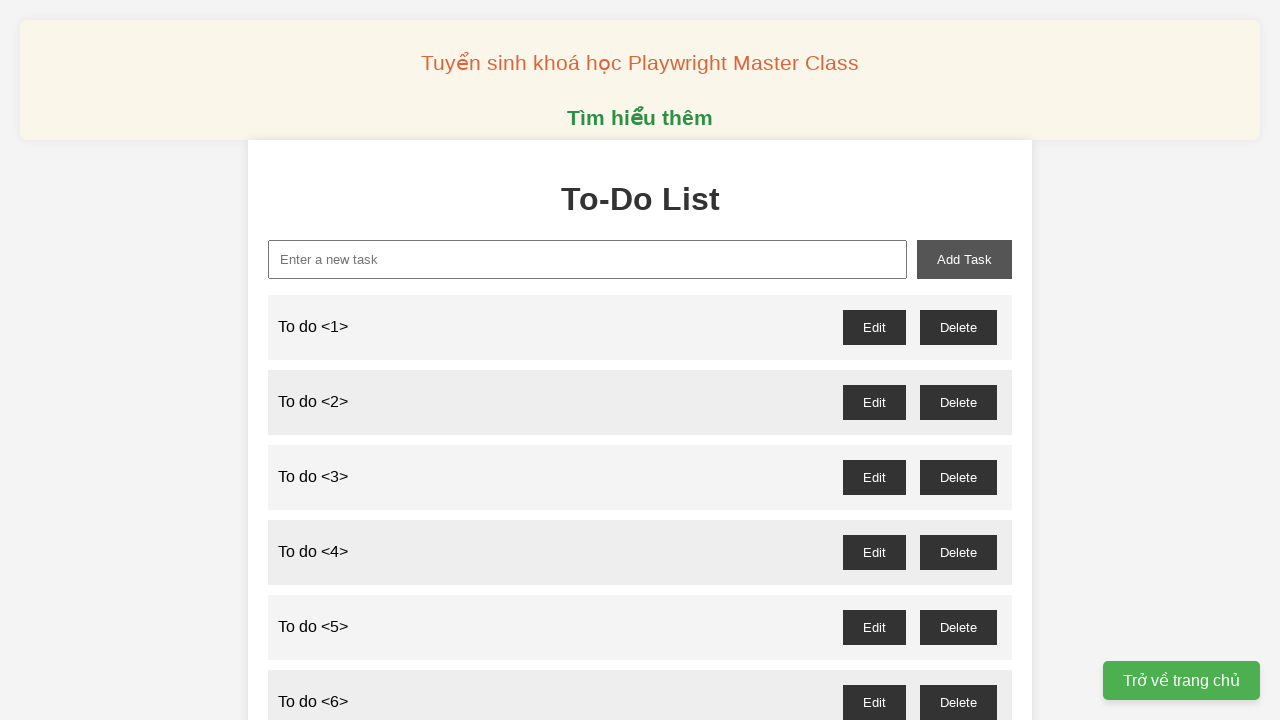

Filled new task input with 'To do <75>' on //input[@id='new-task']
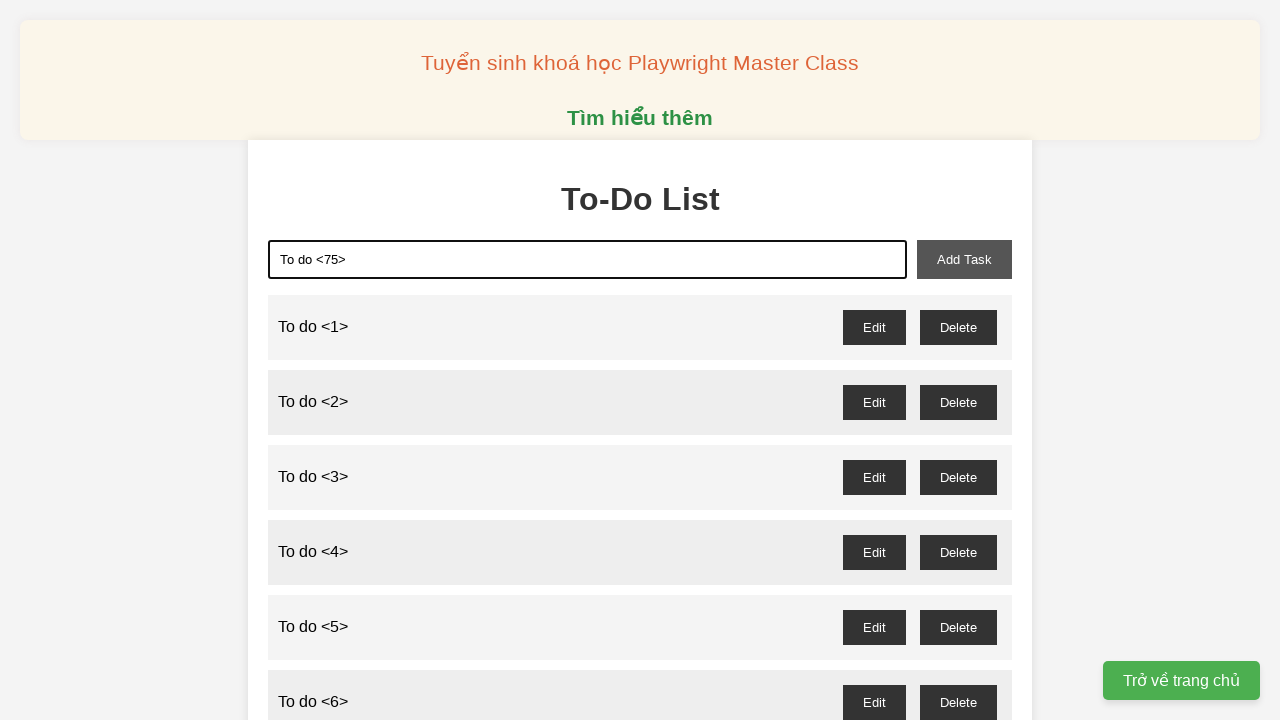

Clicked add task button to create todo item 75 at (964, 259) on xpath=//button[@id='add-task']
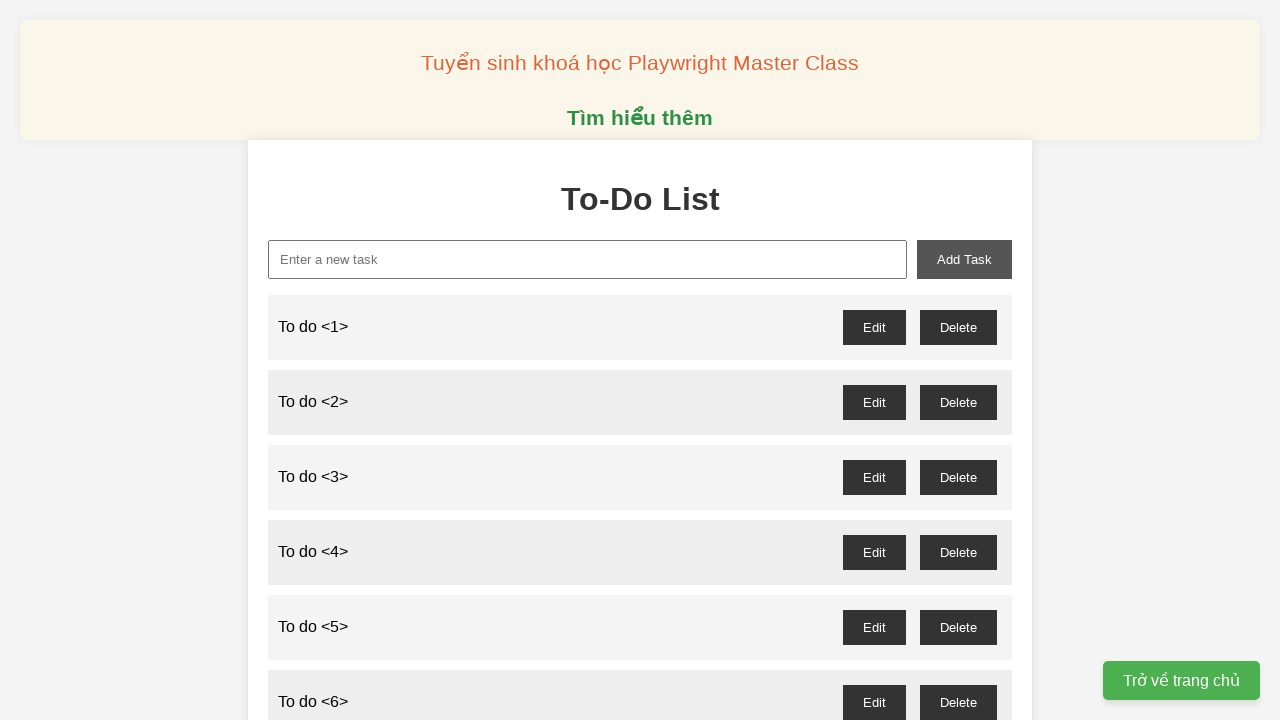

Filled new task input with 'To do <76>' on //input[@id='new-task']
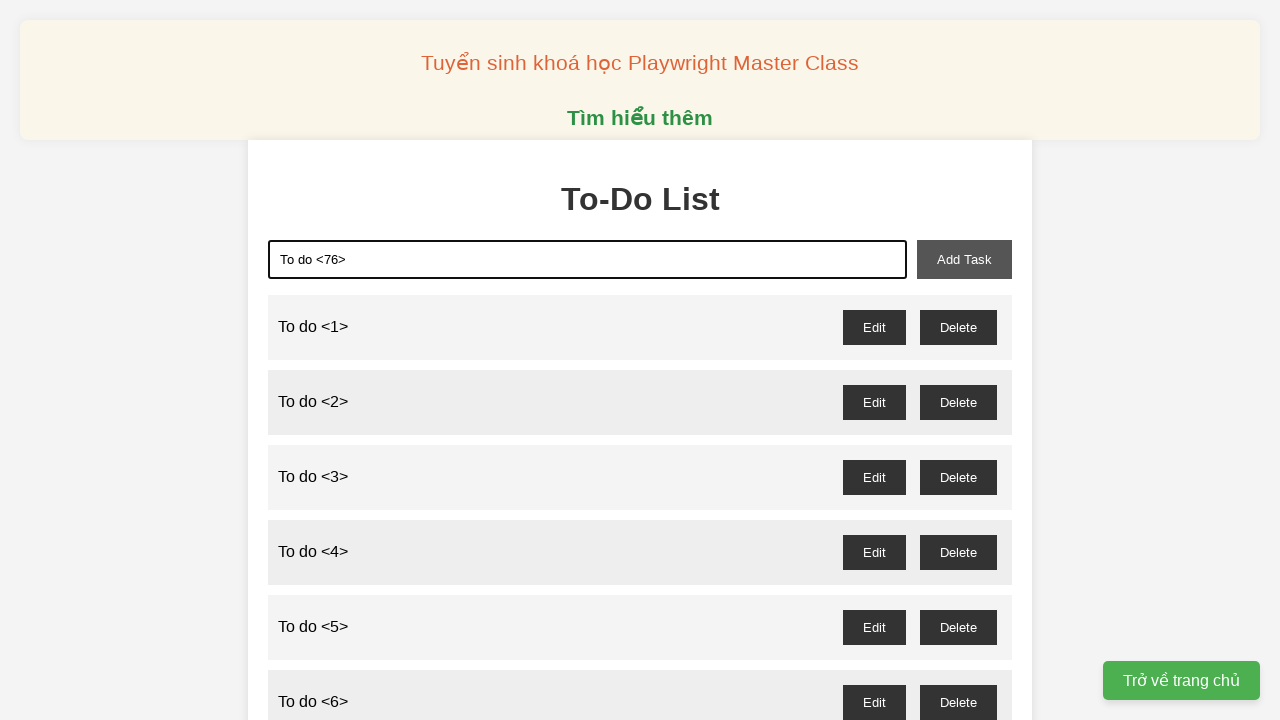

Clicked add task button to create todo item 76 at (964, 259) on xpath=//button[@id='add-task']
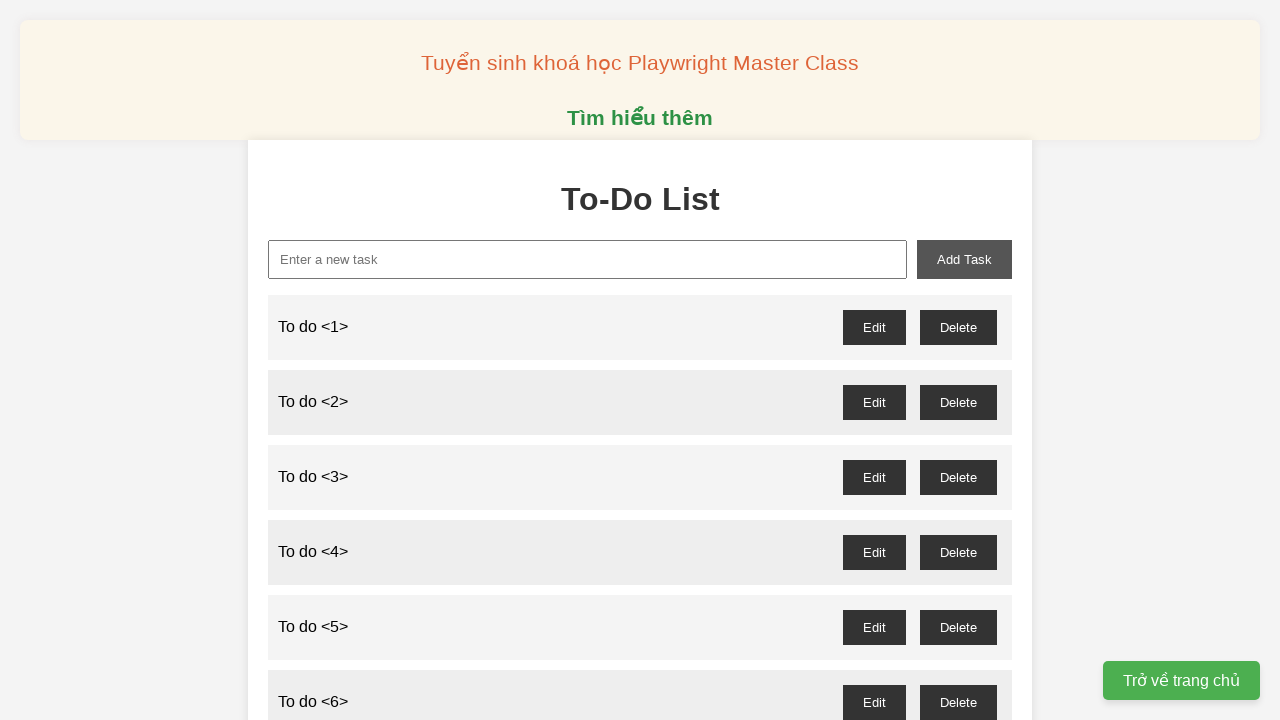

Filled new task input with 'To do <77>' on //input[@id='new-task']
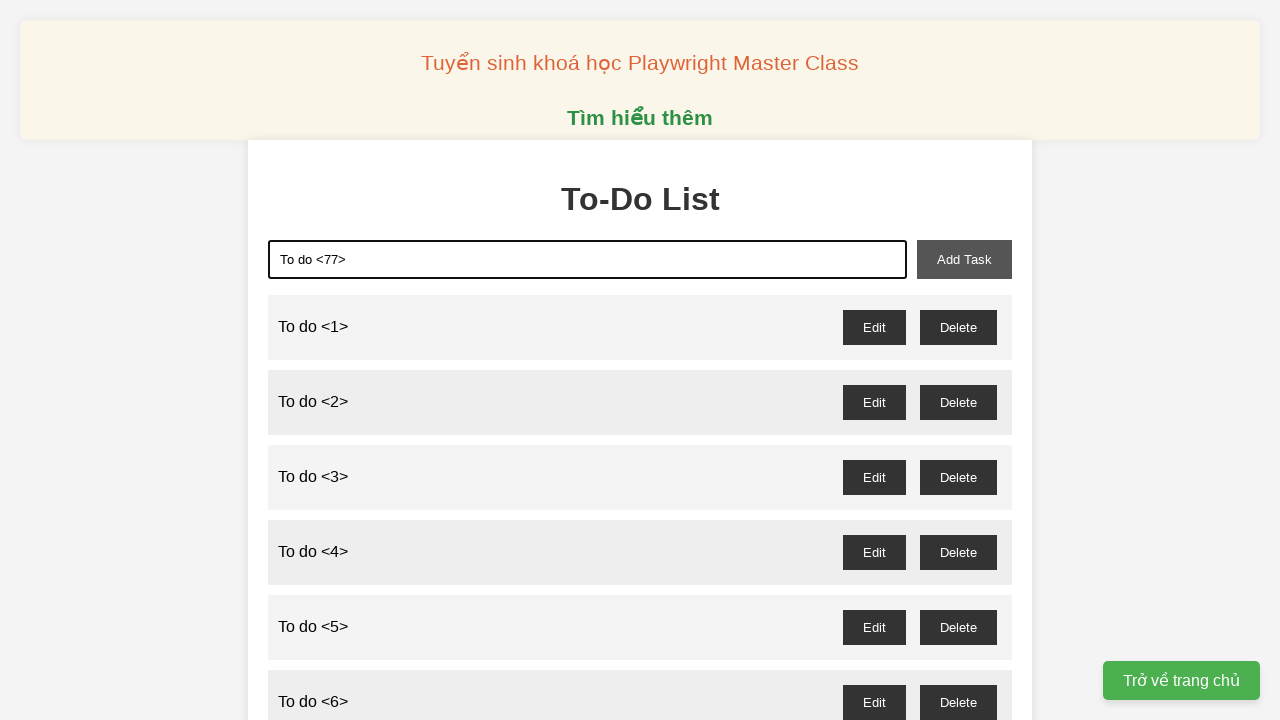

Clicked add task button to create todo item 77 at (964, 259) on xpath=//button[@id='add-task']
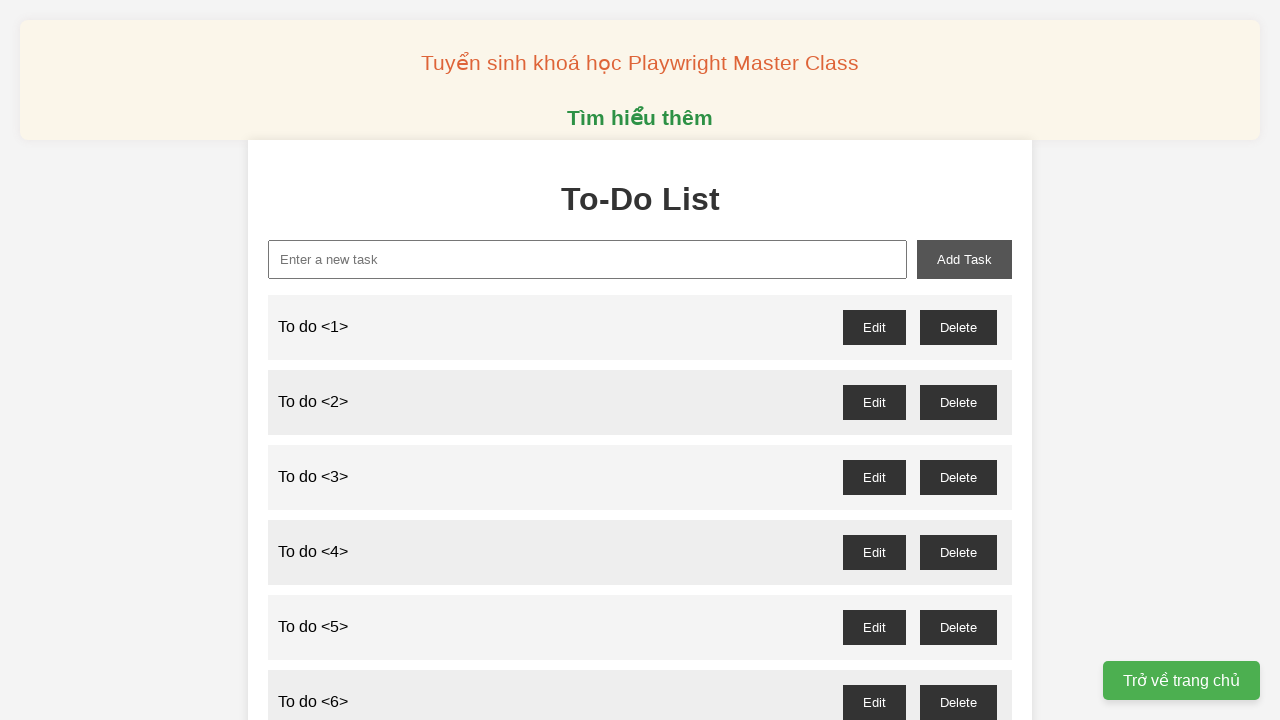

Filled new task input with 'To do <78>' on //input[@id='new-task']
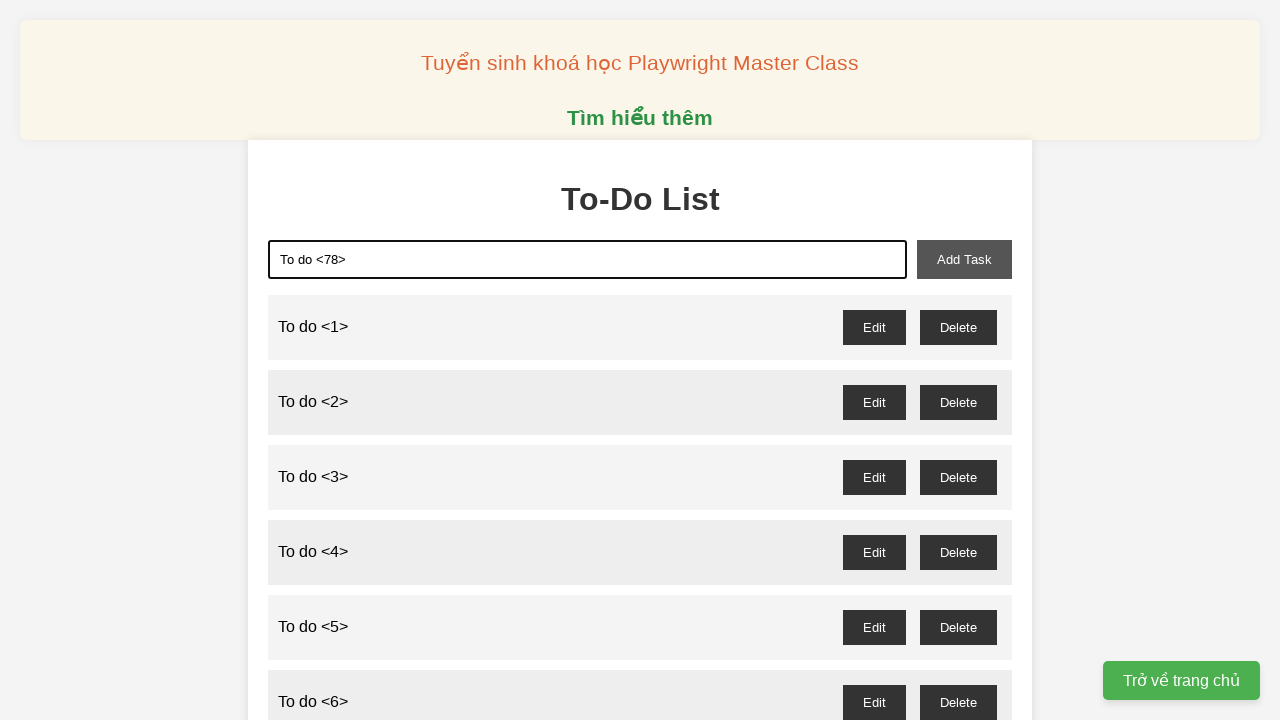

Clicked add task button to create todo item 78 at (964, 259) on xpath=//button[@id='add-task']
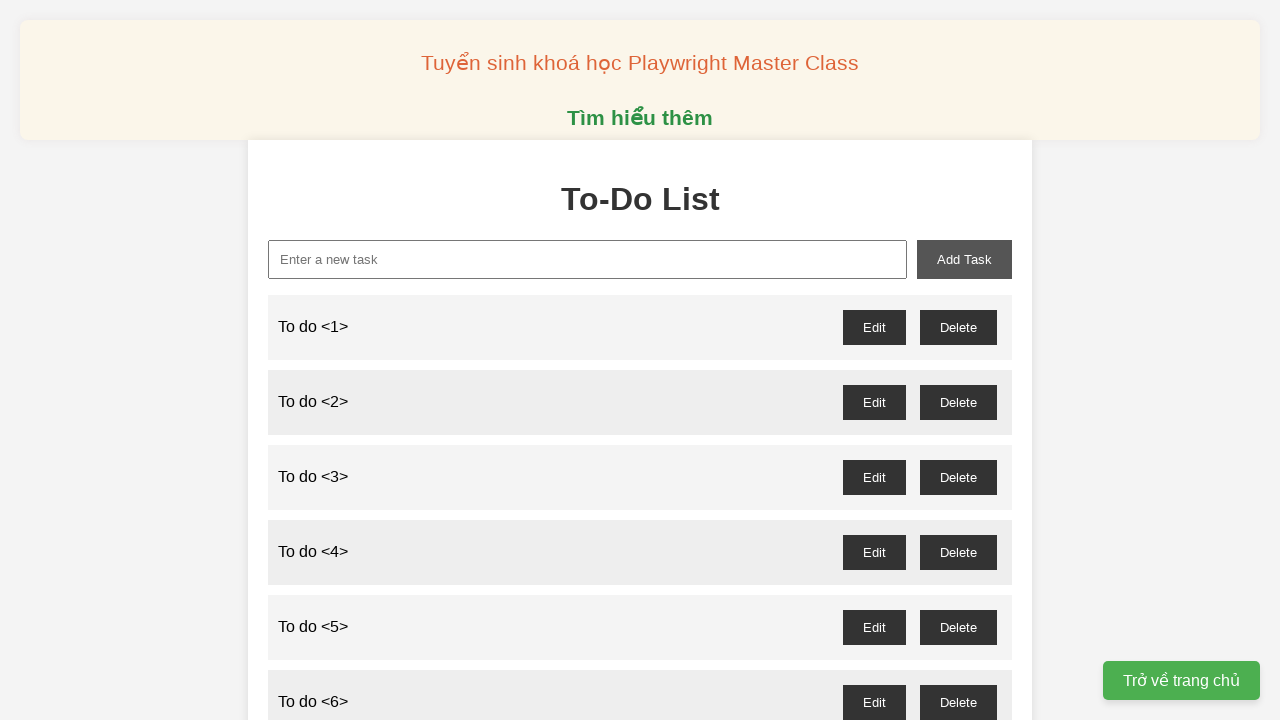

Filled new task input with 'To do <79>' on //input[@id='new-task']
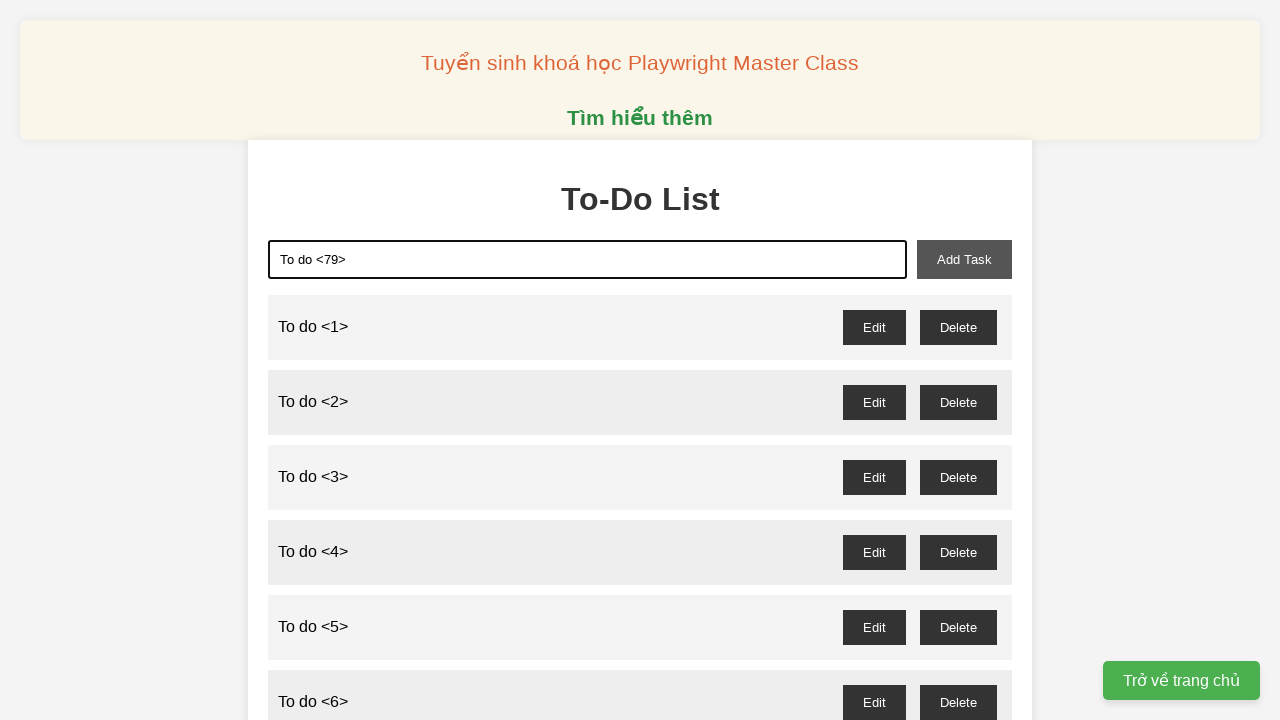

Clicked add task button to create todo item 79 at (964, 259) on xpath=//button[@id='add-task']
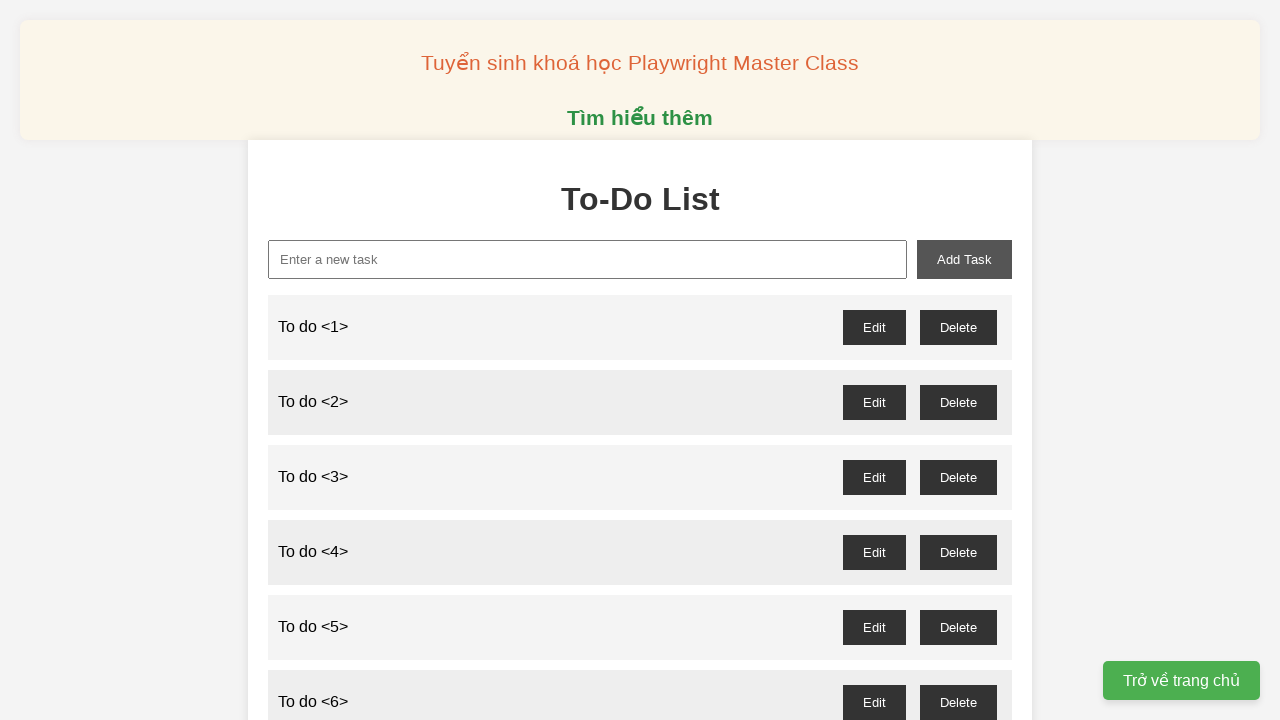

Filled new task input with 'To do <80>' on //input[@id='new-task']
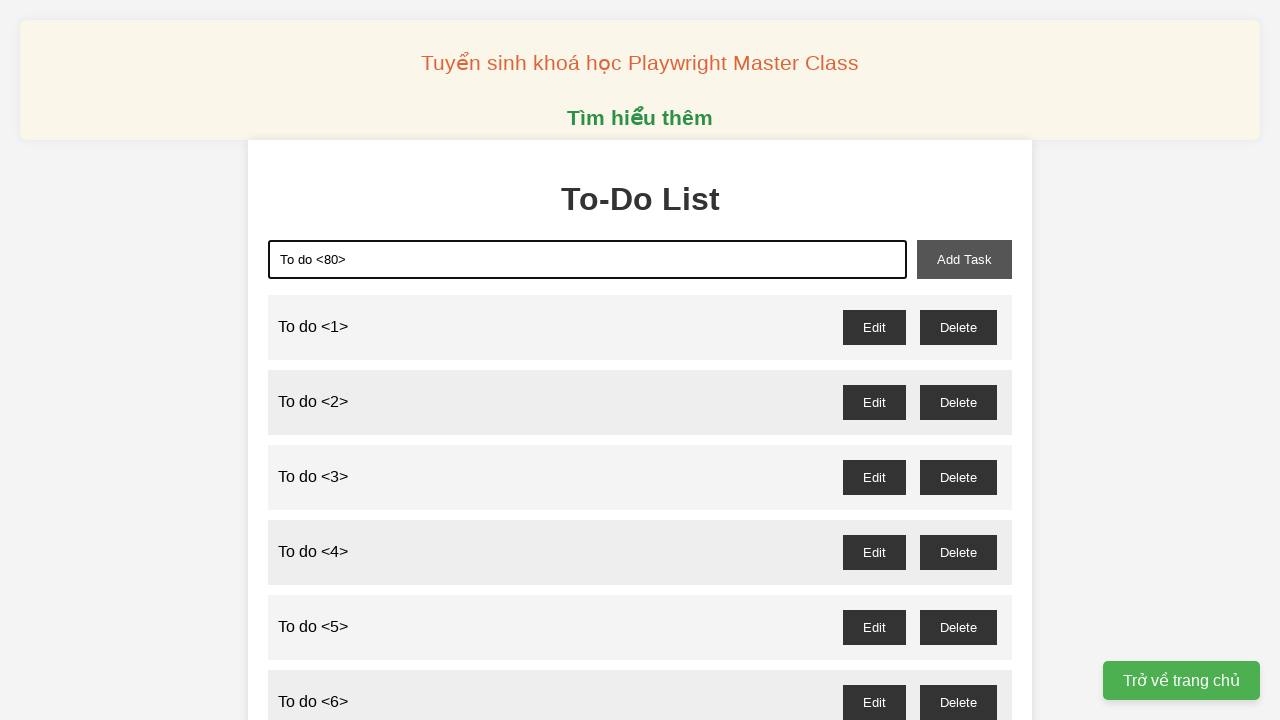

Clicked add task button to create todo item 80 at (964, 259) on xpath=//button[@id='add-task']
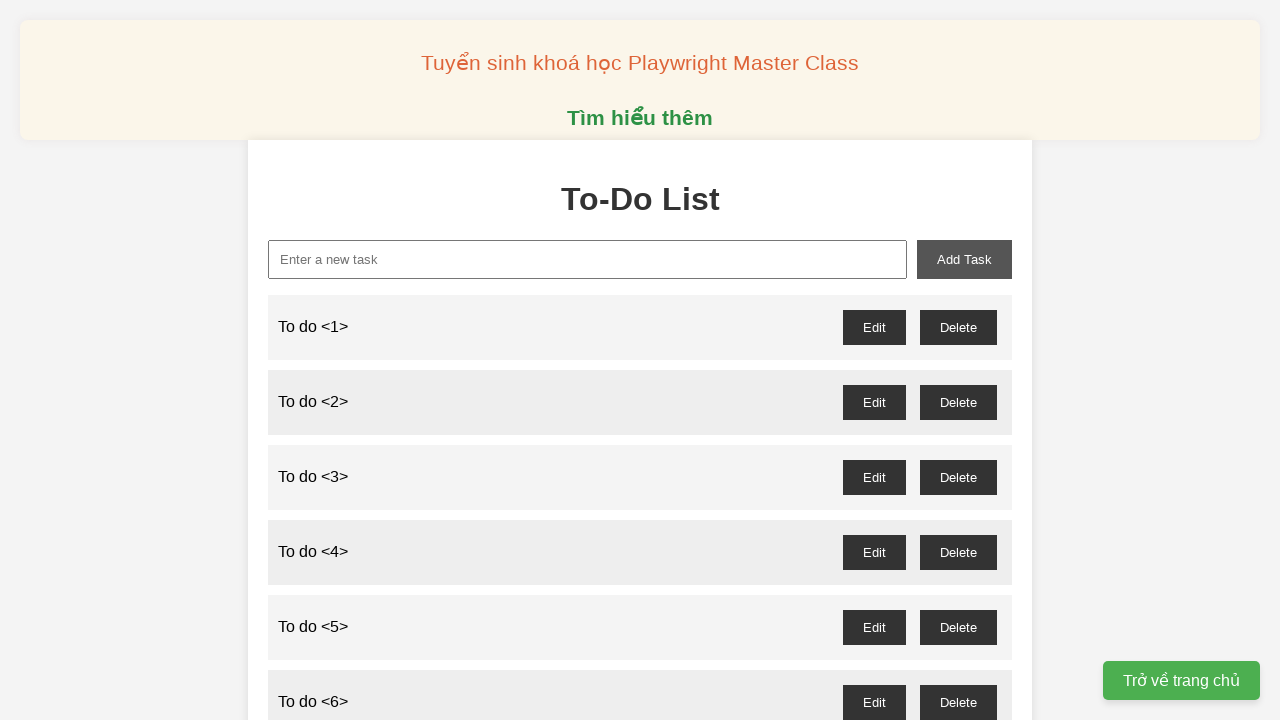

Filled new task input with 'To do <81>' on //input[@id='new-task']
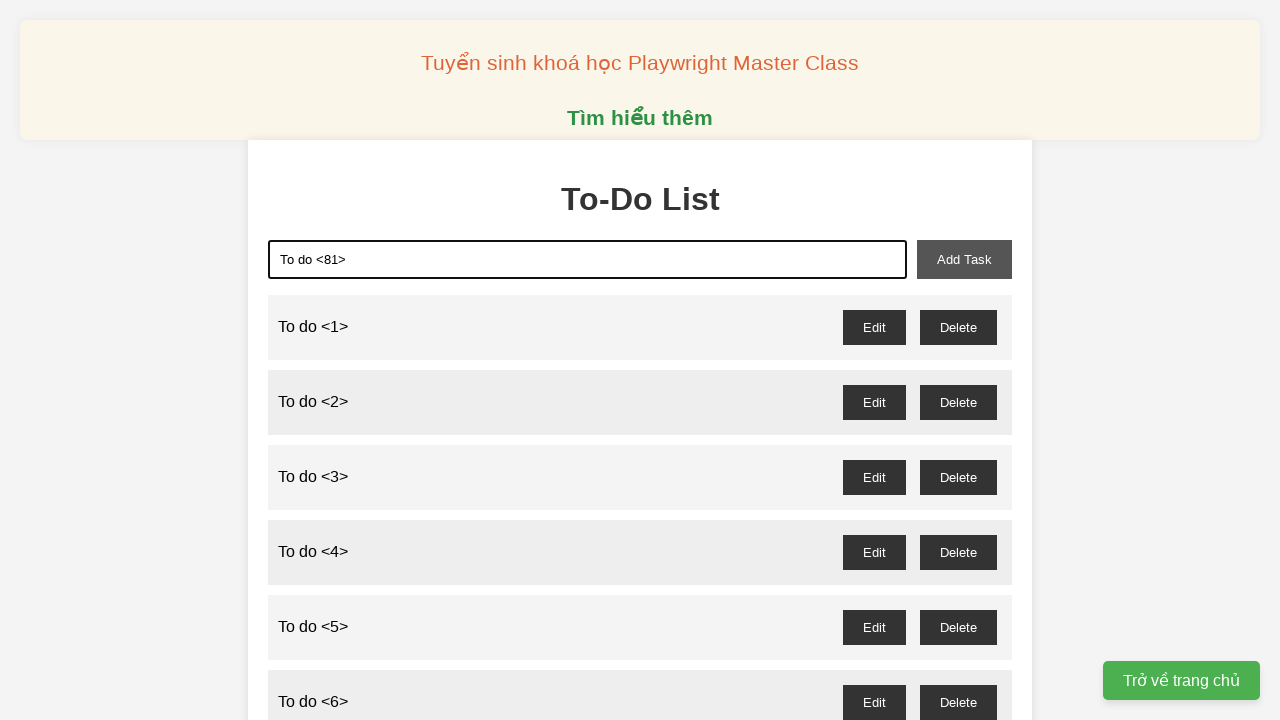

Clicked add task button to create todo item 81 at (964, 259) on xpath=//button[@id='add-task']
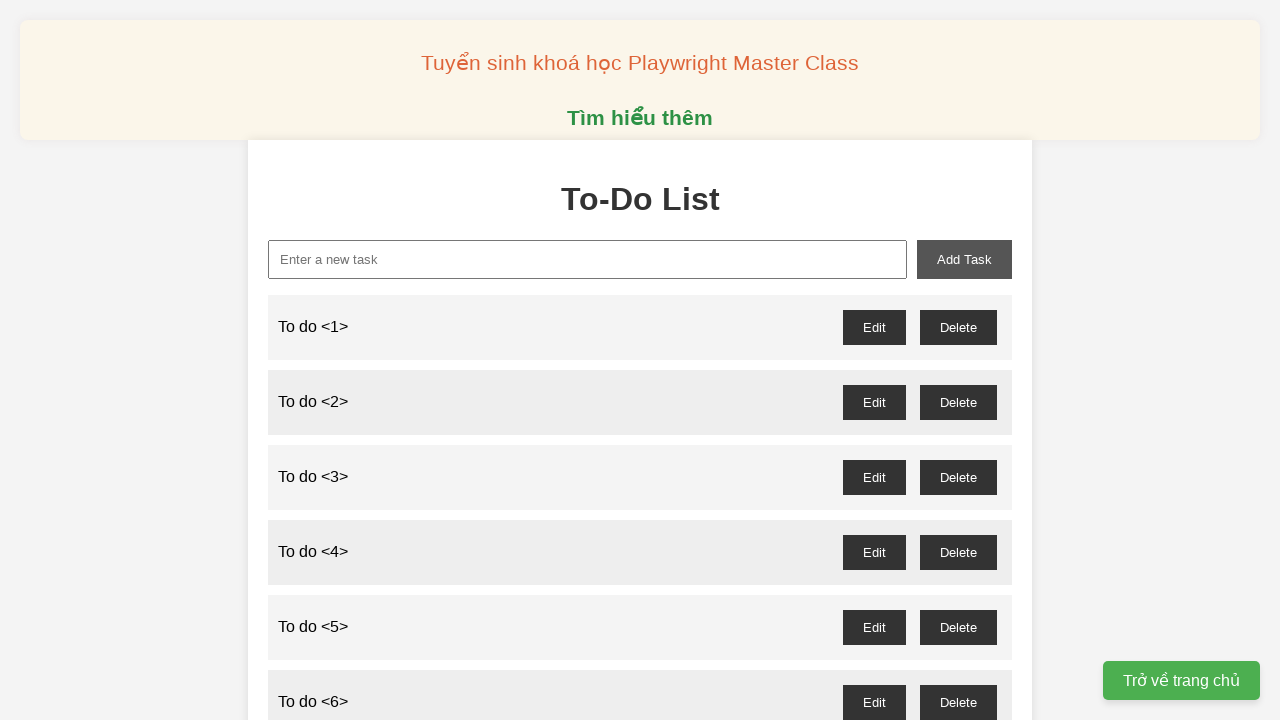

Filled new task input with 'To do <82>' on //input[@id='new-task']
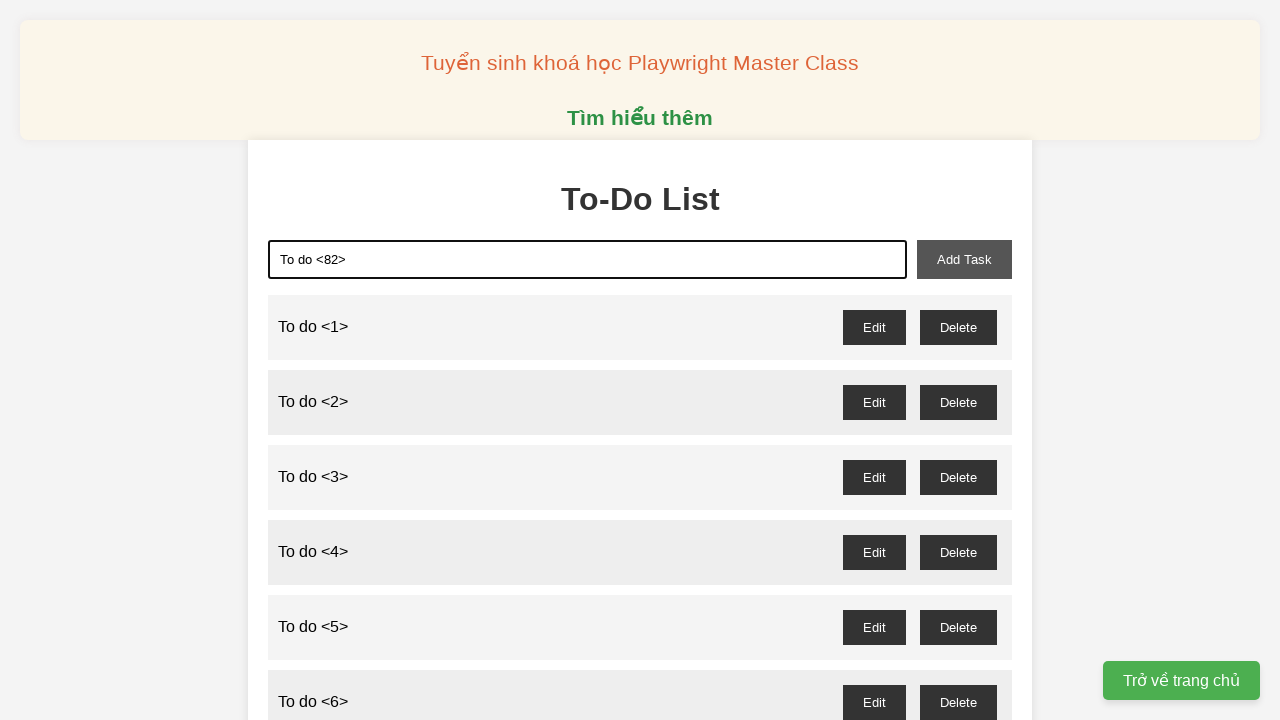

Clicked add task button to create todo item 82 at (964, 259) on xpath=//button[@id='add-task']
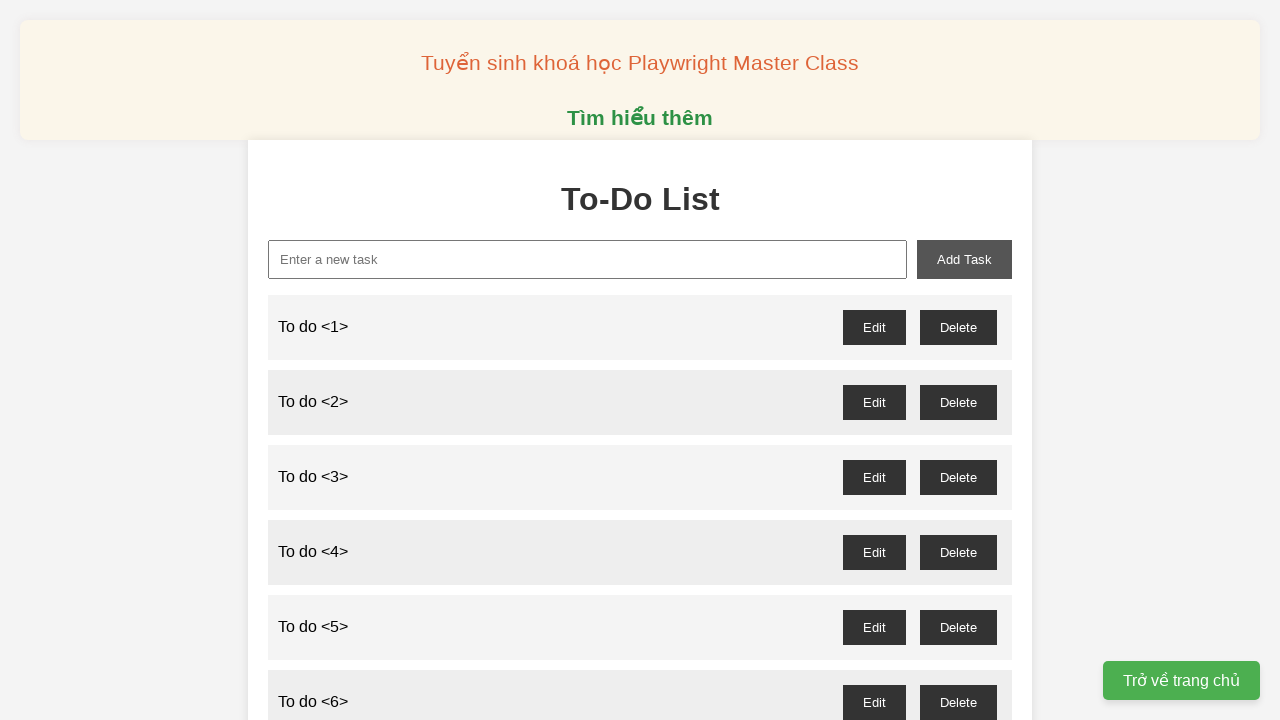

Filled new task input with 'To do <83>' on //input[@id='new-task']
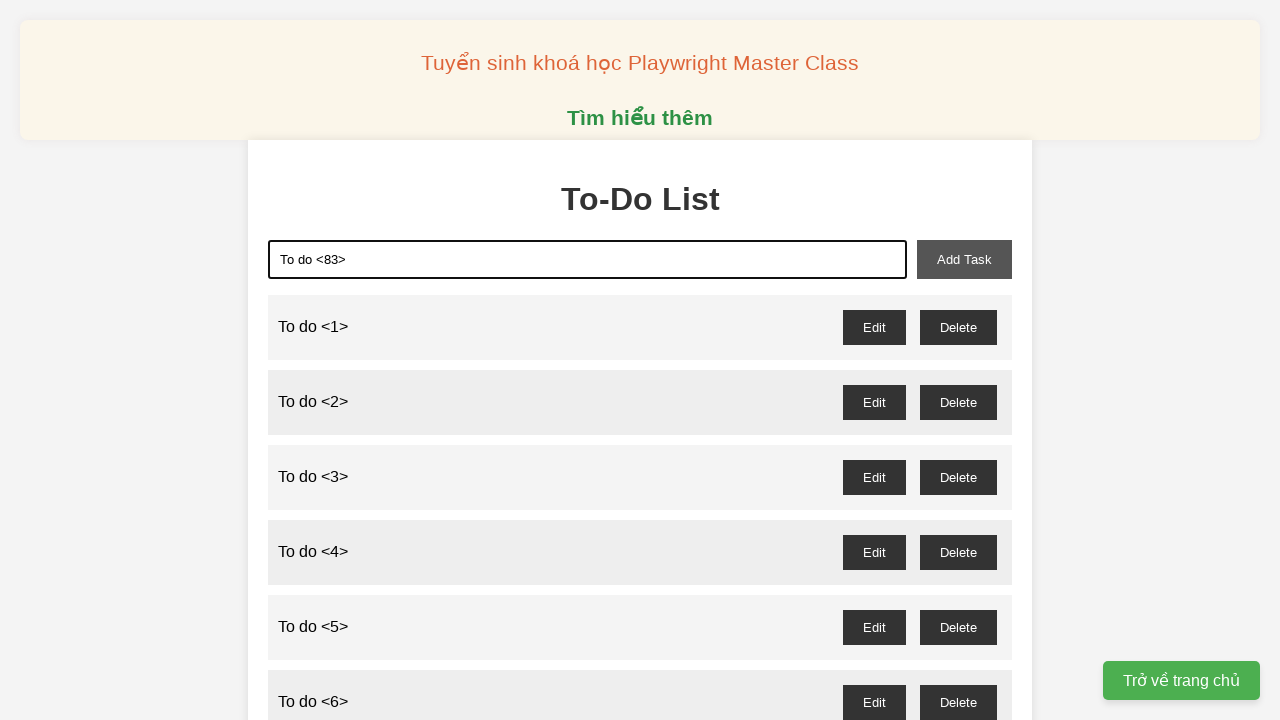

Clicked add task button to create todo item 83 at (964, 259) on xpath=//button[@id='add-task']
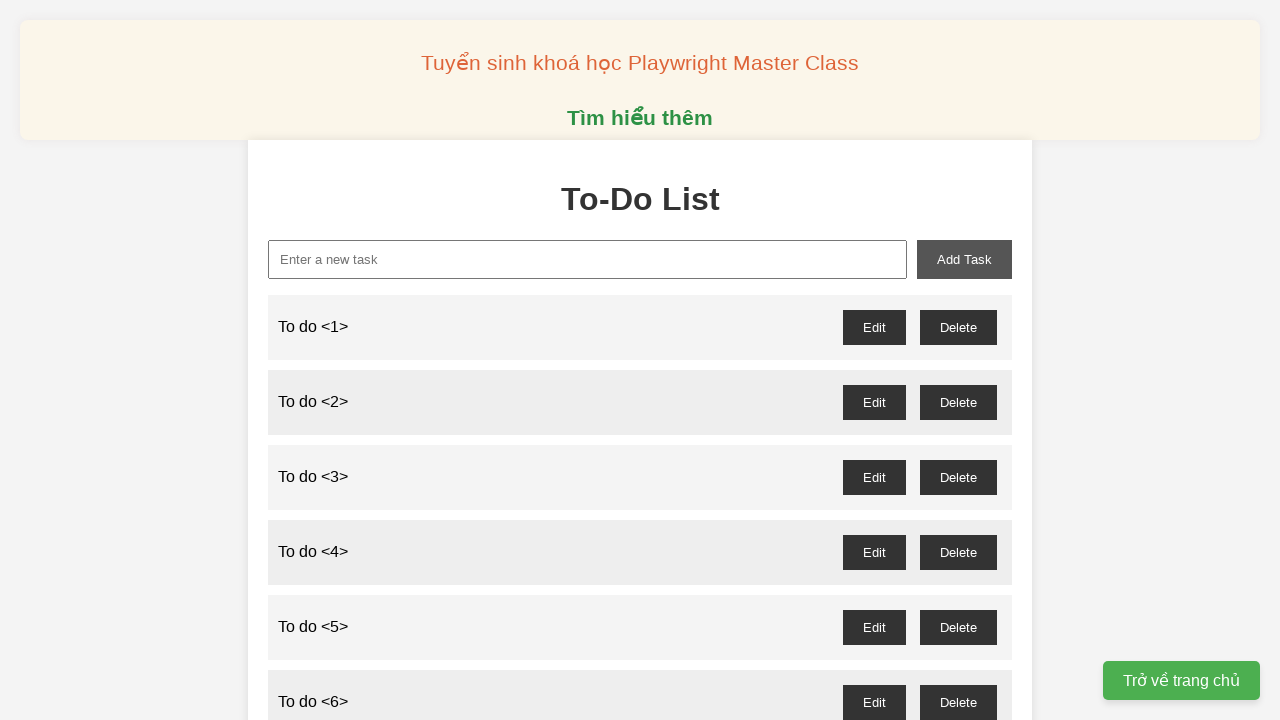

Filled new task input with 'To do <84>' on //input[@id='new-task']
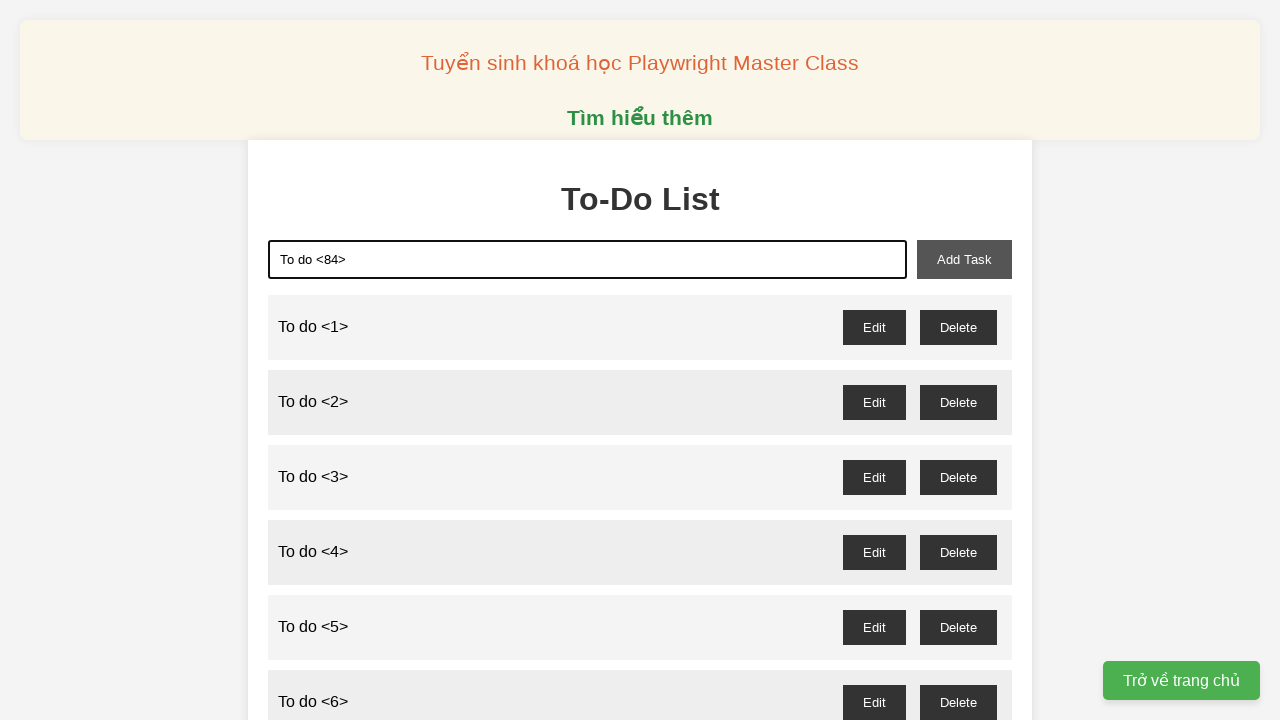

Clicked add task button to create todo item 84 at (964, 259) on xpath=//button[@id='add-task']
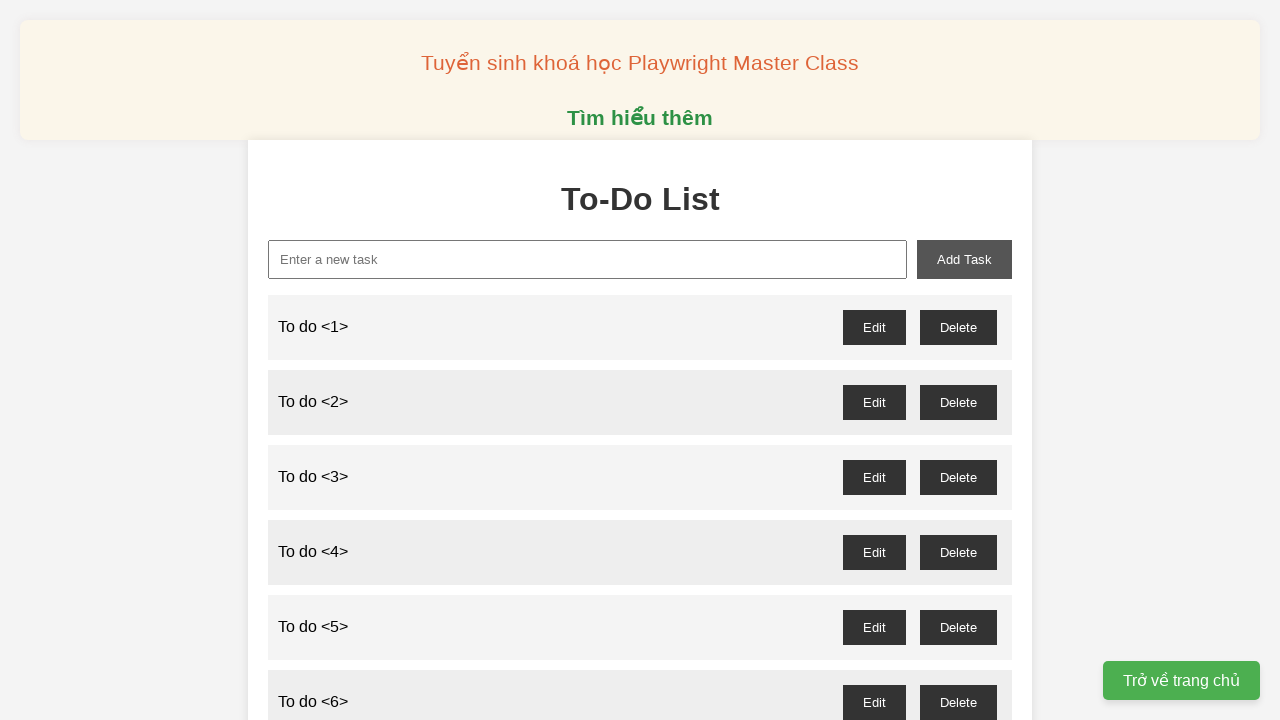

Filled new task input with 'To do <85>' on //input[@id='new-task']
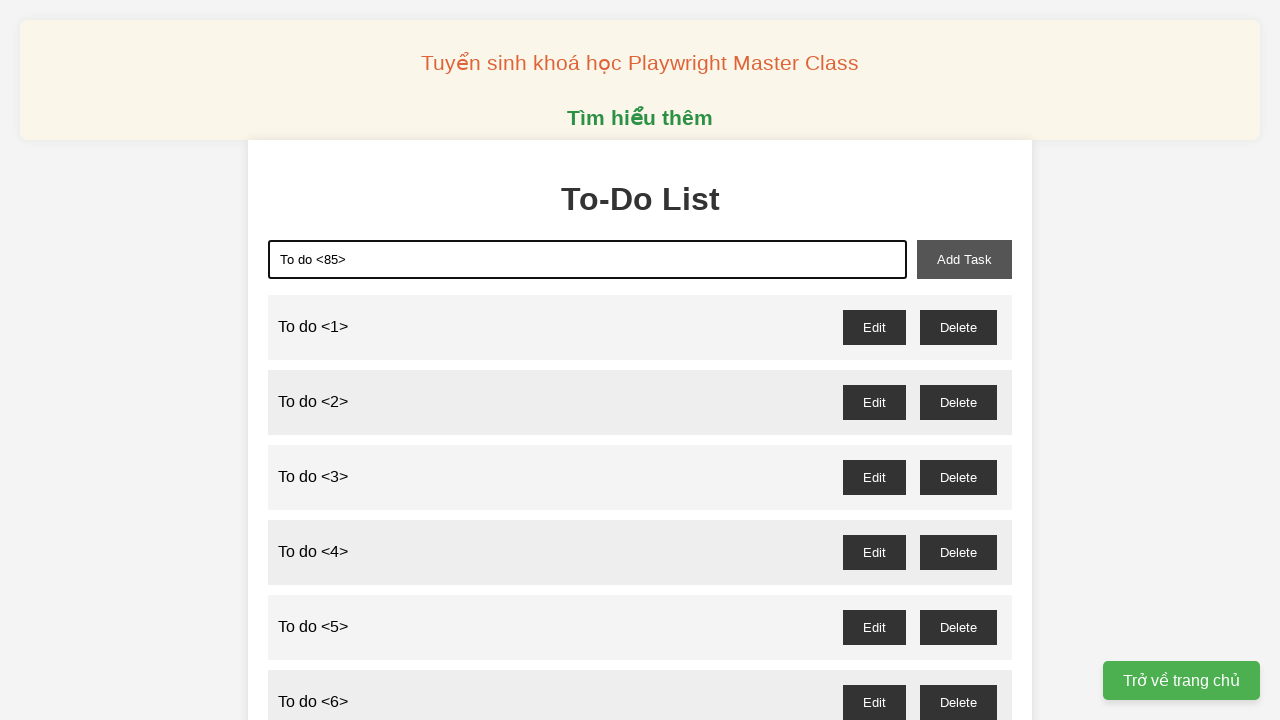

Clicked add task button to create todo item 85 at (964, 259) on xpath=//button[@id='add-task']
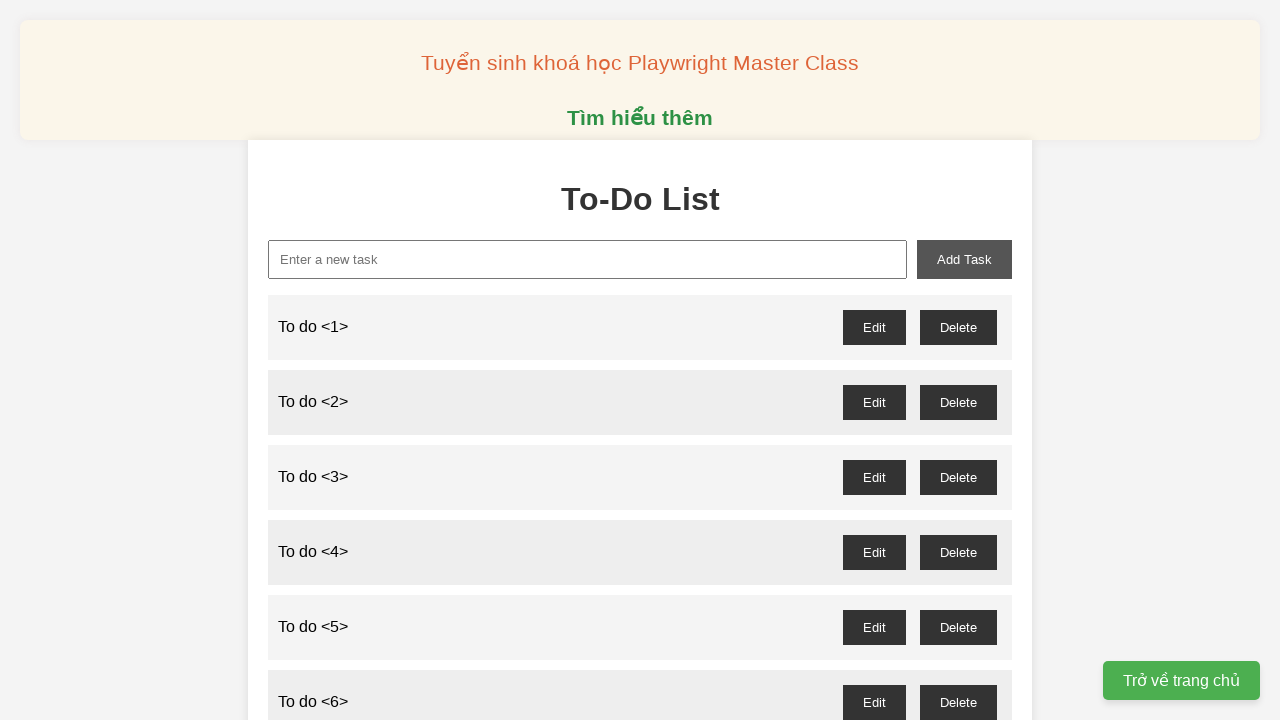

Filled new task input with 'To do <86>' on //input[@id='new-task']
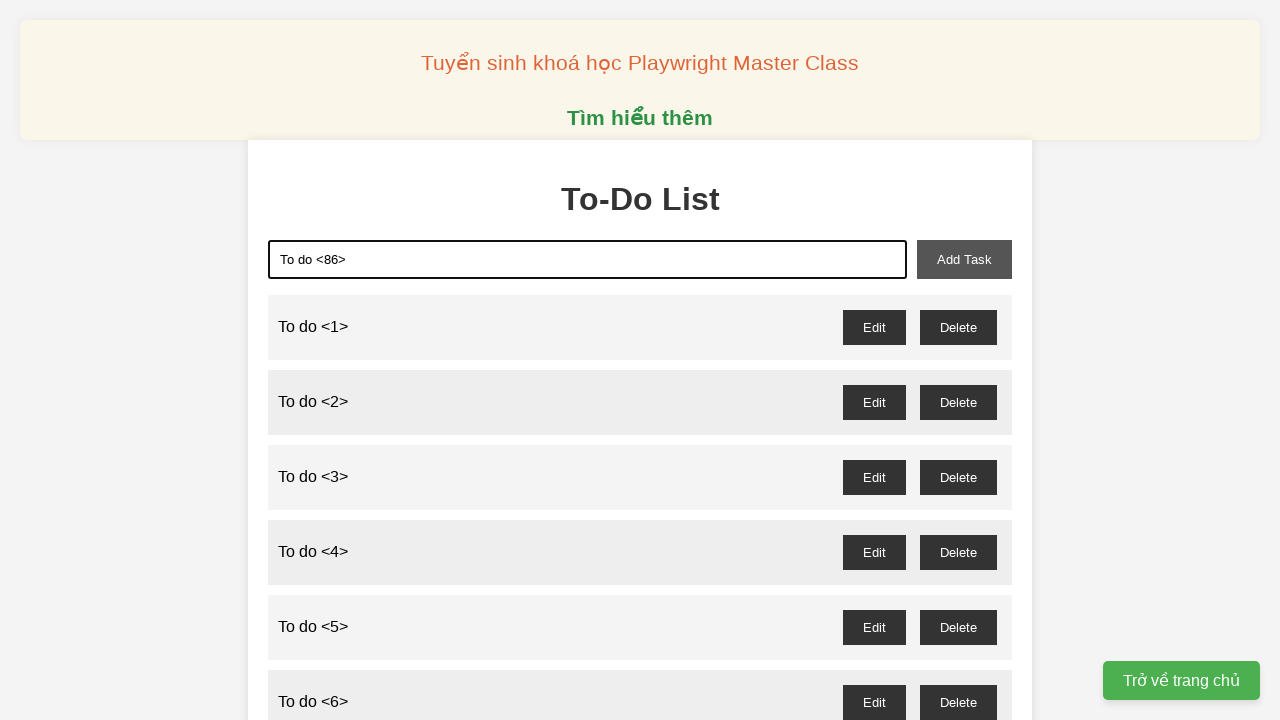

Clicked add task button to create todo item 86 at (964, 259) on xpath=//button[@id='add-task']
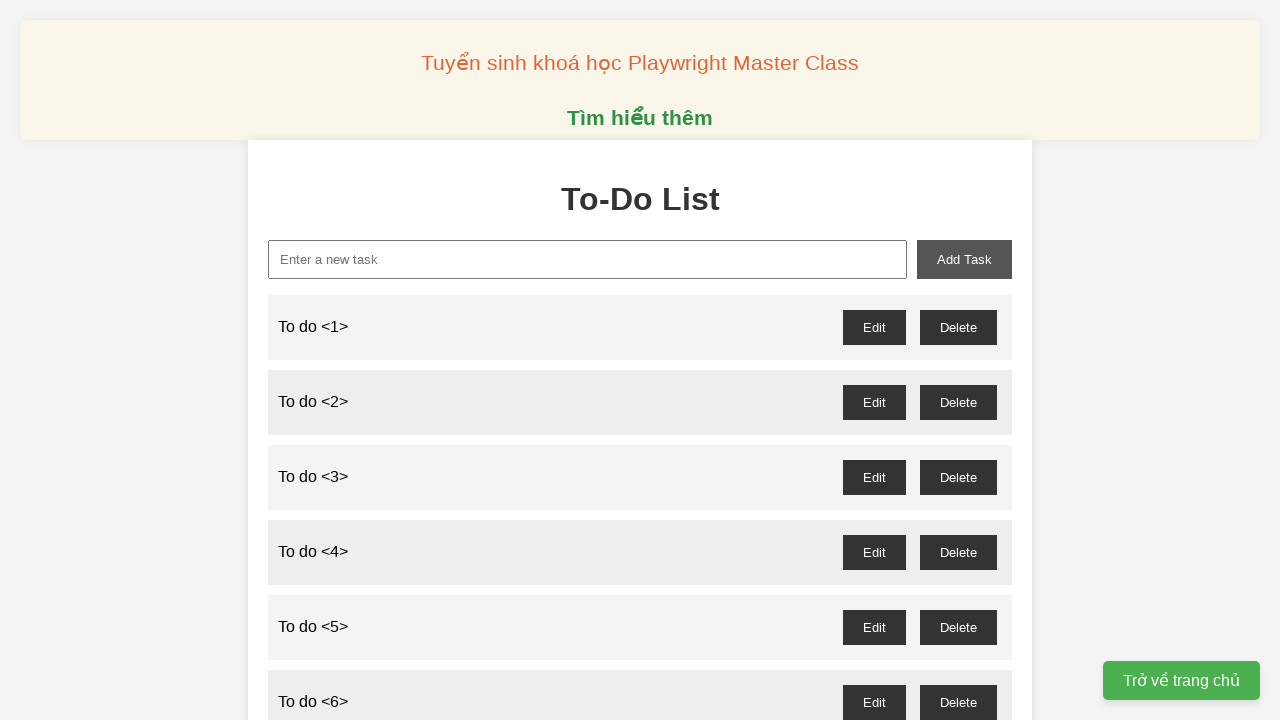

Filled new task input with 'To do <87>' on //input[@id='new-task']
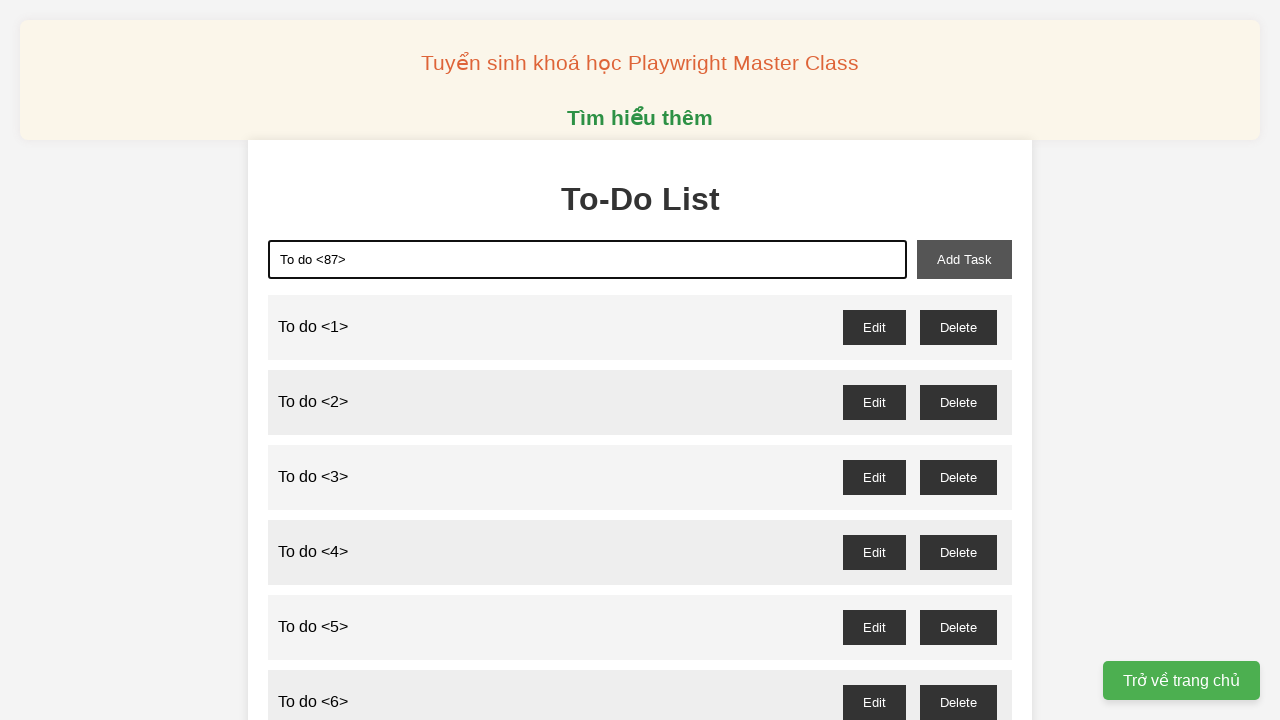

Clicked add task button to create todo item 87 at (964, 259) on xpath=//button[@id='add-task']
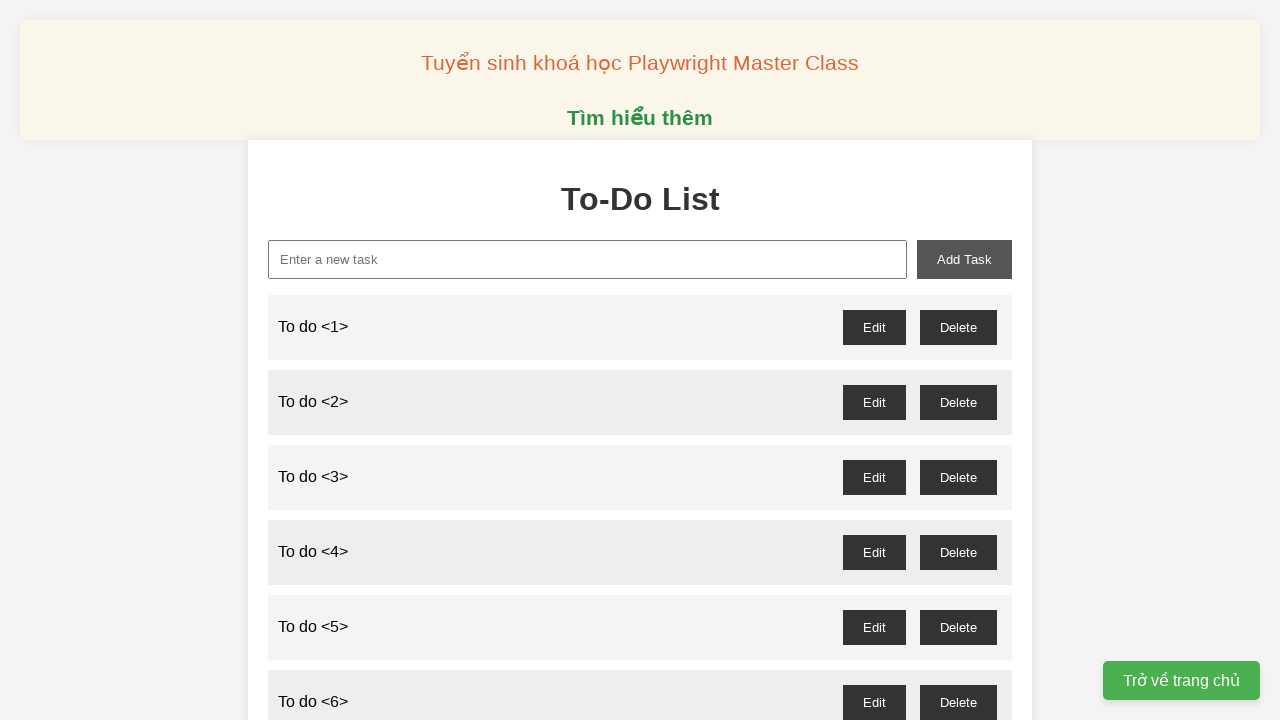

Filled new task input with 'To do <88>' on //input[@id='new-task']
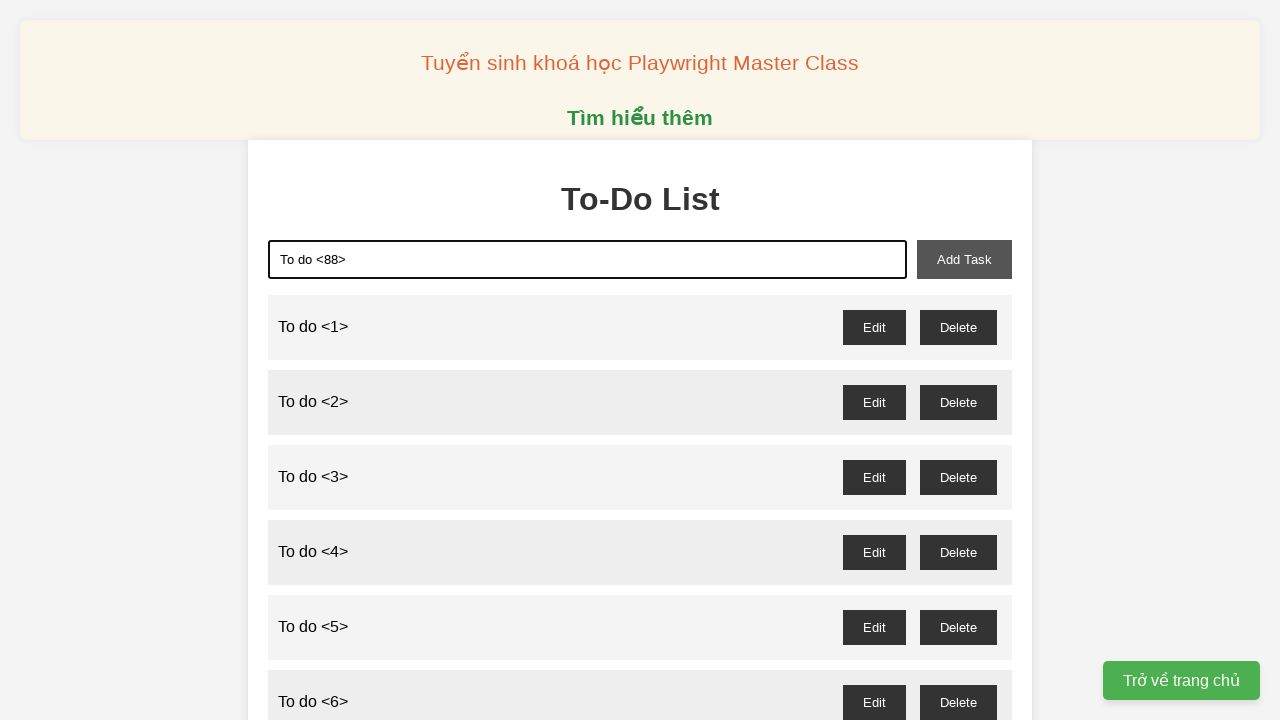

Clicked add task button to create todo item 88 at (964, 259) on xpath=//button[@id='add-task']
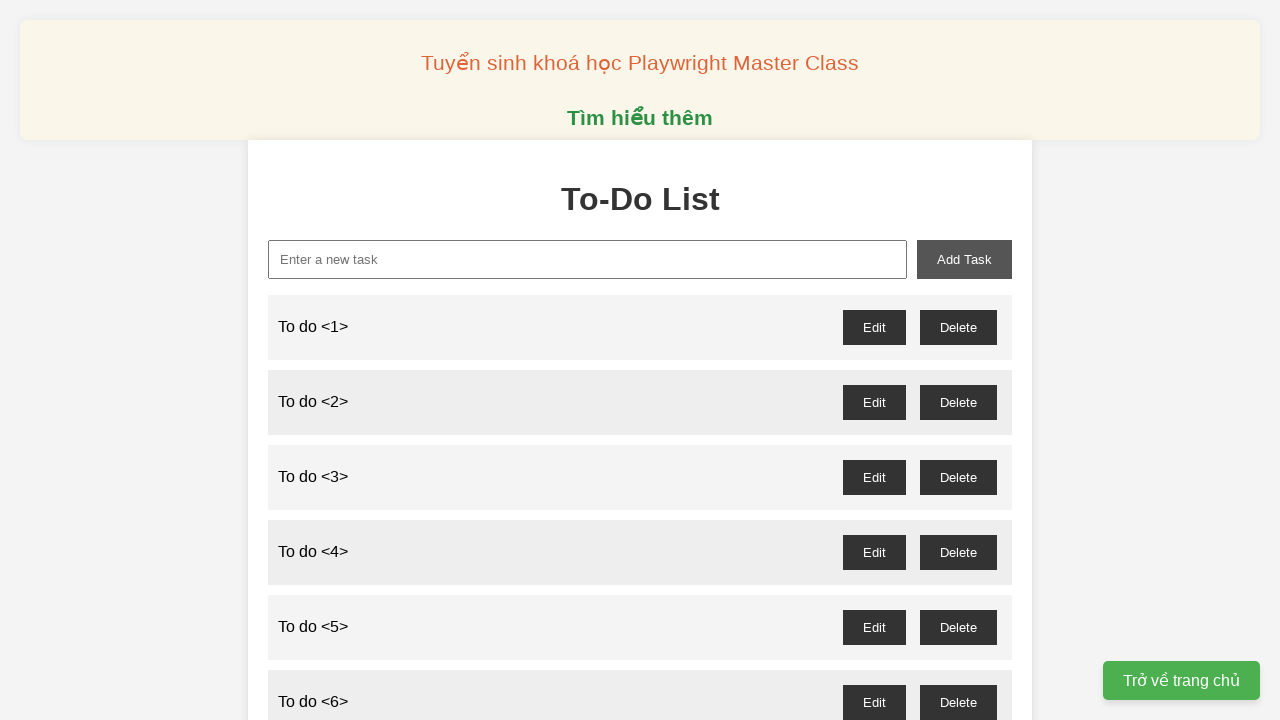

Filled new task input with 'To do <89>' on //input[@id='new-task']
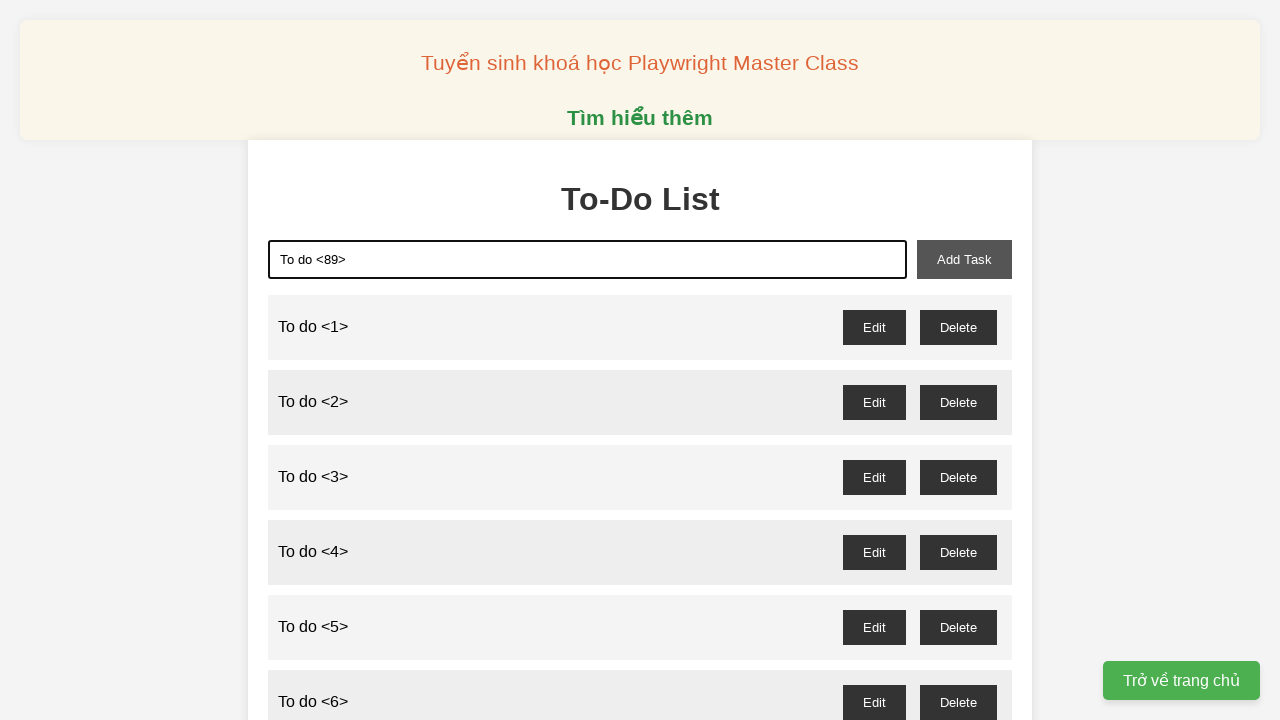

Clicked add task button to create todo item 89 at (964, 259) on xpath=//button[@id='add-task']
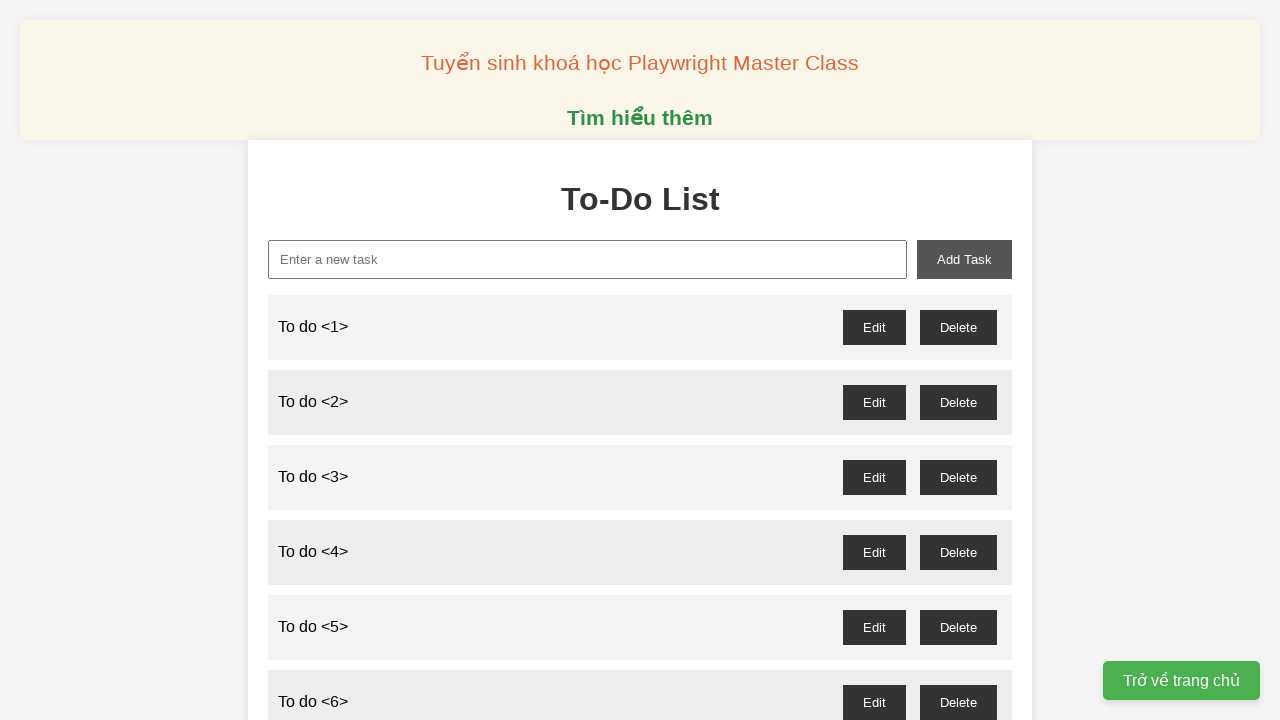

Filled new task input with 'To do <90>' on //input[@id='new-task']
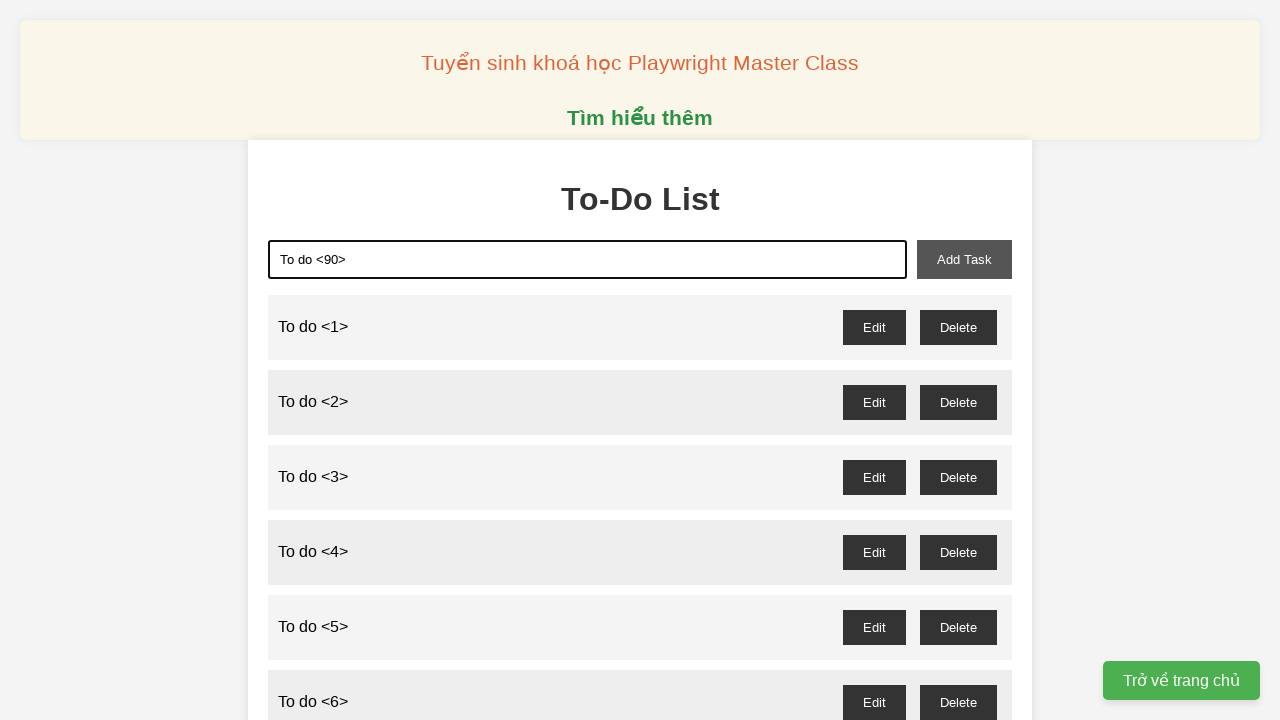

Clicked add task button to create todo item 90 at (964, 259) on xpath=//button[@id='add-task']
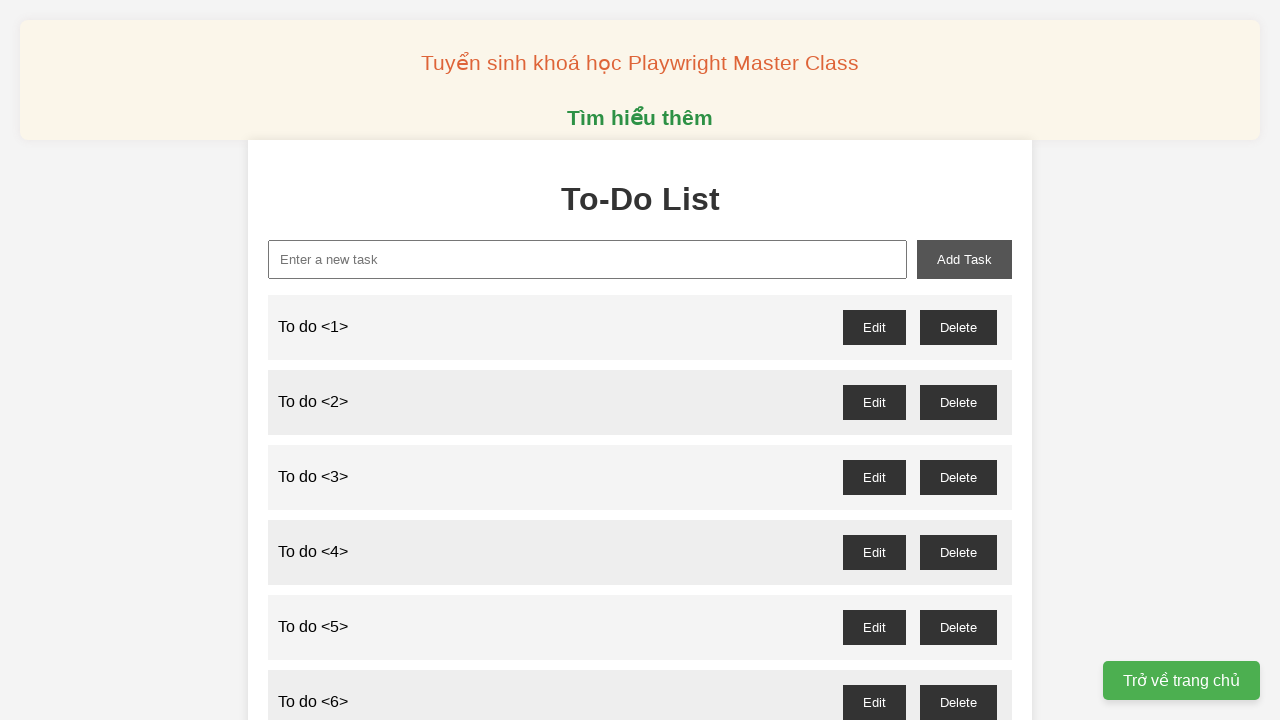

Filled new task input with 'To do <91>' on //input[@id='new-task']
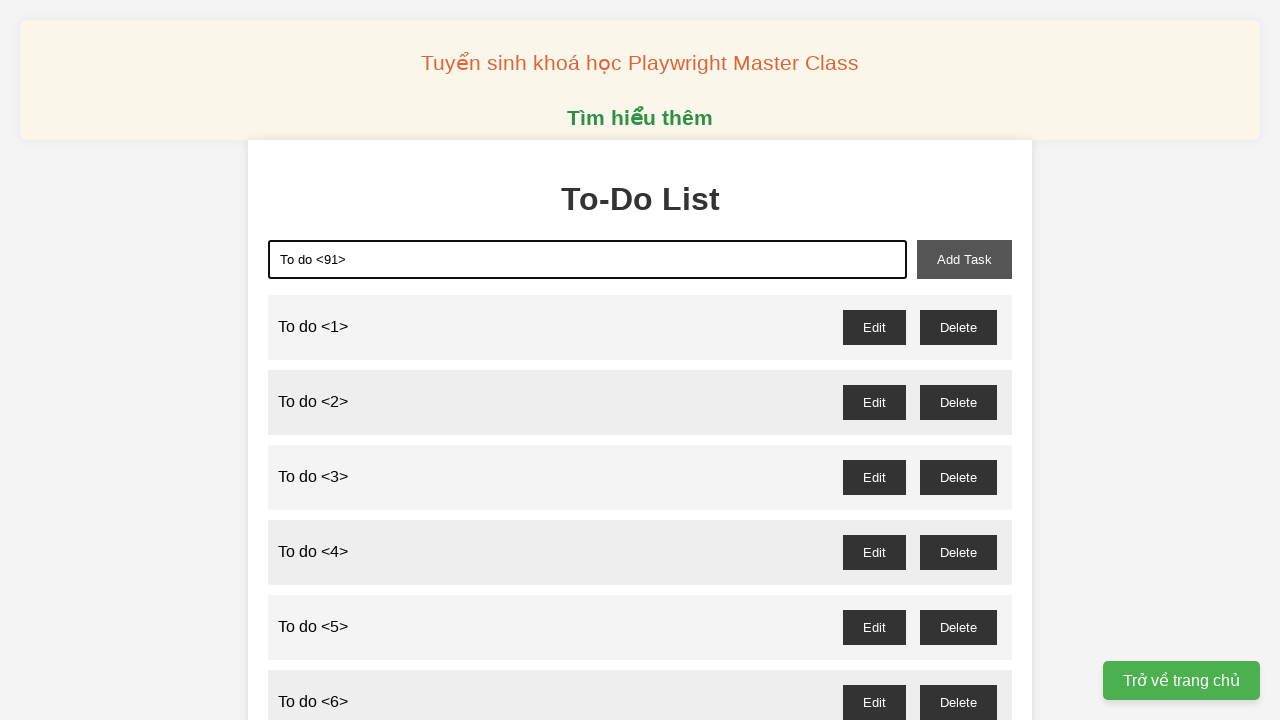

Clicked add task button to create todo item 91 at (964, 259) on xpath=//button[@id='add-task']
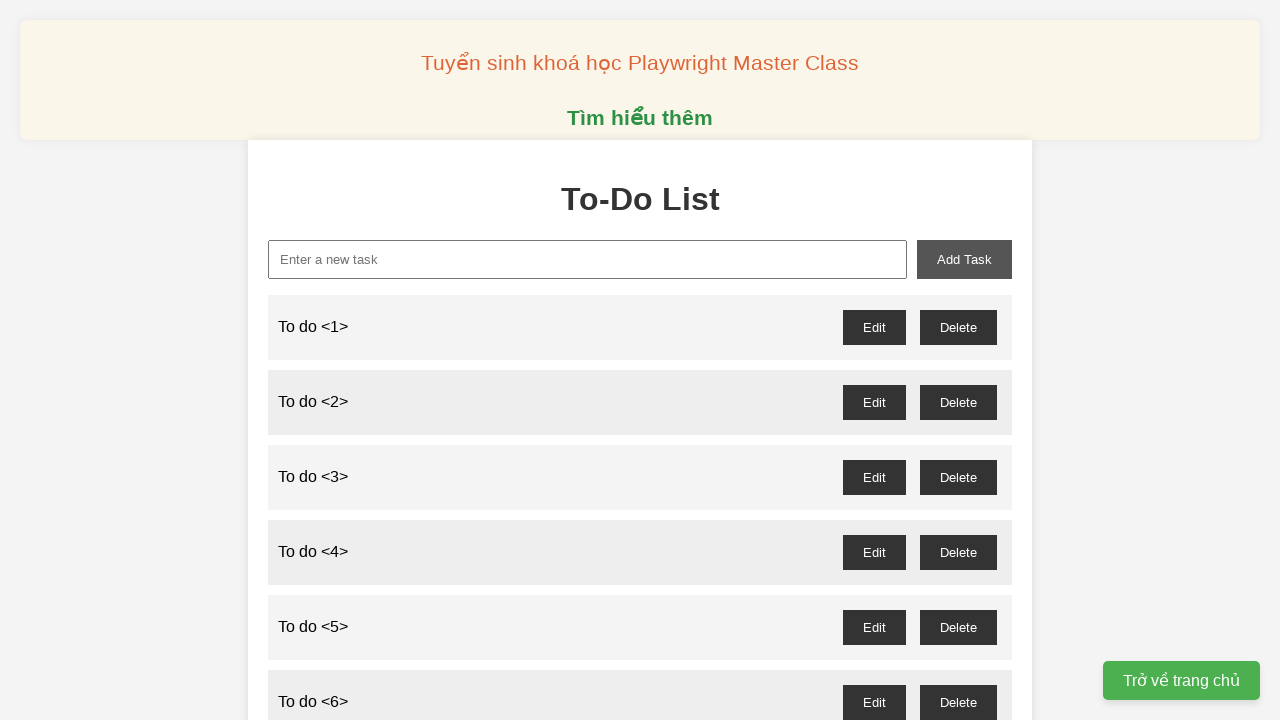

Filled new task input with 'To do <92>' on //input[@id='new-task']
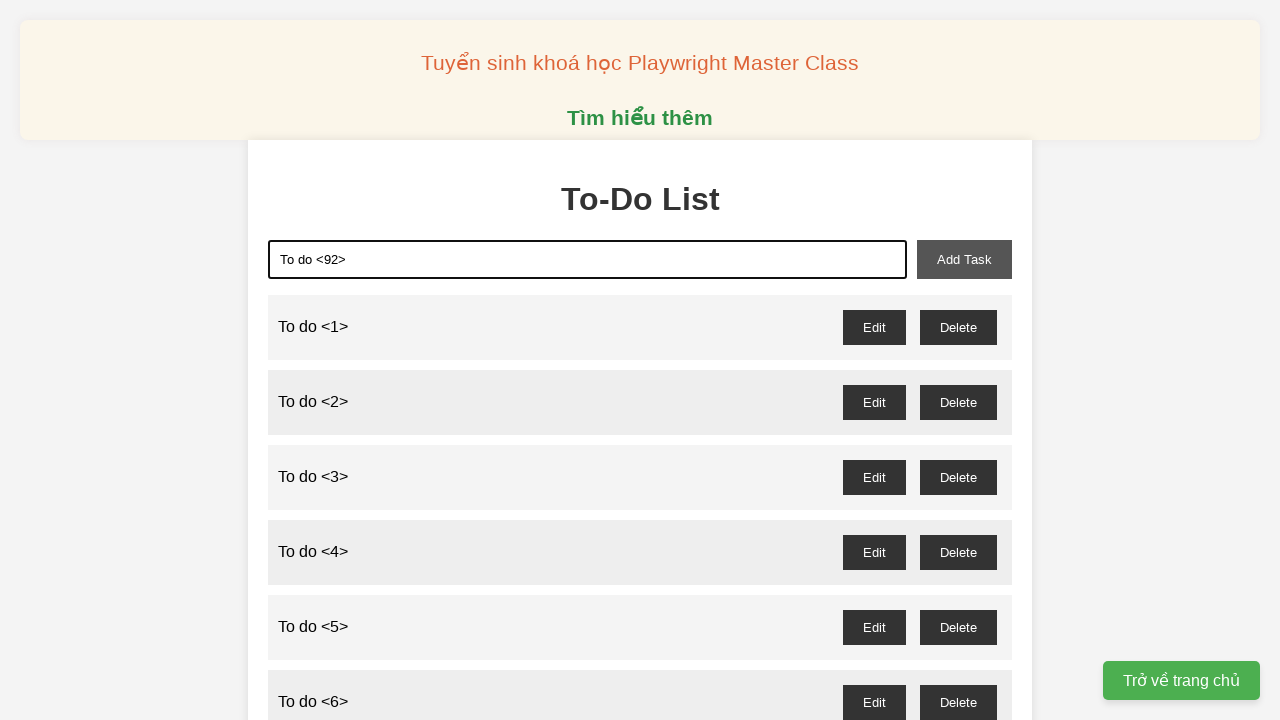

Clicked add task button to create todo item 92 at (964, 259) on xpath=//button[@id='add-task']
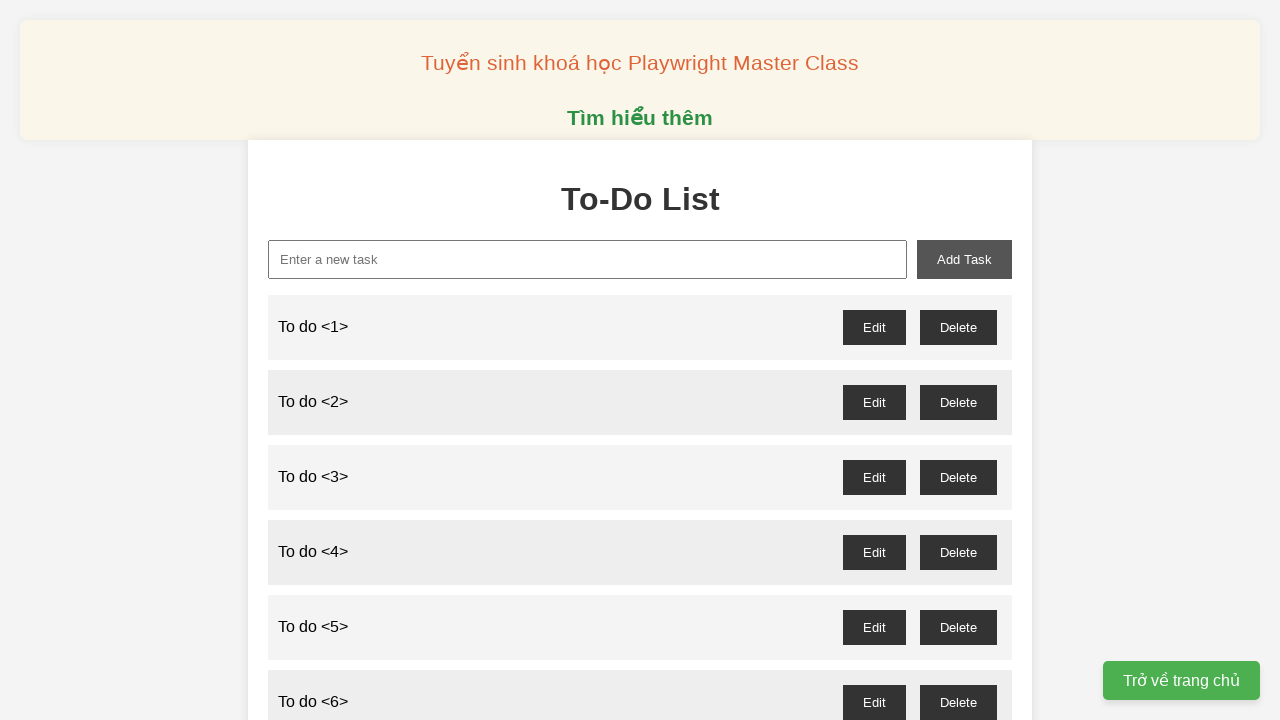

Filled new task input with 'To do <93>' on //input[@id='new-task']
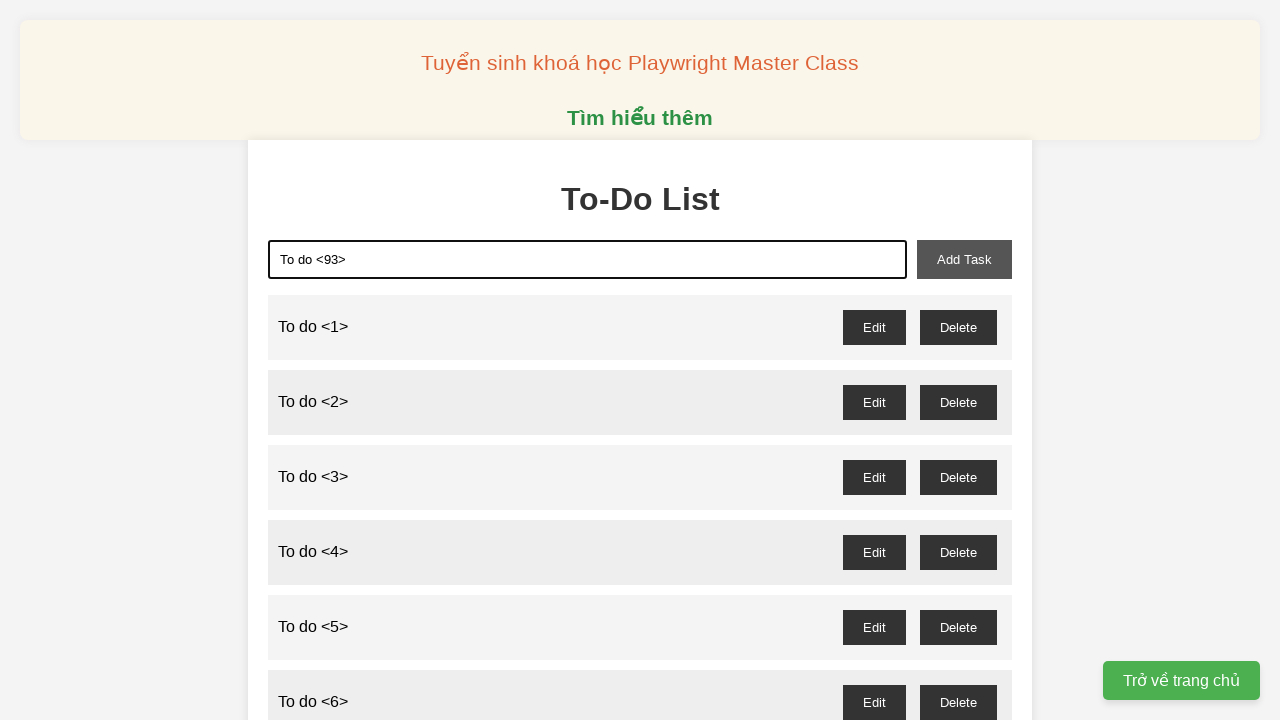

Clicked add task button to create todo item 93 at (964, 259) on xpath=//button[@id='add-task']
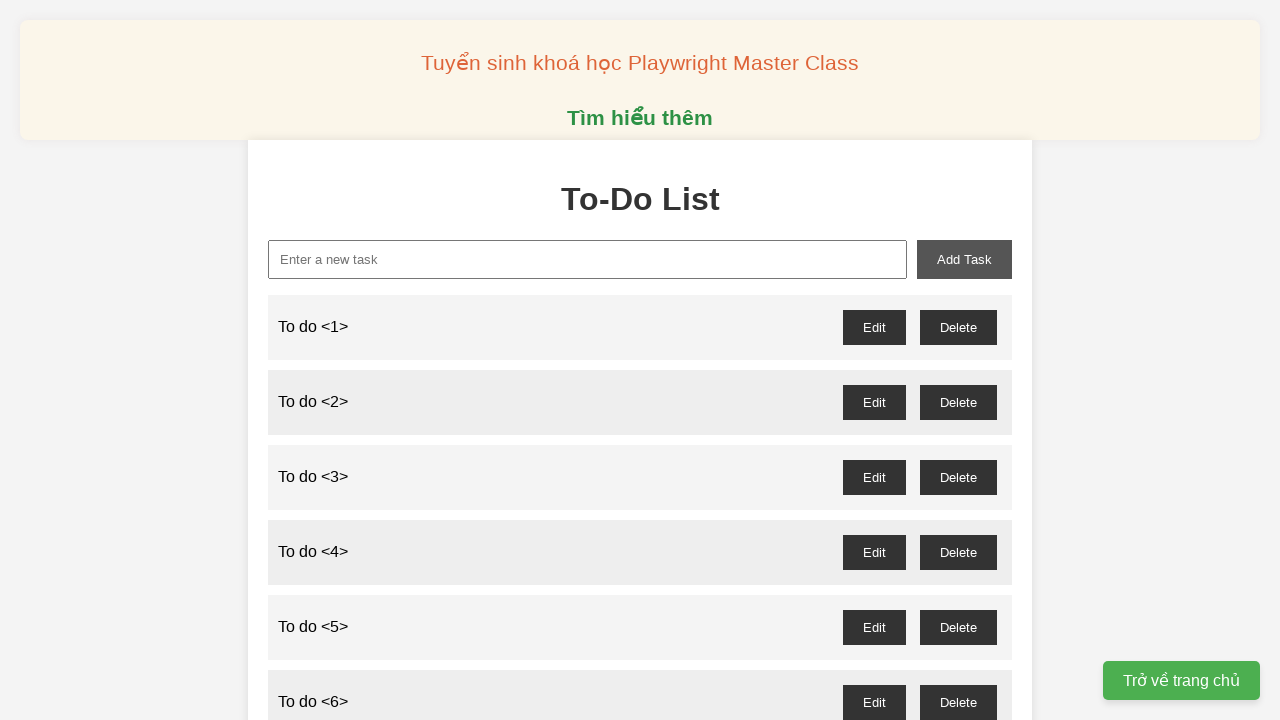

Filled new task input with 'To do <94>' on //input[@id='new-task']
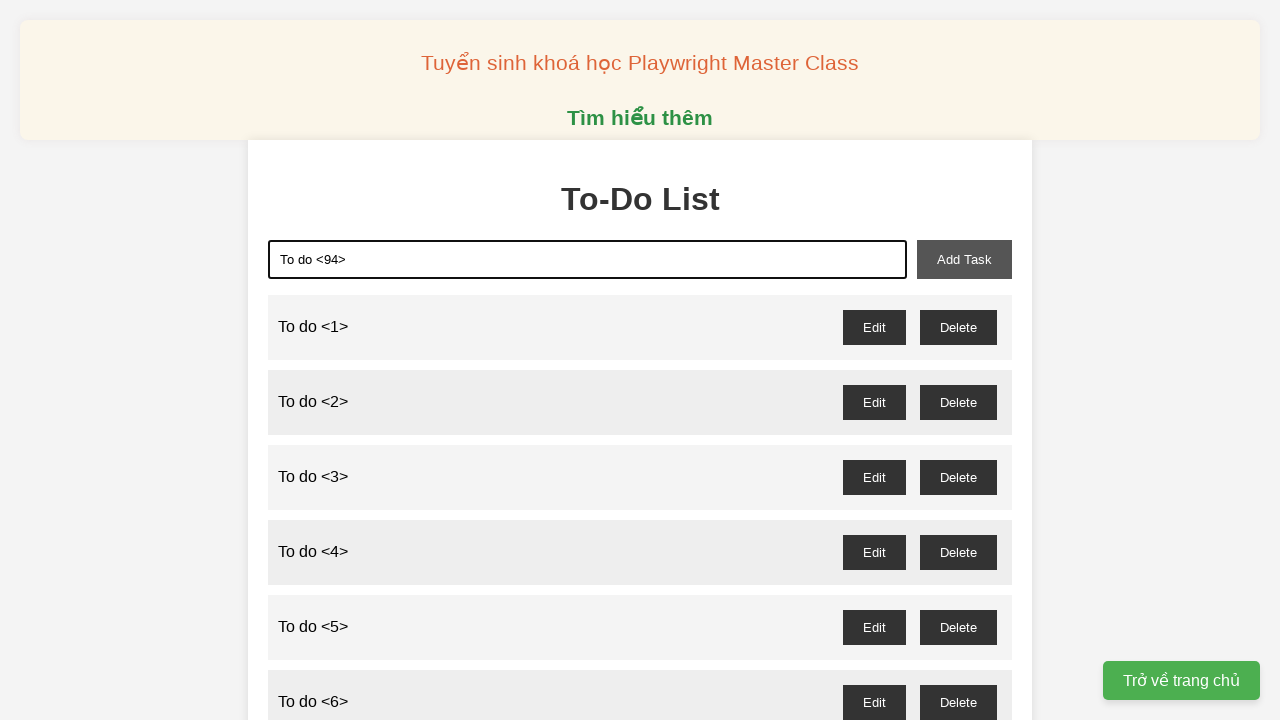

Clicked add task button to create todo item 94 at (964, 259) on xpath=//button[@id='add-task']
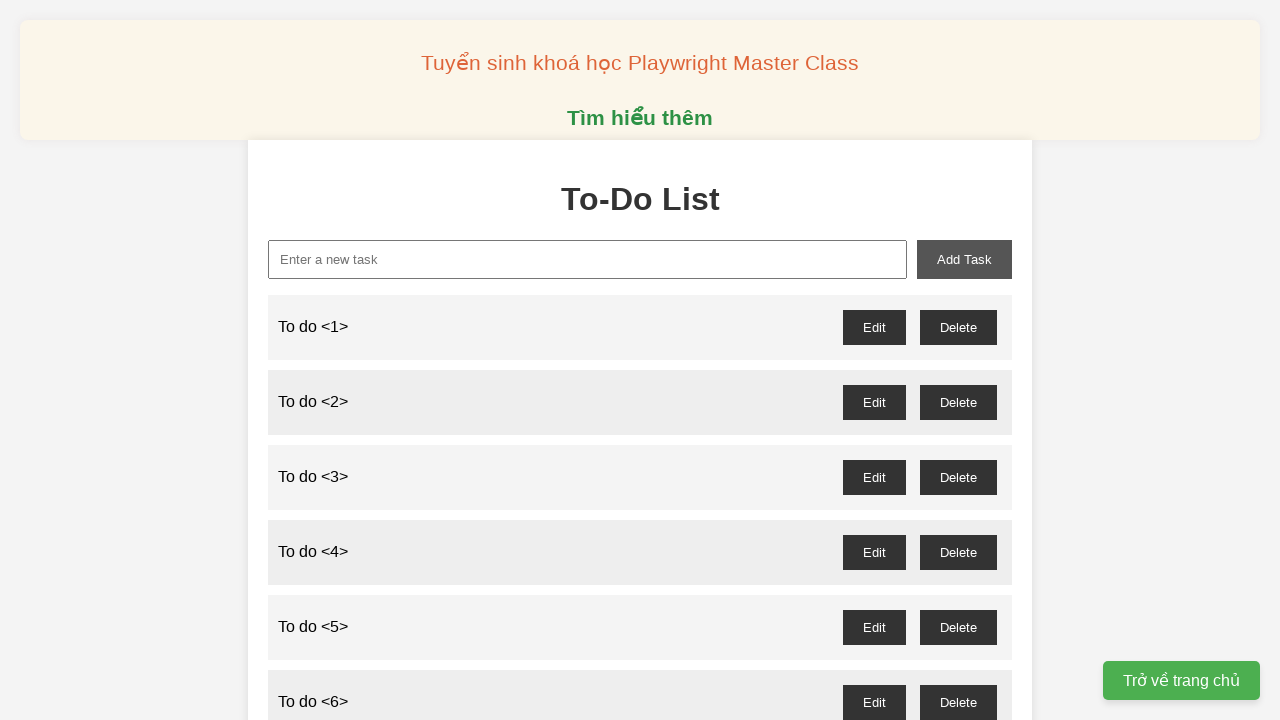

Filled new task input with 'To do <95>' on //input[@id='new-task']
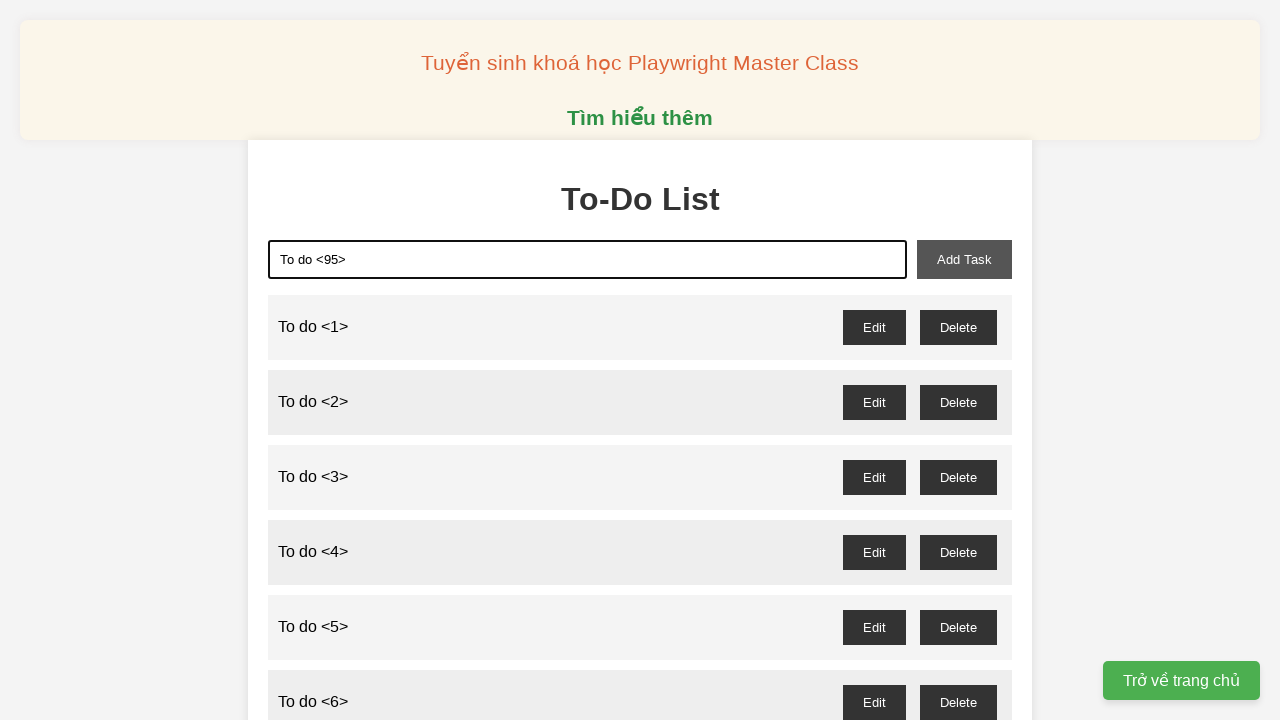

Clicked add task button to create todo item 95 at (964, 259) on xpath=//button[@id='add-task']
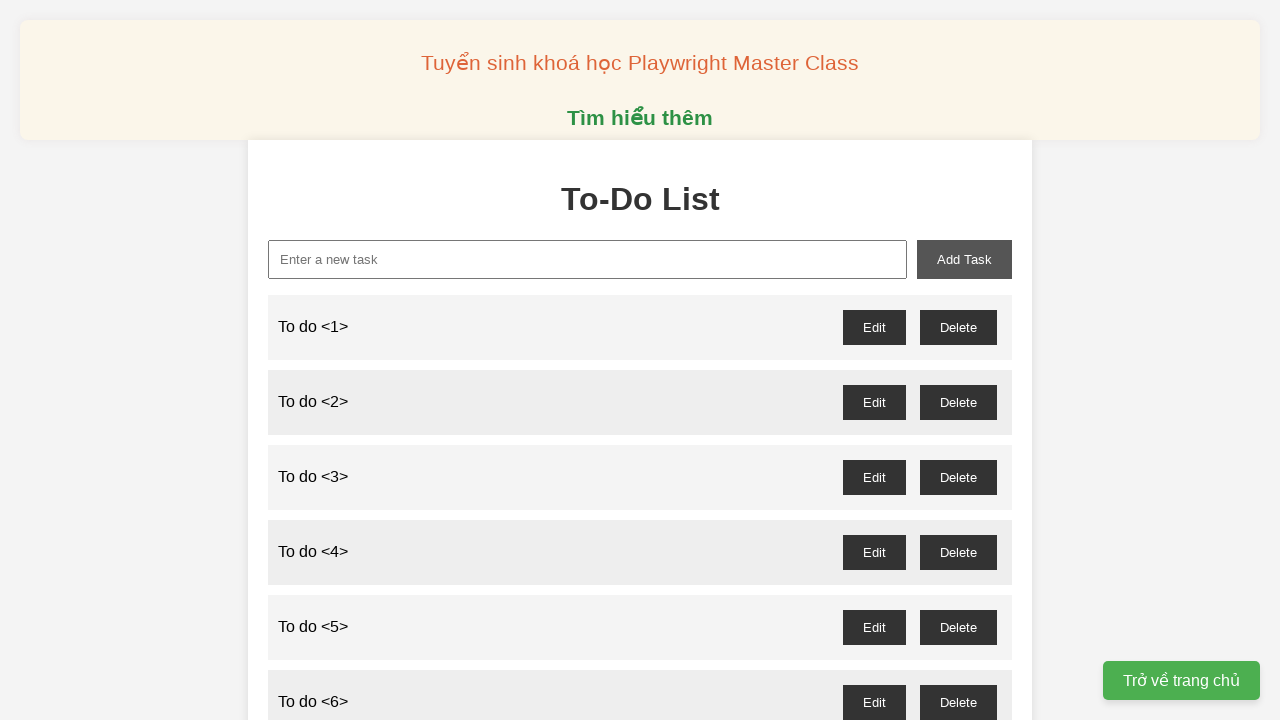

Filled new task input with 'To do <96>' on //input[@id='new-task']
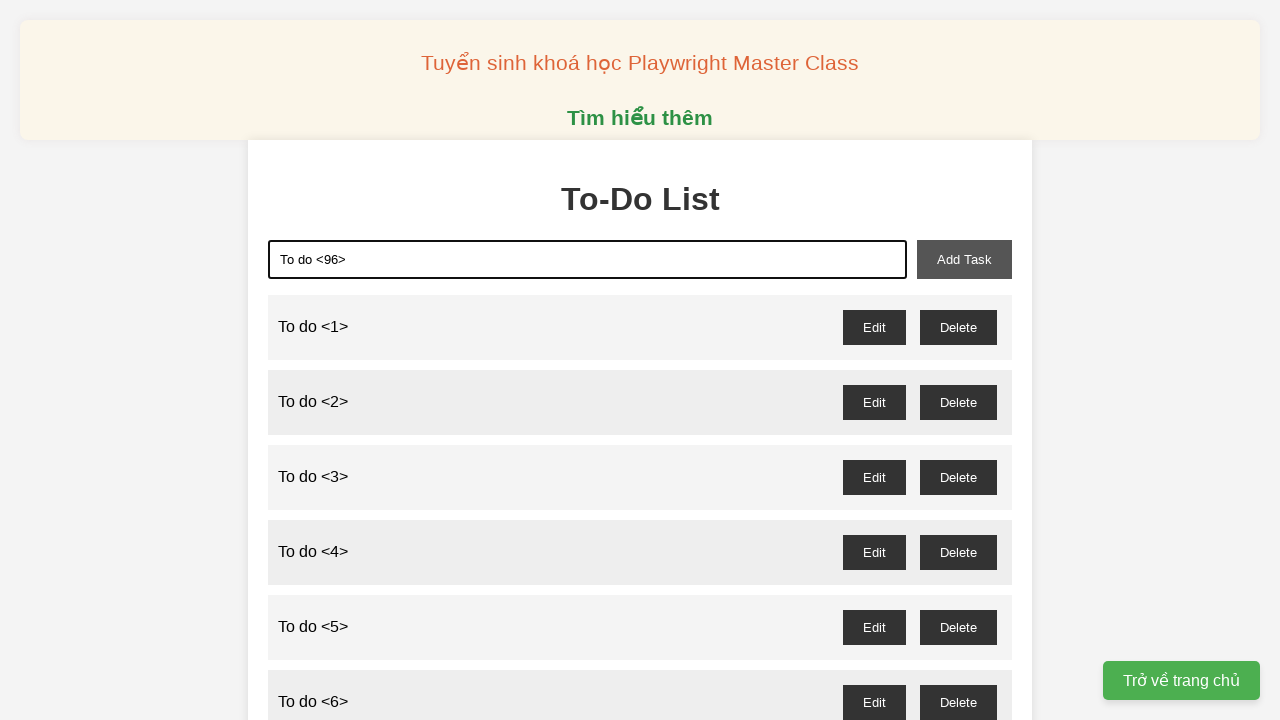

Clicked add task button to create todo item 96 at (964, 259) on xpath=//button[@id='add-task']
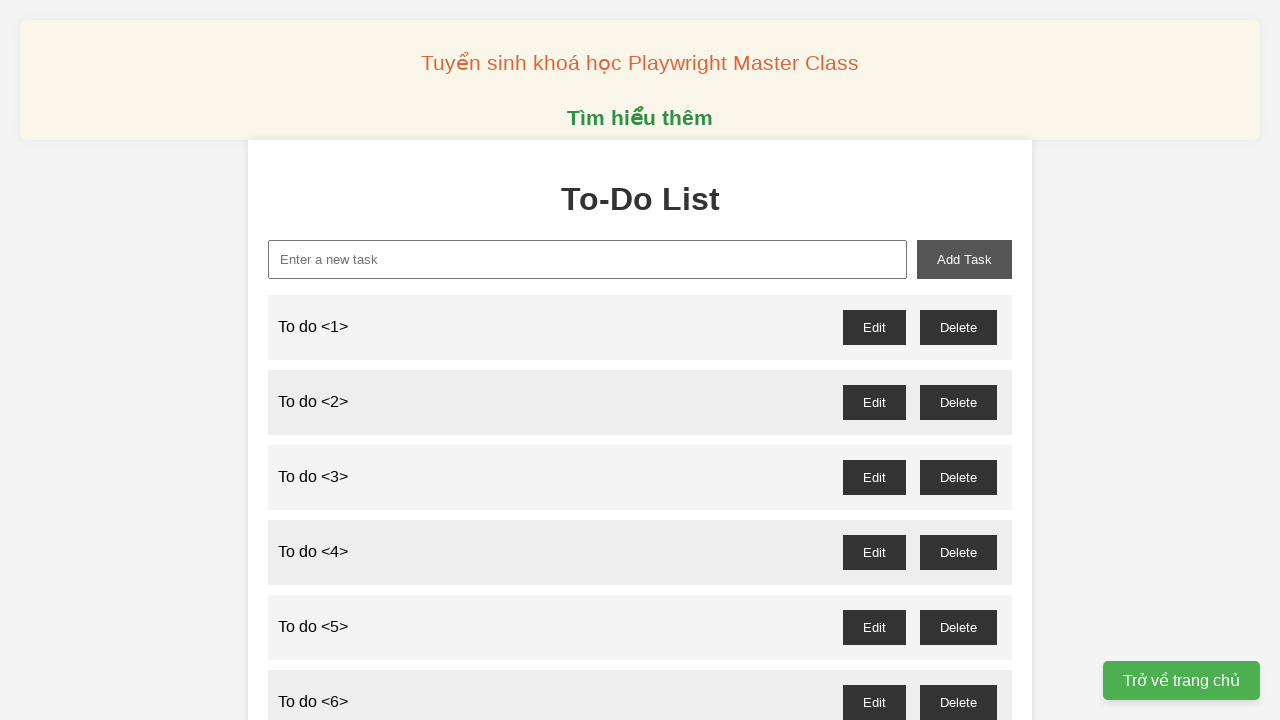

Filled new task input with 'To do <97>' on //input[@id='new-task']
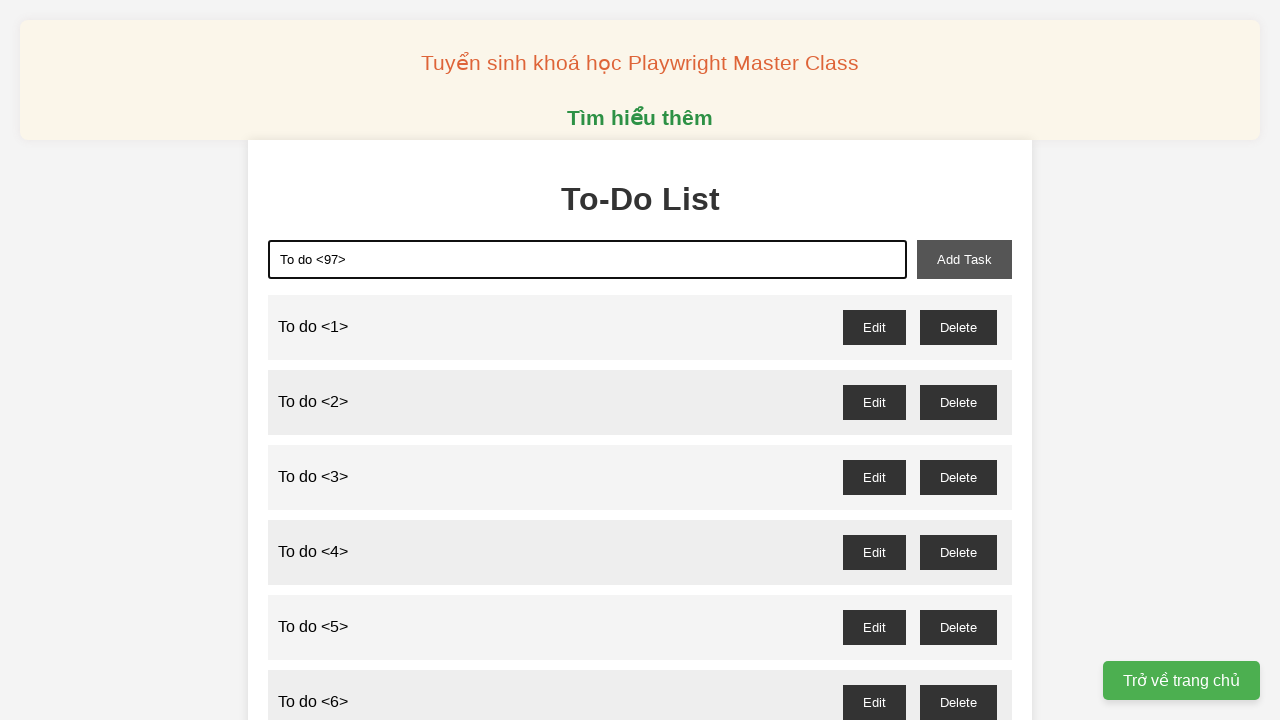

Clicked add task button to create todo item 97 at (964, 259) on xpath=//button[@id='add-task']
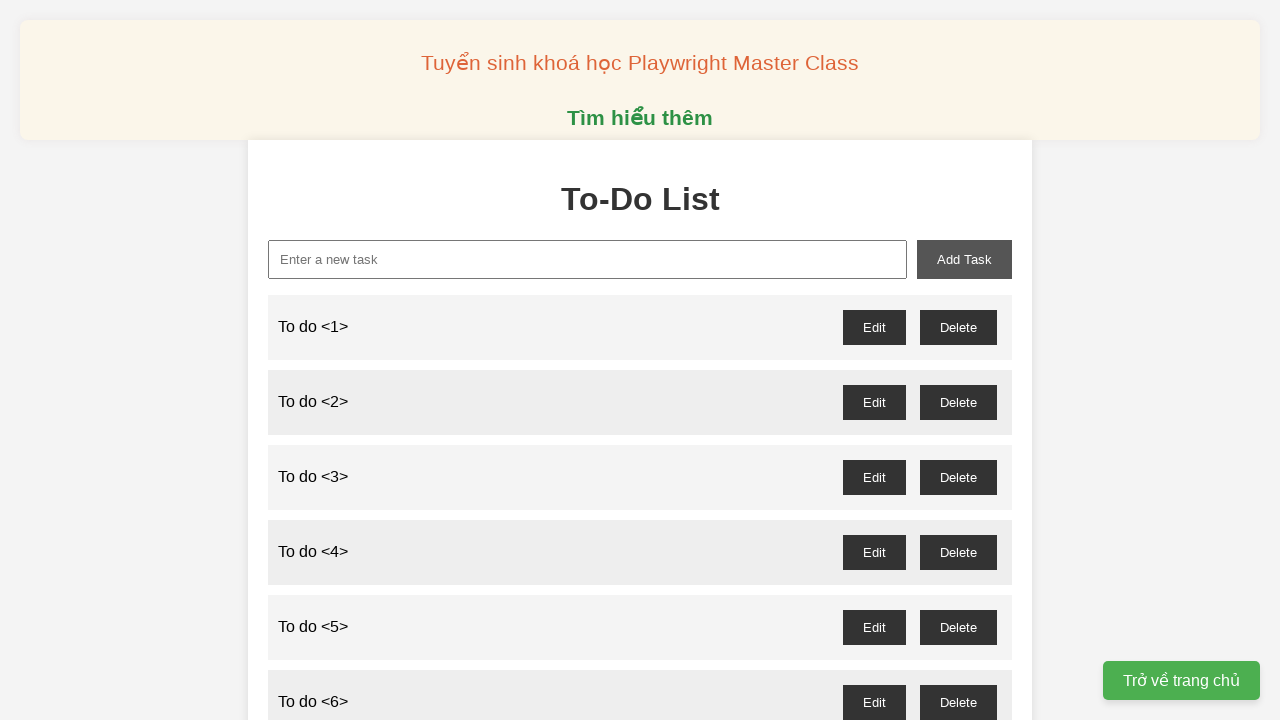

Filled new task input with 'To do <98>' on //input[@id='new-task']
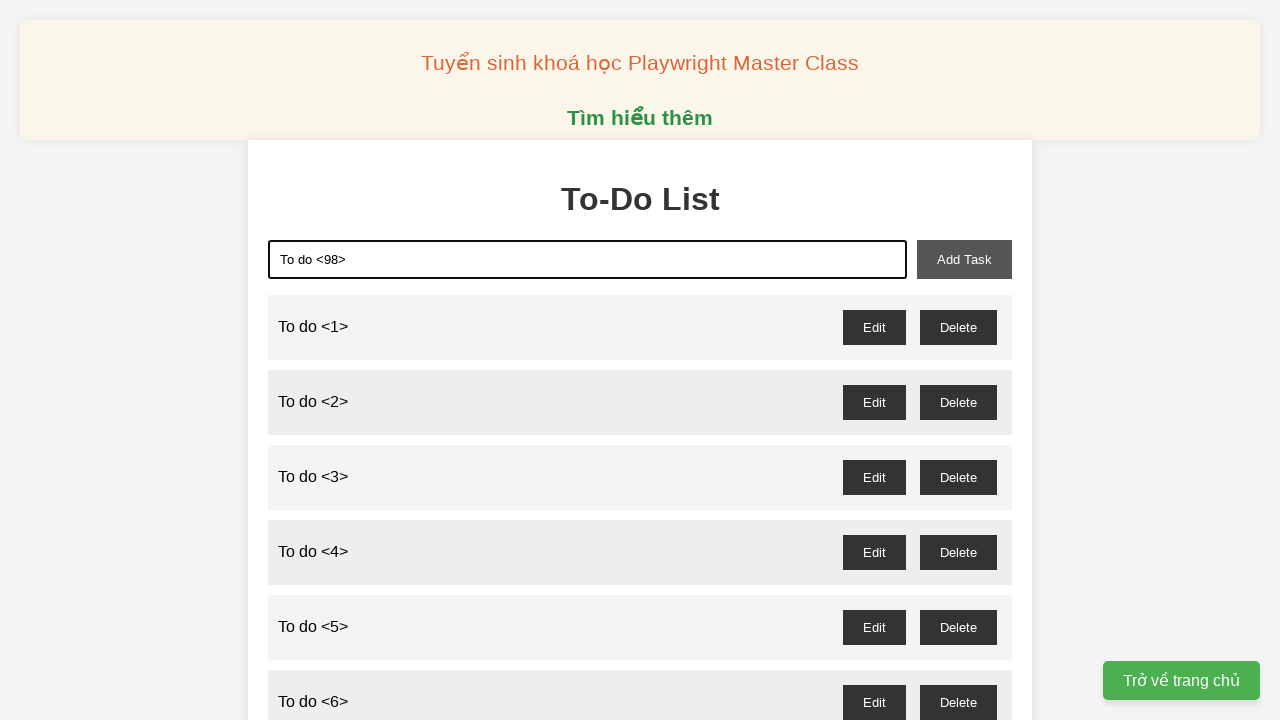

Clicked add task button to create todo item 98 at (964, 259) on xpath=//button[@id='add-task']
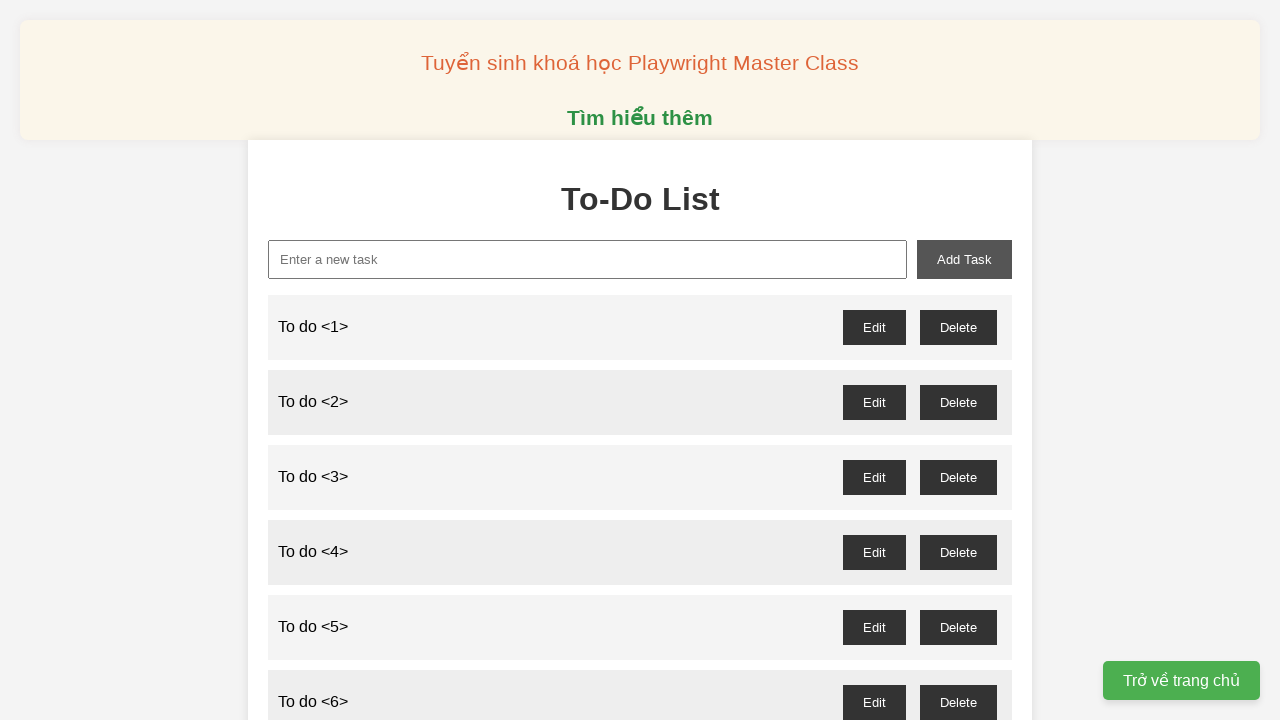

Filled new task input with 'To do <99>' on //input[@id='new-task']
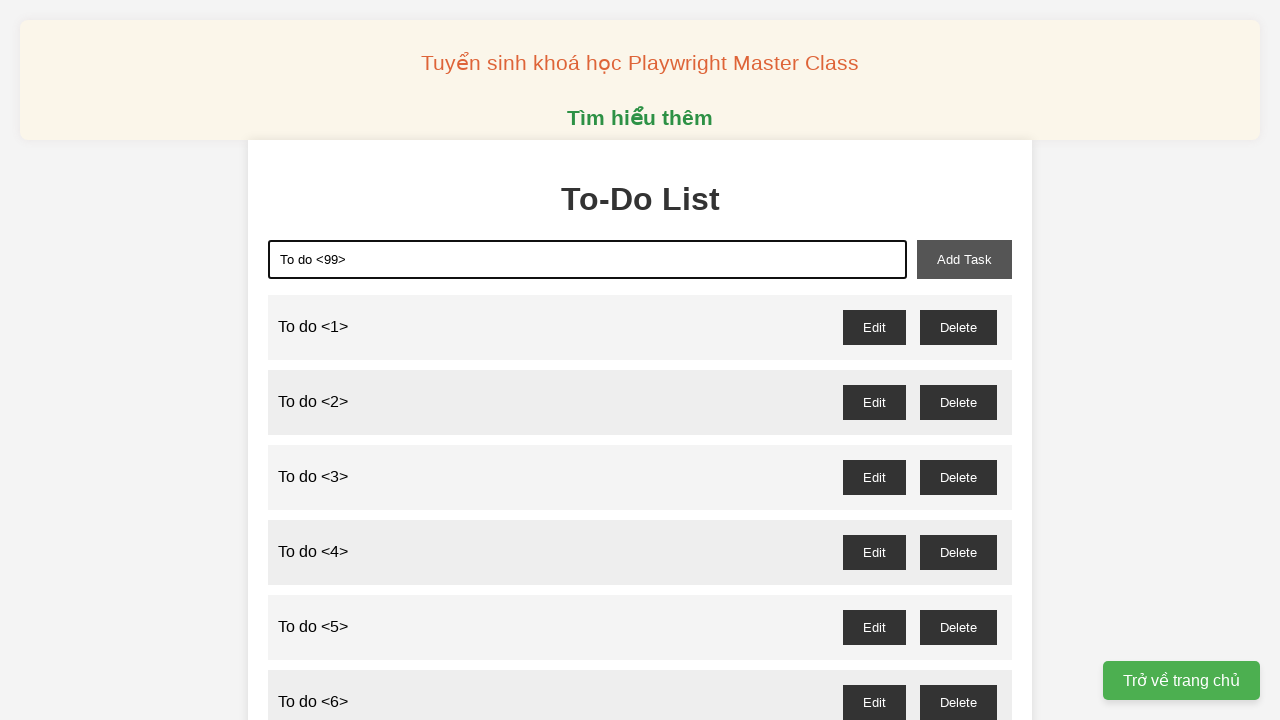

Clicked add task button to create todo item 99 at (964, 259) on xpath=//button[@id='add-task']
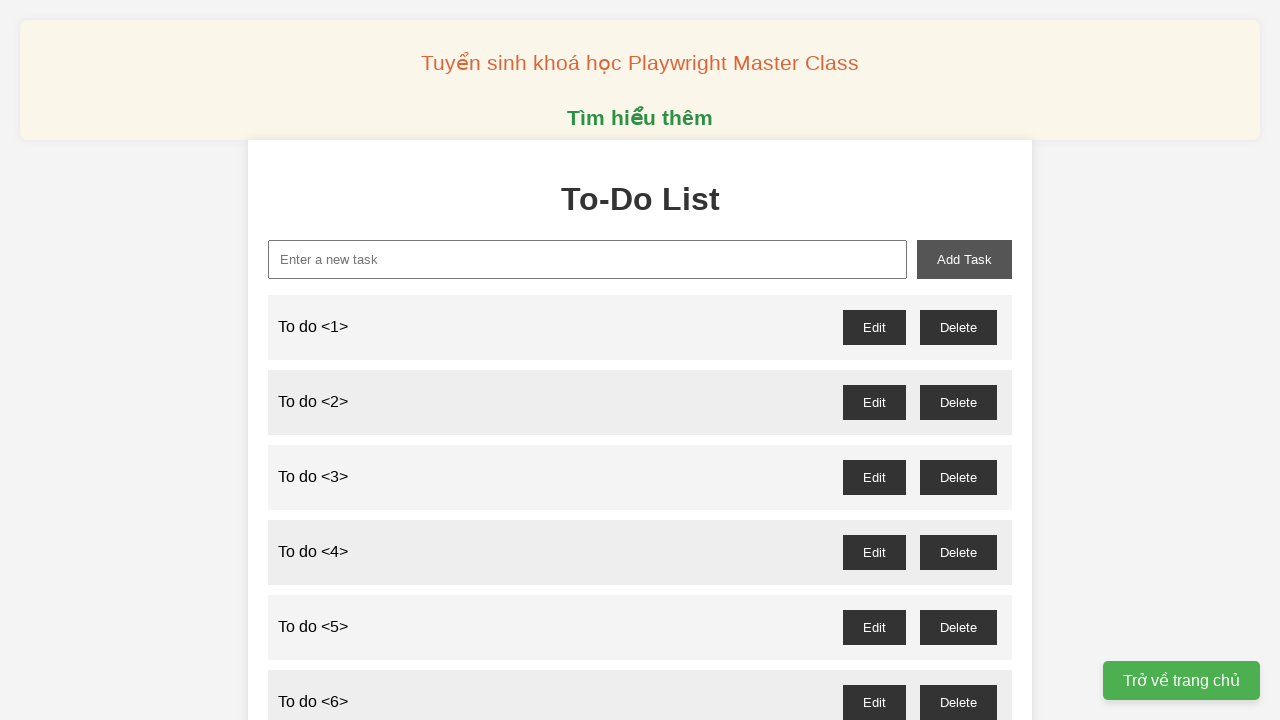

Filled new task input with 'To do <100>' on //input[@id='new-task']
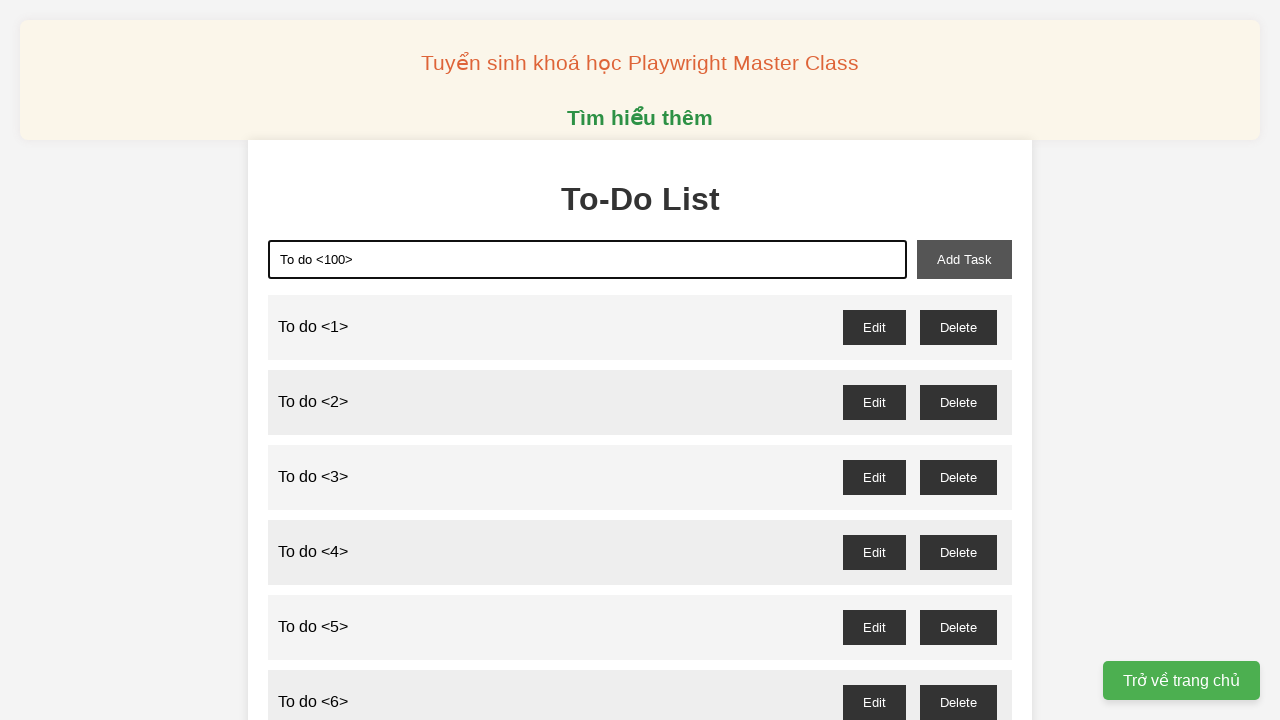

Clicked add task button to create todo item 100 at (964, 259) on xpath=//button[@id='add-task']
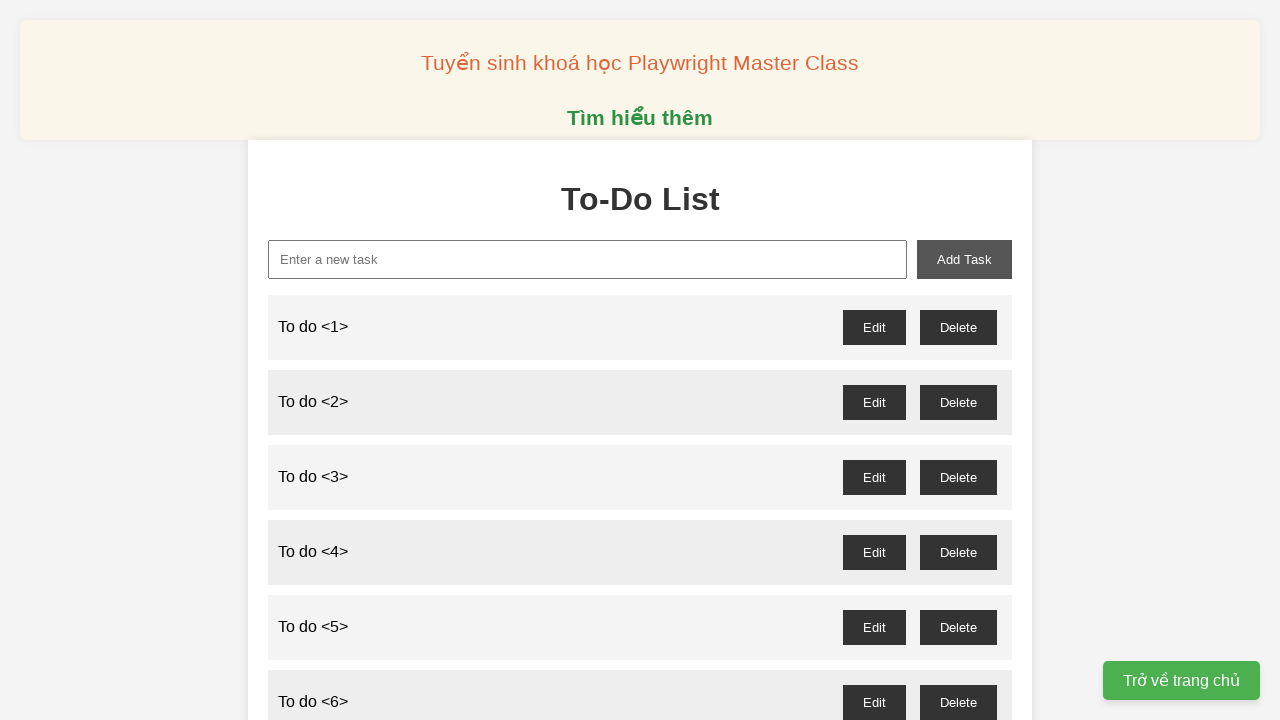

Set up dialog handler to accept confirmation dialogs
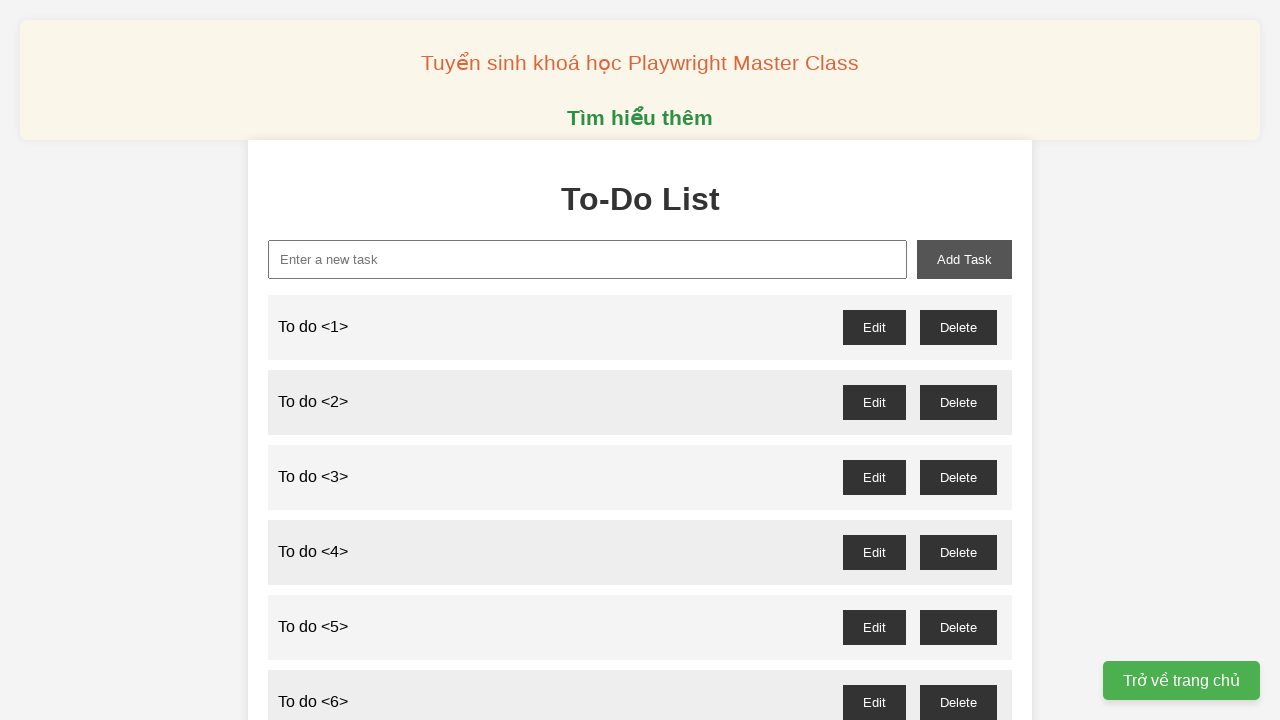

Clicked delete button for odd-numbered todo item 1 at (958, 327) on //button[@id='to-do-1--delete']
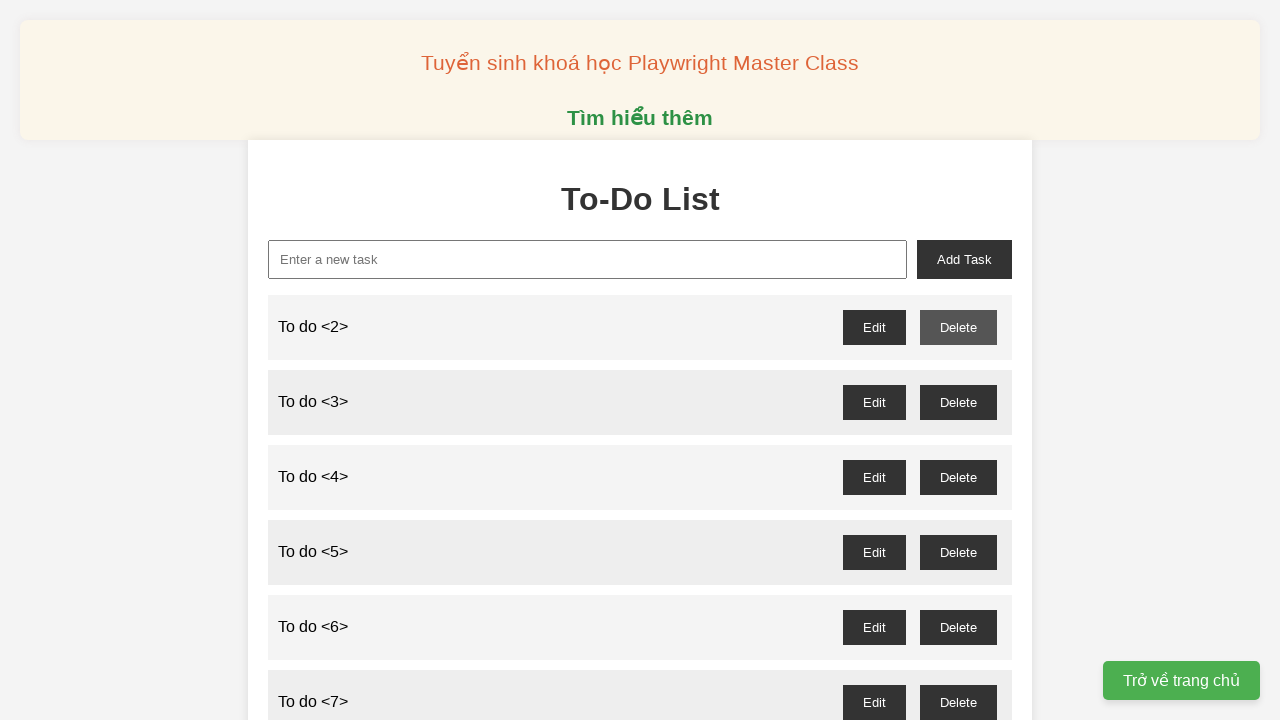

Clicked delete button for odd-numbered todo item 3 at (958, 402) on //button[@id='to-do-3--delete']
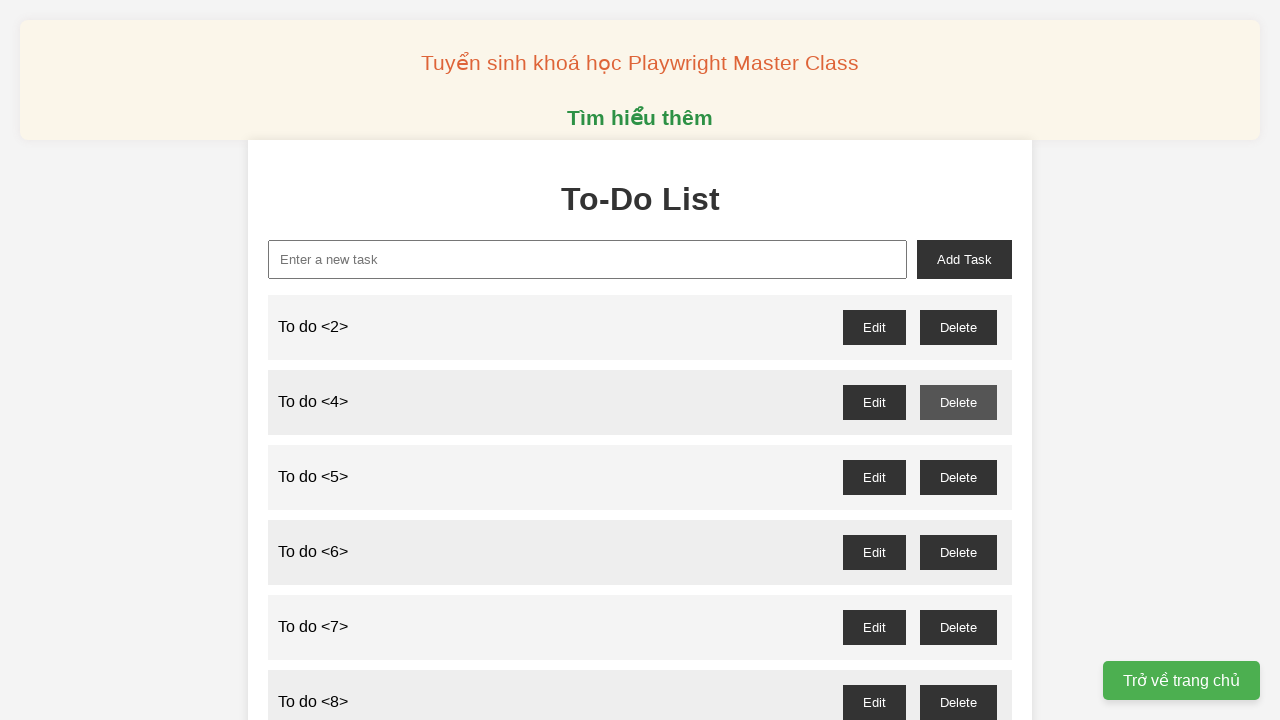

Clicked delete button for odd-numbered todo item 5 at (958, 477) on //button[@id='to-do-5--delete']
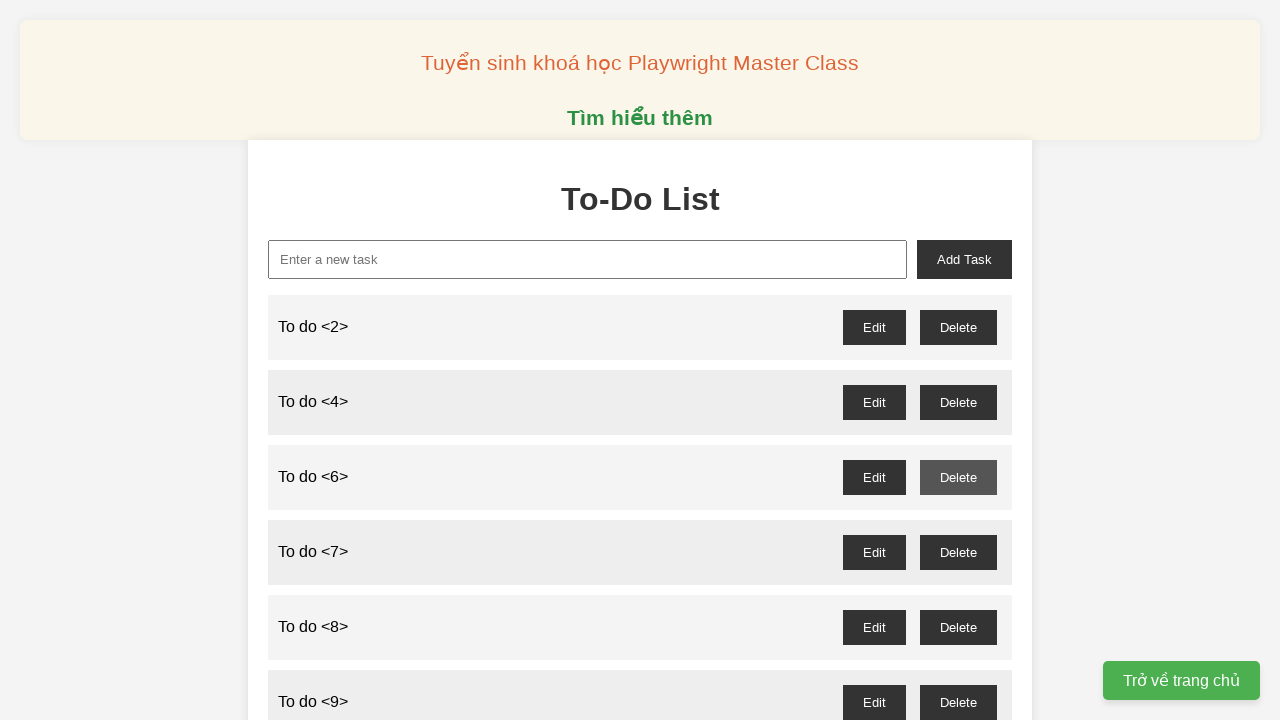

Clicked delete button for odd-numbered todo item 7 at (958, 552) on //button[@id='to-do-7--delete']
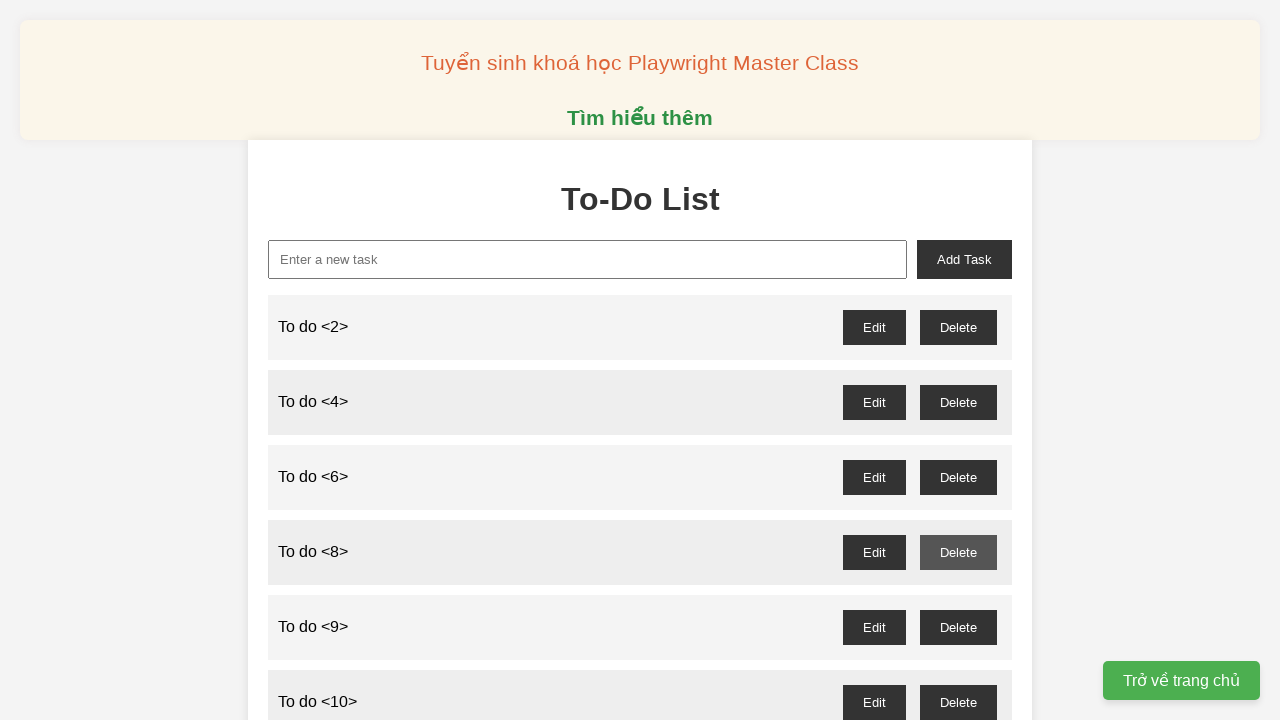

Clicked delete button for odd-numbered todo item 9 at (958, 627) on //button[@id='to-do-9--delete']
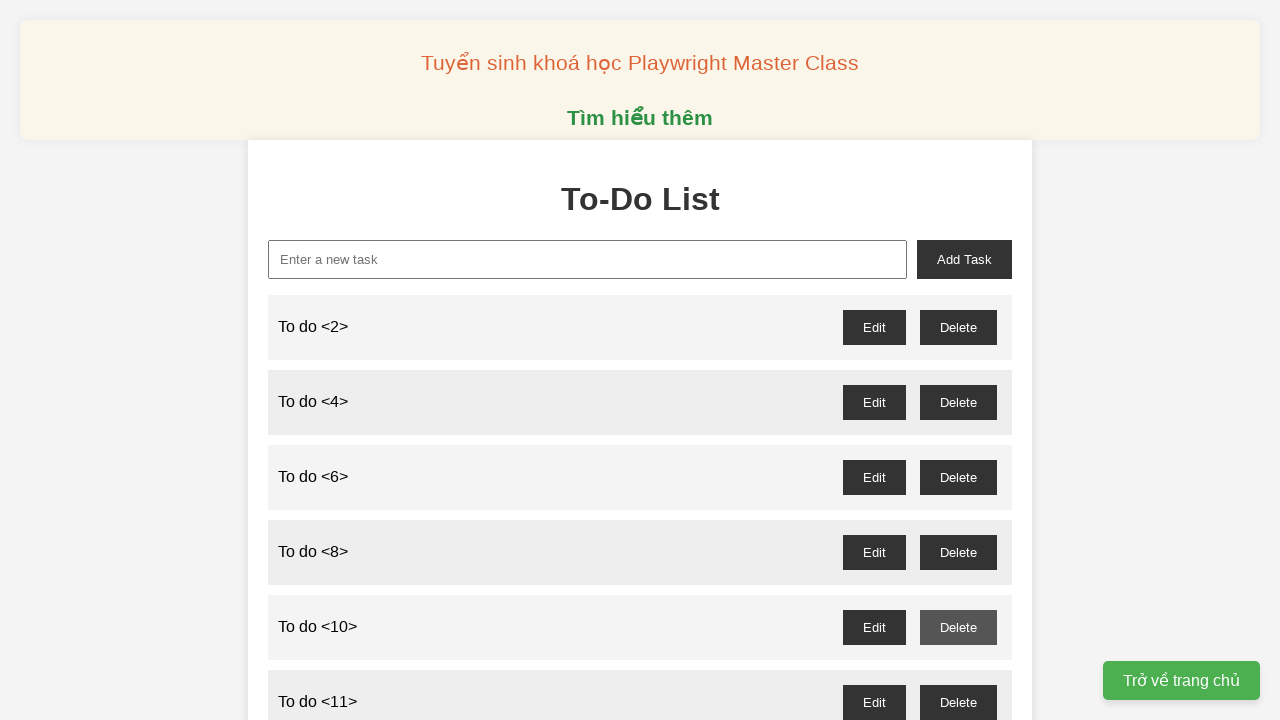

Clicked delete button for odd-numbered todo item 11 at (958, 702) on //button[@id='to-do-11--delete']
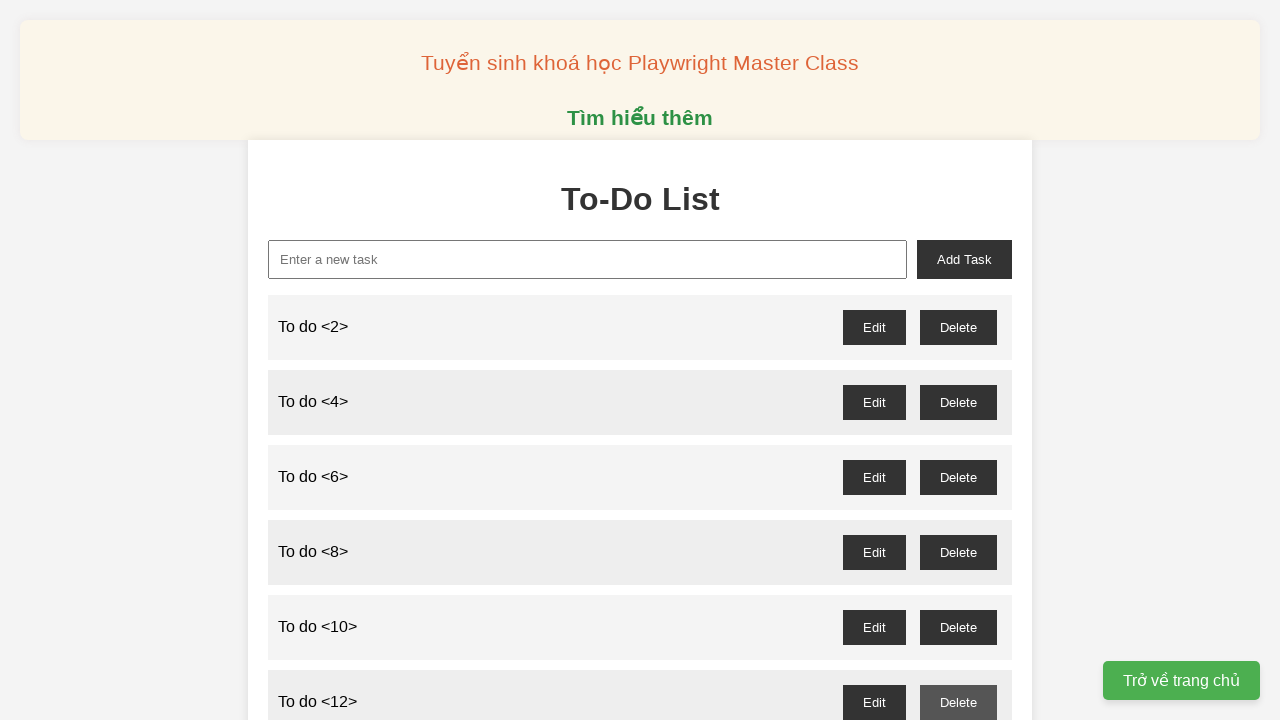

Clicked delete button for odd-numbered todo item 13 at (958, 360) on //button[@id='to-do-13--delete']
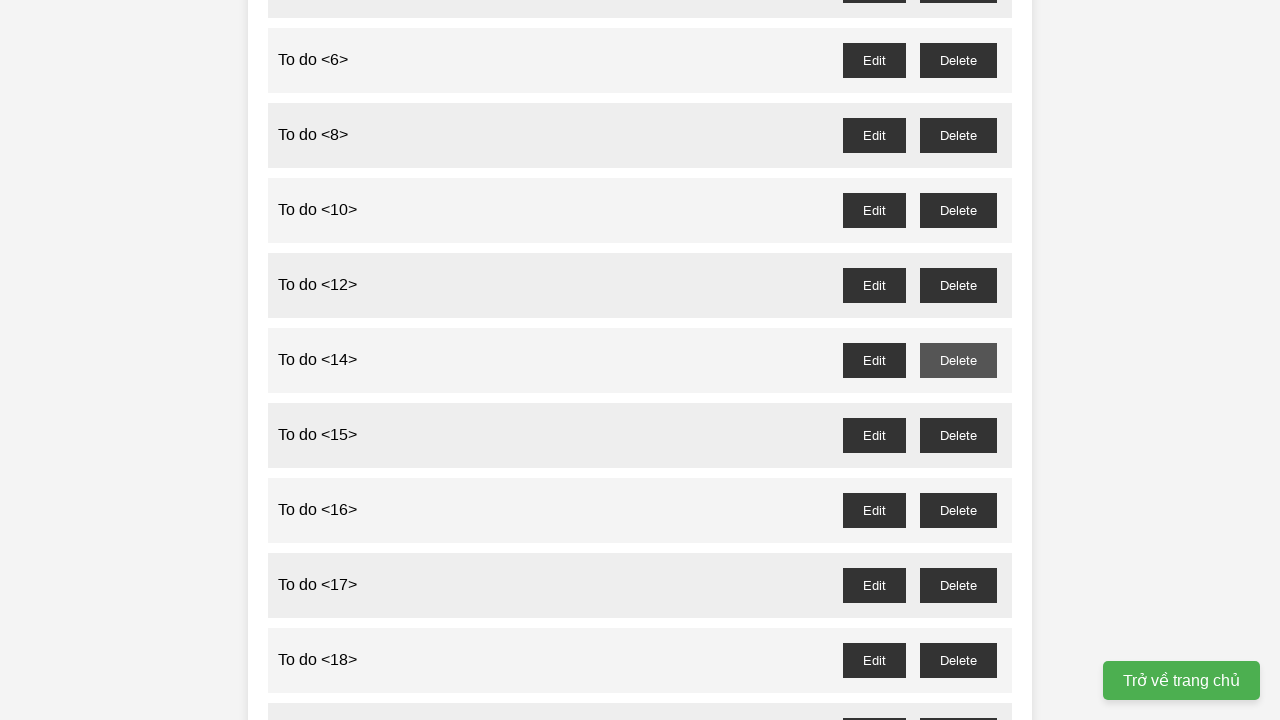

Clicked delete button for odd-numbered todo item 15 at (958, 435) on //button[@id='to-do-15--delete']
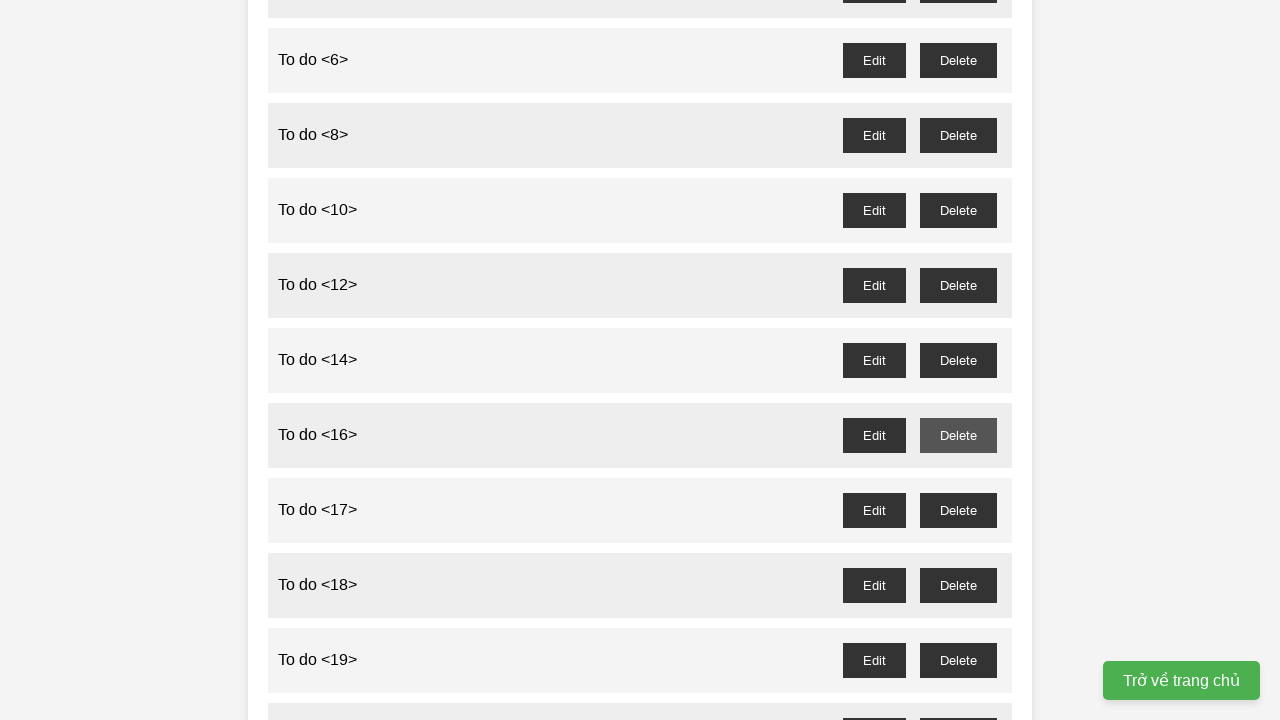

Clicked delete button for odd-numbered todo item 17 at (958, 510) on //button[@id='to-do-17--delete']
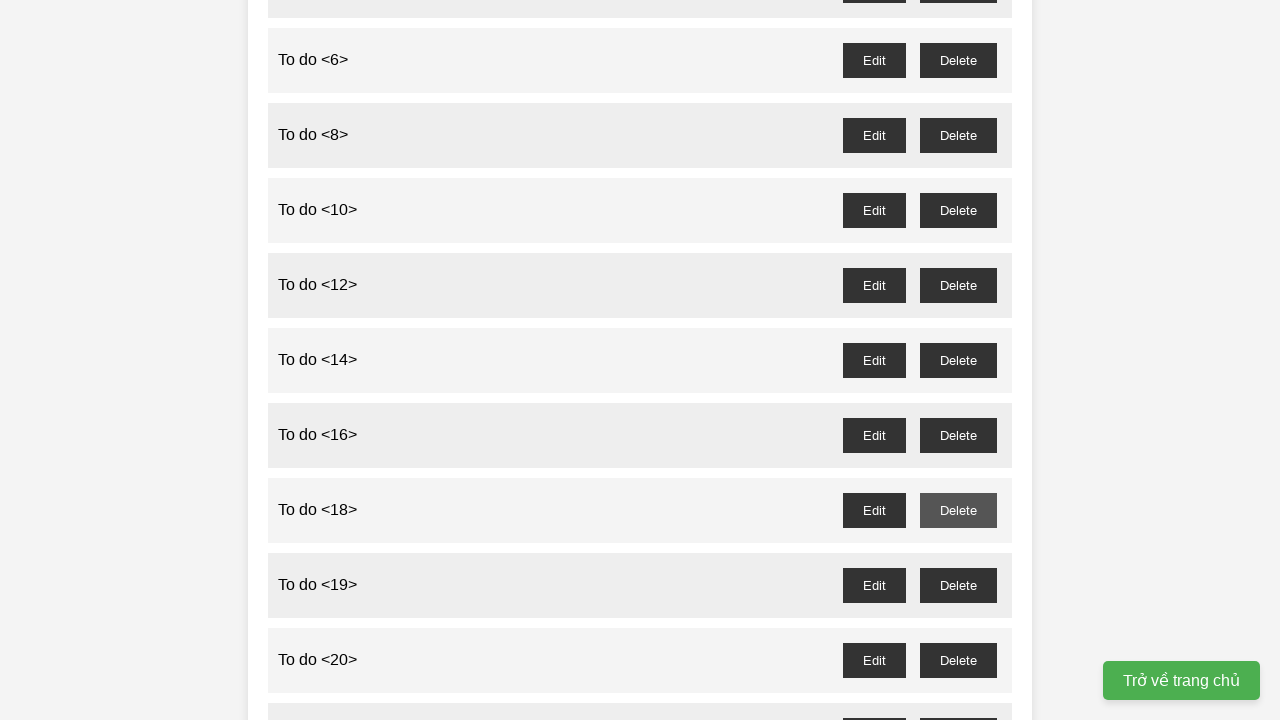

Clicked delete button for odd-numbered todo item 19 at (958, 585) on //button[@id='to-do-19--delete']
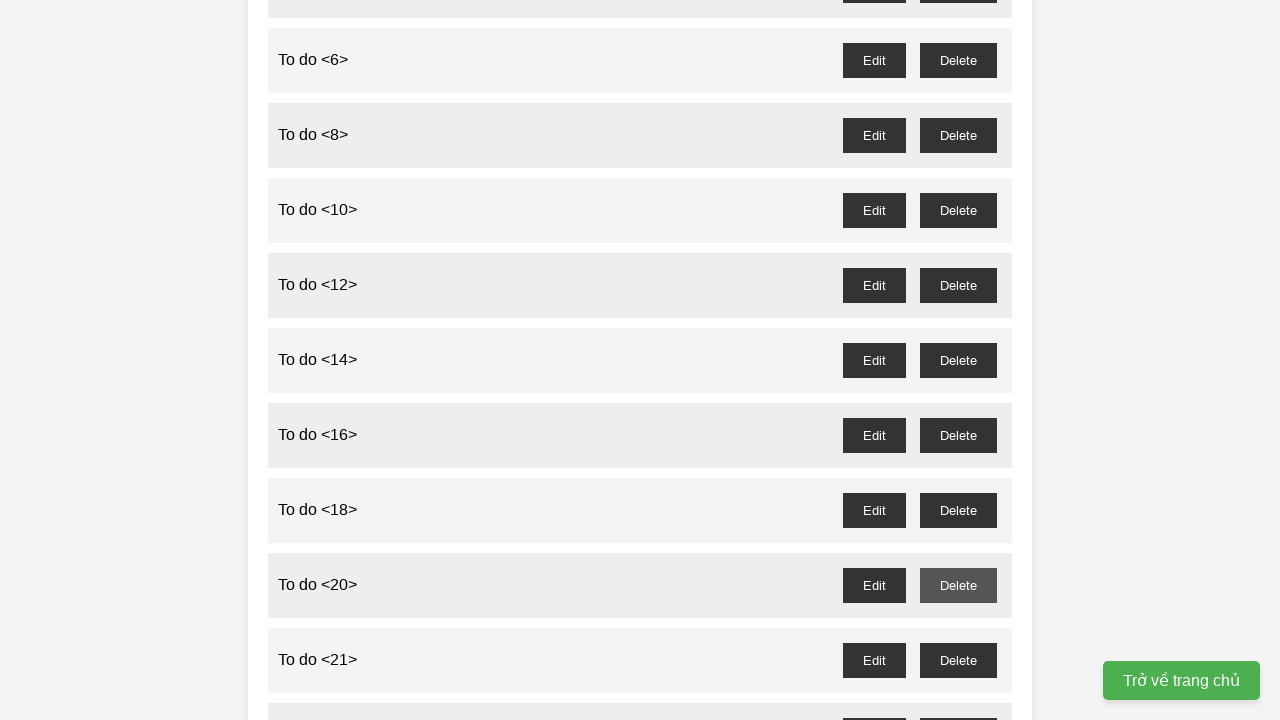

Clicked delete button for odd-numbered todo item 21 at (958, 660) on //button[@id='to-do-21--delete']
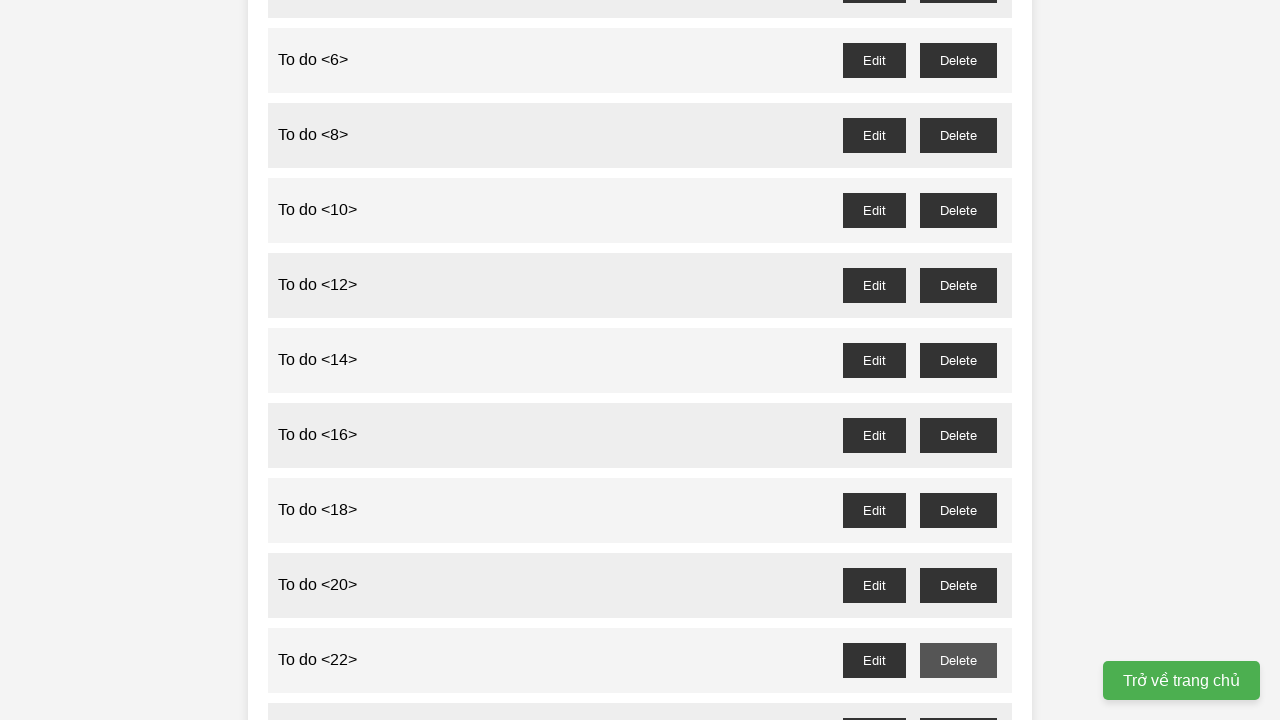

Clicked delete button for odd-numbered todo item 23 at (958, 703) on //button[@id='to-do-23--delete']
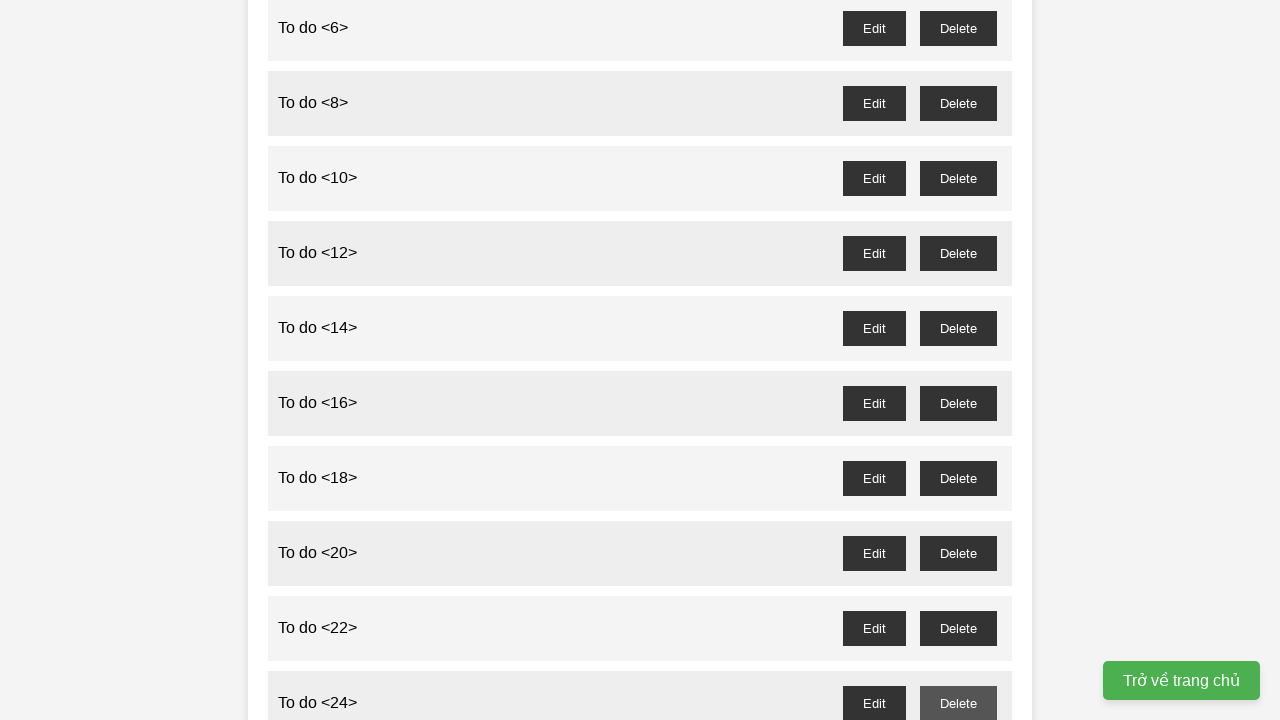

Clicked delete button for odd-numbered todo item 25 at (958, 360) on //button[@id='to-do-25--delete']
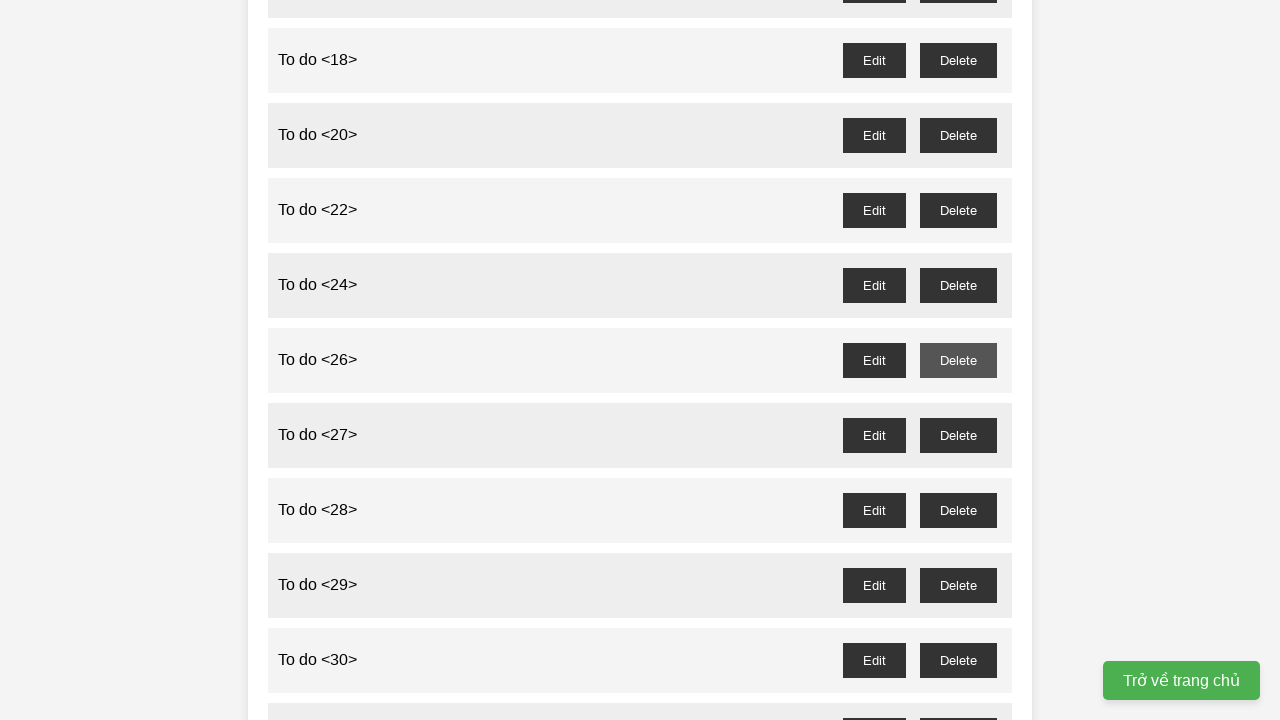

Clicked delete button for odd-numbered todo item 27 at (958, 435) on //button[@id='to-do-27--delete']
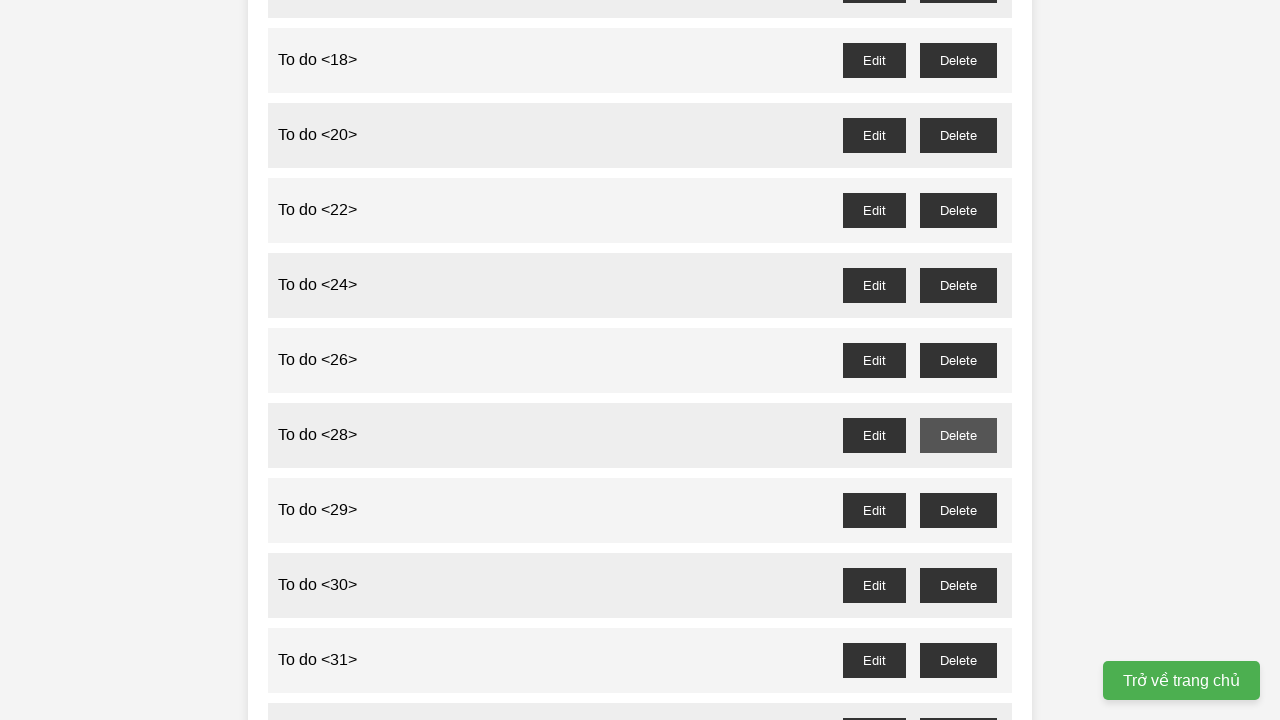

Clicked delete button for odd-numbered todo item 29 at (958, 510) on //button[@id='to-do-29--delete']
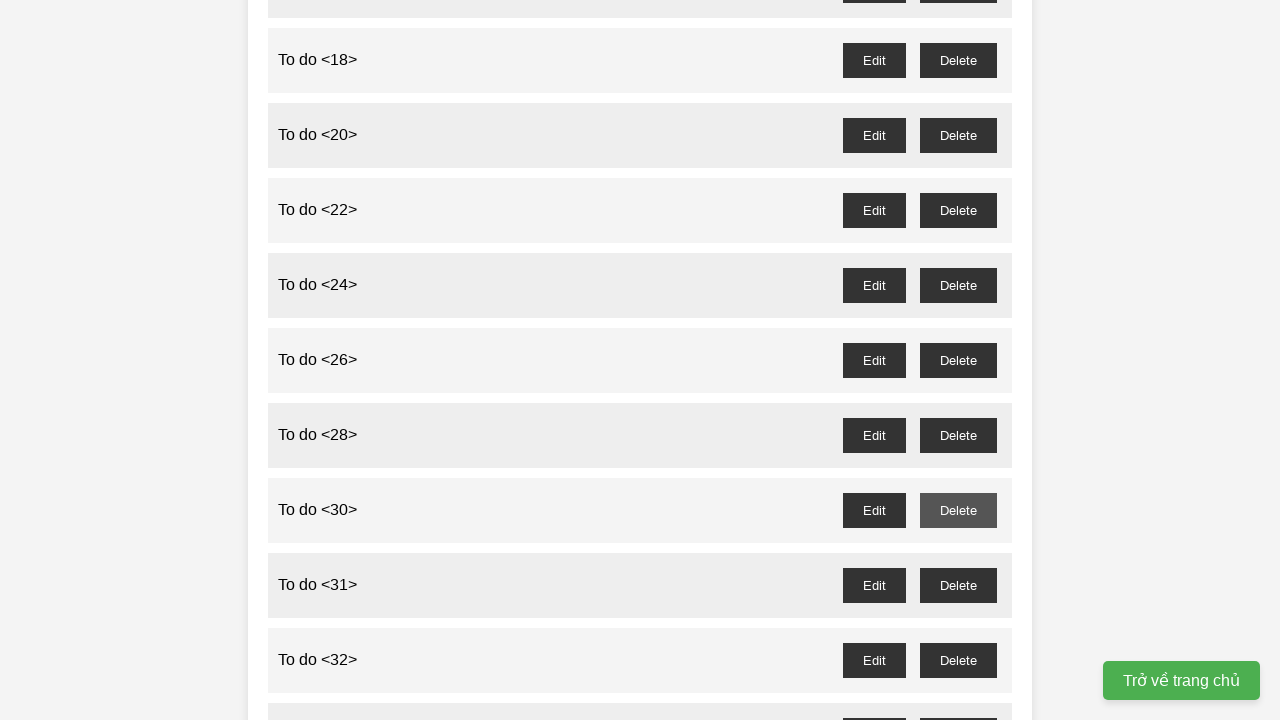

Clicked delete button for odd-numbered todo item 31 at (958, 585) on //button[@id='to-do-31--delete']
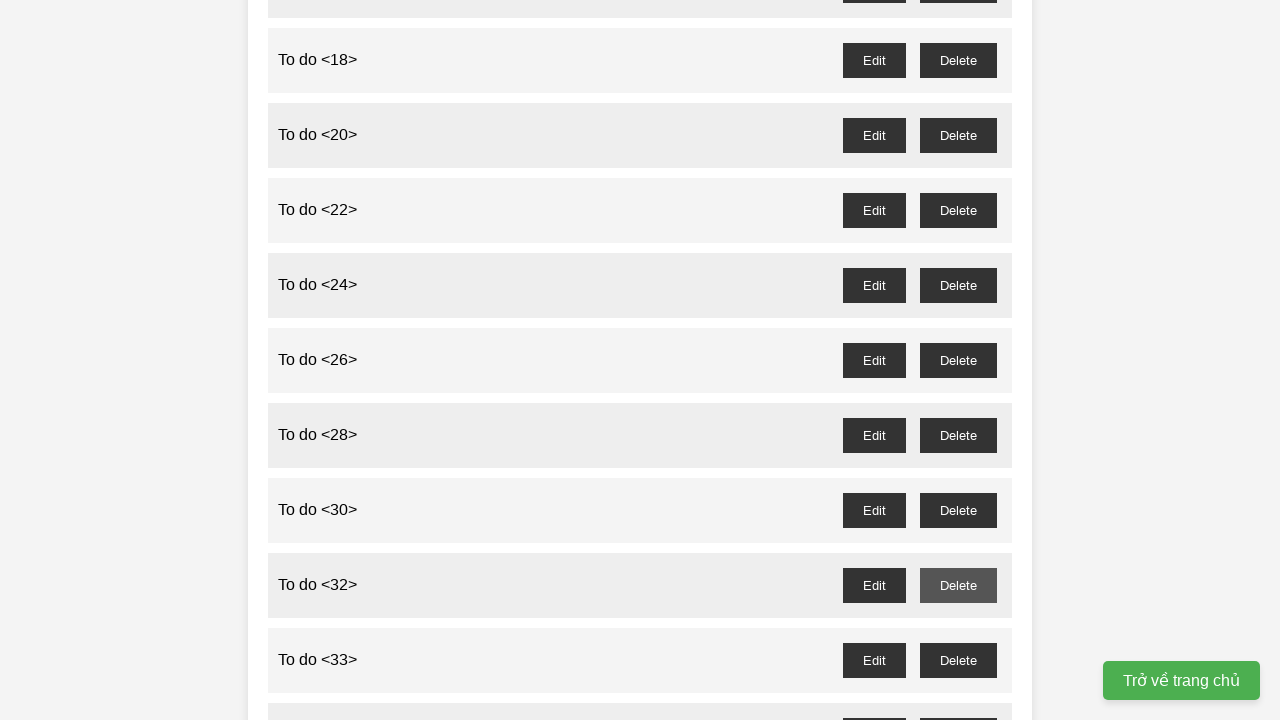

Clicked delete button for odd-numbered todo item 33 at (958, 660) on //button[@id='to-do-33--delete']
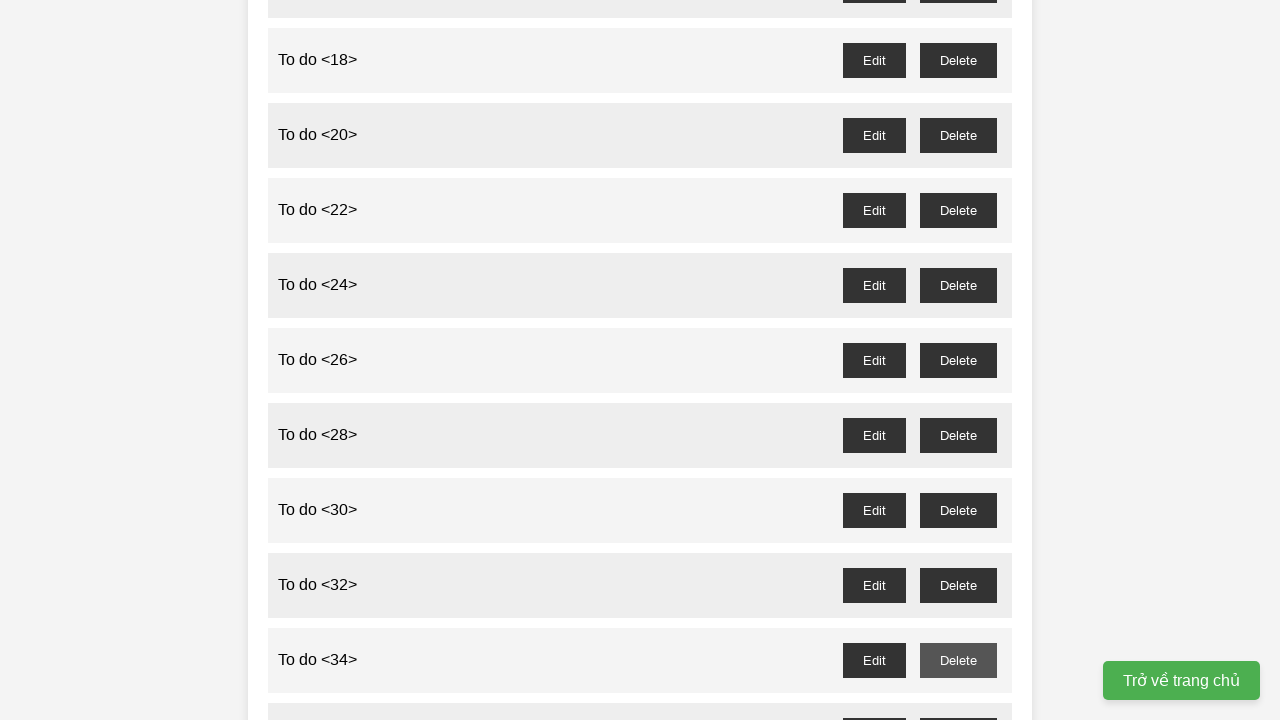

Clicked delete button for odd-numbered todo item 35 at (958, 703) on //button[@id='to-do-35--delete']
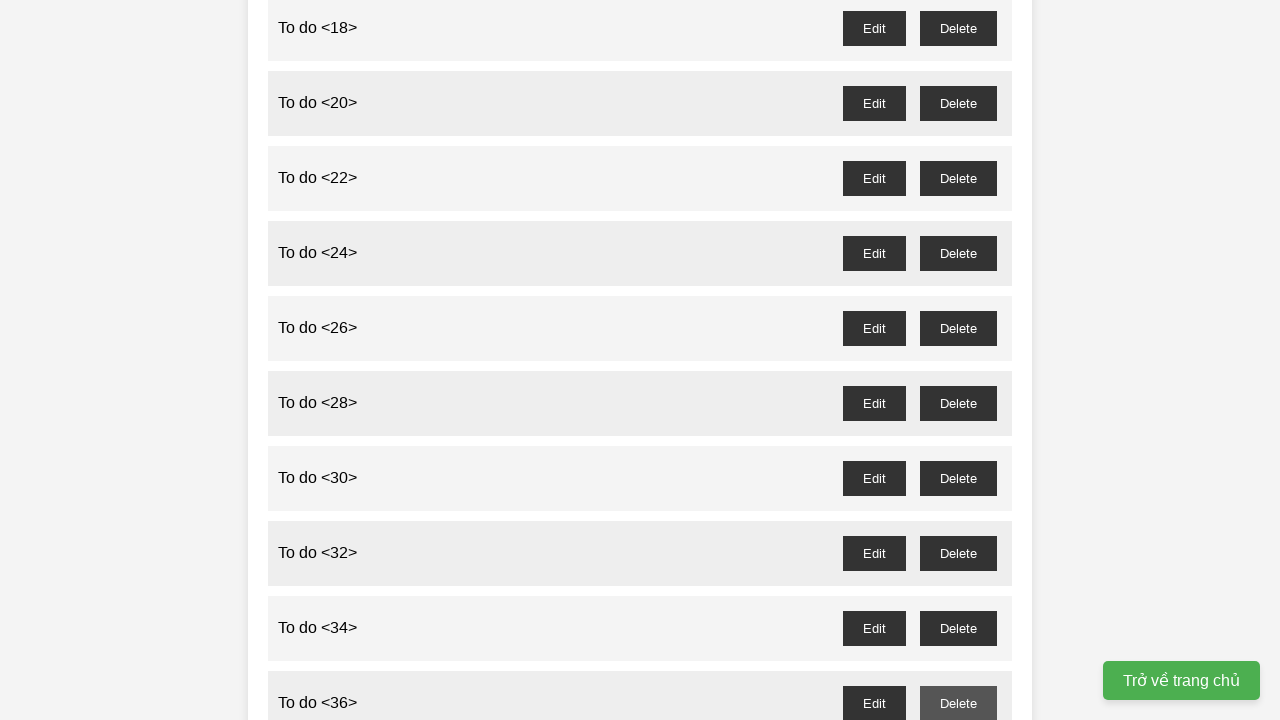

Clicked delete button for odd-numbered todo item 37 at (958, 360) on //button[@id='to-do-37--delete']
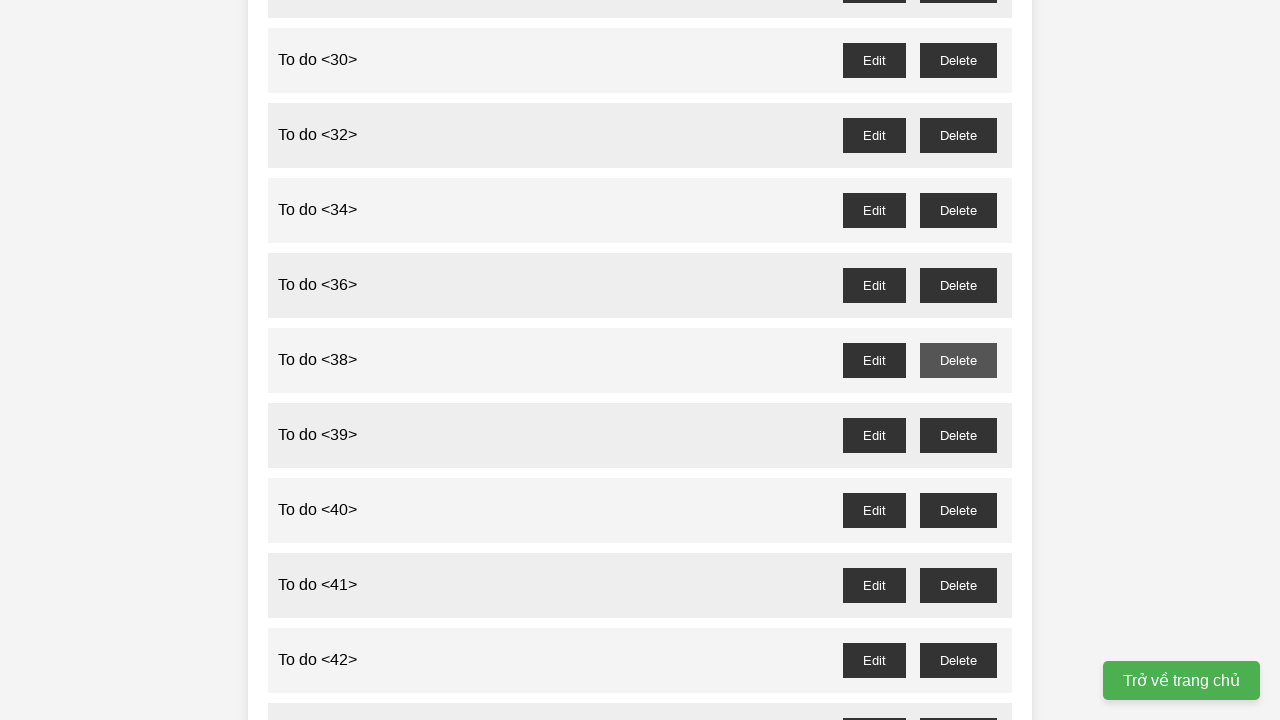

Clicked delete button for odd-numbered todo item 39 at (958, 435) on //button[@id='to-do-39--delete']
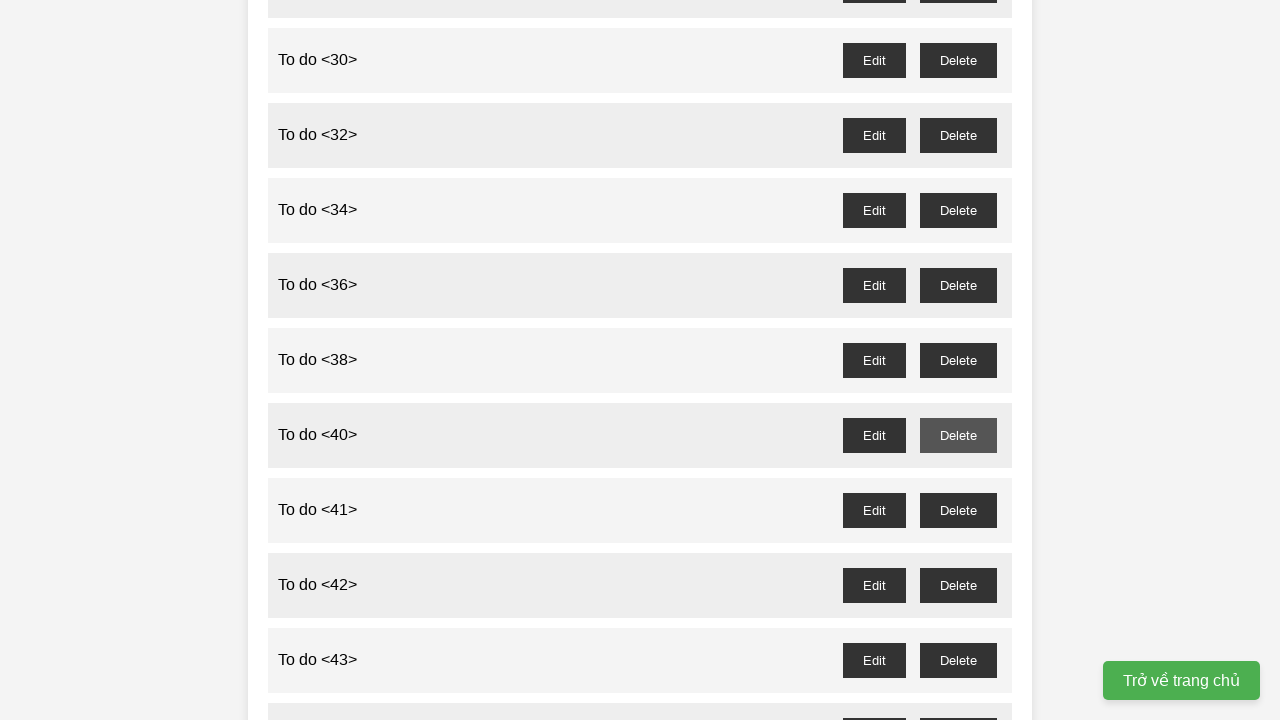

Clicked delete button for odd-numbered todo item 41 at (958, 510) on //button[@id='to-do-41--delete']
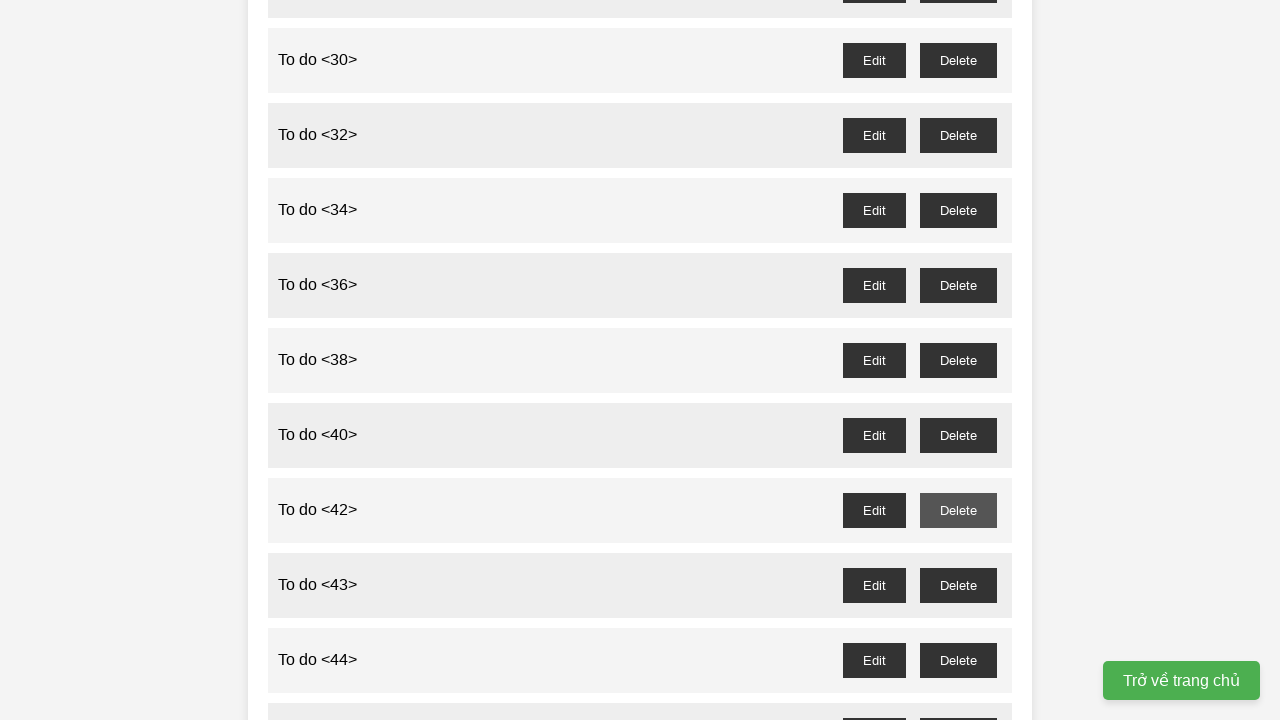

Clicked delete button for odd-numbered todo item 43 at (958, 585) on //button[@id='to-do-43--delete']
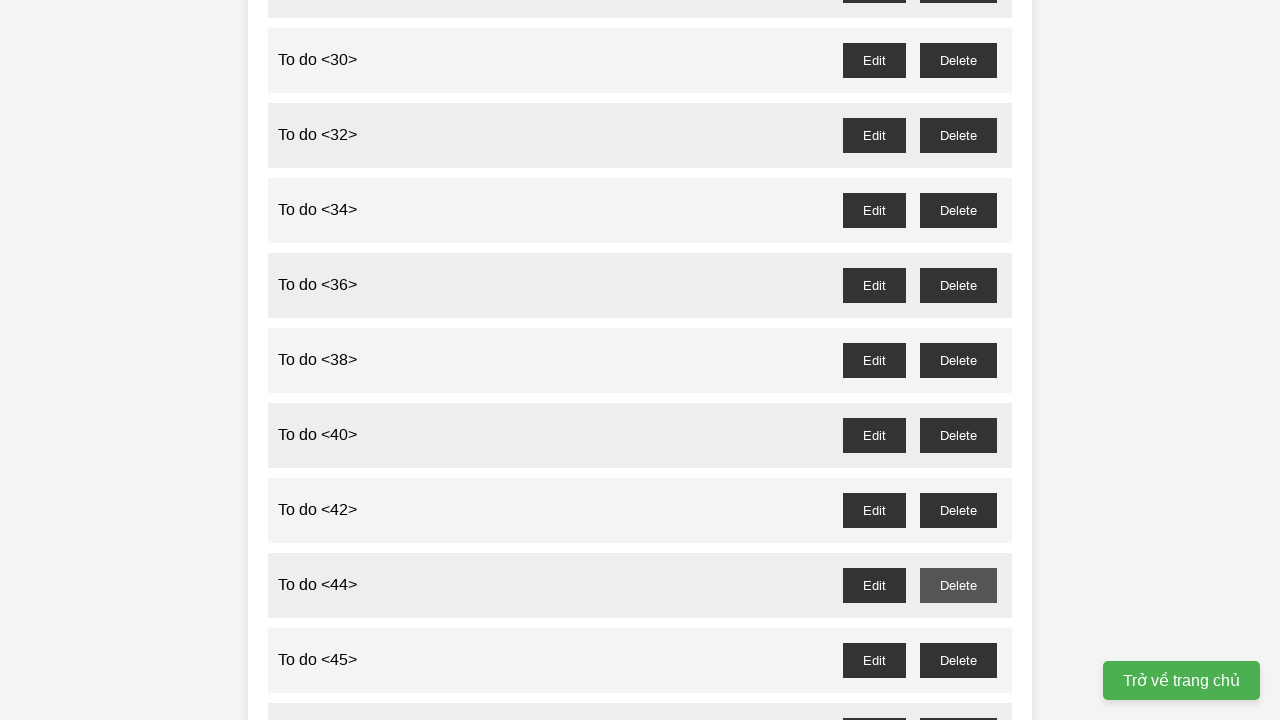

Clicked delete button for odd-numbered todo item 45 at (958, 660) on //button[@id='to-do-45--delete']
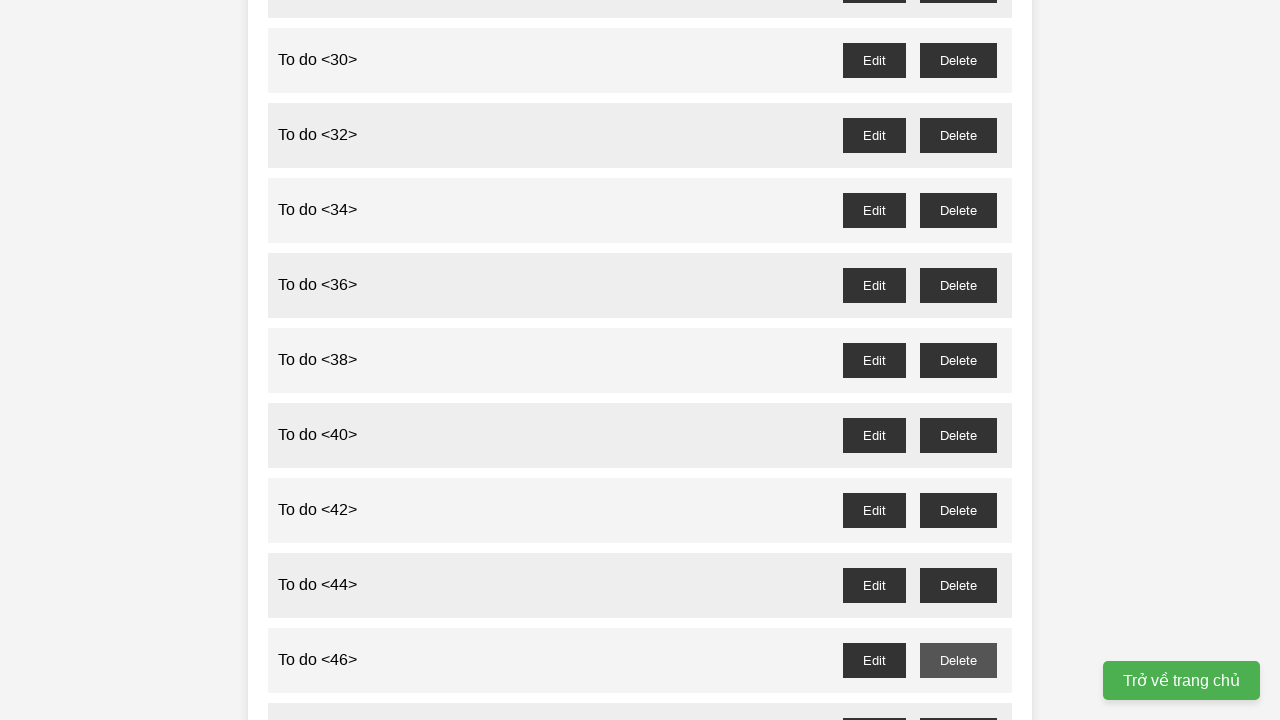

Clicked delete button for odd-numbered todo item 47 at (958, 703) on //button[@id='to-do-47--delete']
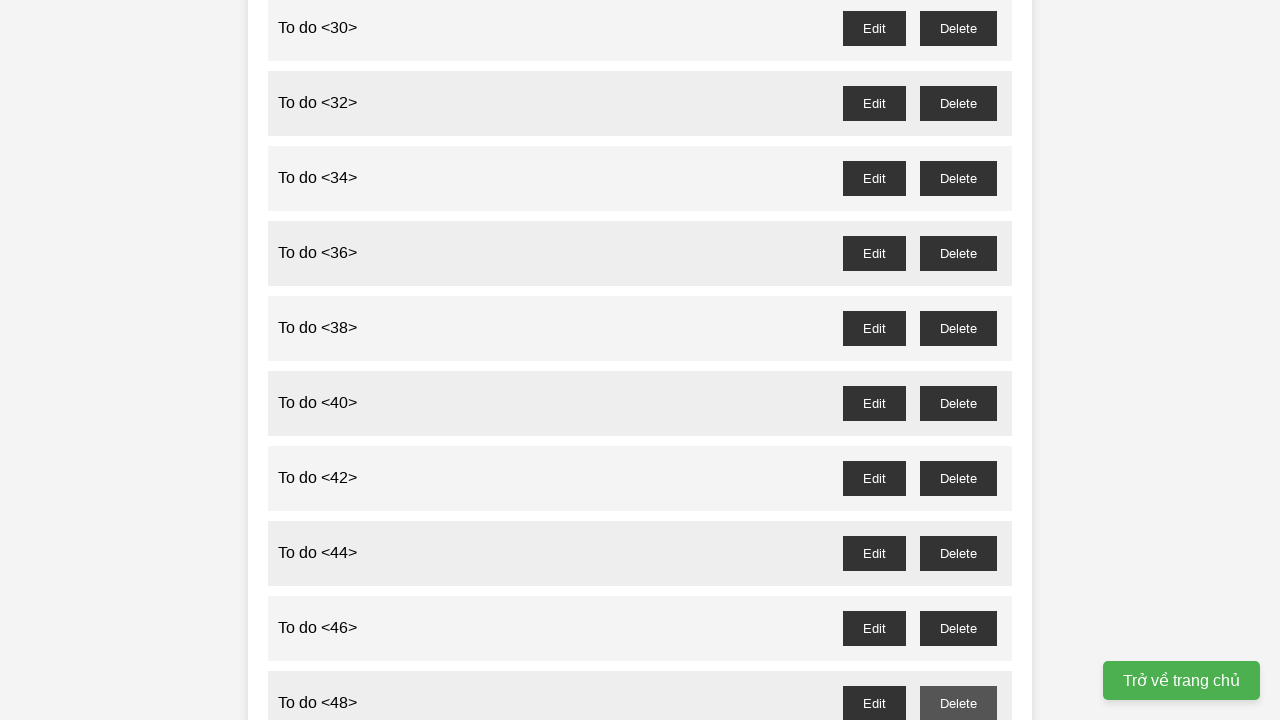

Clicked delete button for odd-numbered todo item 49 at (958, 360) on //button[@id='to-do-49--delete']
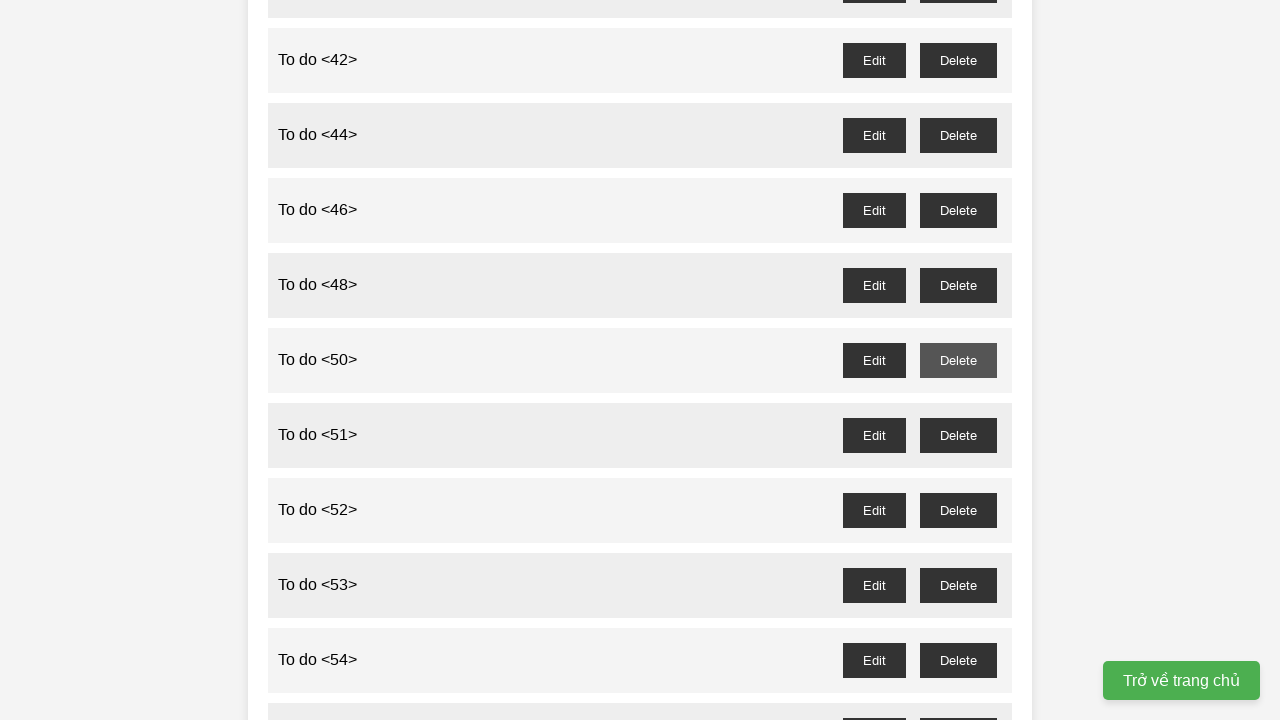

Clicked delete button for odd-numbered todo item 51 at (958, 435) on //button[@id='to-do-51--delete']
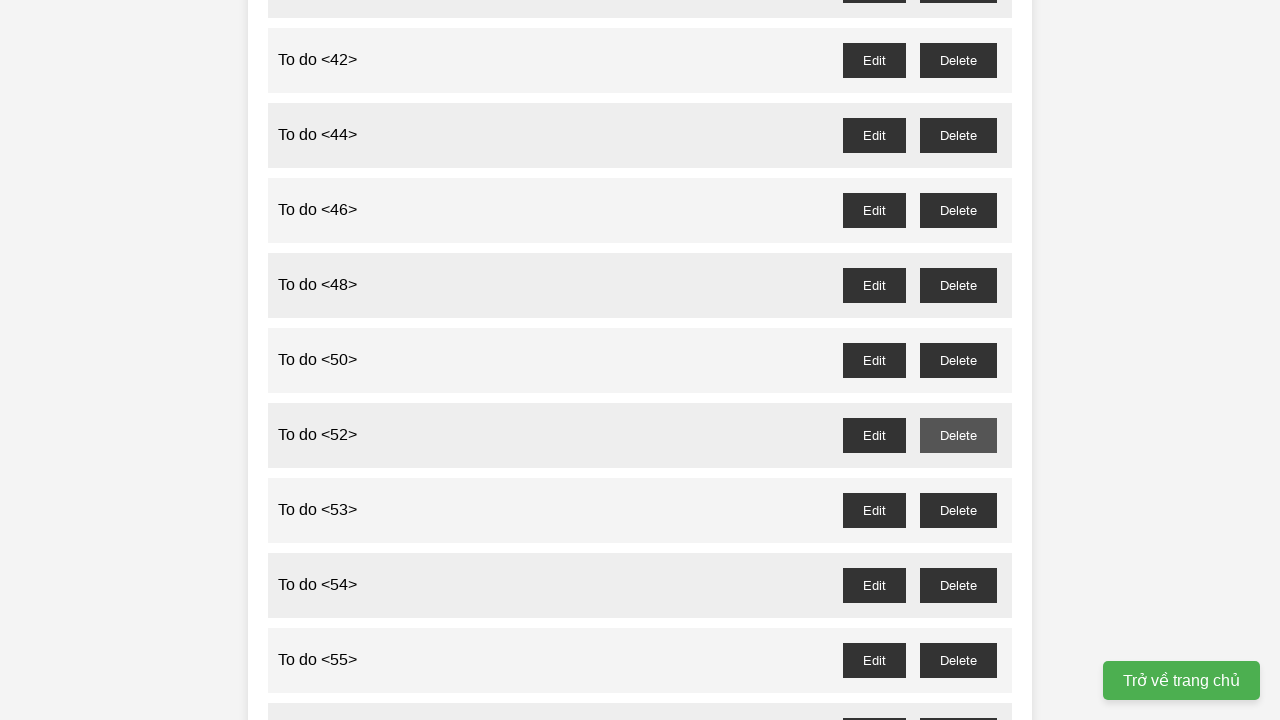

Clicked delete button for odd-numbered todo item 53 at (958, 510) on //button[@id='to-do-53--delete']
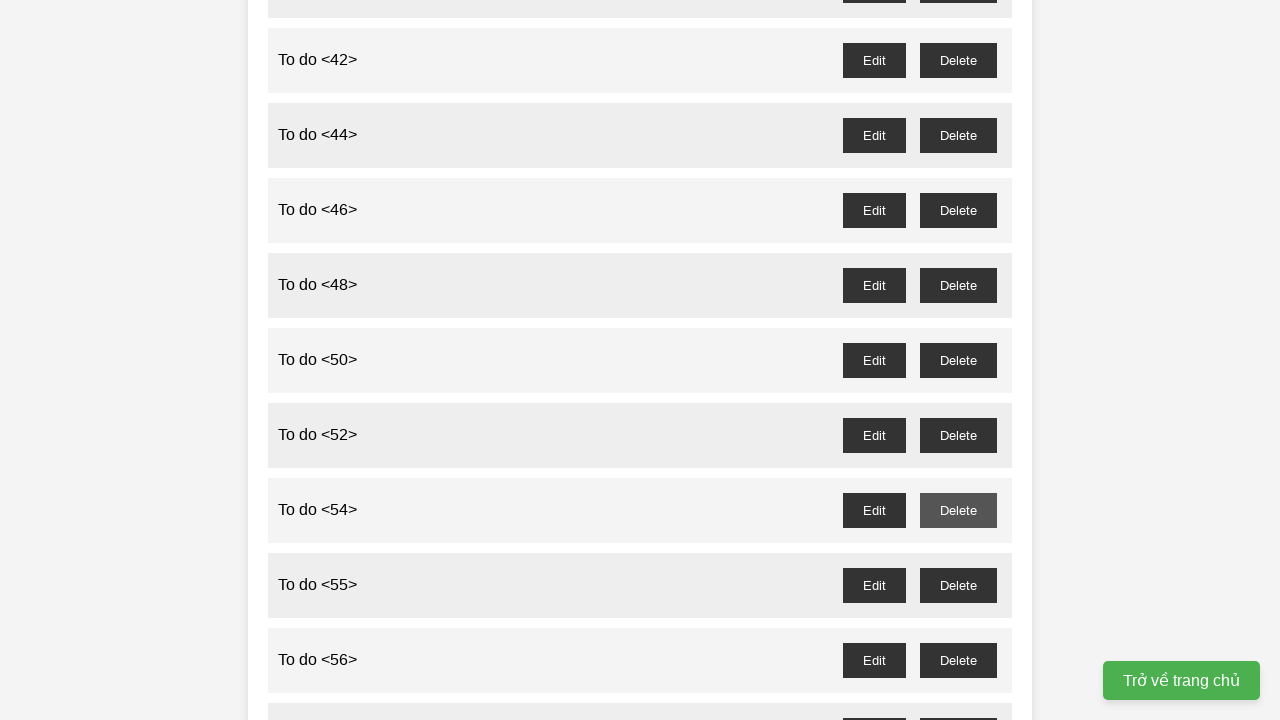

Clicked delete button for odd-numbered todo item 55 at (958, 585) on //button[@id='to-do-55--delete']
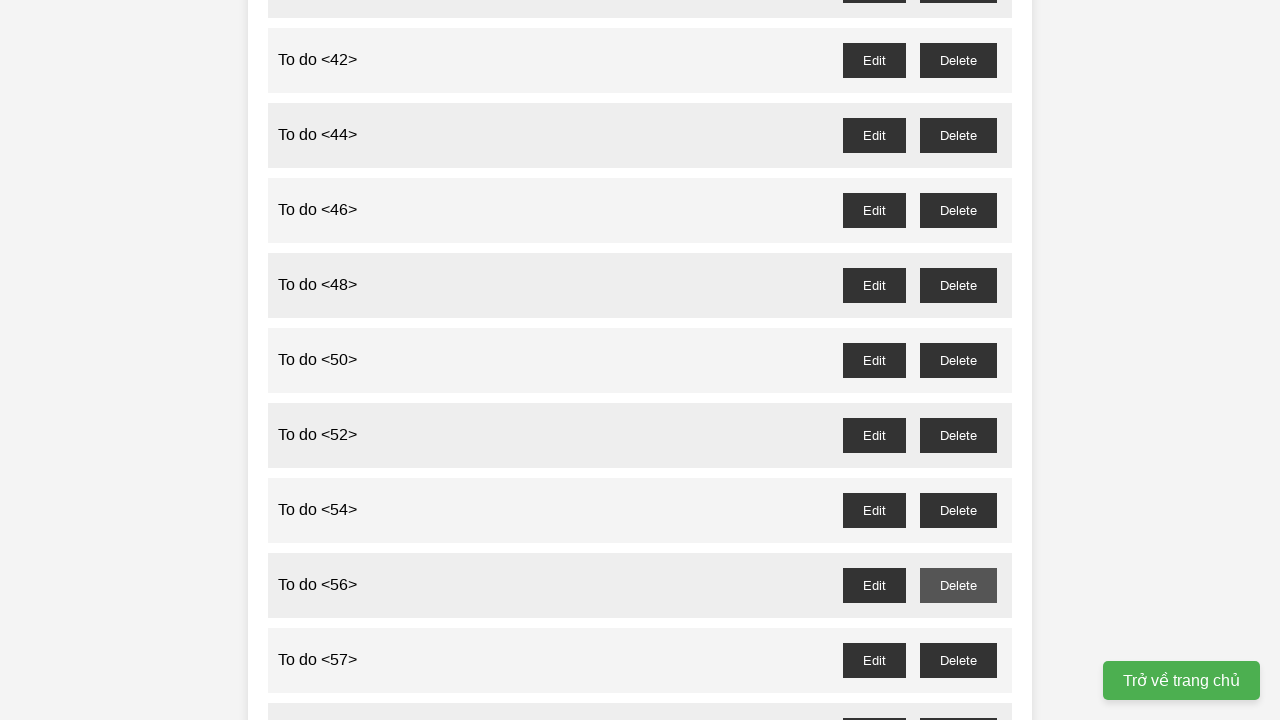

Clicked delete button for odd-numbered todo item 57 at (958, 660) on //button[@id='to-do-57--delete']
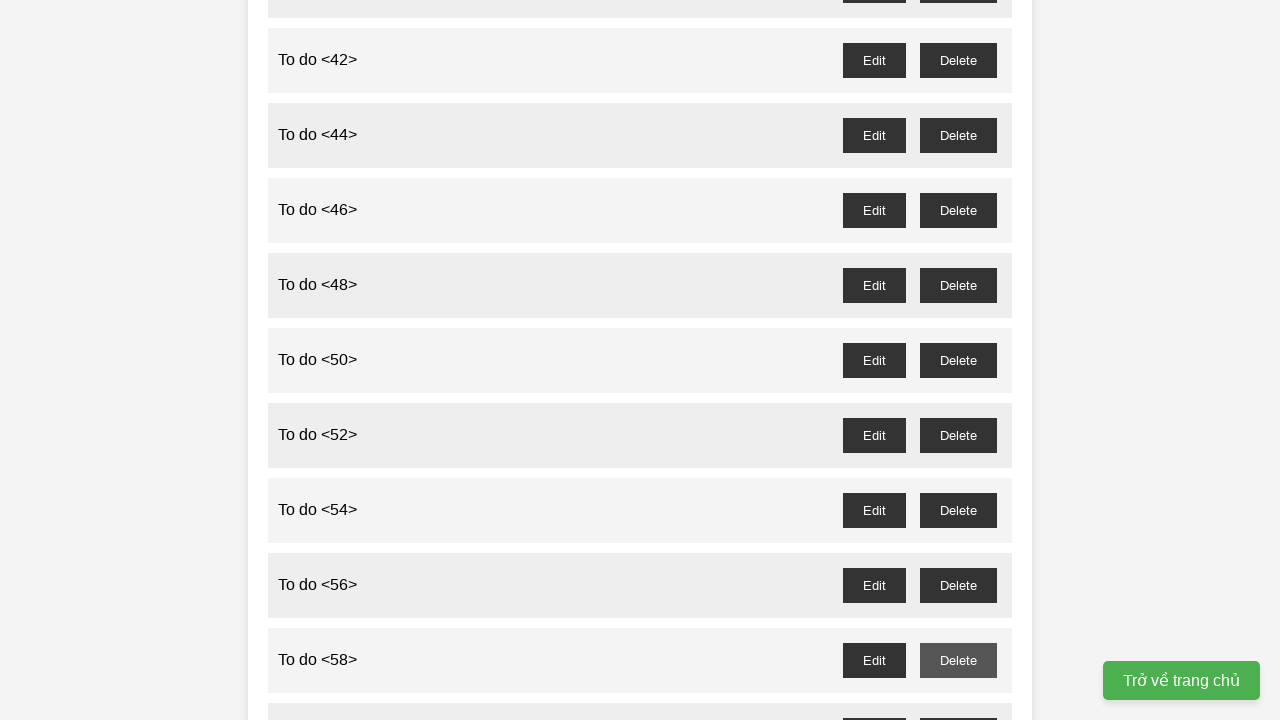

Clicked delete button for odd-numbered todo item 59 at (958, 703) on //button[@id='to-do-59--delete']
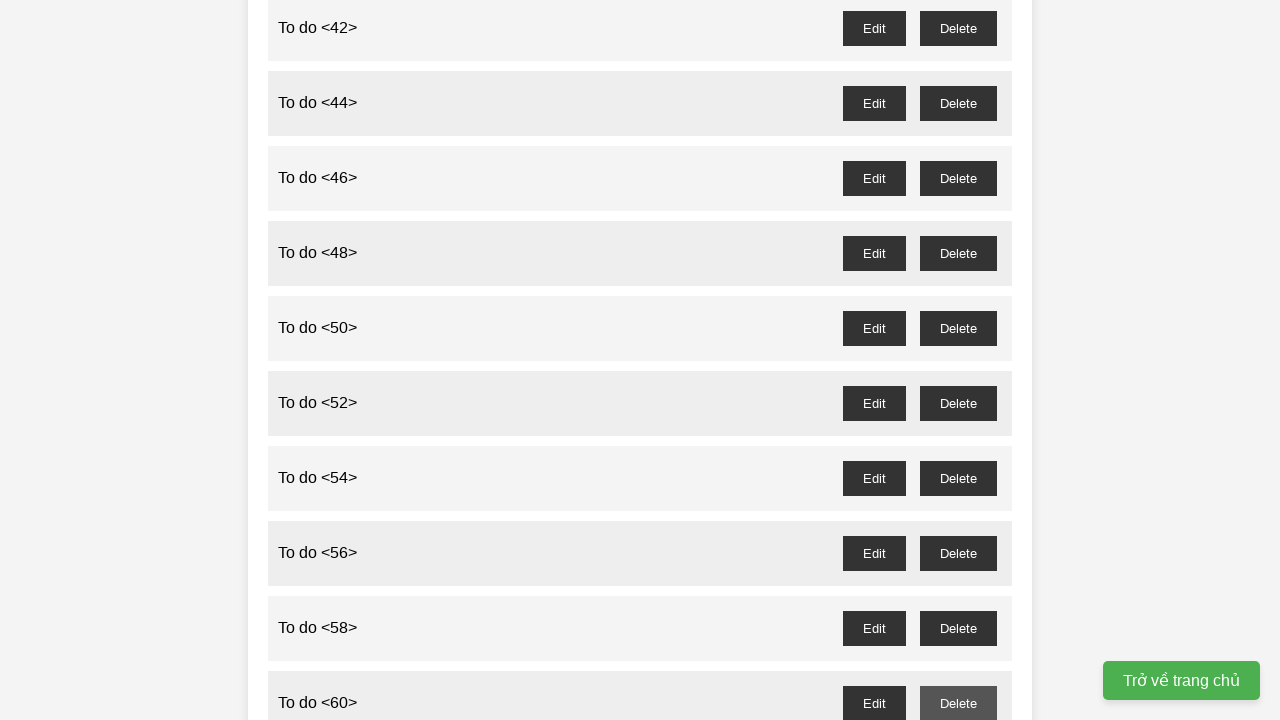

Clicked delete button for odd-numbered todo item 61 at (958, 360) on //button[@id='to-do-61--delete']
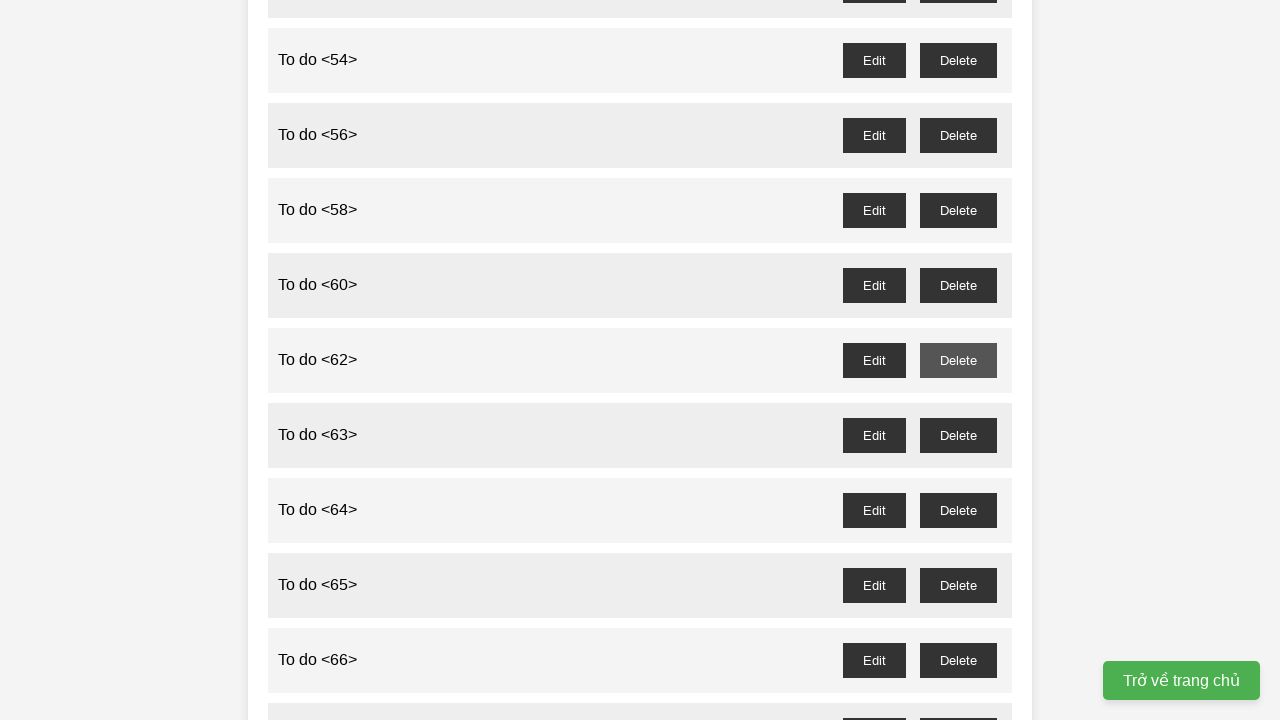

Clicked delete button for odd-numbered todo item 63 at (958, 435) on //button[@id='to-do-63--delete']
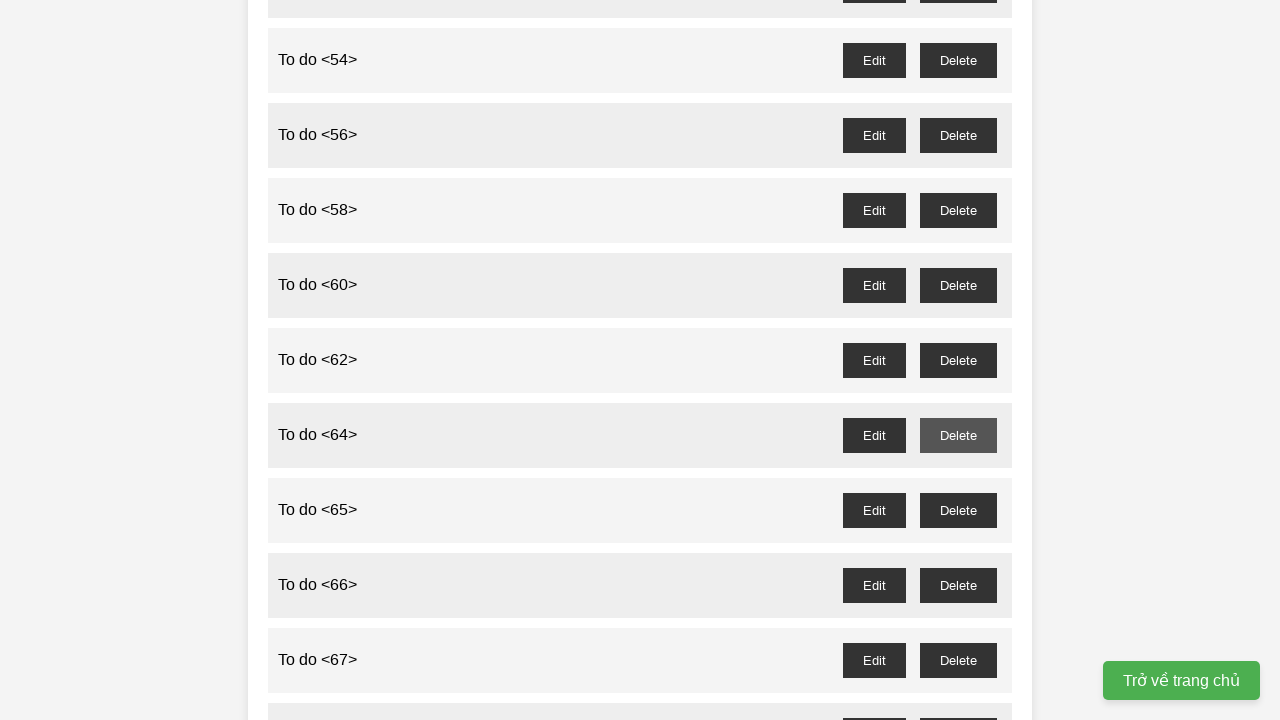

Clicked delete button for odd-numbered todo item 65 at (958, 510) on //button[@id='to-do-65--delete']
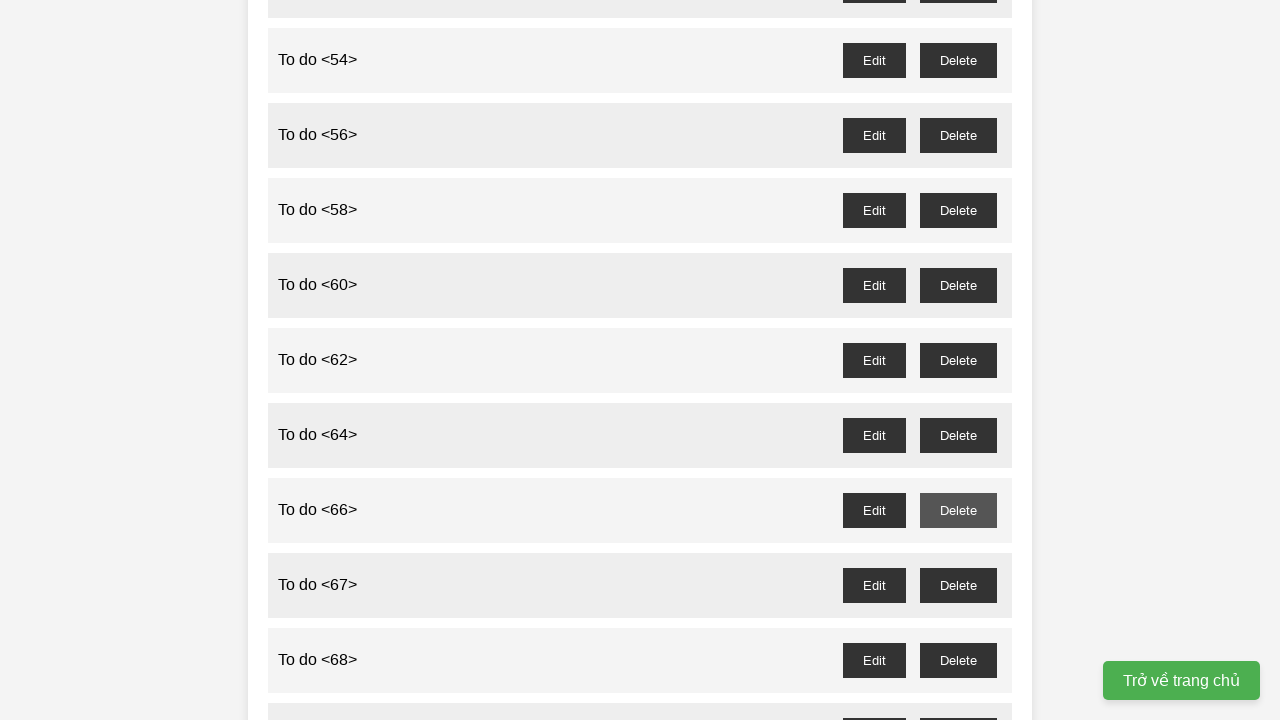

Clicked delete button for odd-numbered todo item 67 at (958, 585) on //button[@id='to-do-67--delete']
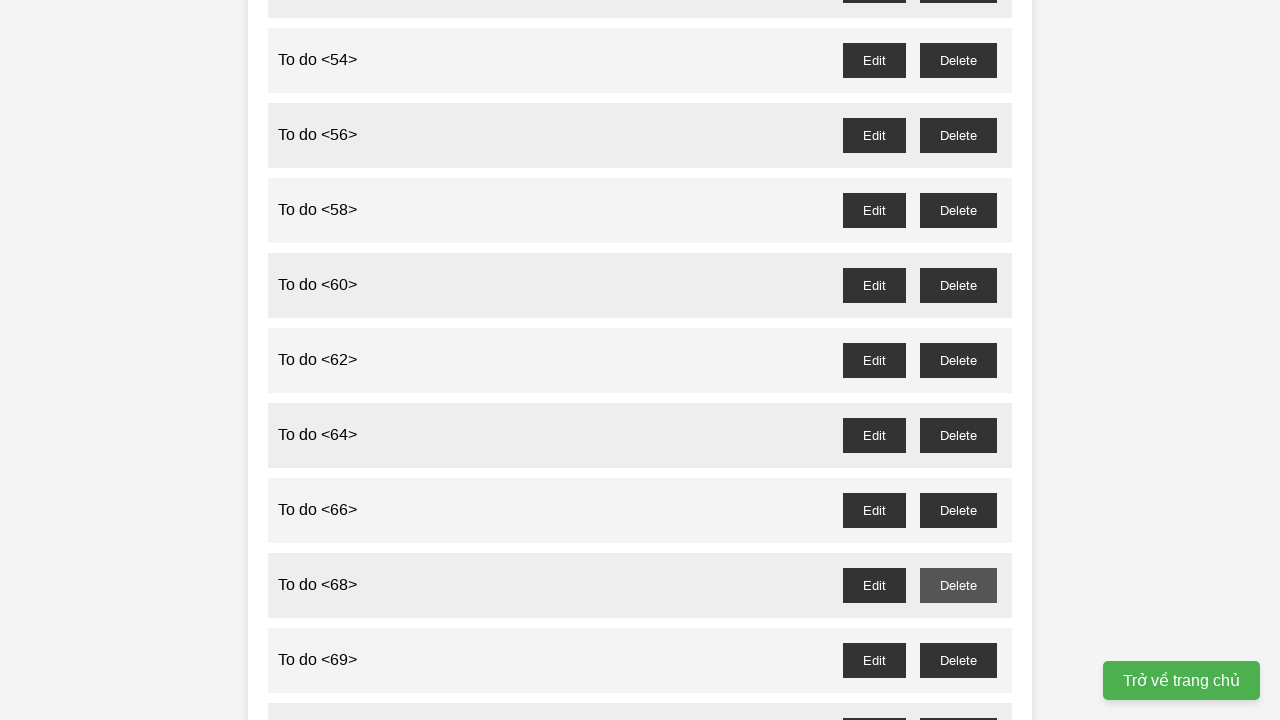

Clicked delete button for odd-numbered todo item 69 at (958, 660) on //button[@id='to-do-69--delete']
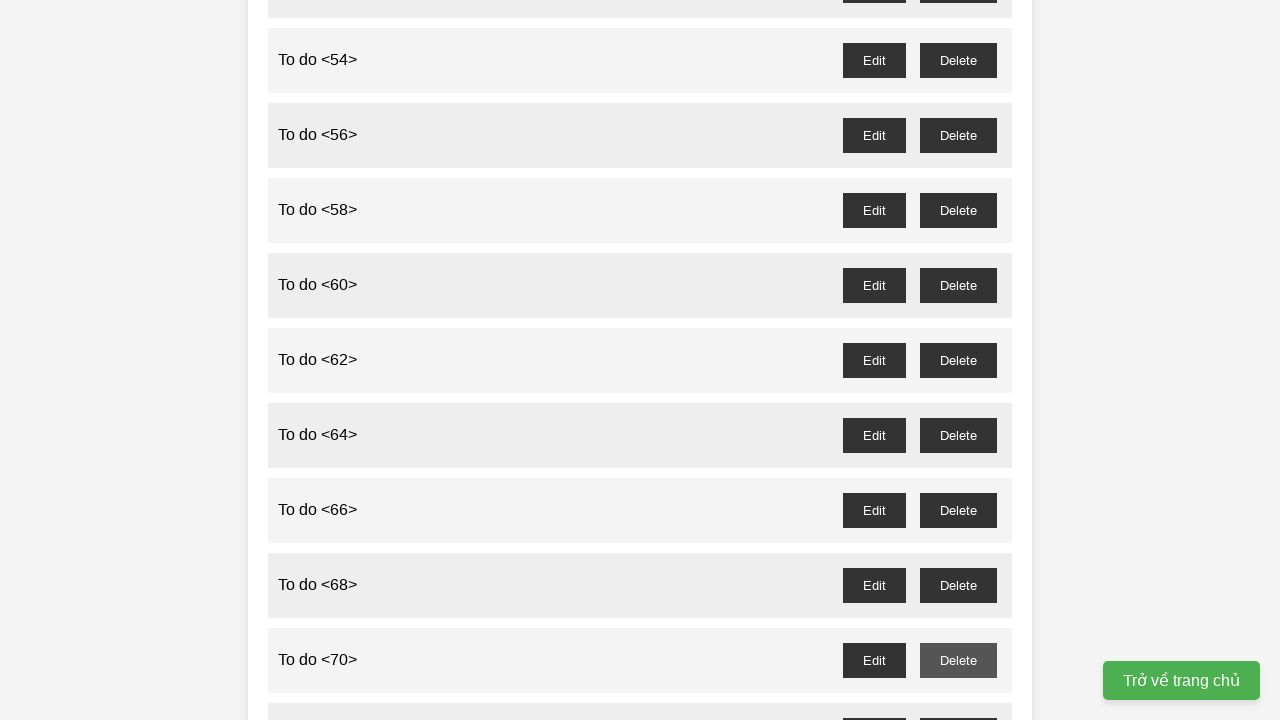

Clicked delete button for odd-numbered todo item 71 at (958, 703) on //button[@id='to-do-71--delete']
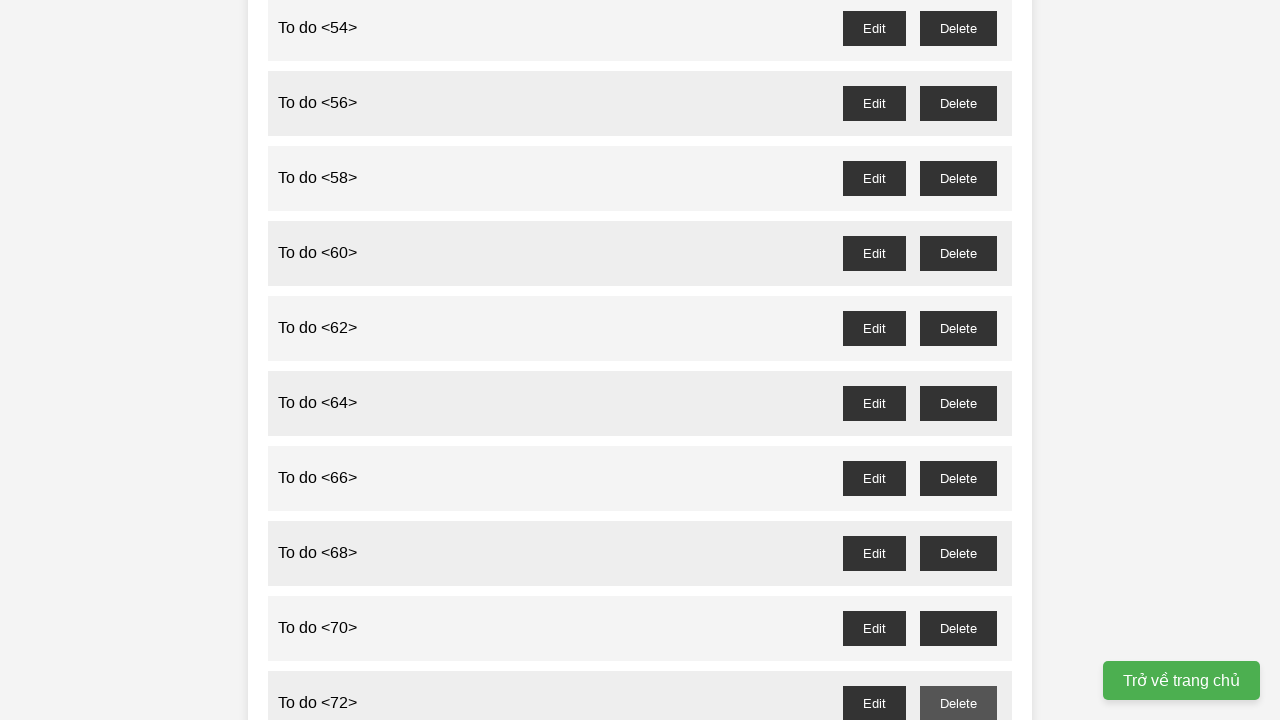

Clicked delete button for odd-numbered todo item 73 at (958, 360) on //button[@id='to-do-73--delete']
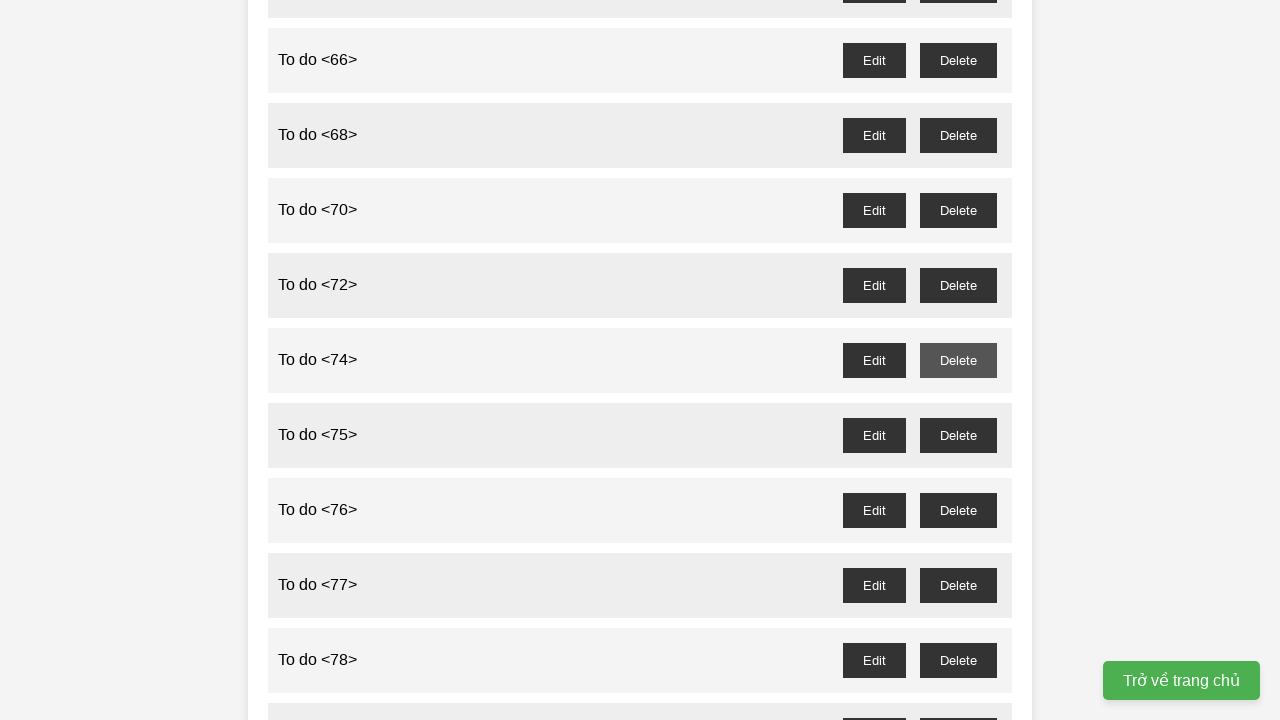

Clicked delete button for odd-numbered todo item 75 at (958, 435) on //button[@id='to-do-75--delete']
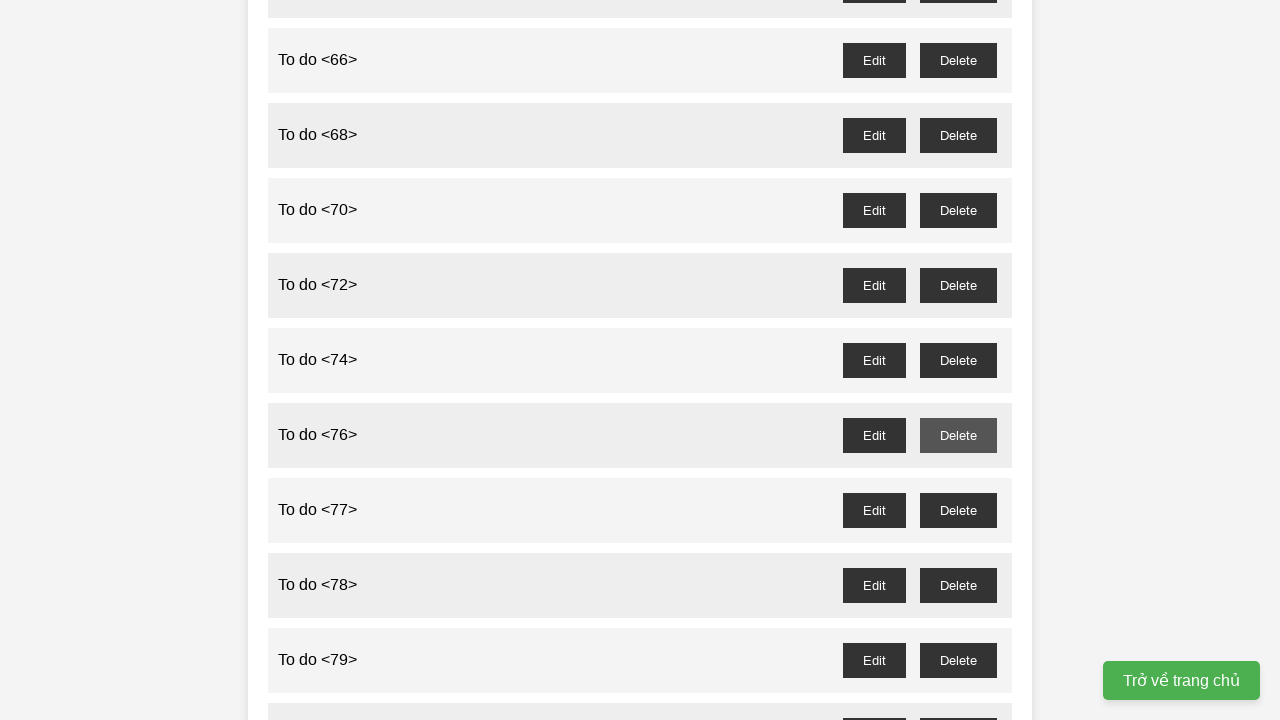

Clicked delete button for odd-numbered todo item 77 at (958, 510) on //button[@id='to-do-77--delete']
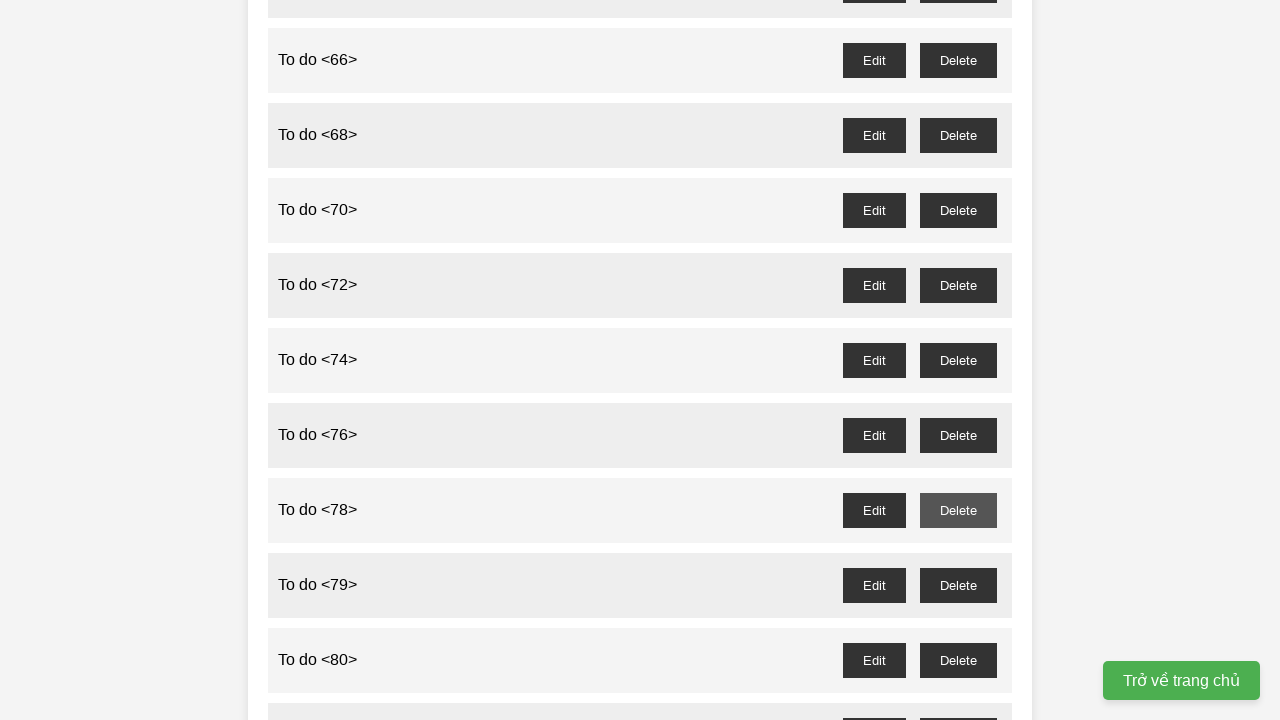

Clicked delete button for odd-numbered todo item 79 at (958, 585) on //button[@id='to-do-79--delete']
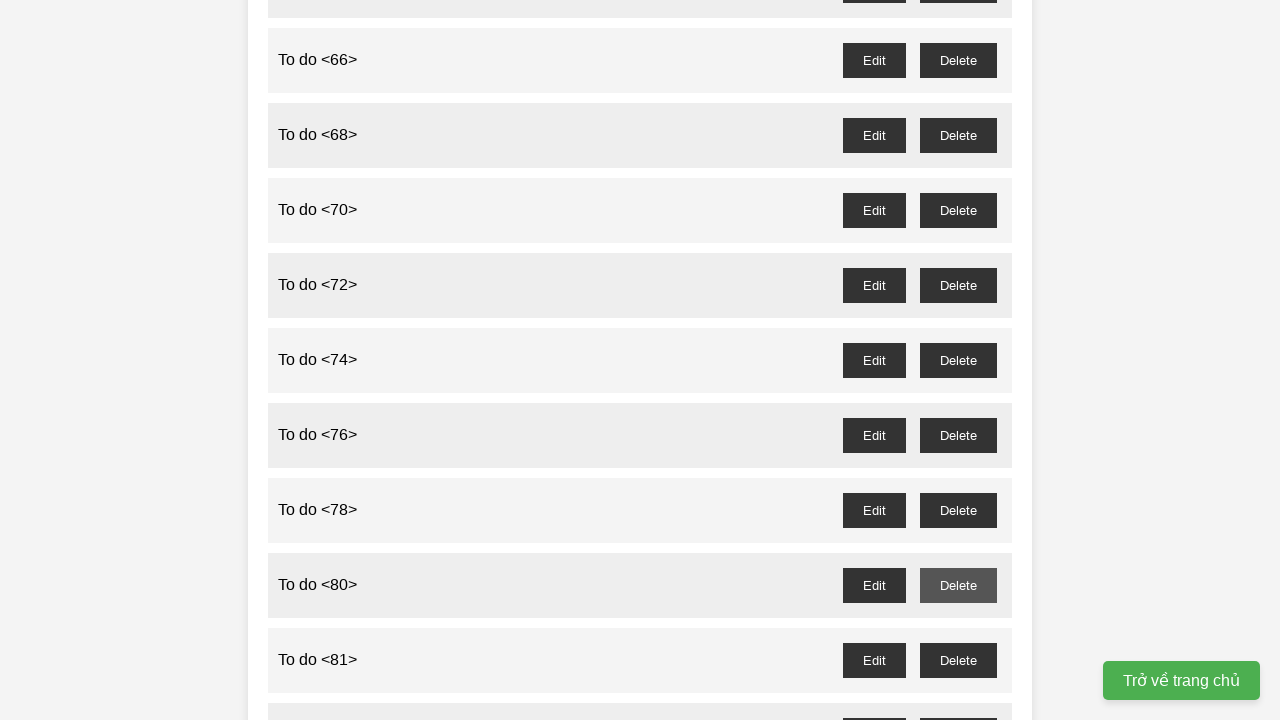

Clicked delete button for odd-numbered todo item 81 at (958, 660) on //button[@id='to-do-81--delete']
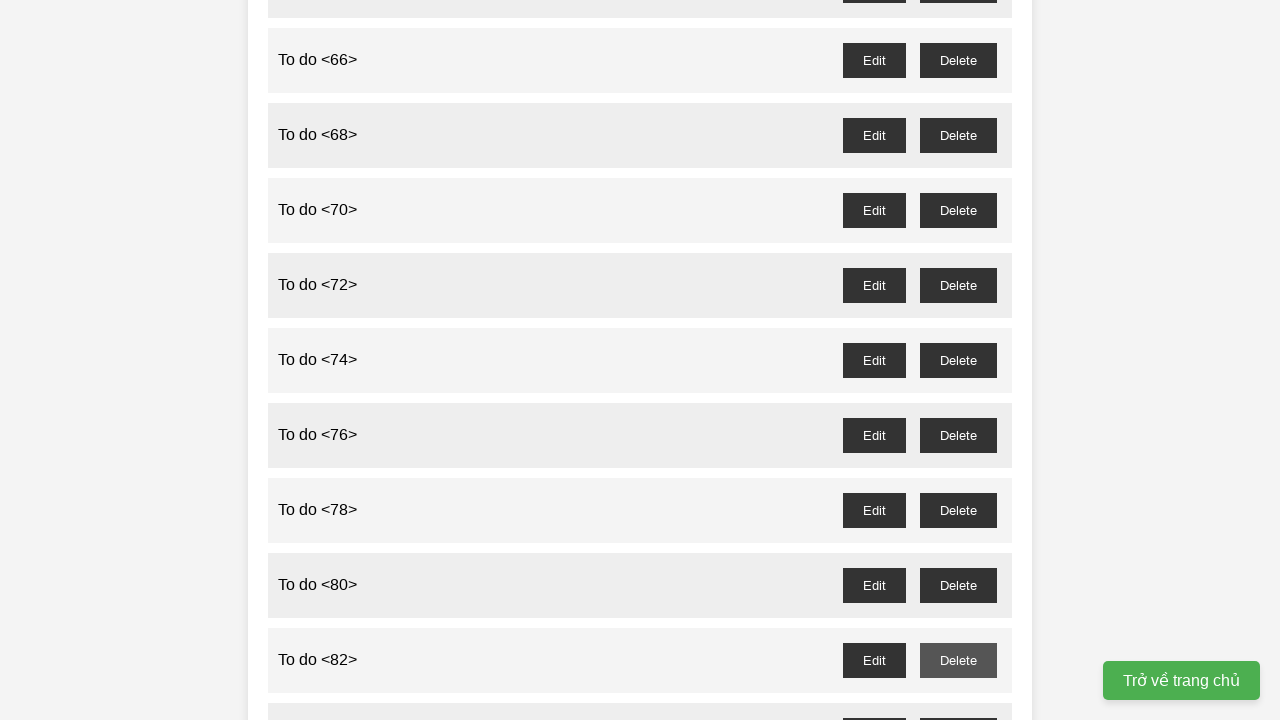

Clicked delete button for odd-numbered todo item 83 at (958, 703) on //button[@id='to-do-83--delete']
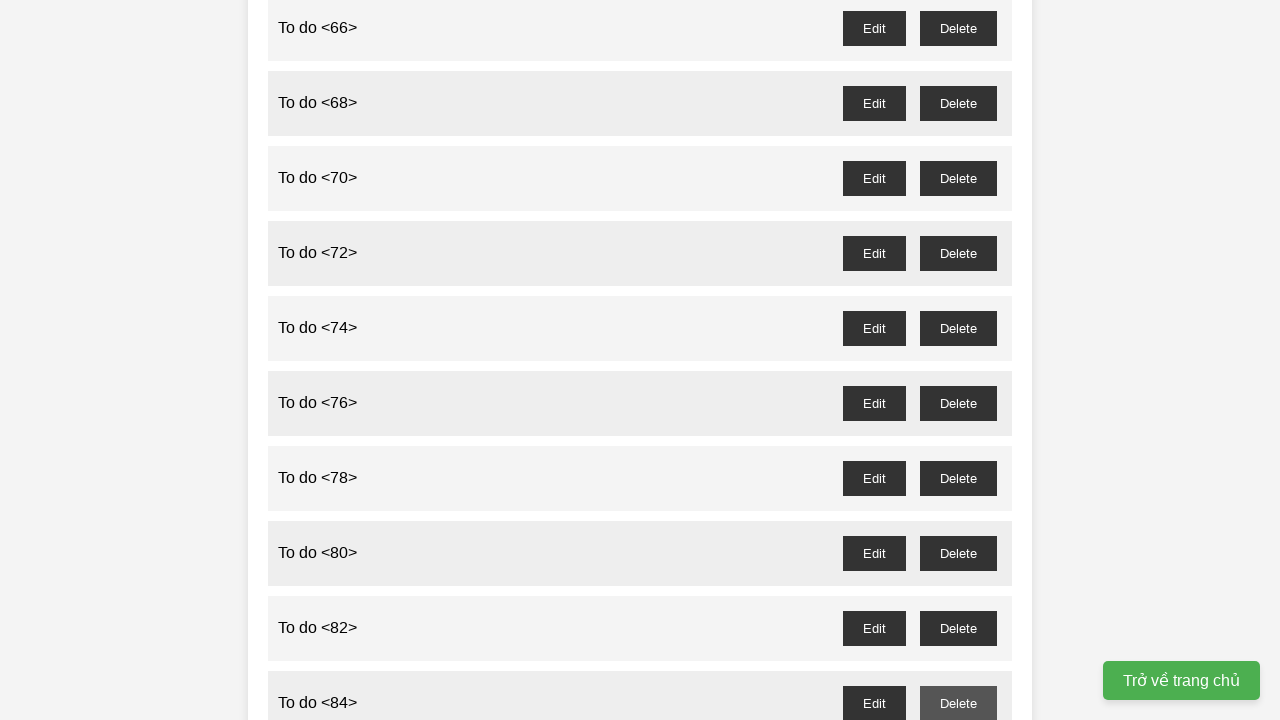

Clicked delete button for odd-numbered todo item 85 at (958, 360) on //button[@id='to-do-85--delete']
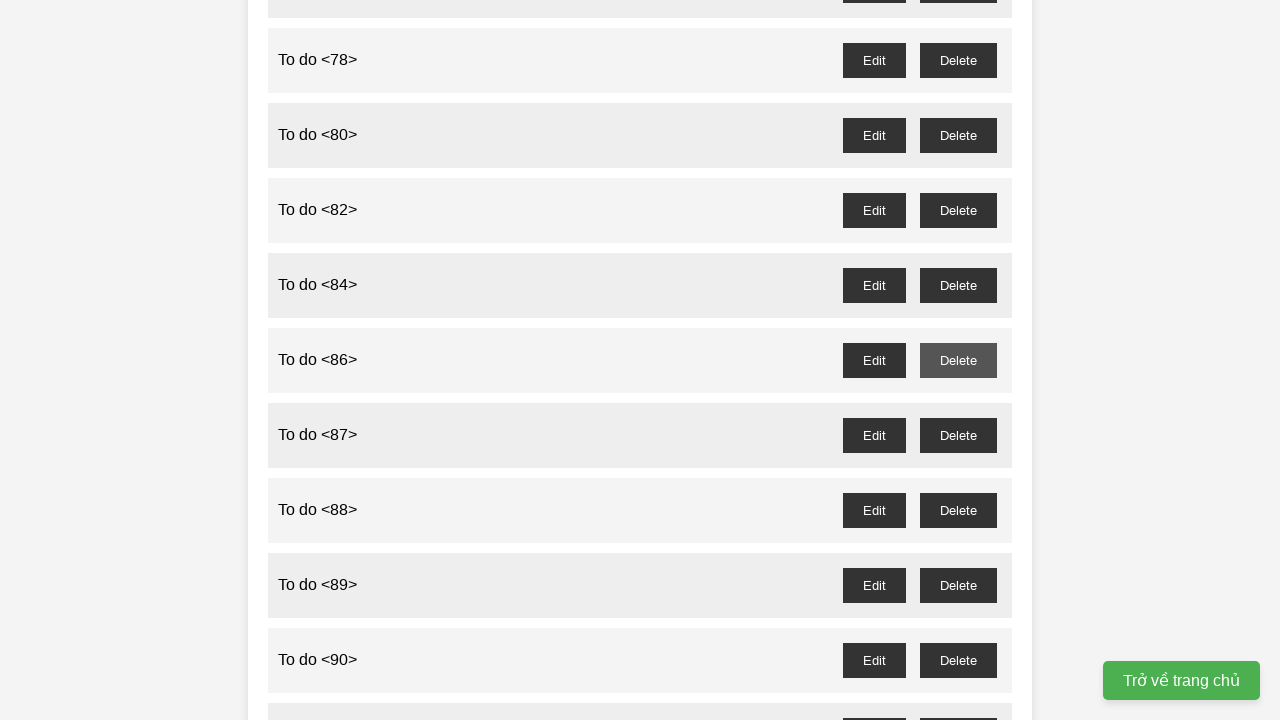

Clicked delete button for odd-numbered todo item 87 at (958, 435) on //button[@id='to-do-87--delete']
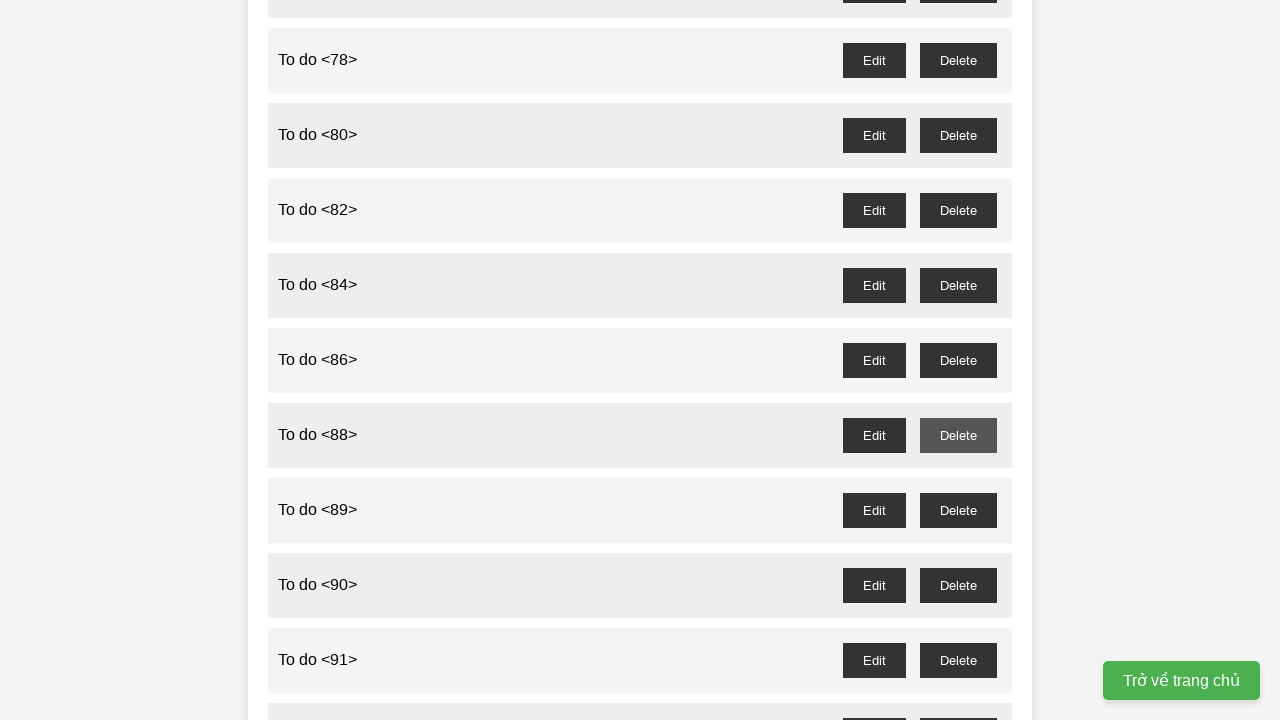

Clicked delete button for odd-numbered todo item 89 at (958, 510) on //button[@id='to-do-89--delete']
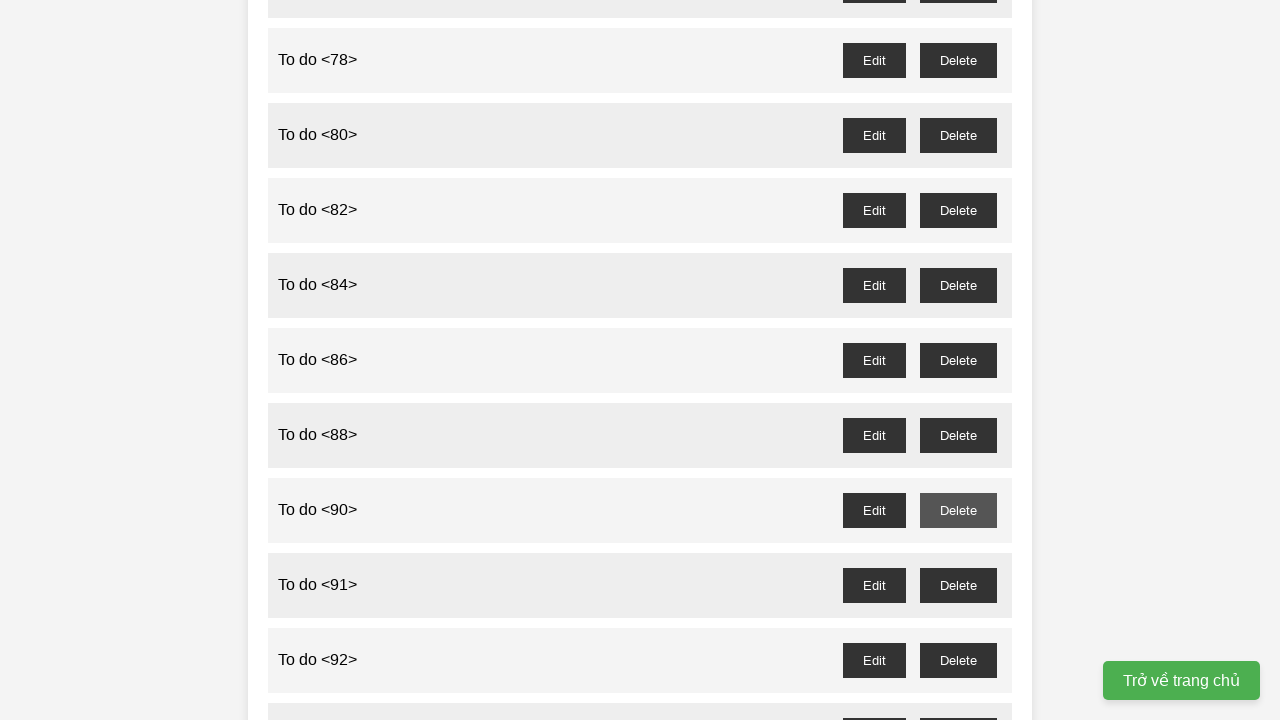

Clicked delete button for odd-numbered todo item 91 at (958, 585) on //button[@id='to-do-91--delete']
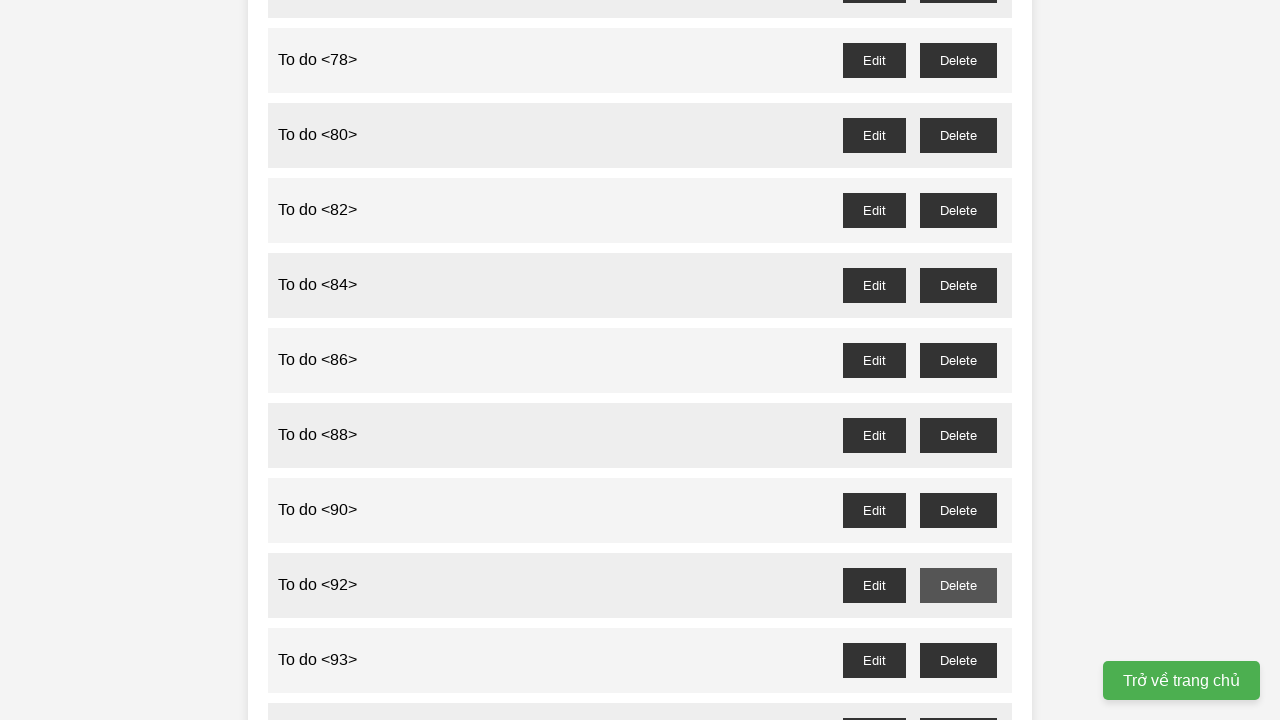

Clicked delete button for odd-numbered todo item 93 at (958, 660) on //button[@id='to-do-93--delete']
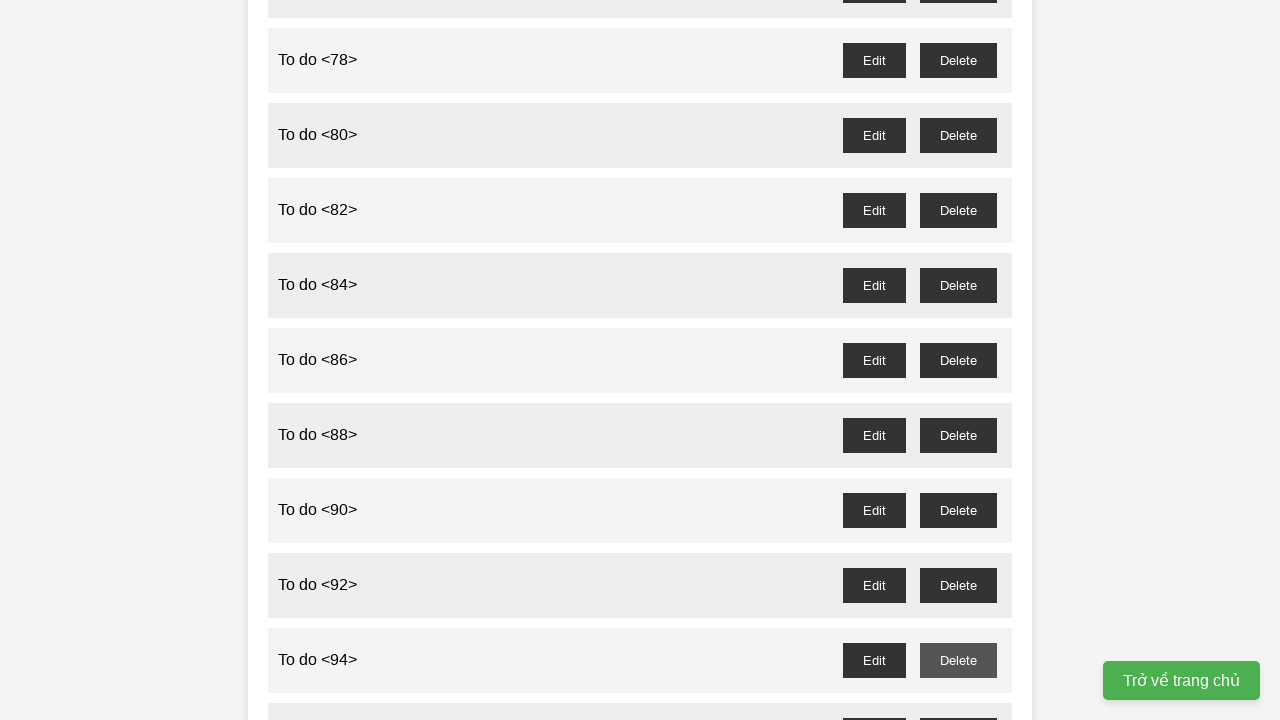

Clicked delete button for odd-numbered todo item 95 at (958, 703) on //button[@id='to-do-95--delete']
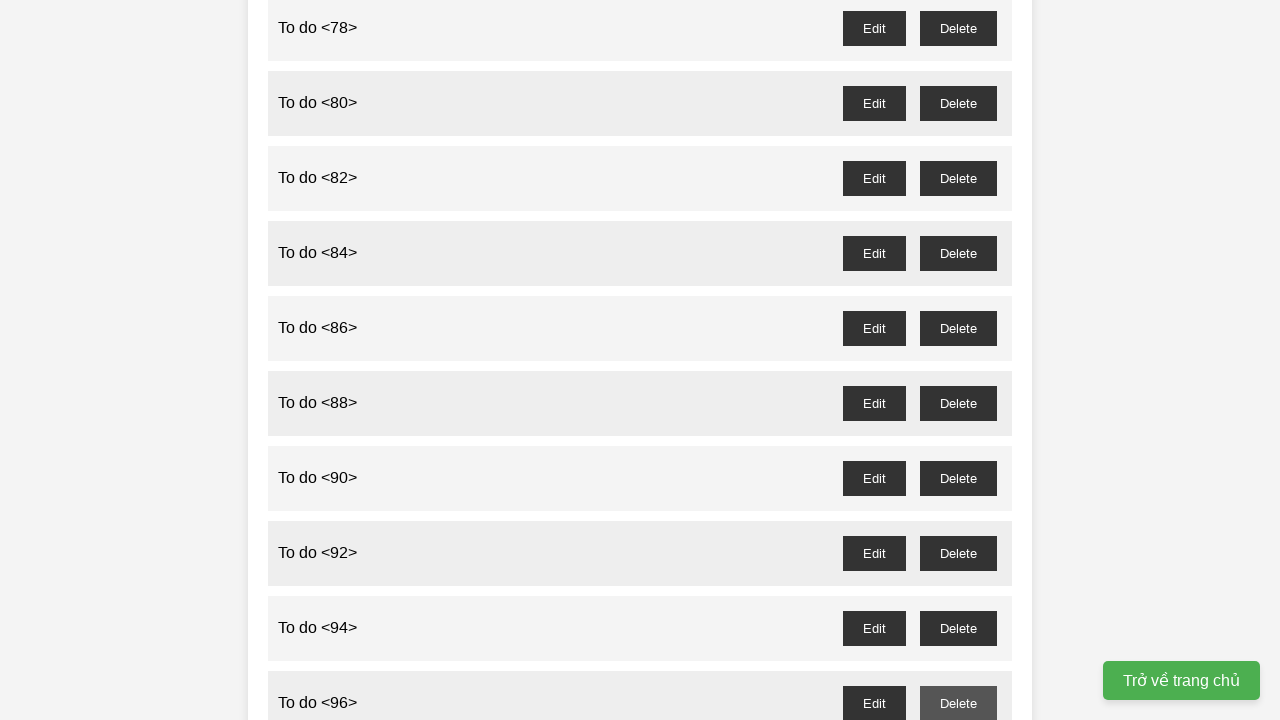

Clicked delete button for odd-numbered todo item 97 at (958, 406) on //button[@id='to-do-97--delete']
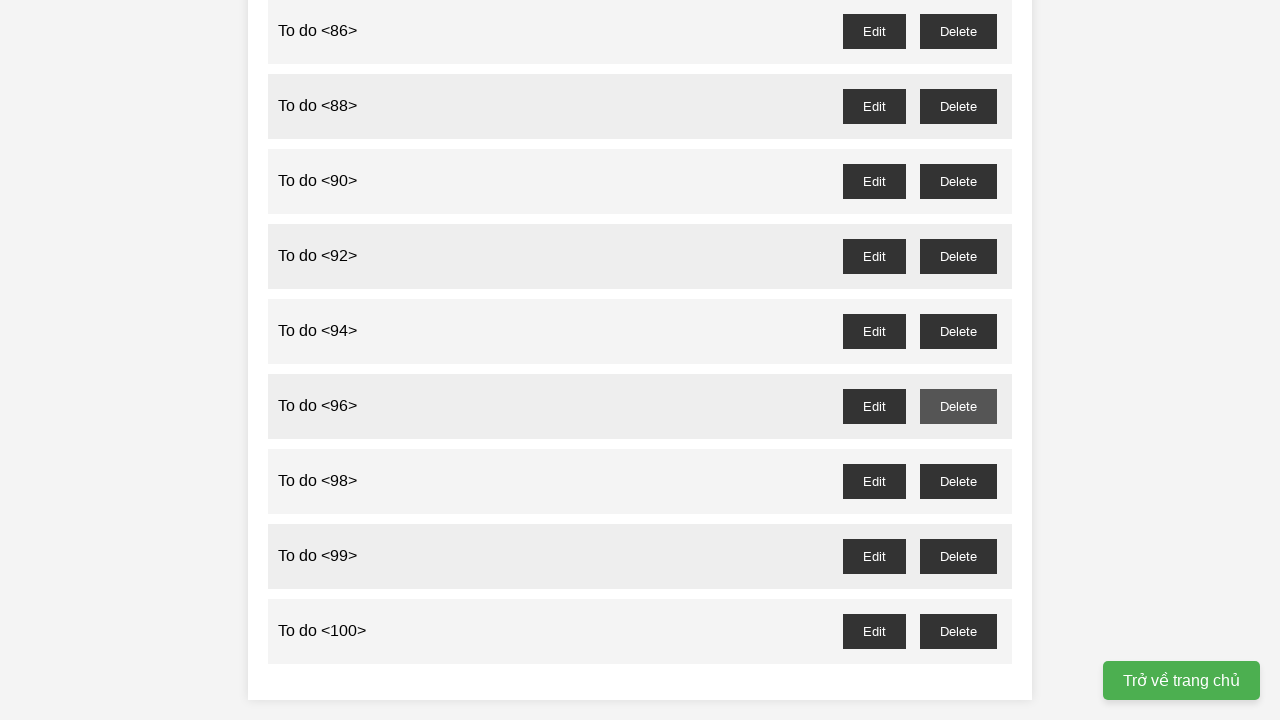

Clicked delete button for odd-numbered todo item 99 at (958, 556) on //button[@id='to-do-99--delete']
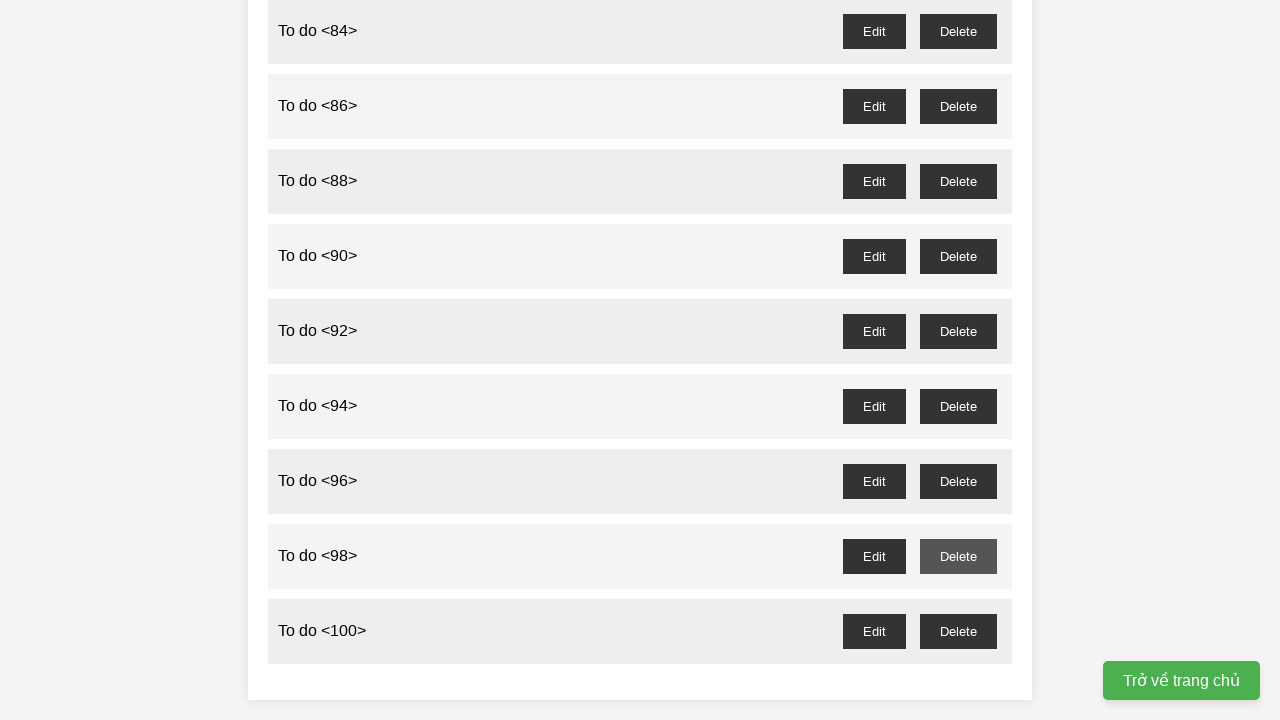

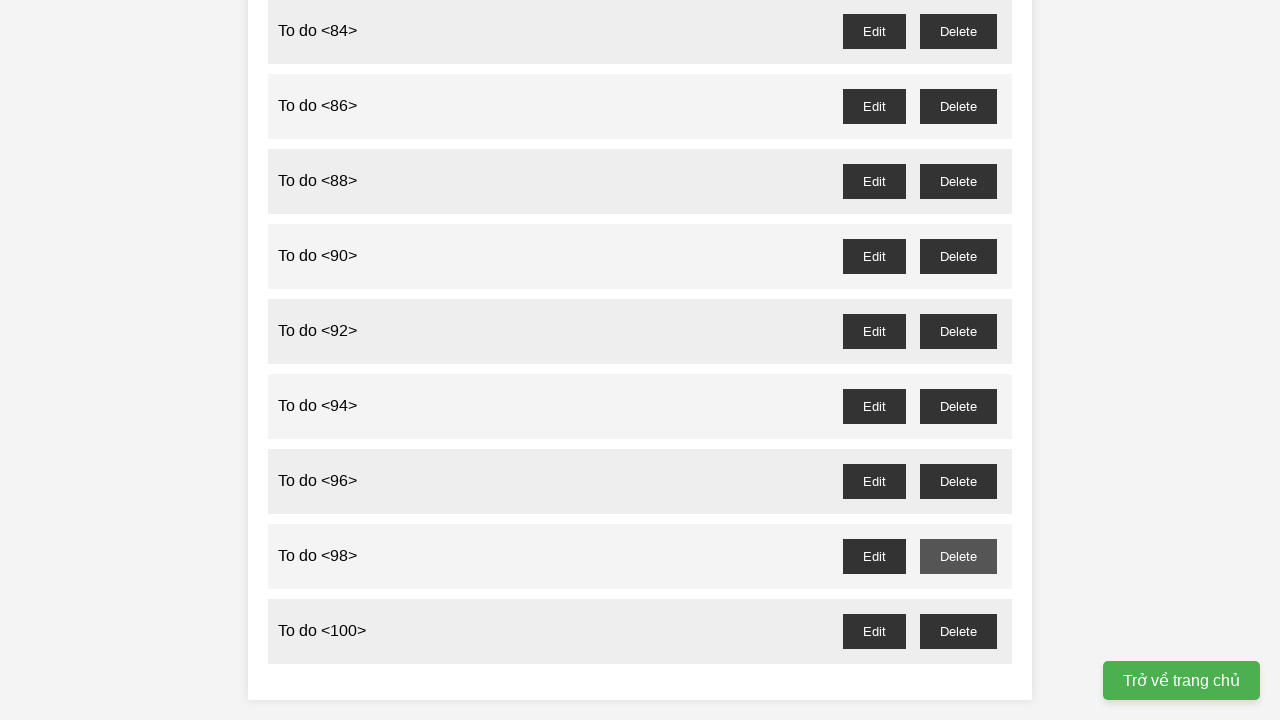